Clicks dropdown button and verifies all links within li elements are enabled

Starting URL: https://www.uni-rostock.de/

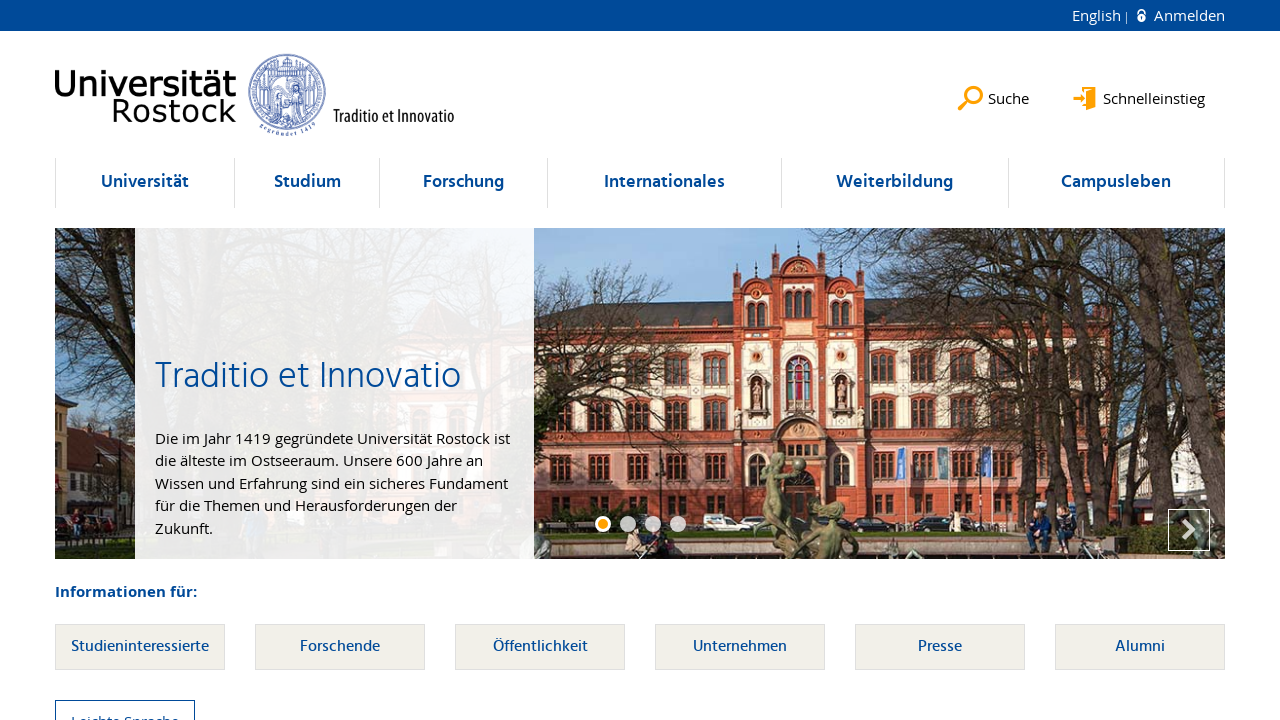

Clicked dropdown button at (145, 183) on li[data-dropdown='true'] > button >> nth=0
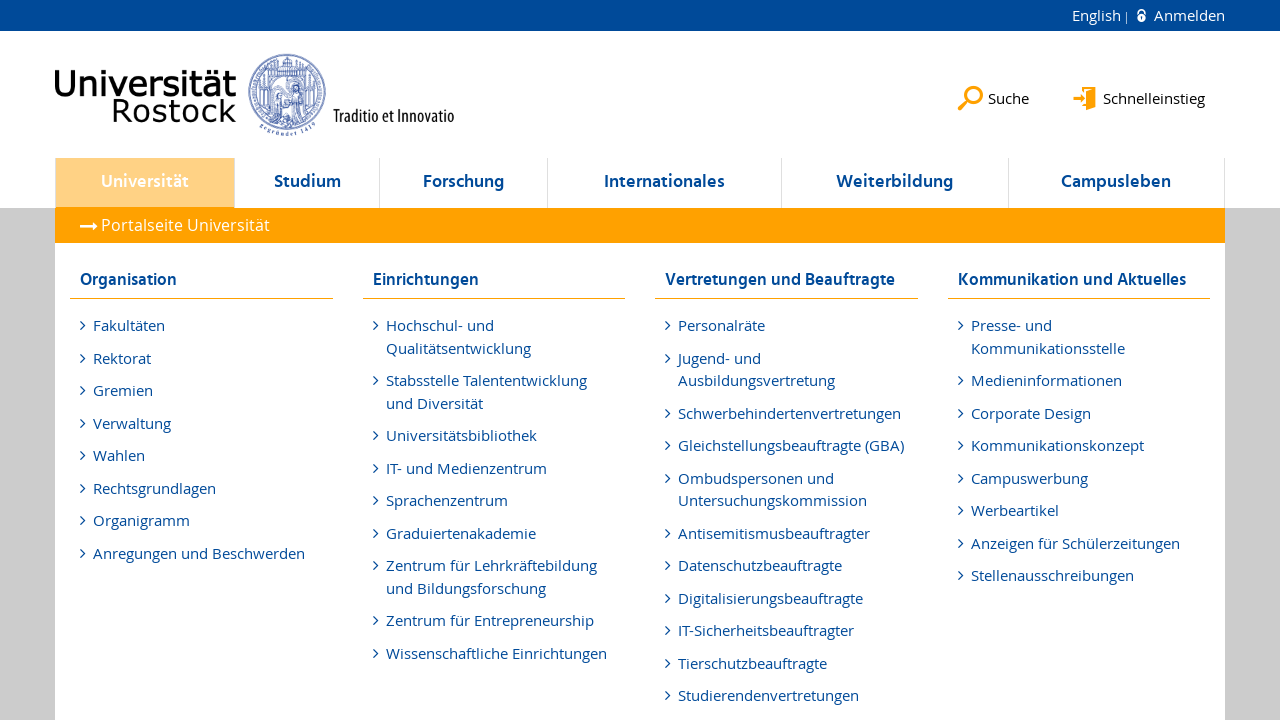

Dropdown menu became visible
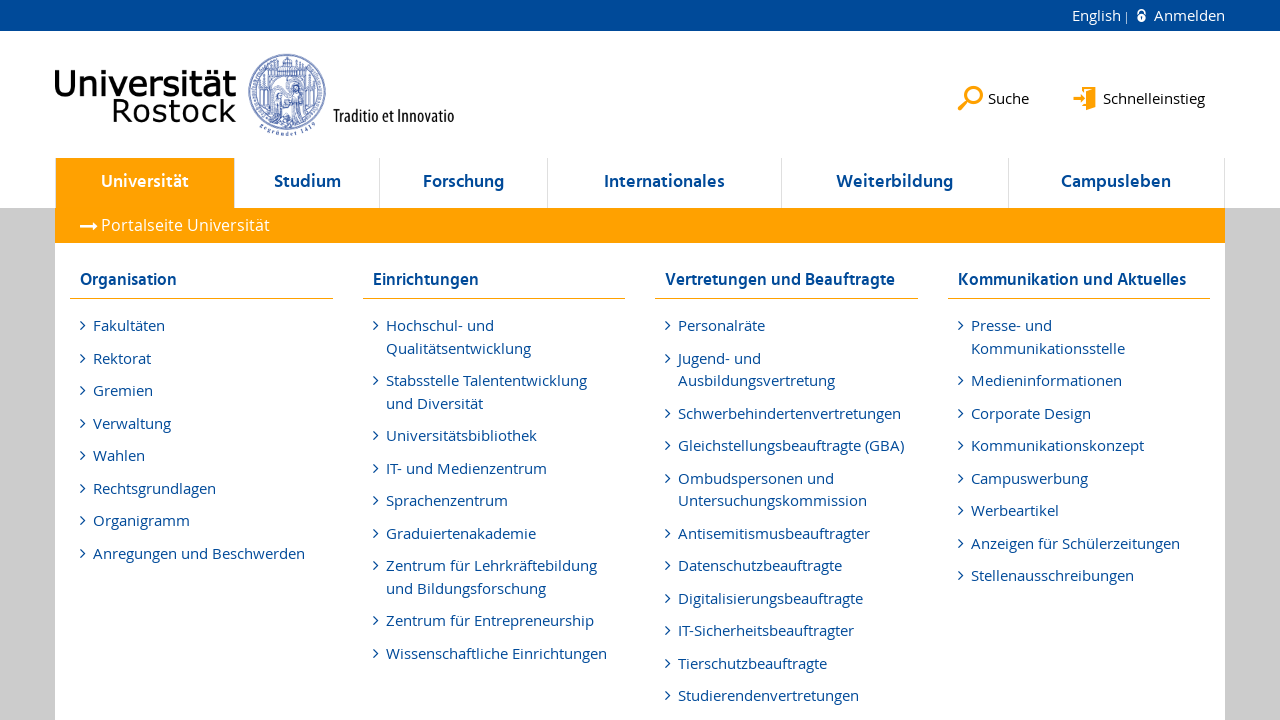

Verified link in li element 0 is enabled
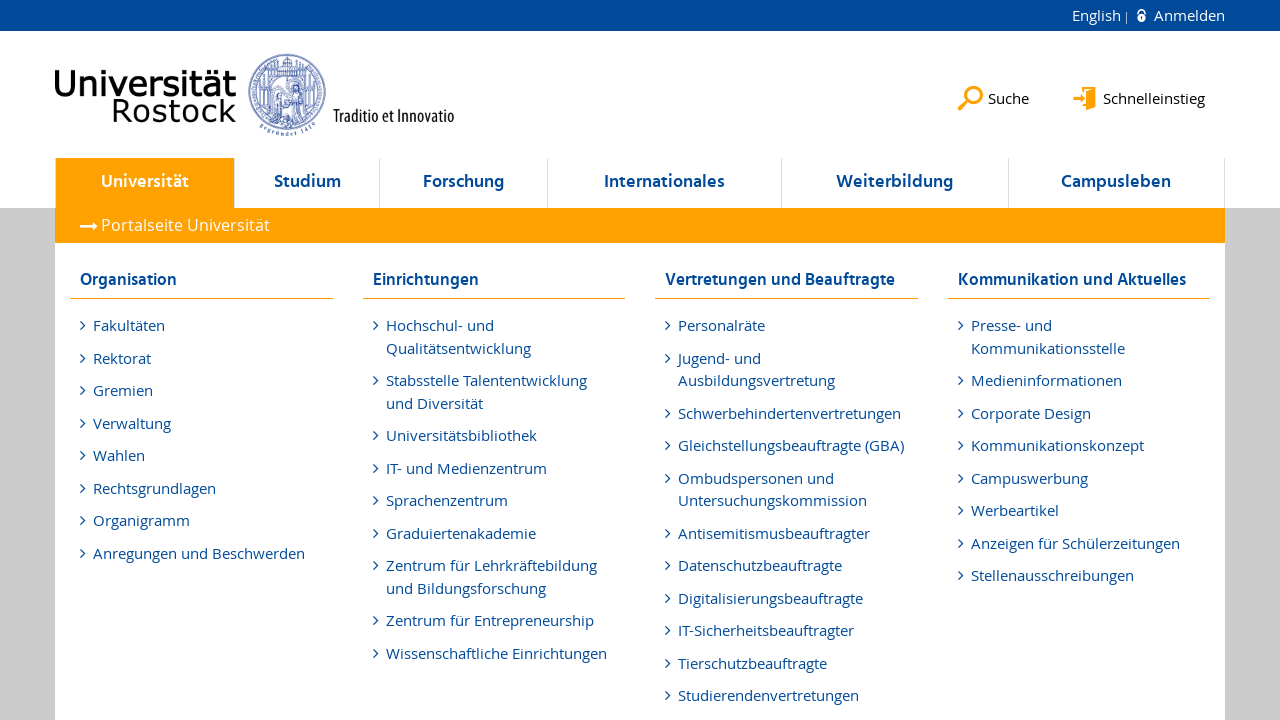

Verified link in li element 1 is enabled
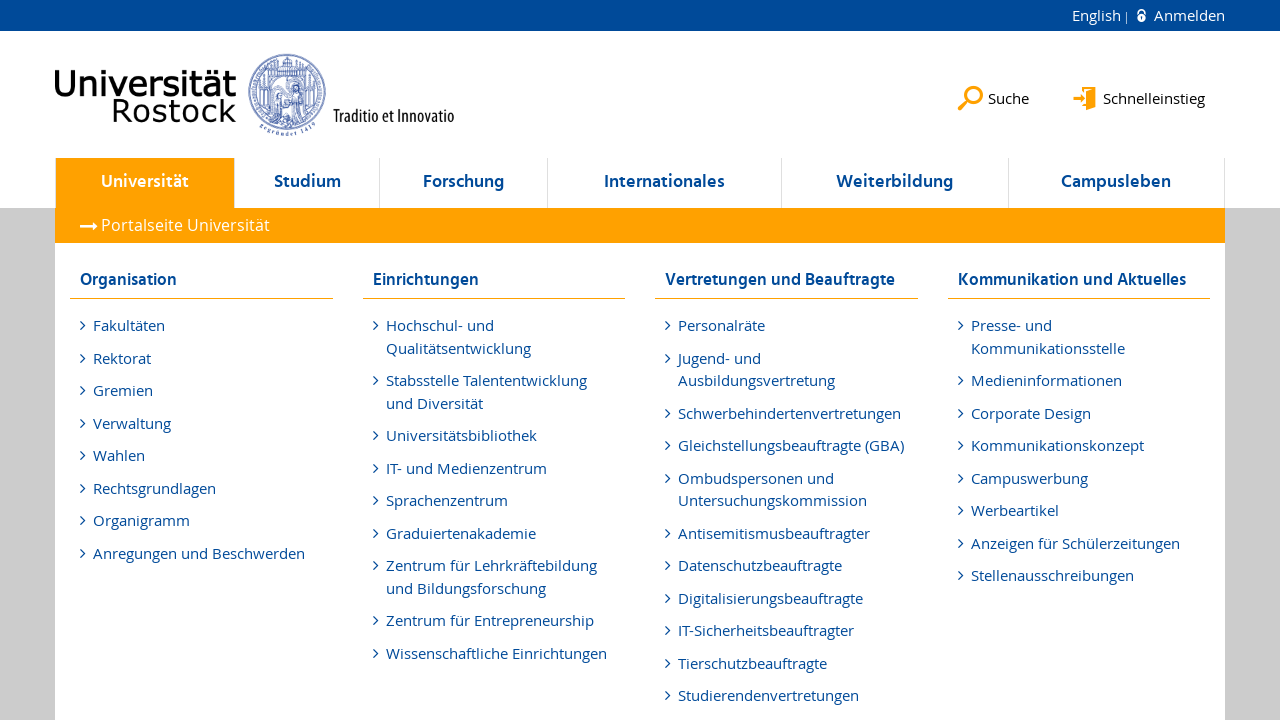

Verified link in li element 2 is enabled
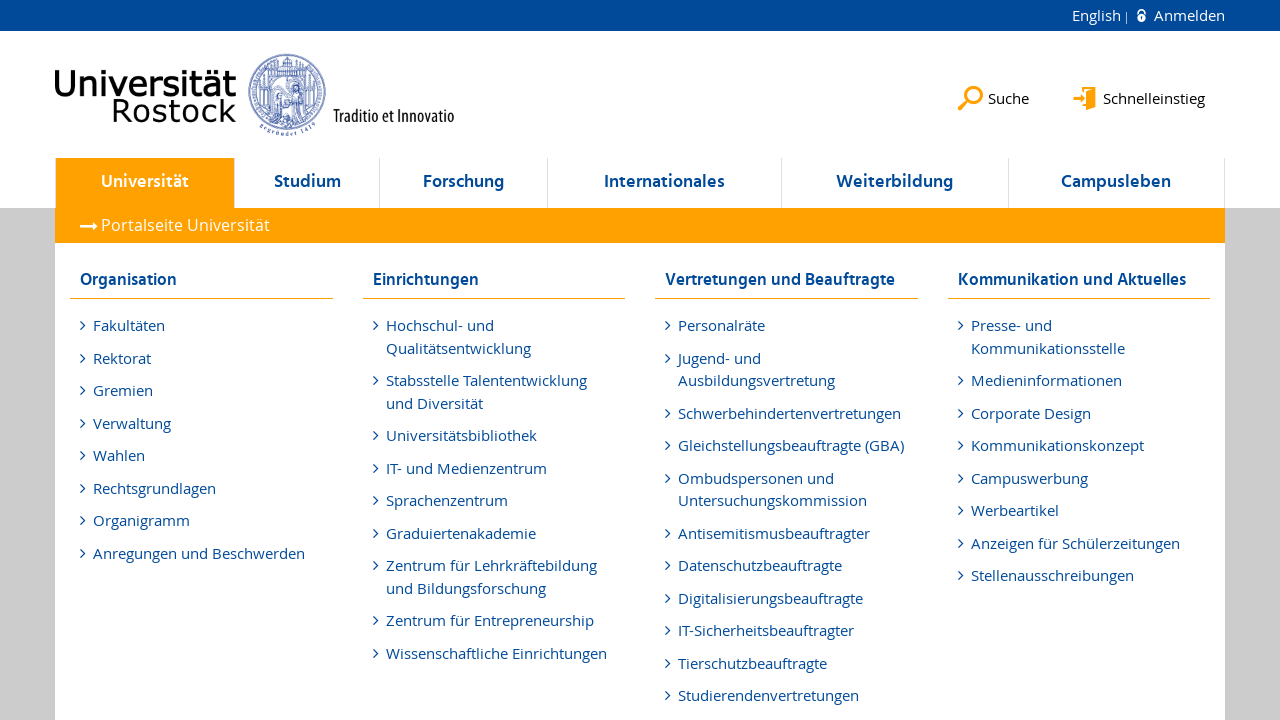

Verified link in li element 3 is enabled
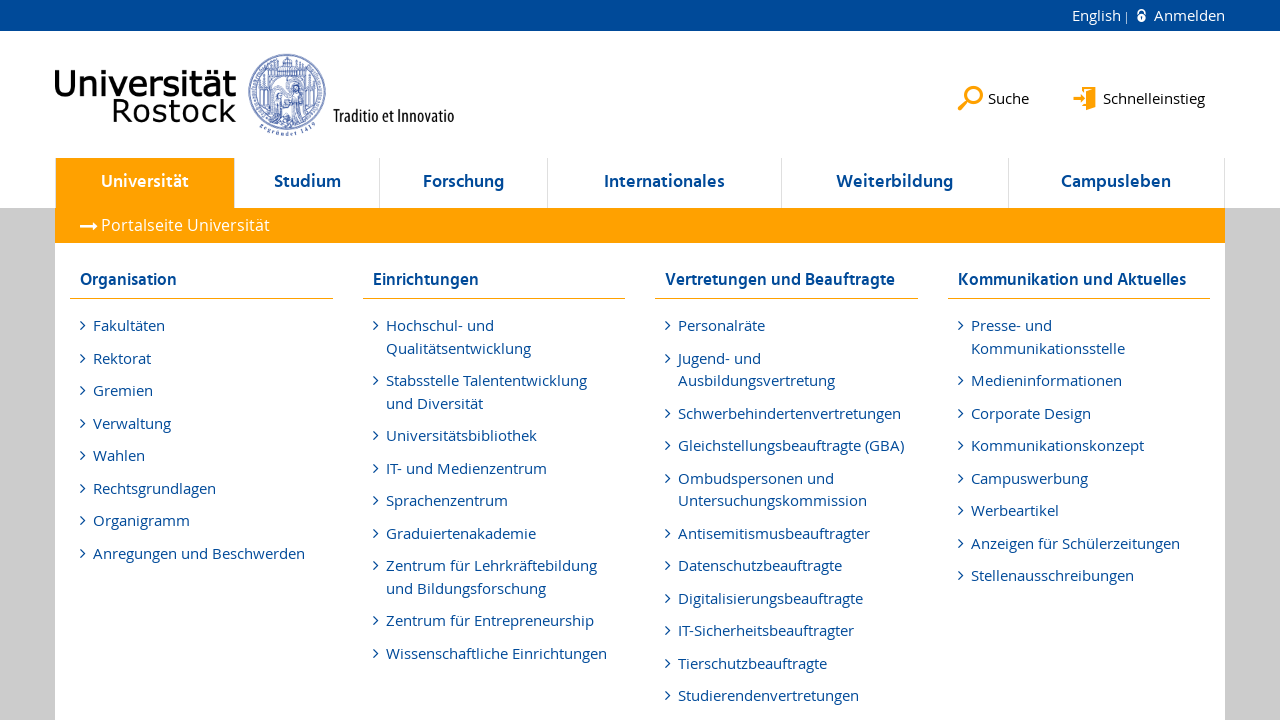

Verified link in li element 4 is enabled
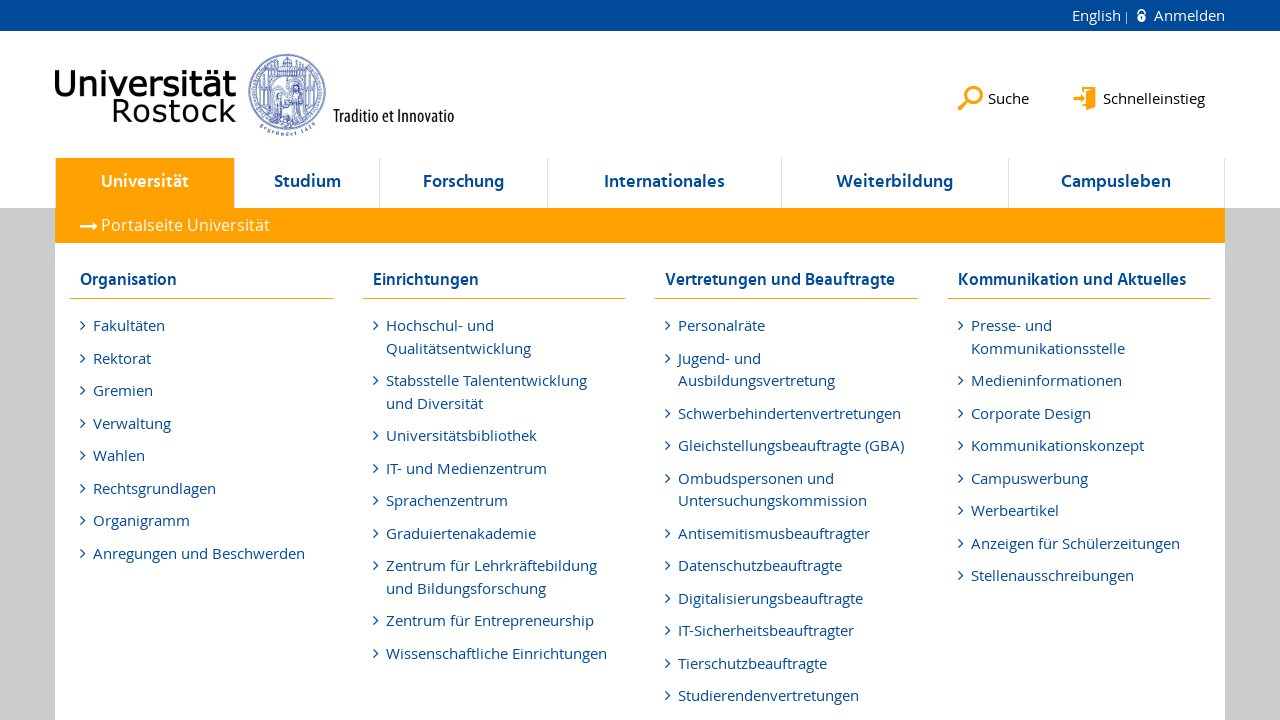

Verified link in li element 5 is enabled
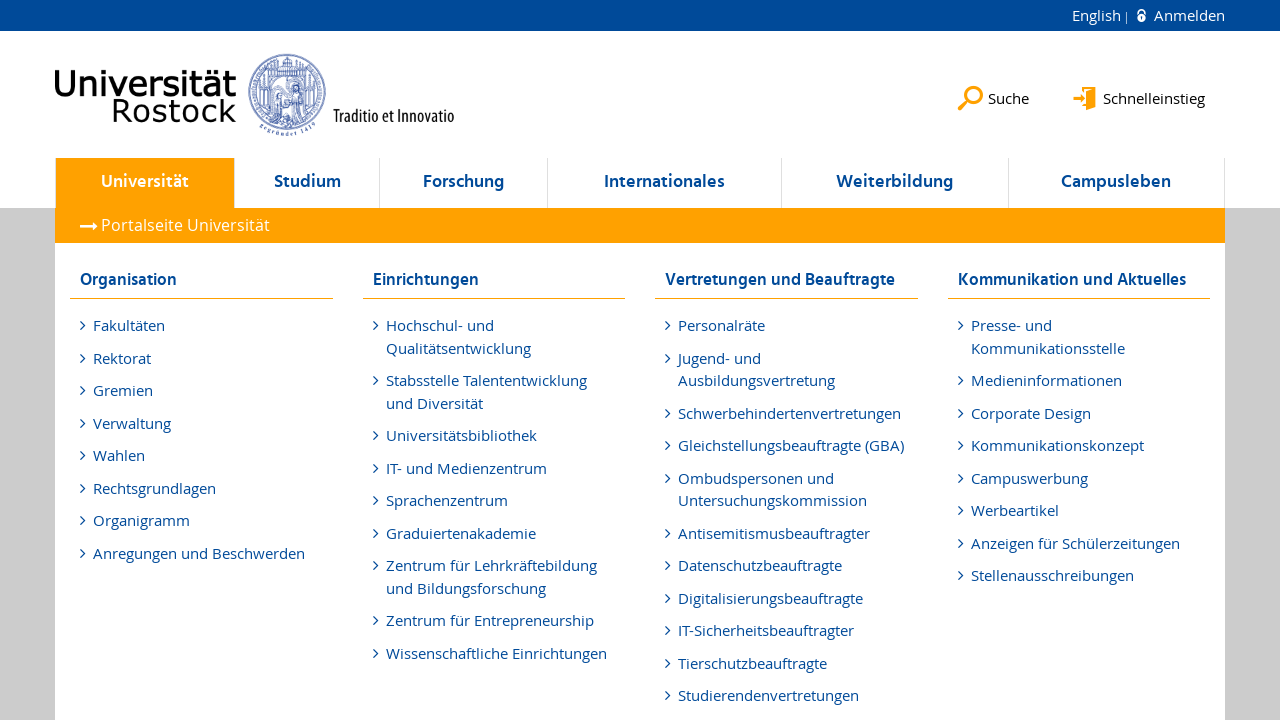

Verified link in li element 6 is enabled
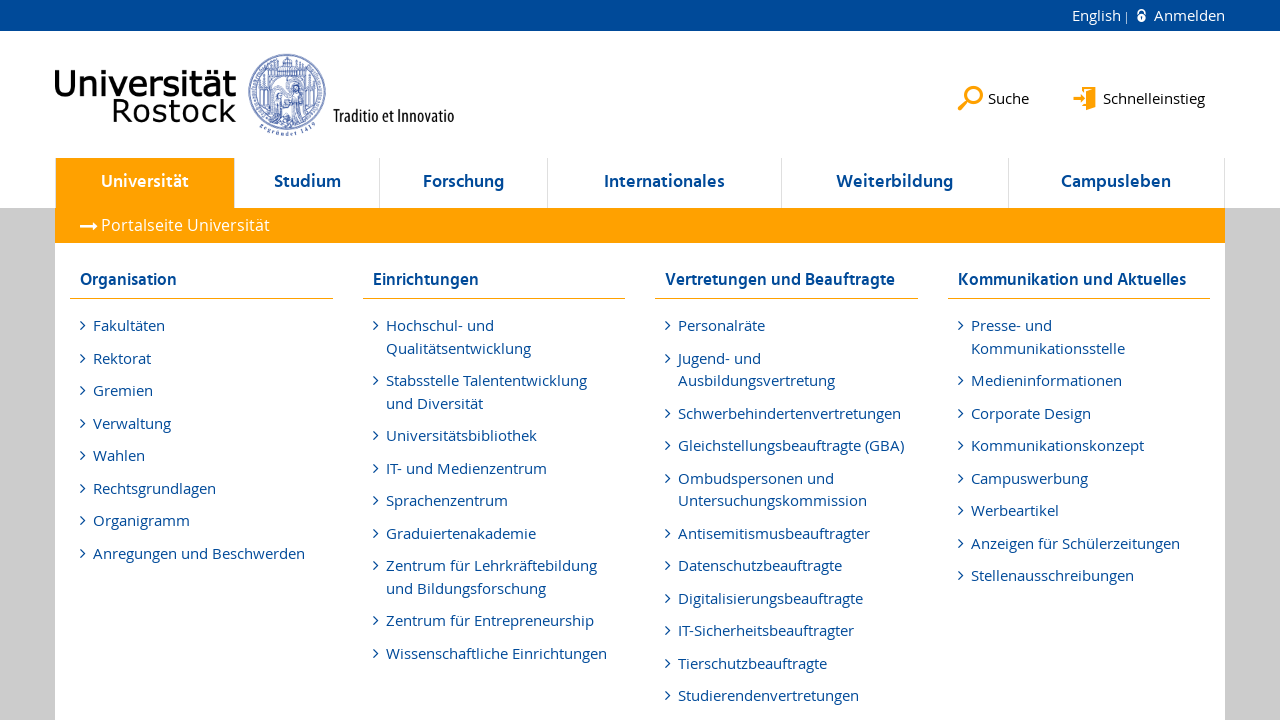

Verified link in li element 7 is enabled
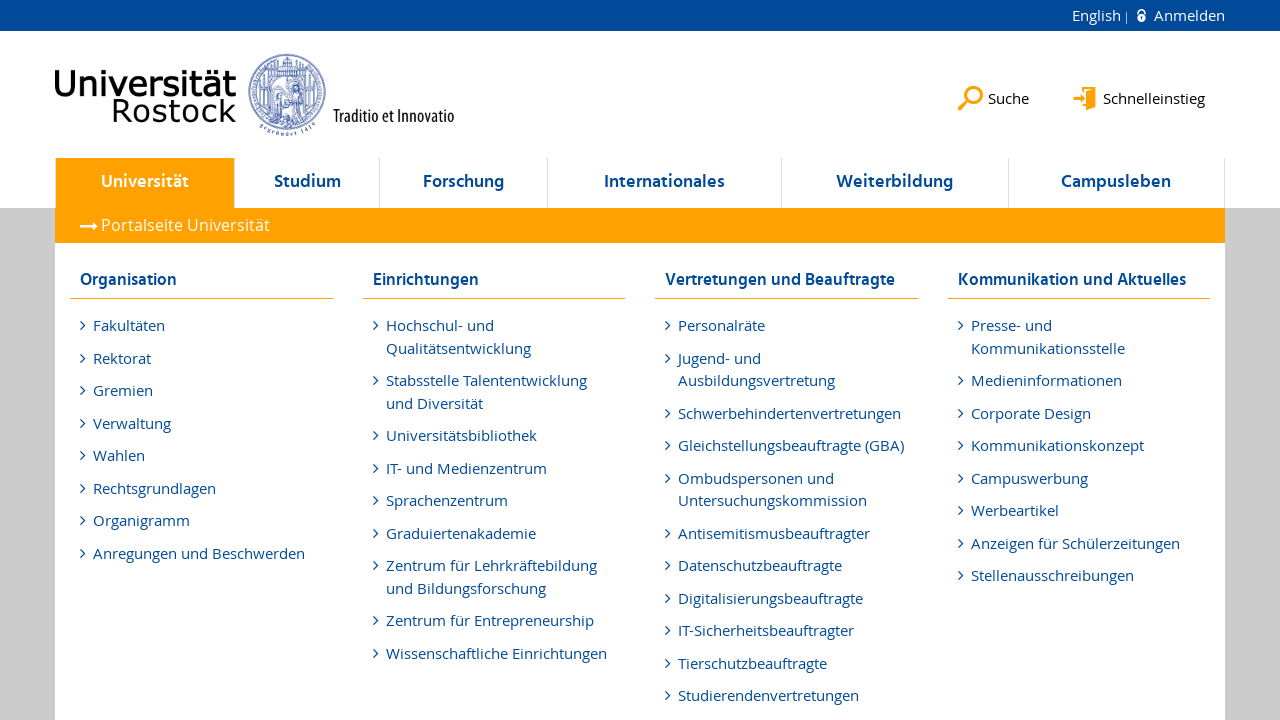

Verified link in li element 8 is enabled
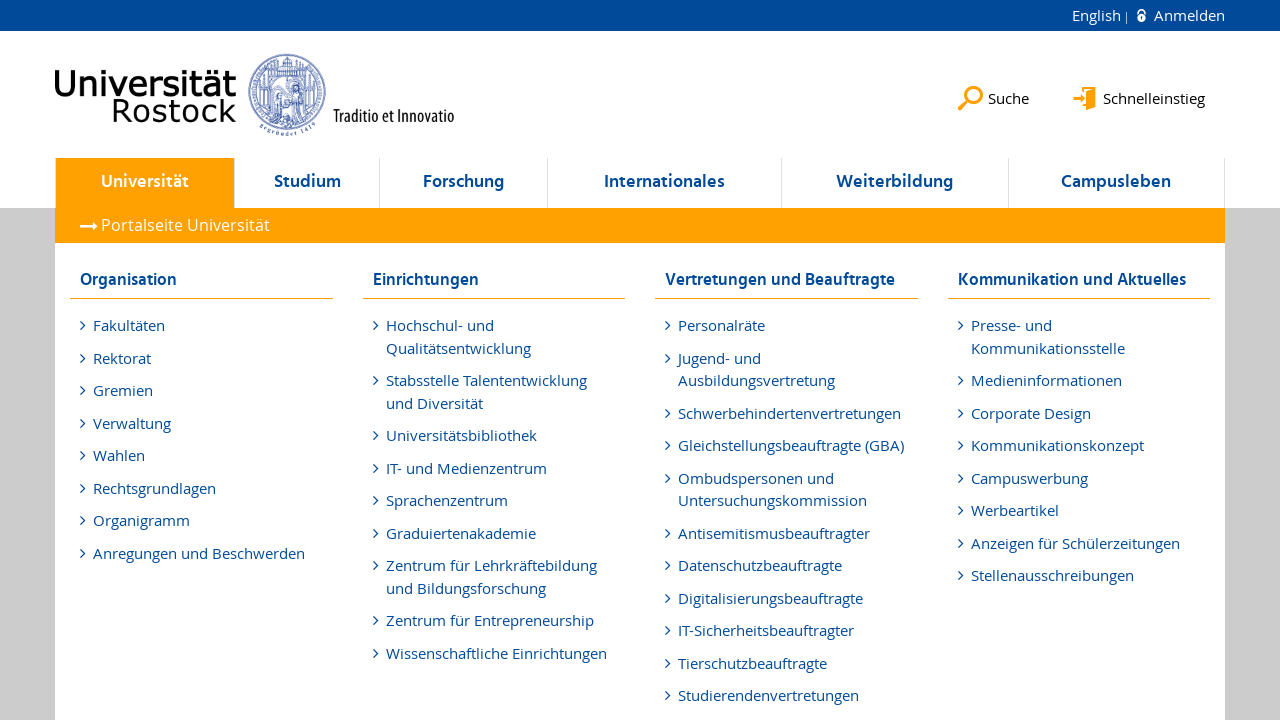

Verified link in li element 9 is enabled
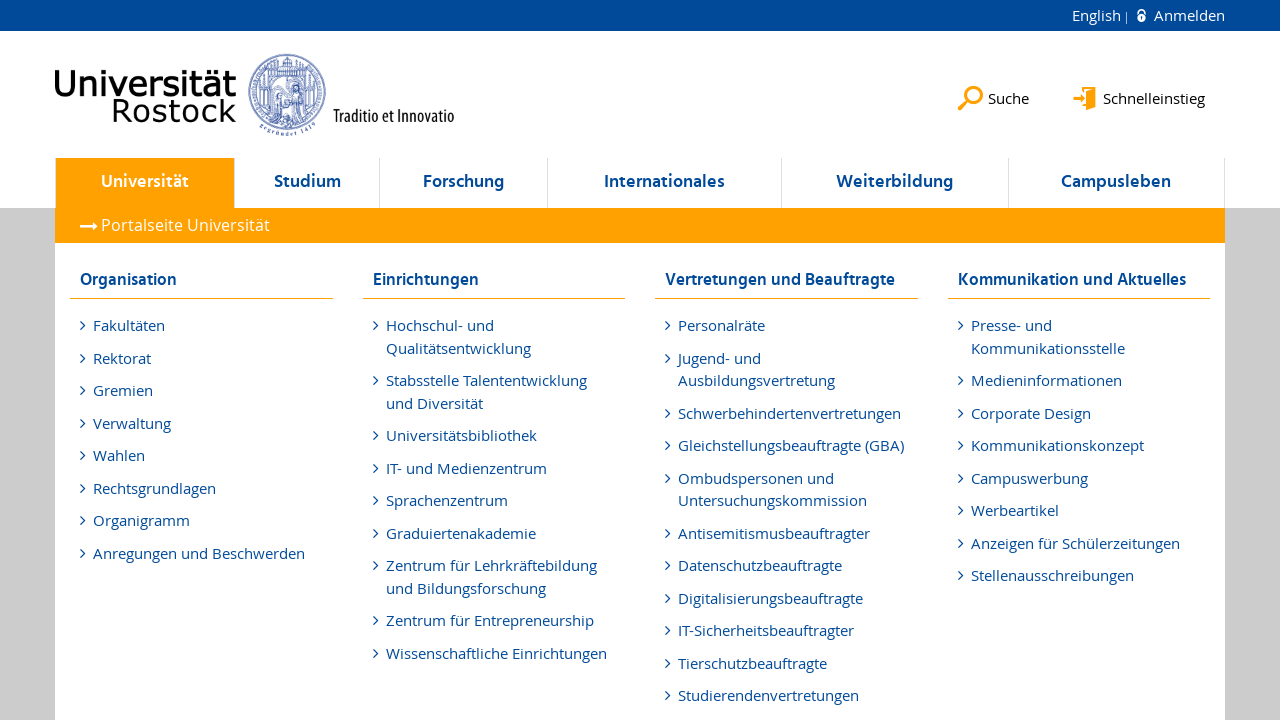

Verified link in li element 10 is enabled
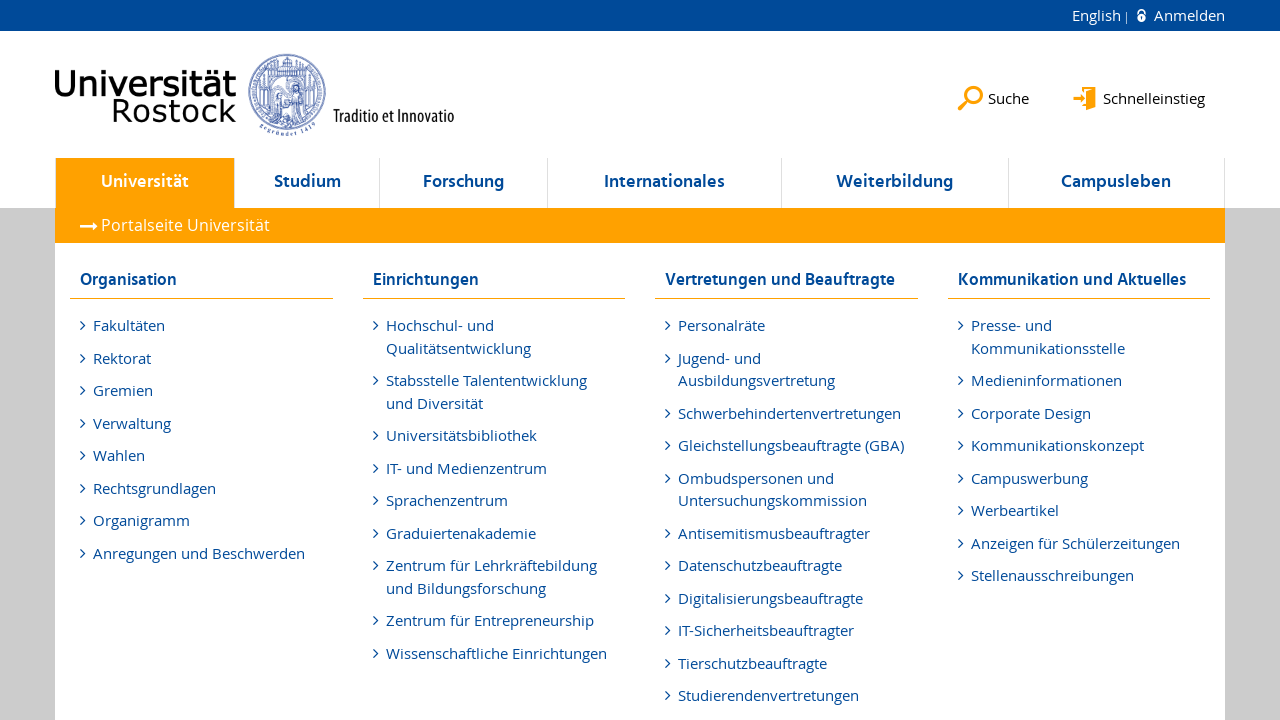

Verified link in li element 11 is enabled
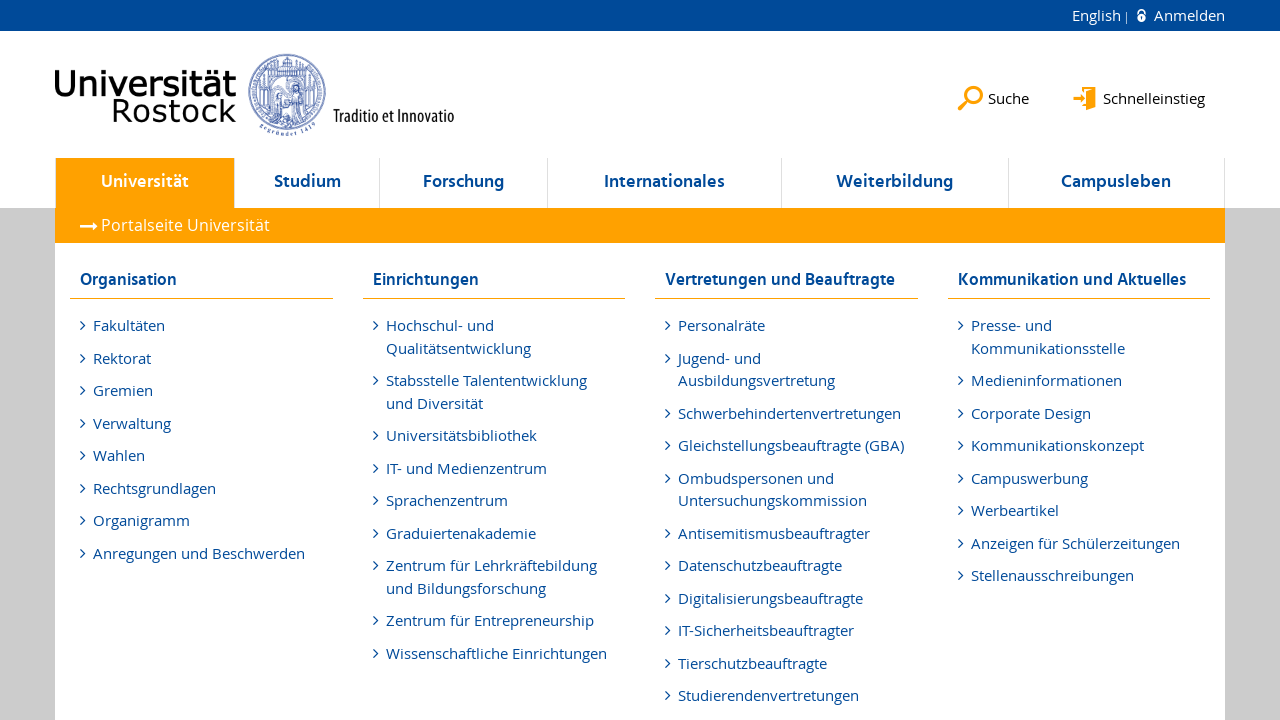

Verified link in li element 12 is enabled
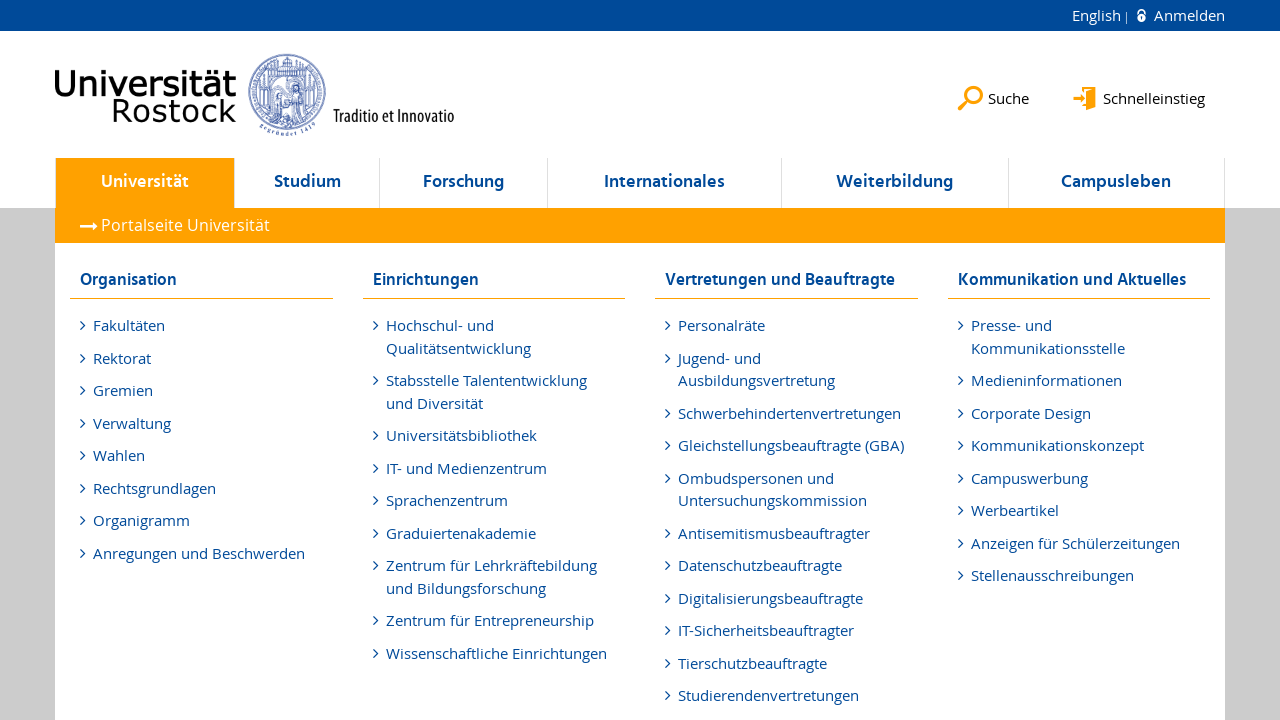

Verified link in li element 13 is enabled
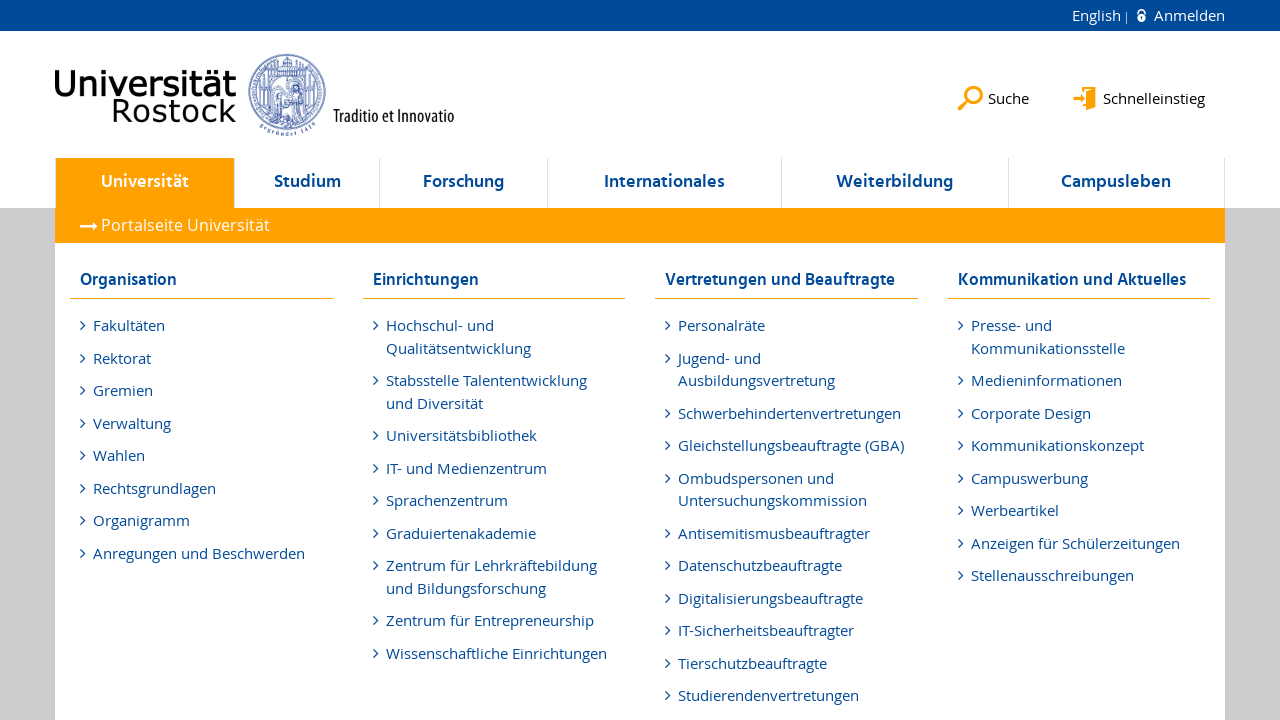

Verified link in li element 14 is enabled
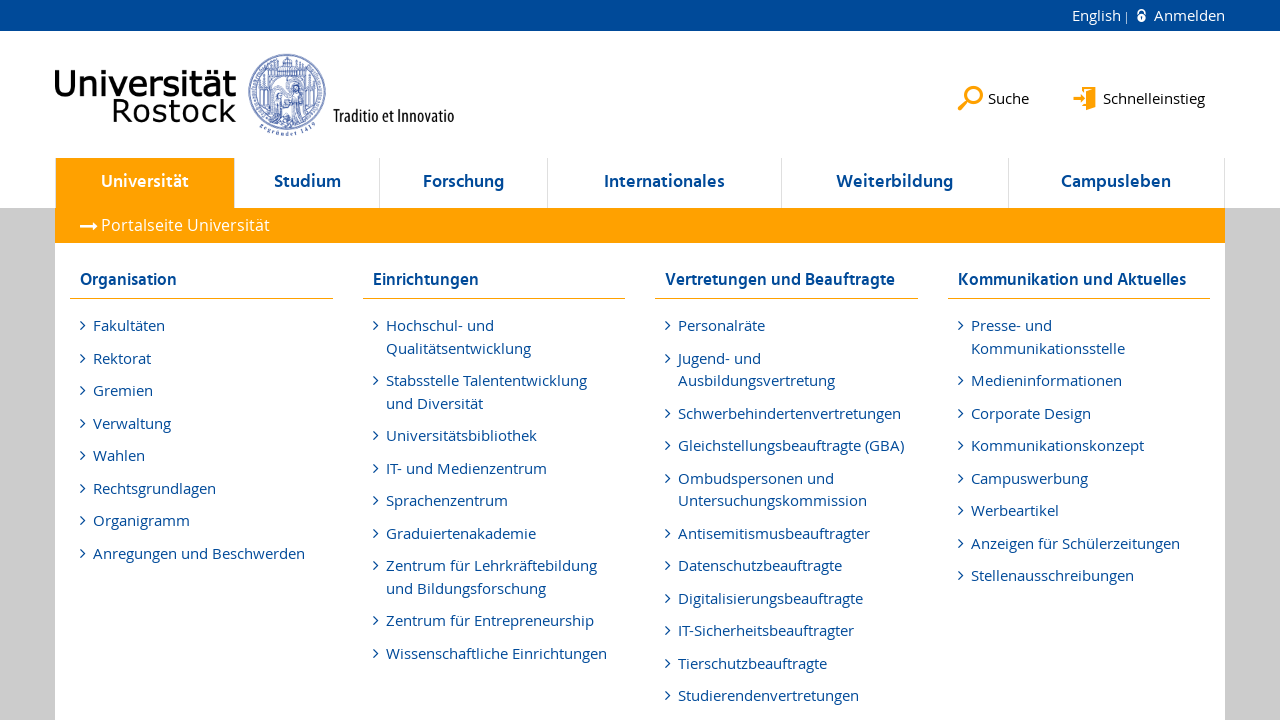

Verified link in li element 15 is enabled
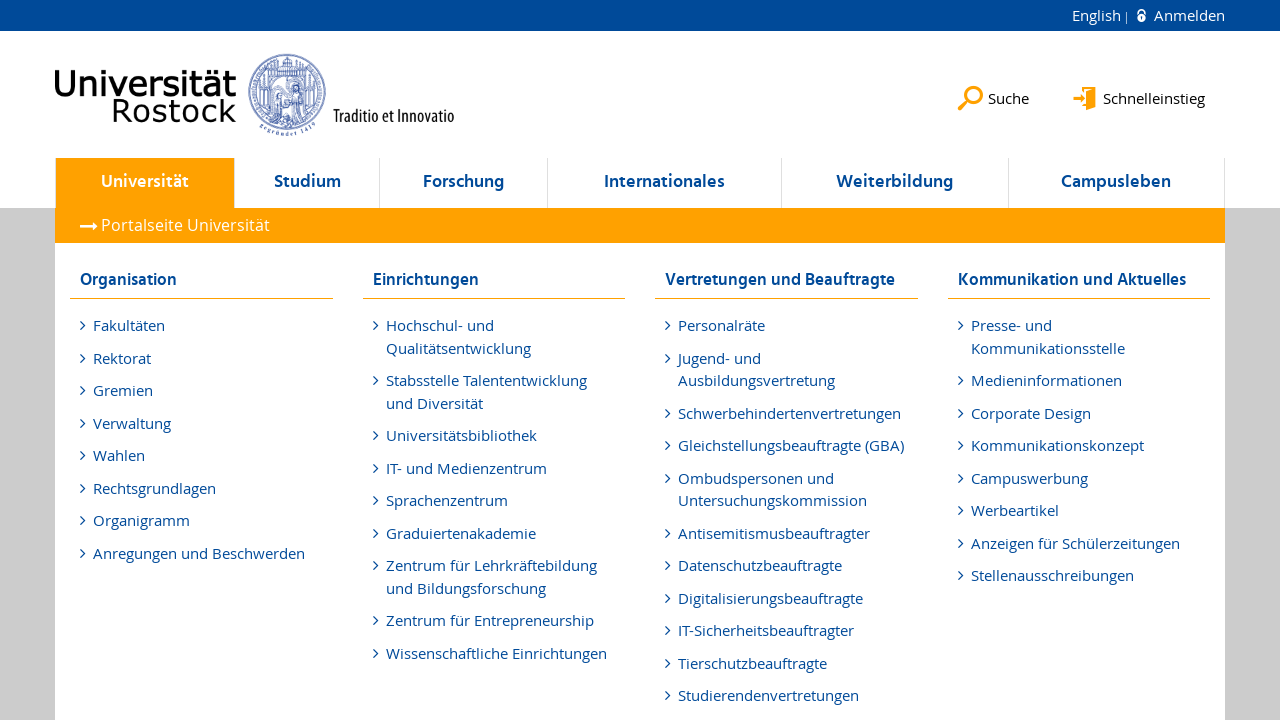

Verified link in li element 16 is enabled
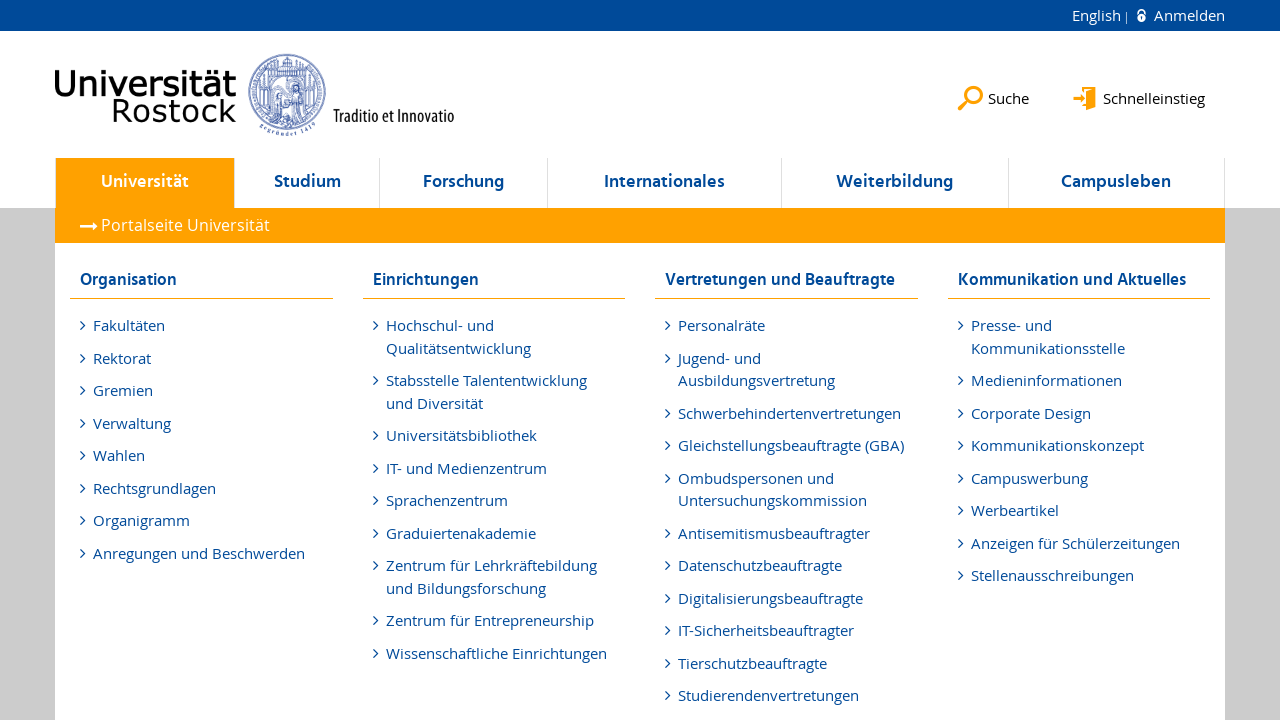

Verified link in li element 17 is enabled
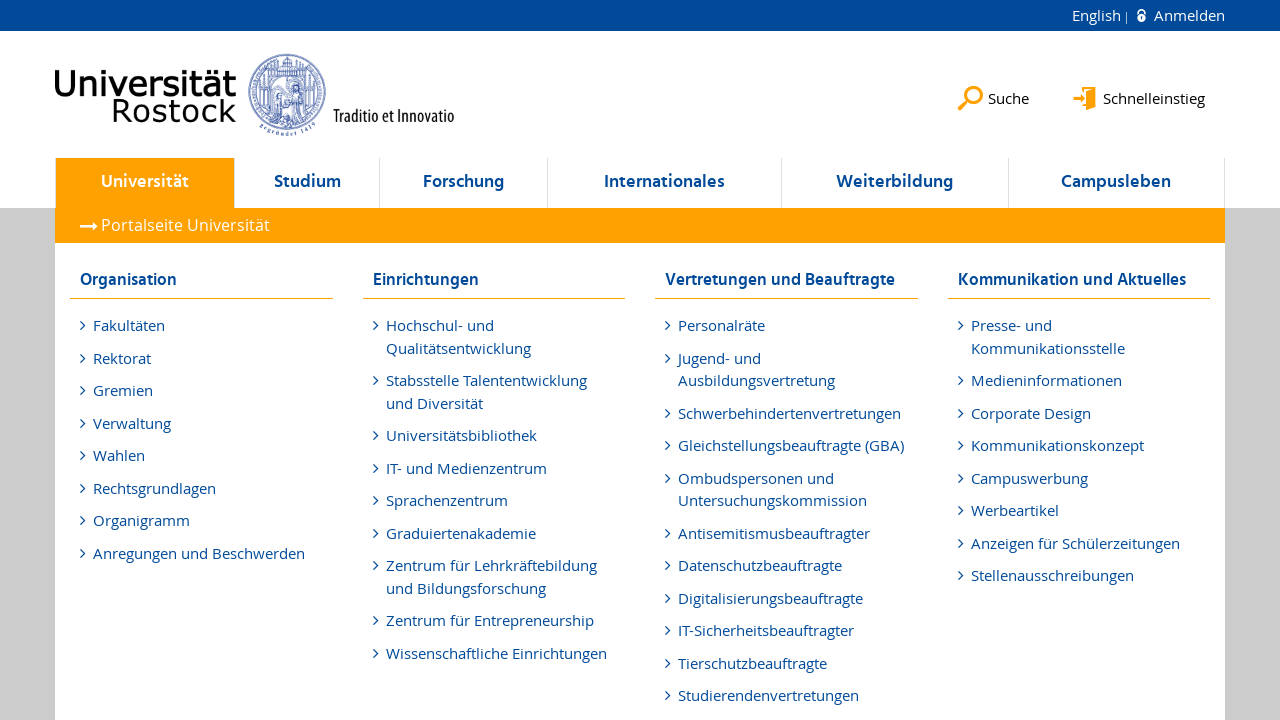

Verified link in li element 18 is enabled
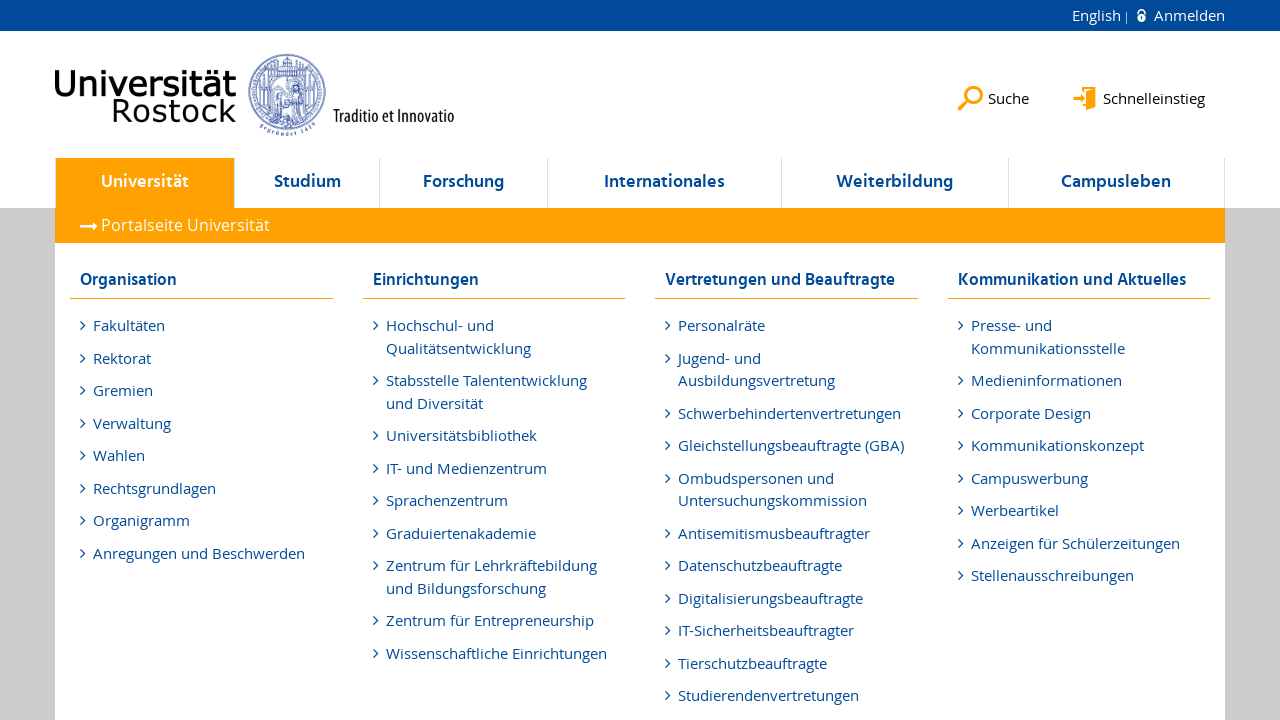

Verified link in li element 19 is enabled
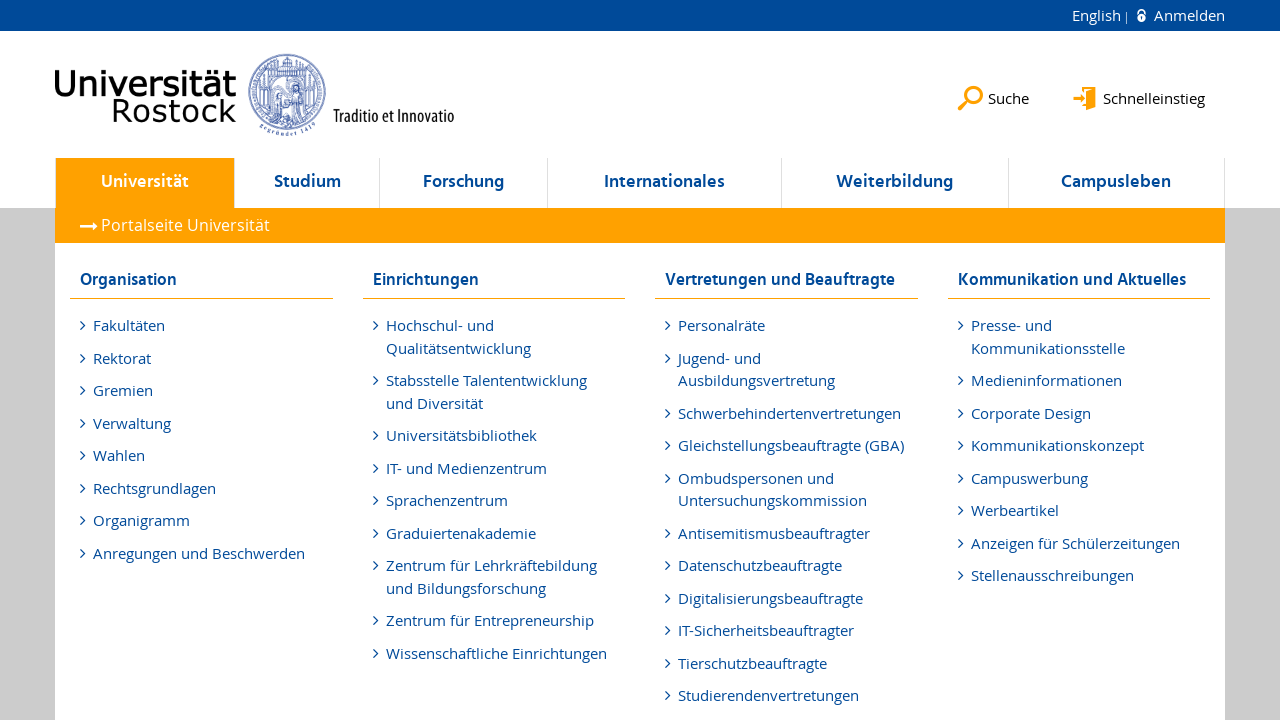

Verified link in li element 20 is enabled
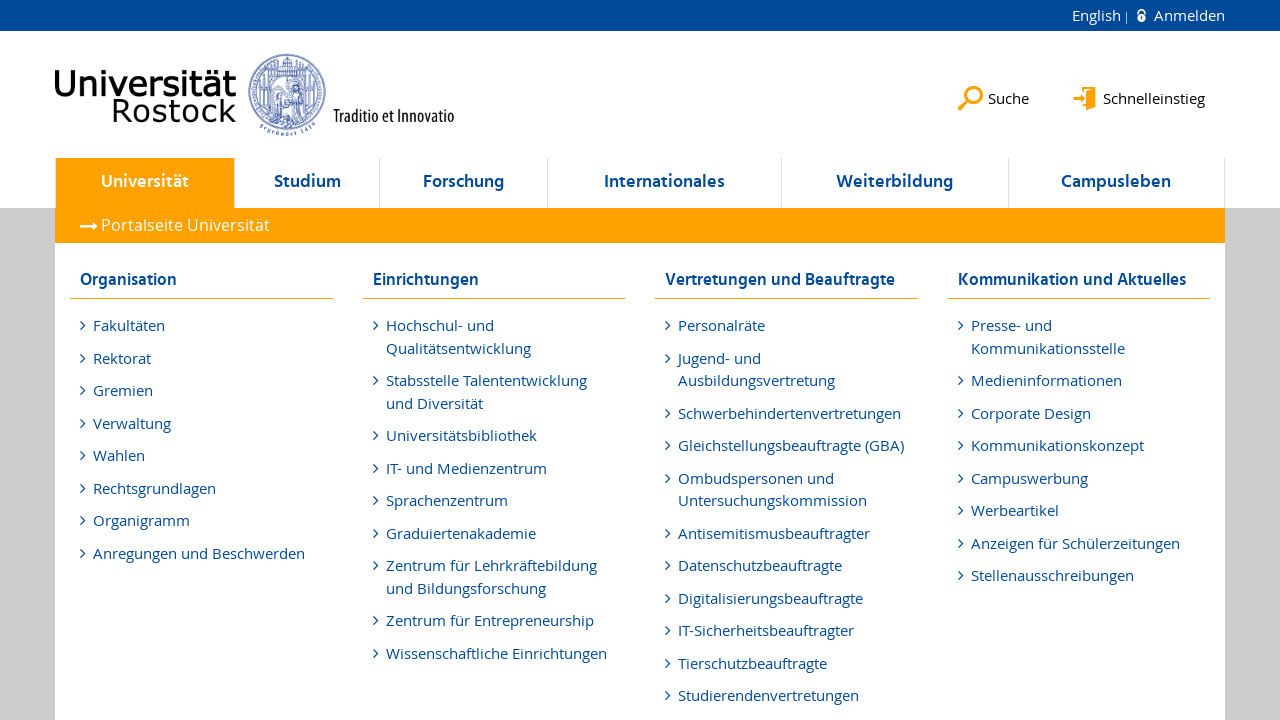

Verified link in li element 21 is enabled
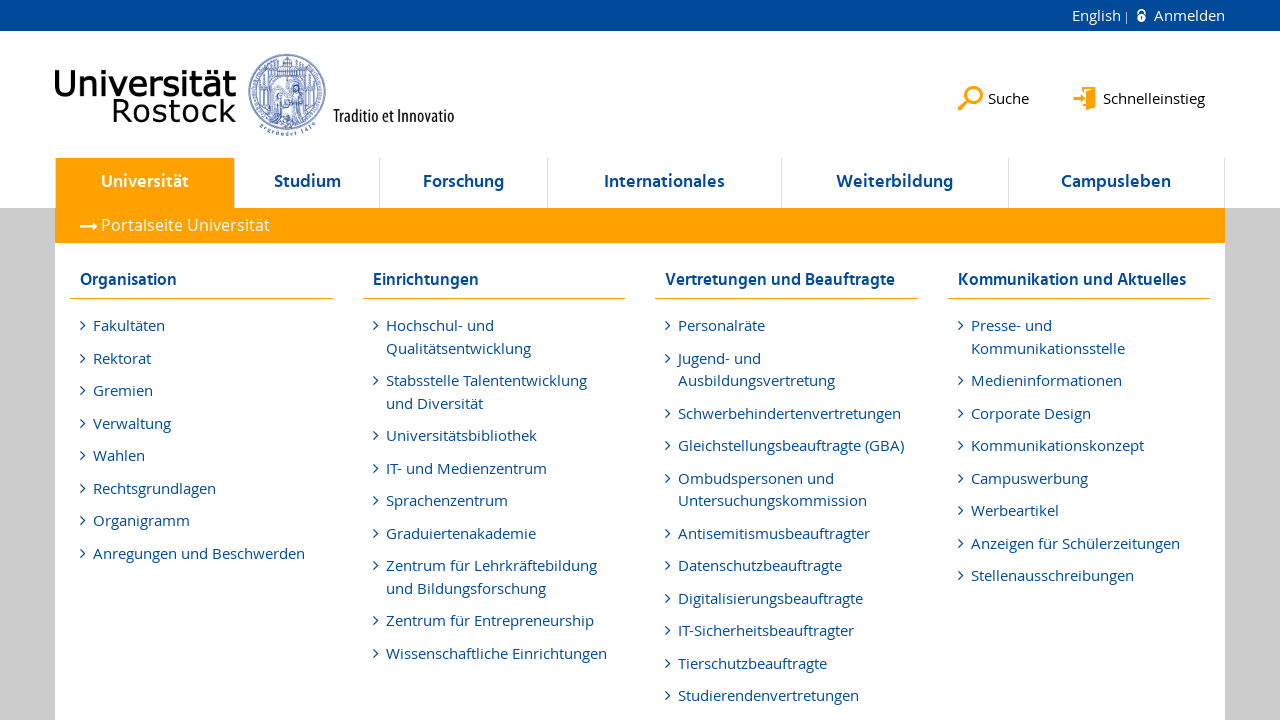

Verified link in li element 22 is enabled
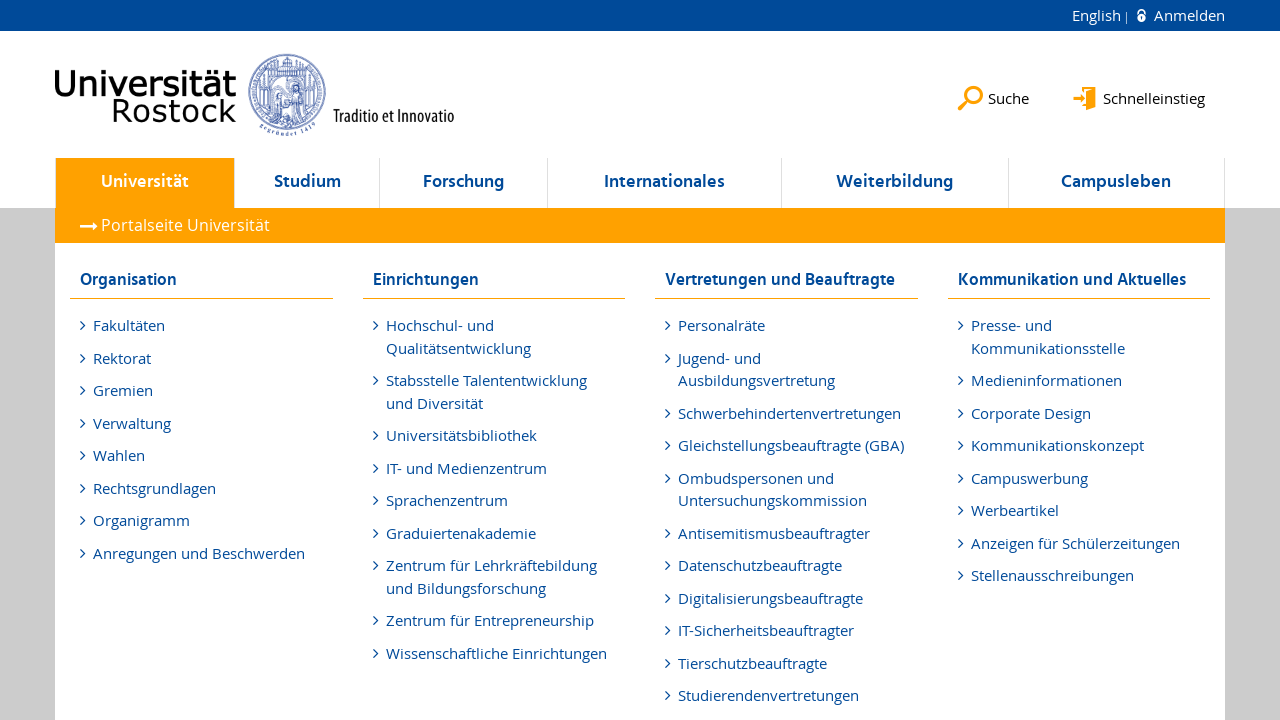

Verified link in li element 23 is enabled
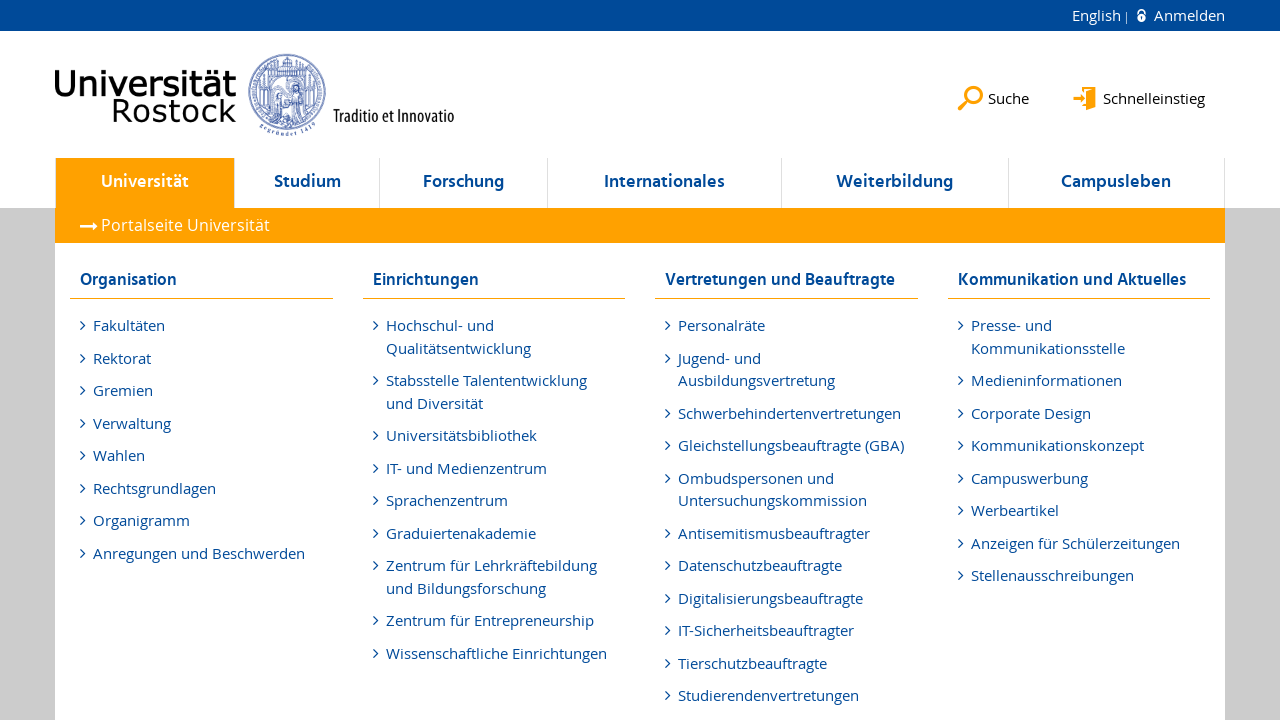

Verified link in li element 24 is enabled
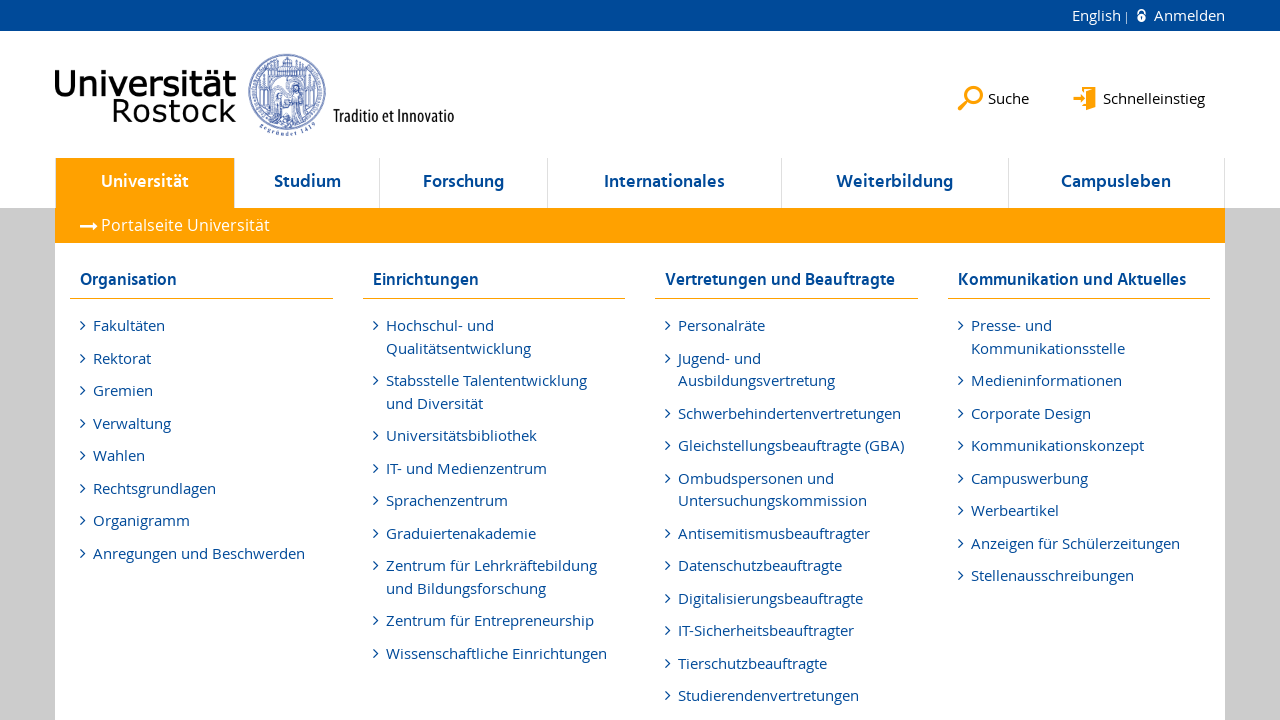

Verified link in li element 25 is enabled
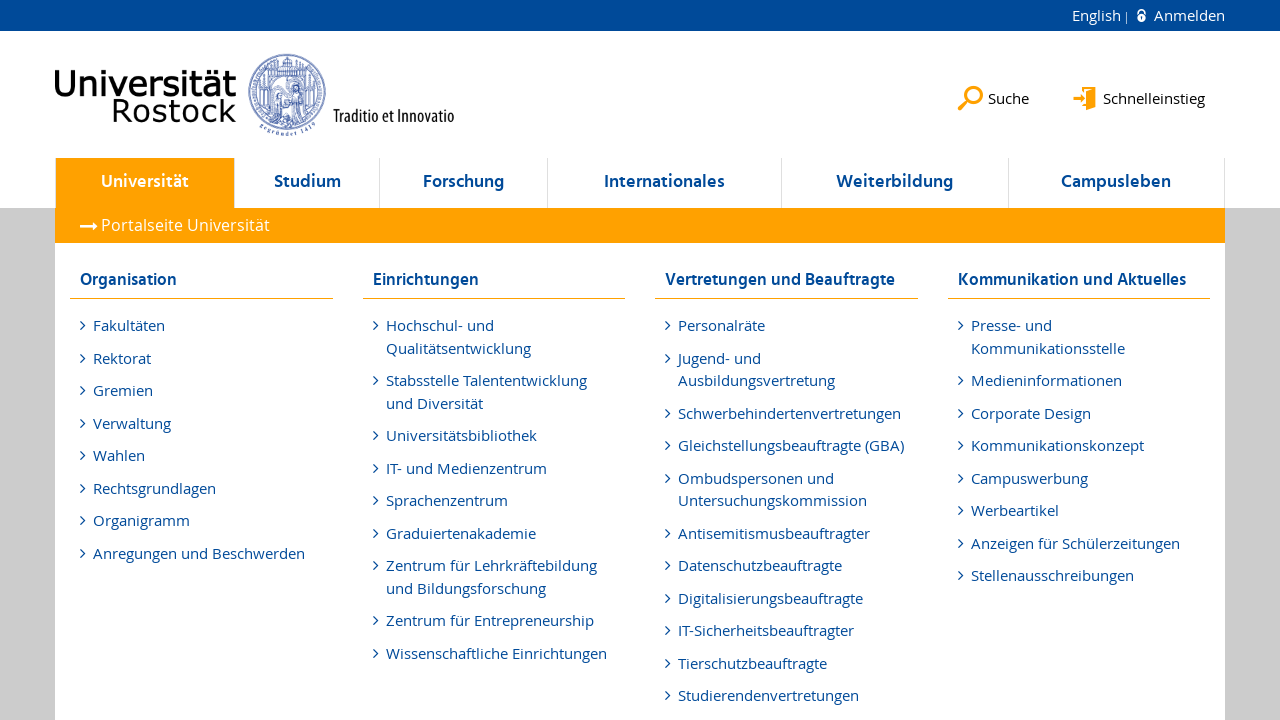

Verified link in li element 26 is enabled
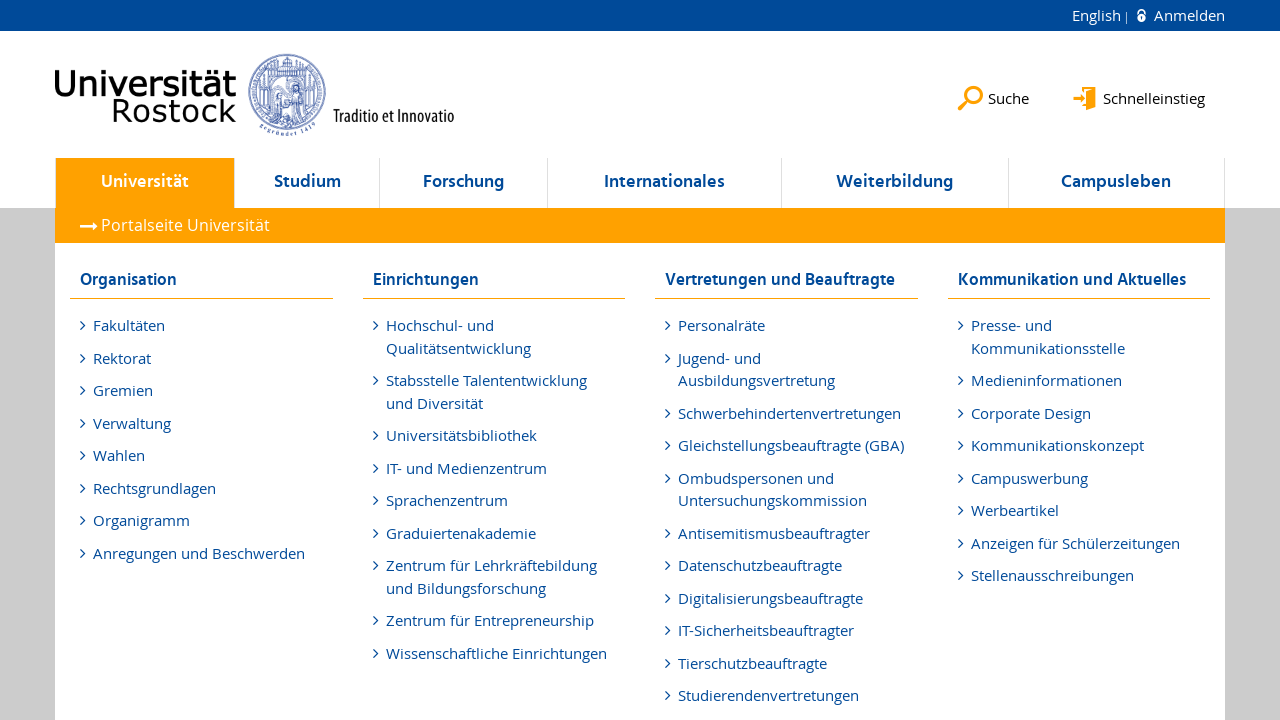

Verified link in li element 27 is enabled
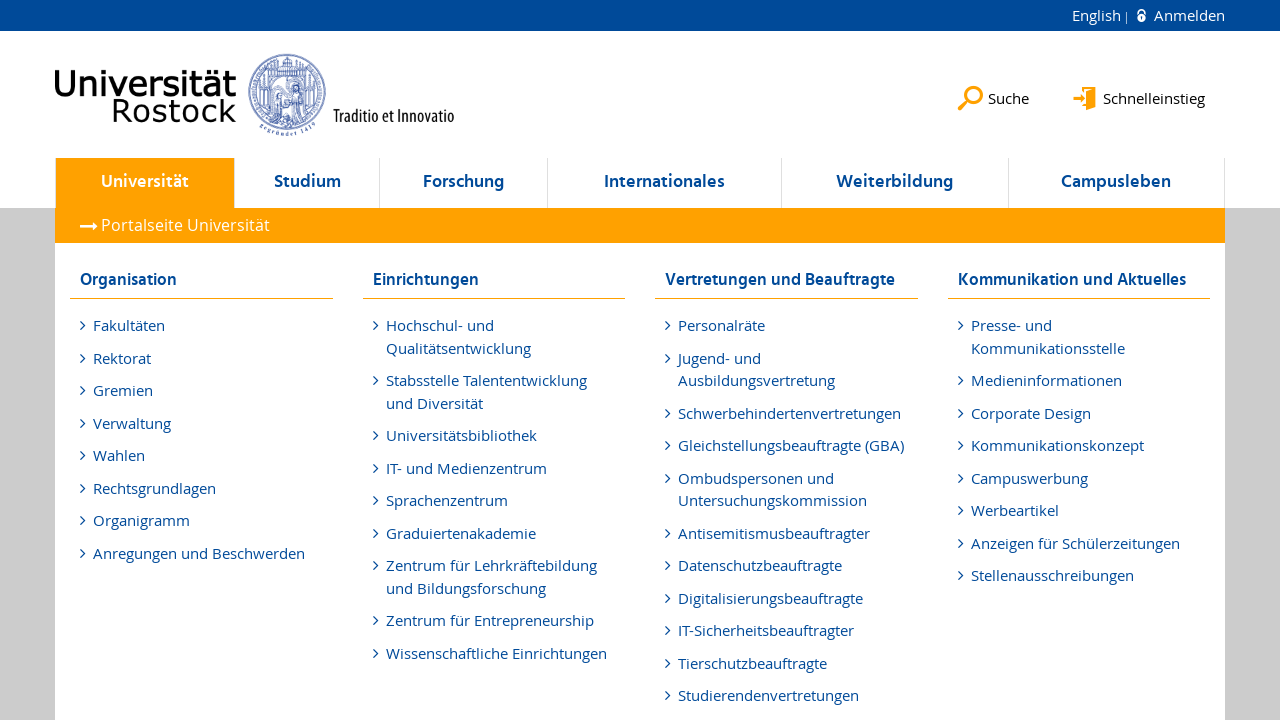

Verified link in li element 28 is enabled
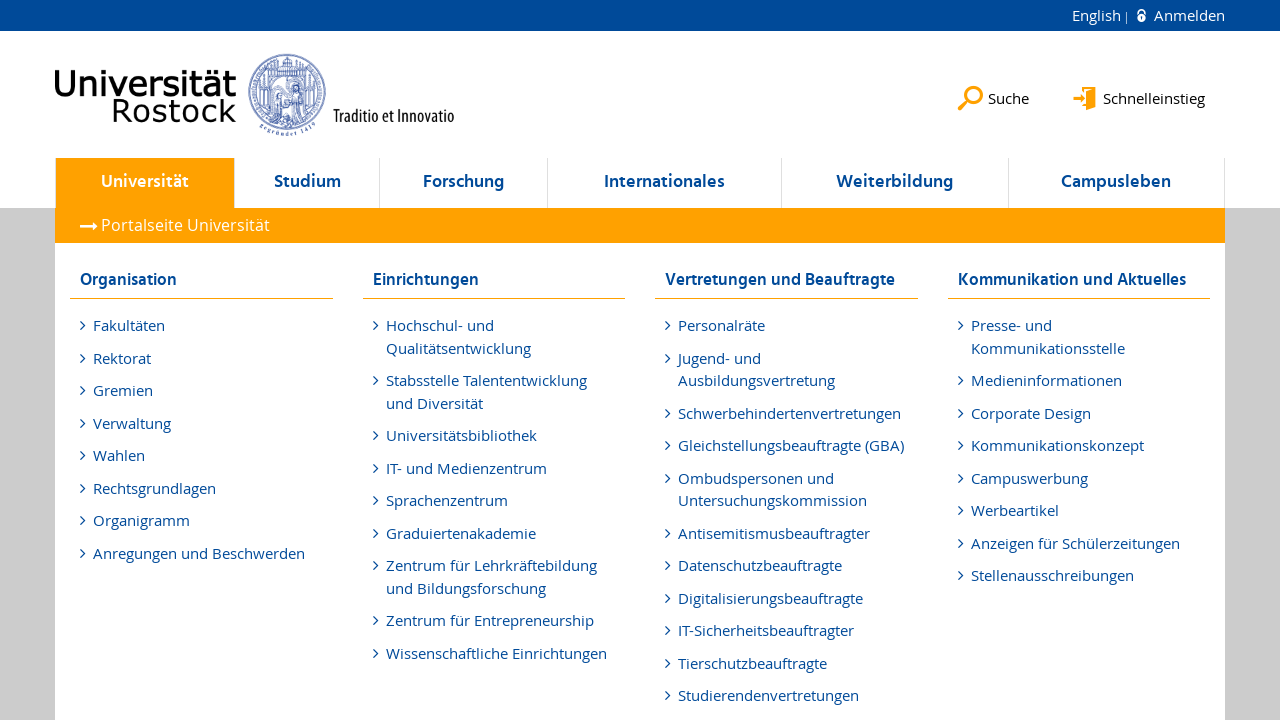

Verified link in li element 29 is enabled
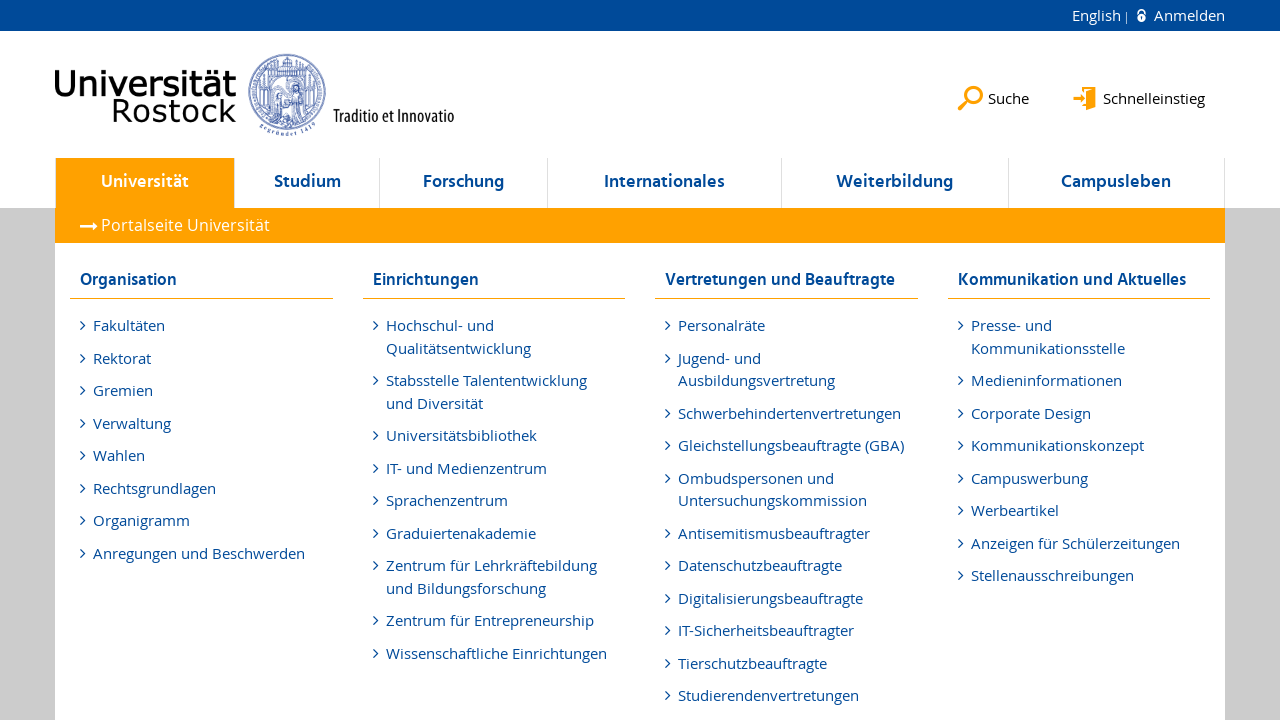

Verified link in li element 30 is enabled
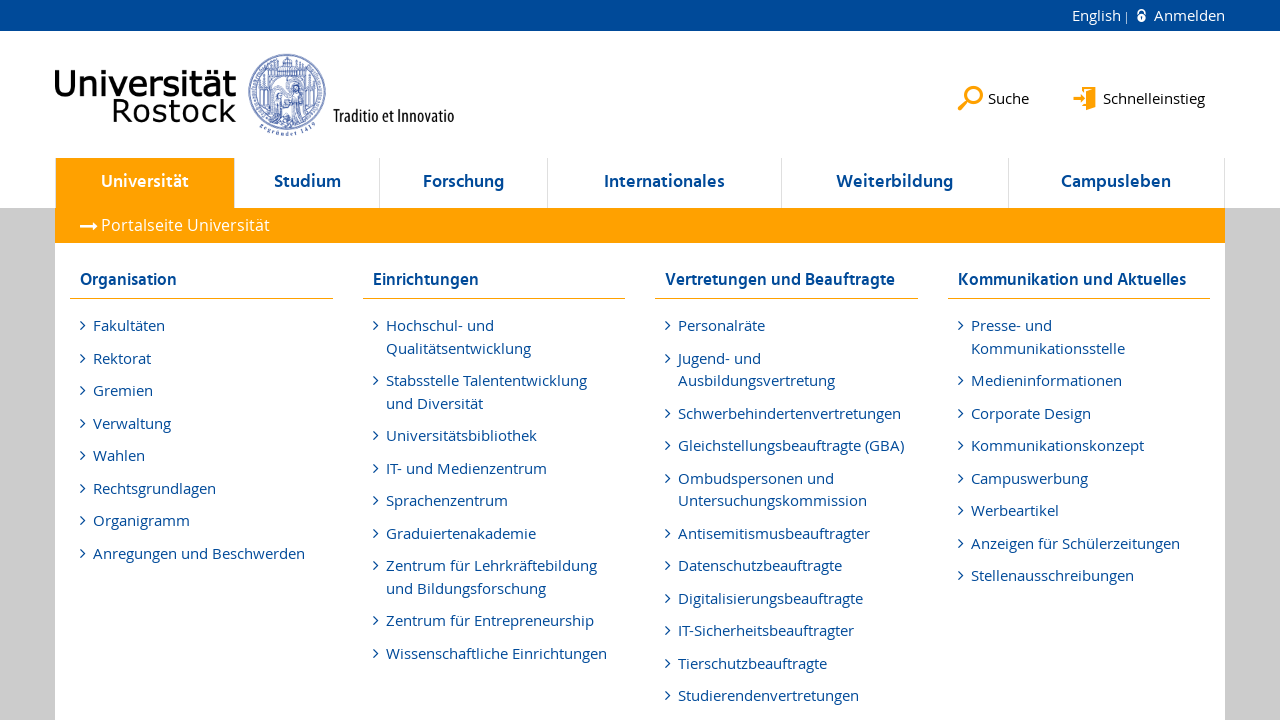

Verified link in li element 31 is enabled
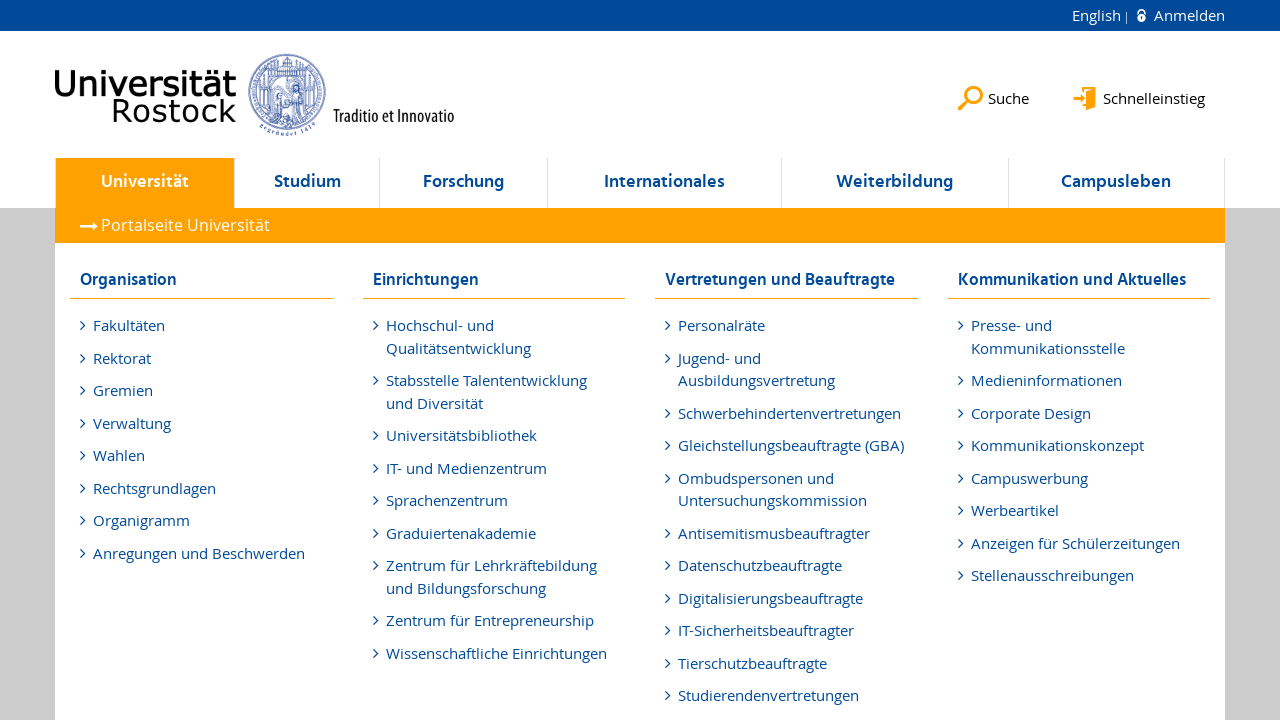

Verified link in li element 32 is enabled
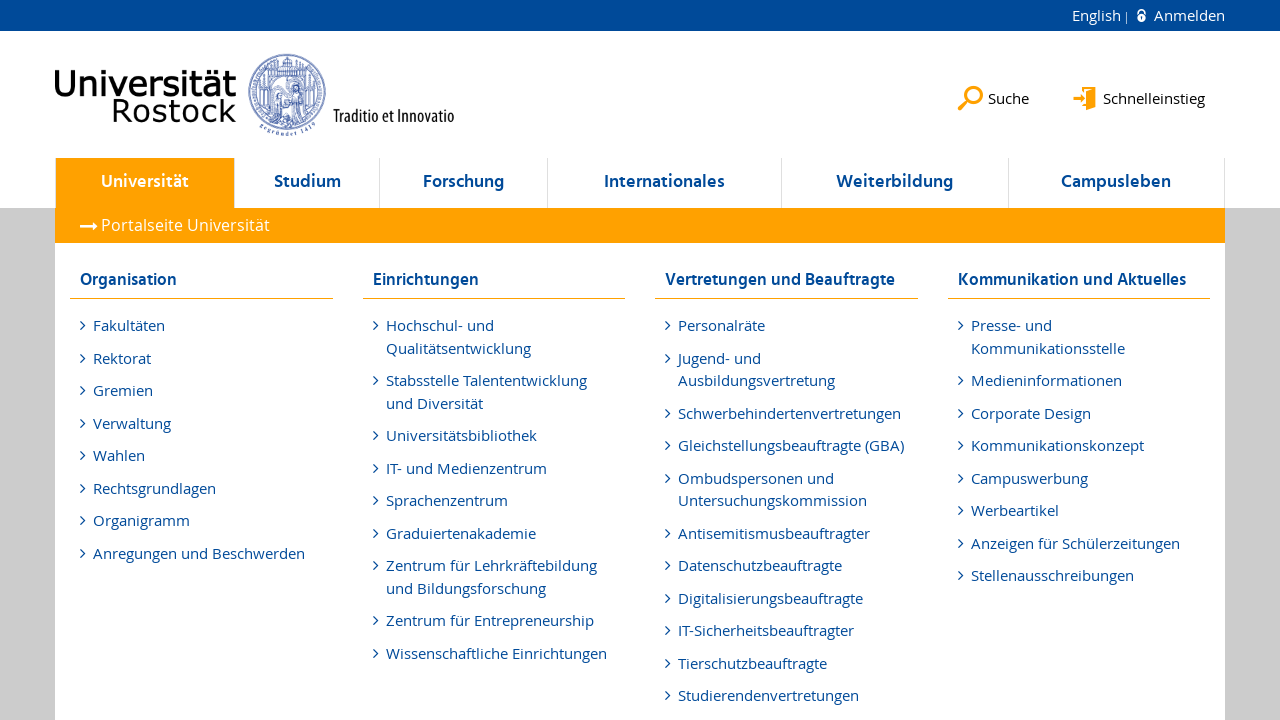

Verified link in li element 33 is enabled
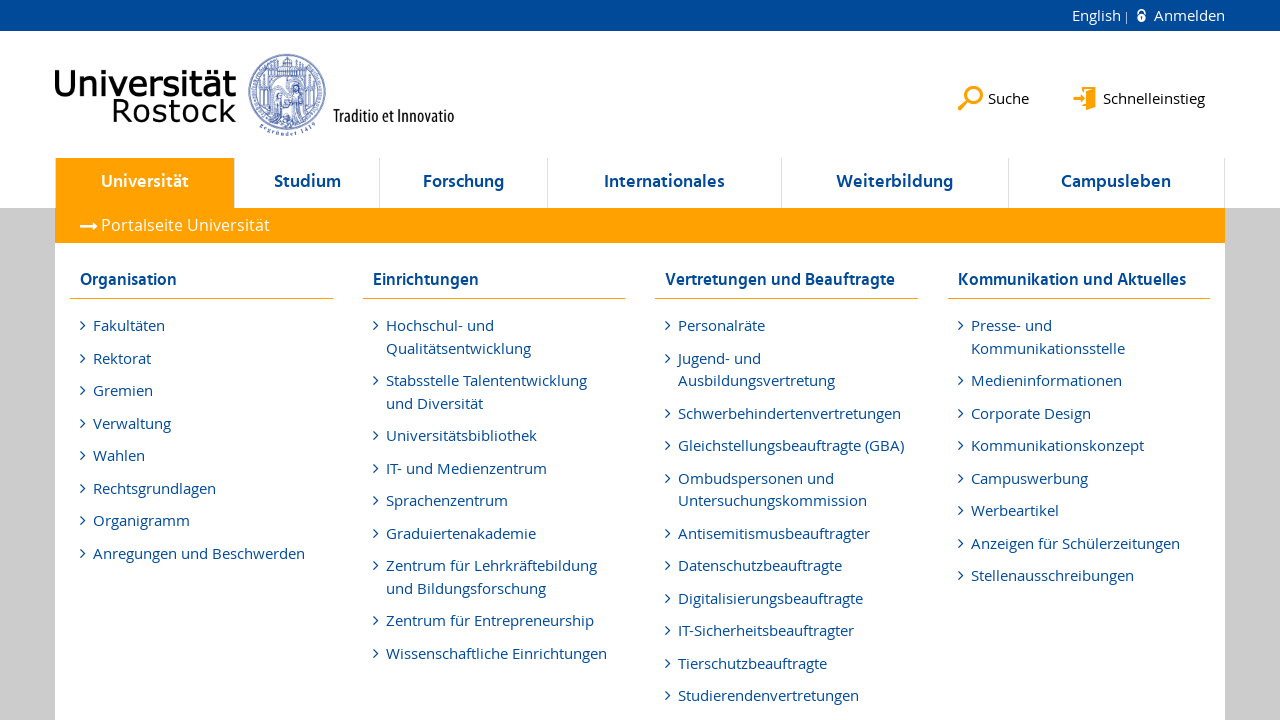

Verified link in li element 34 is enabled
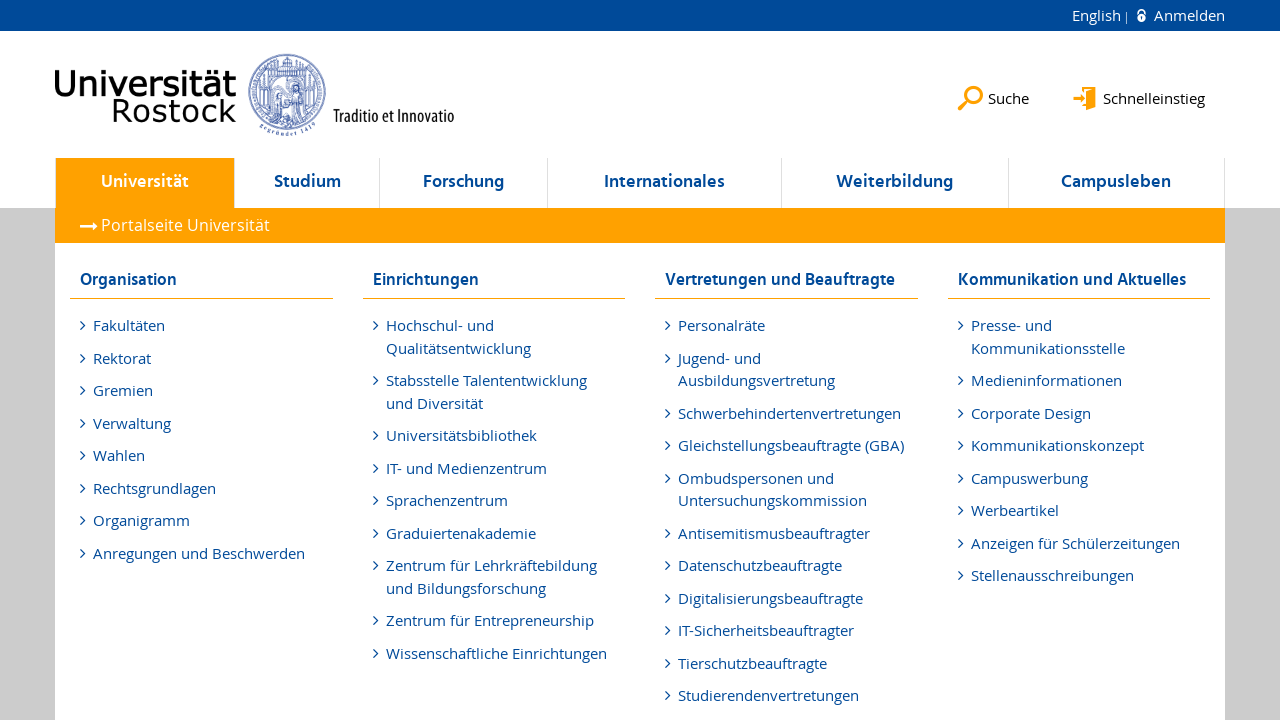

Verified link in li element 35 is enabled
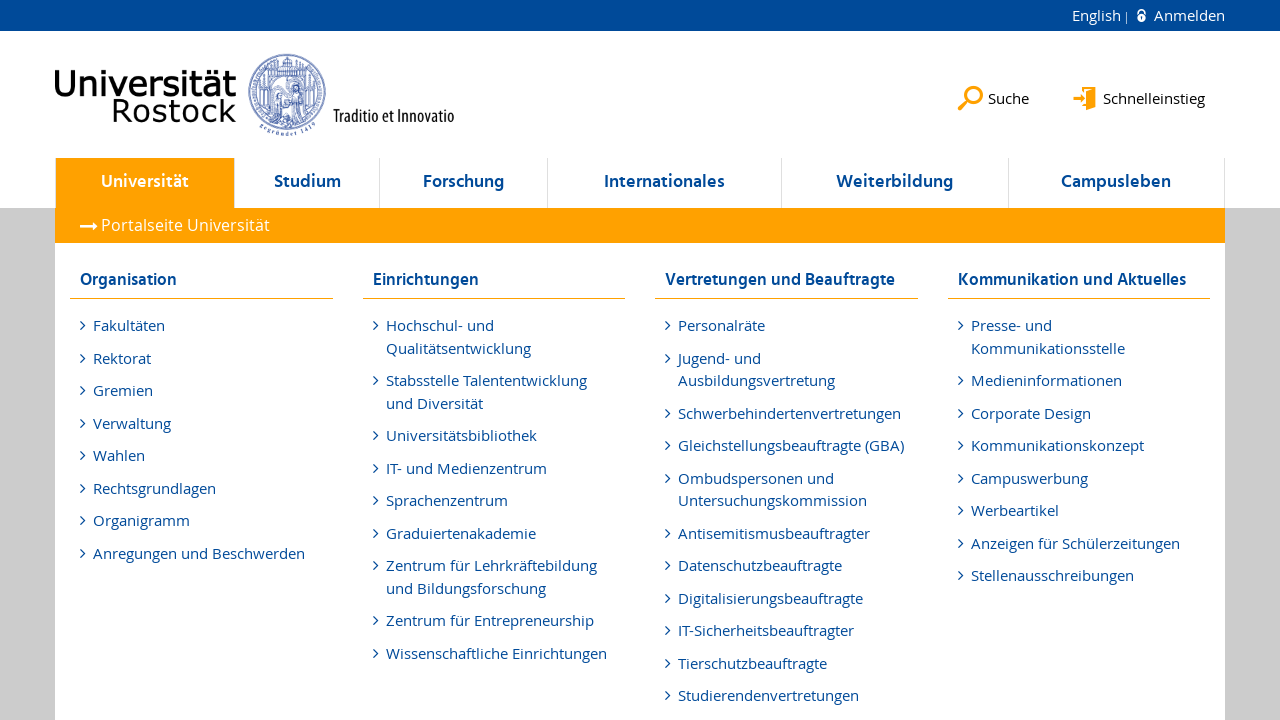

Verified link in li element 36 is enabled
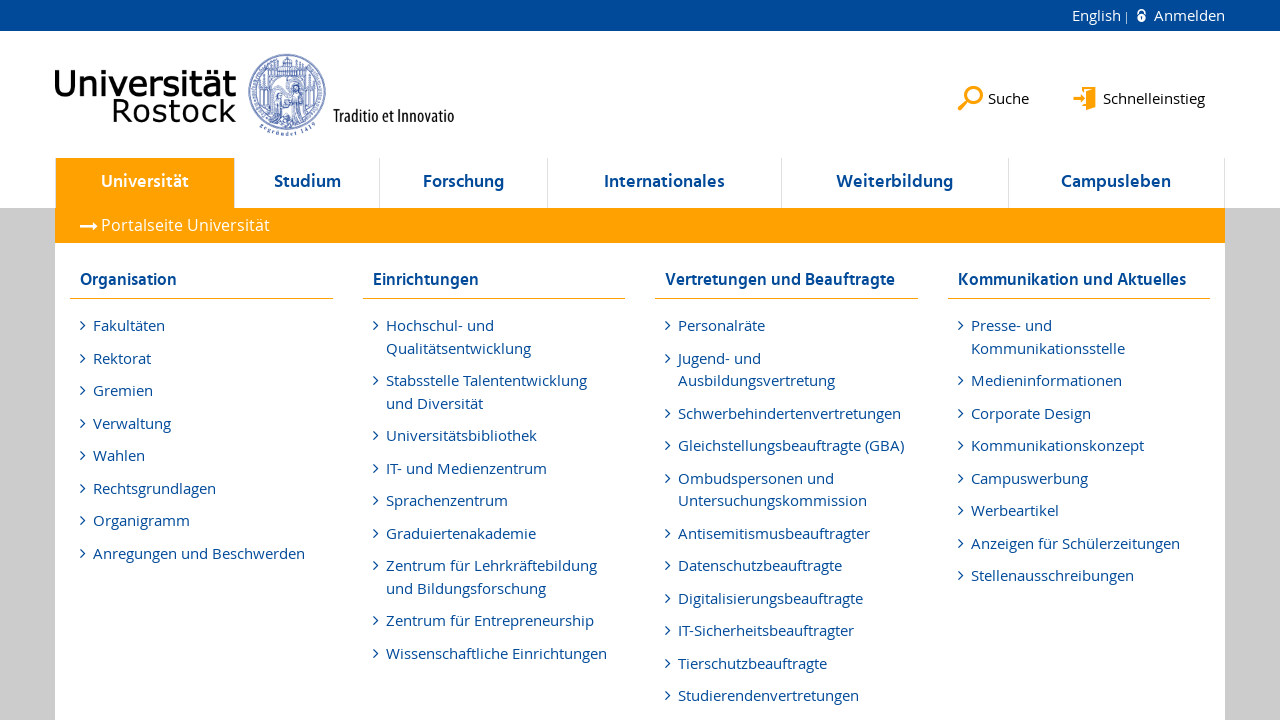

Verified link in li element 37 is enabled
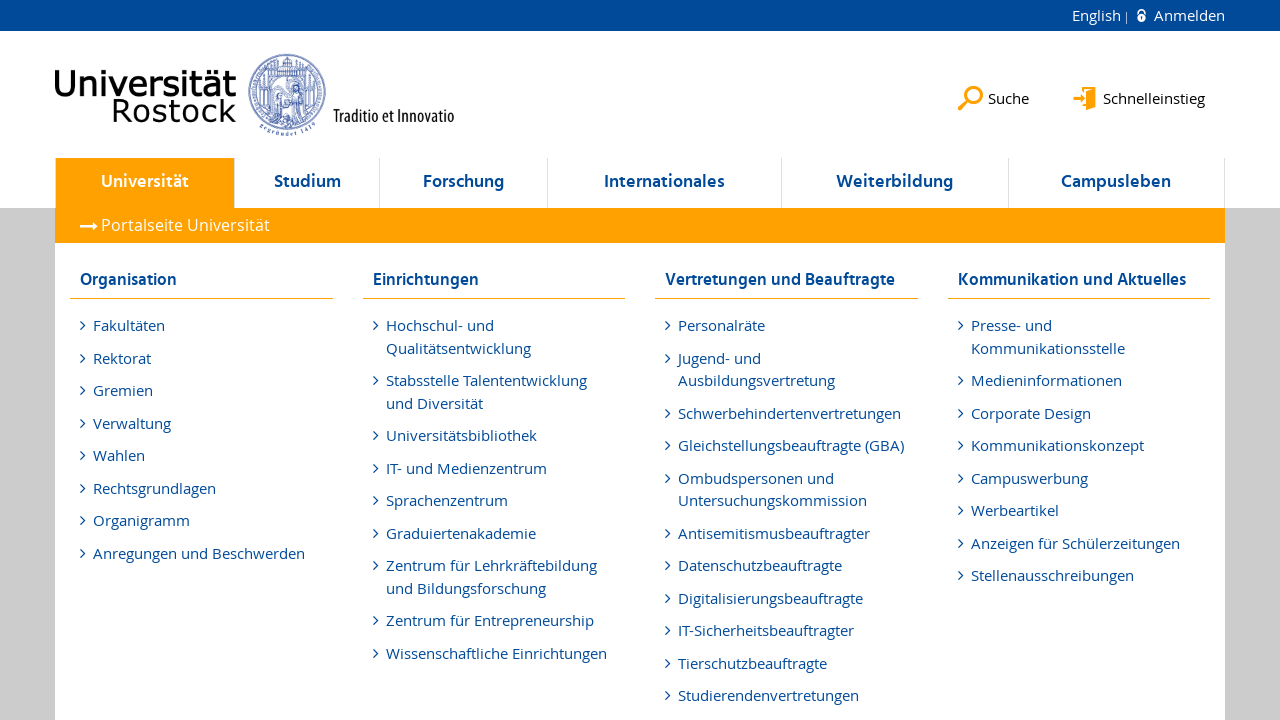

Verified link in li element 38 is enabled
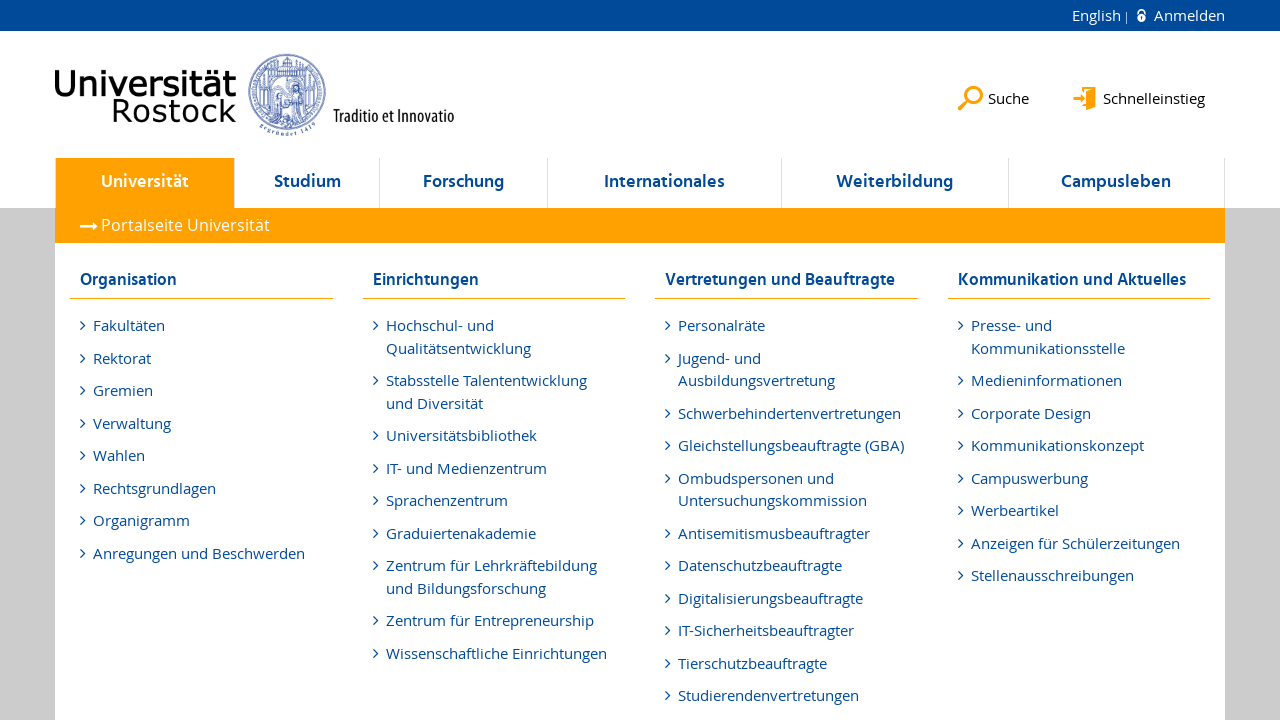

Verified link in li element 39 is enabled
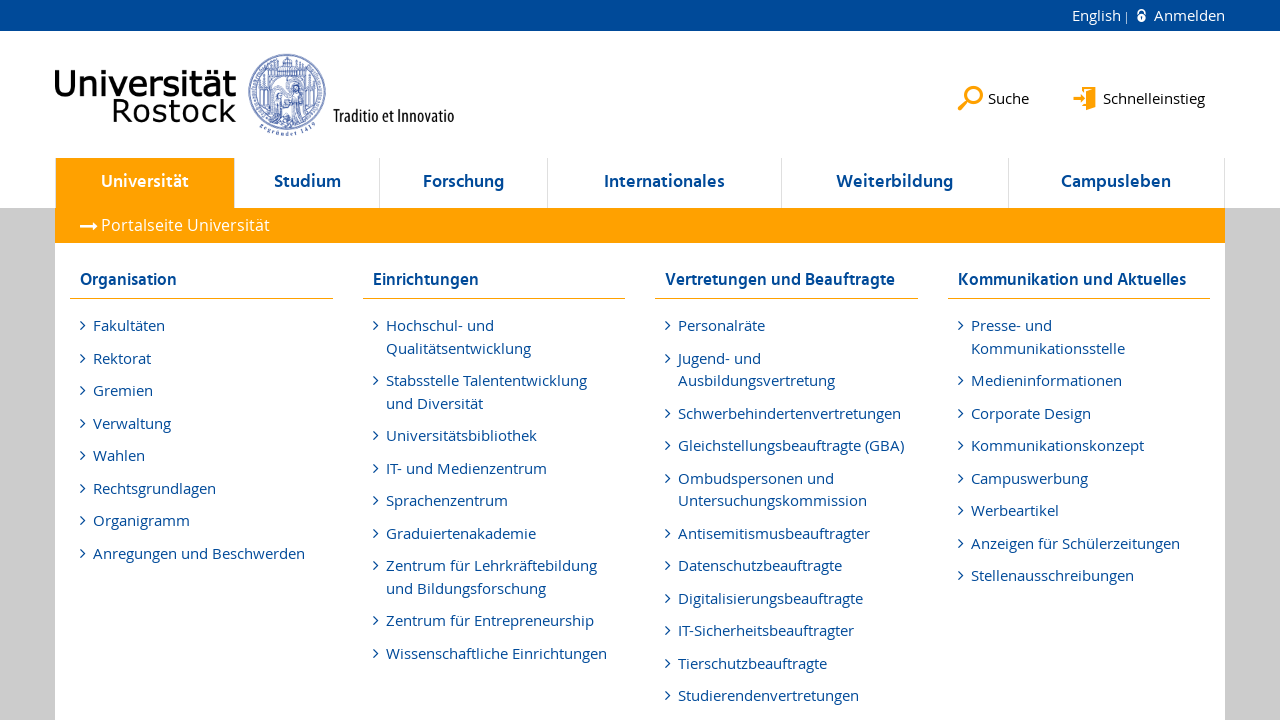

Verified link in li element 40 is enabled
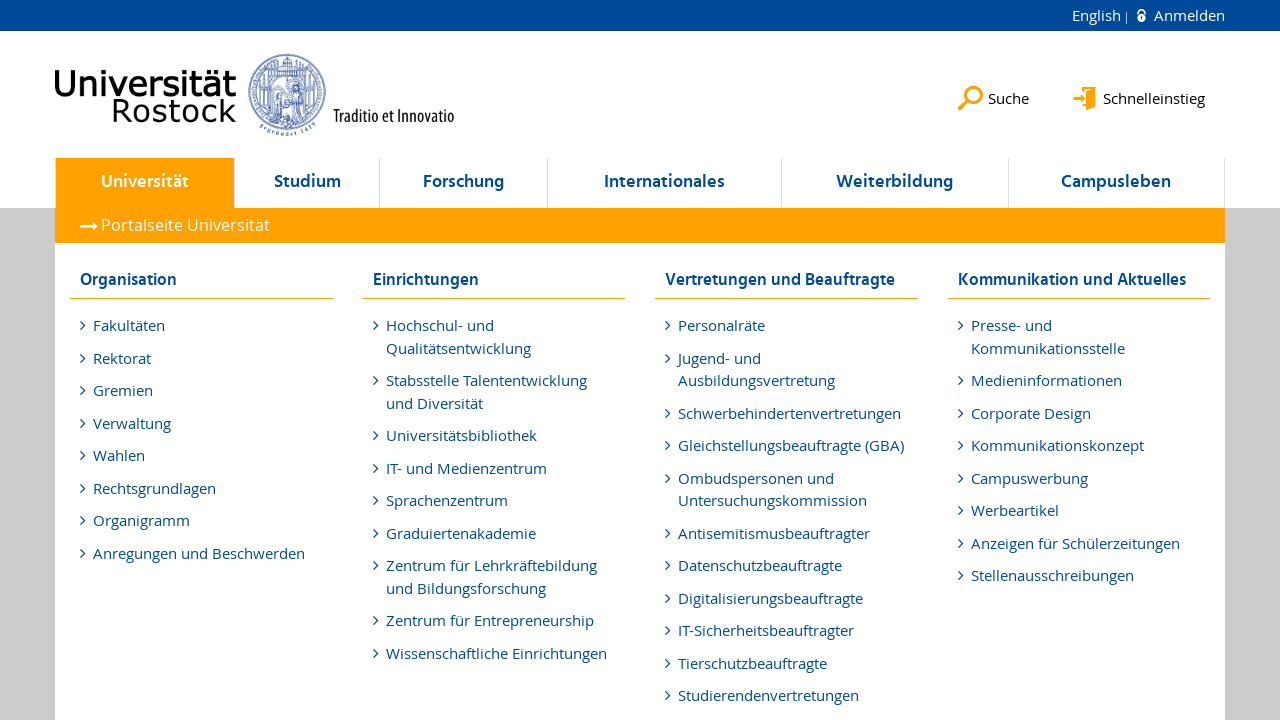

Verified link in li element 41 is enabled
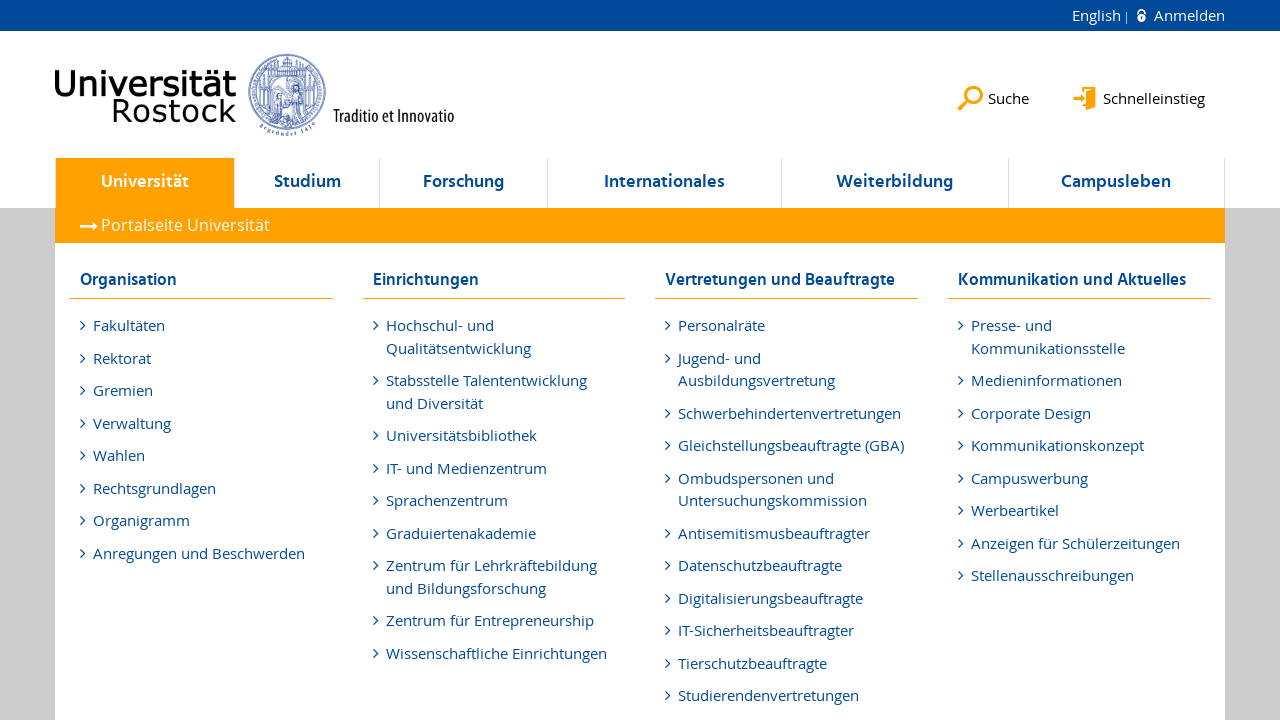

Verified link in li element 42 is enabled
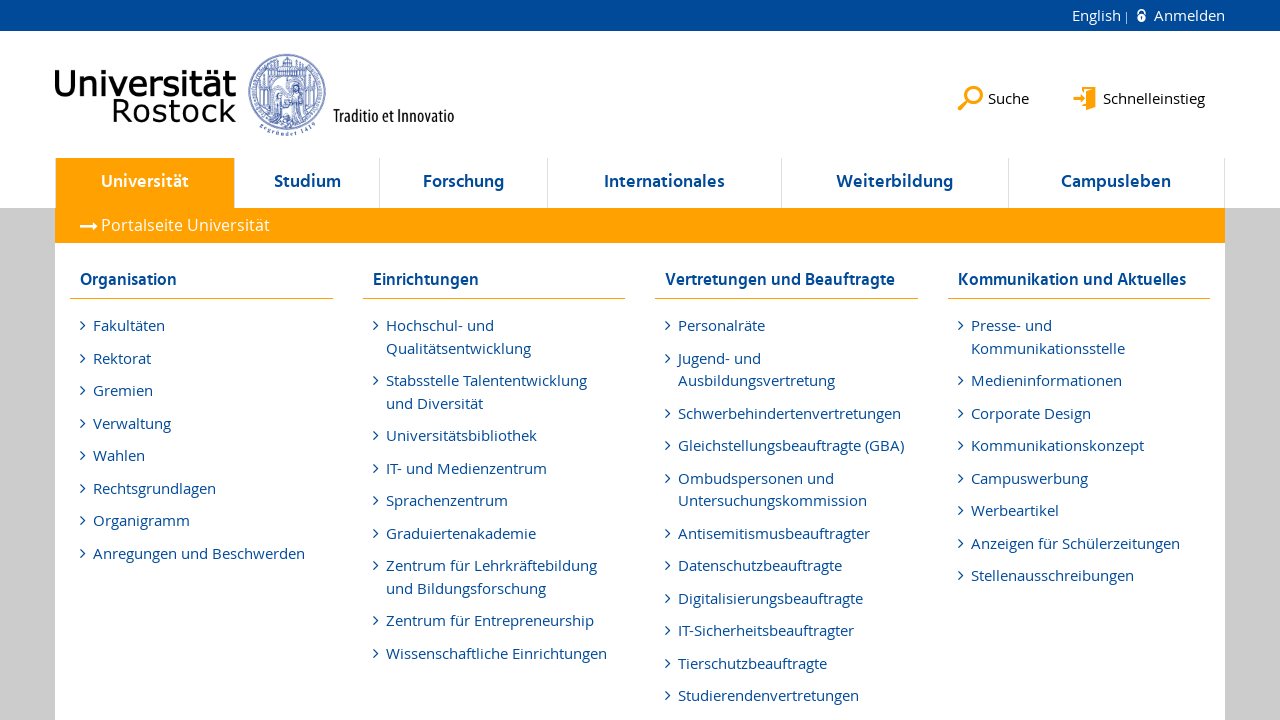

Verified link in li element 43 is enabled
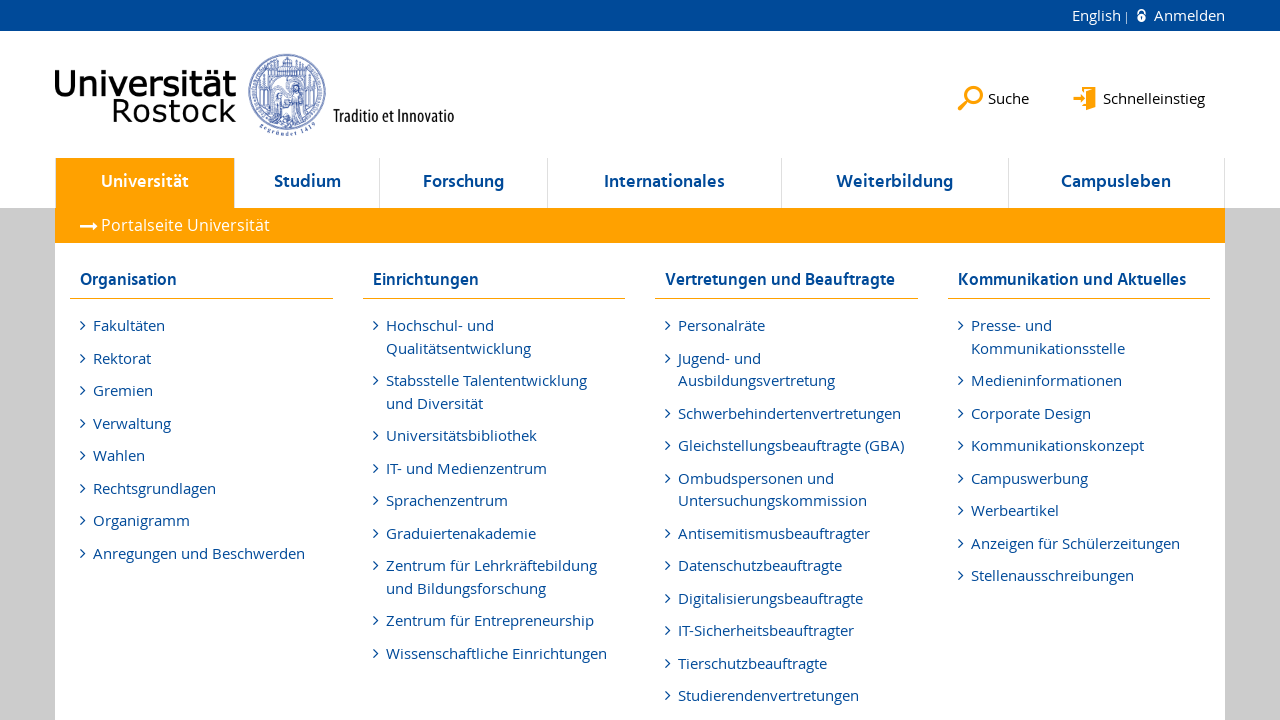

Verified link in li element 44 is enabled
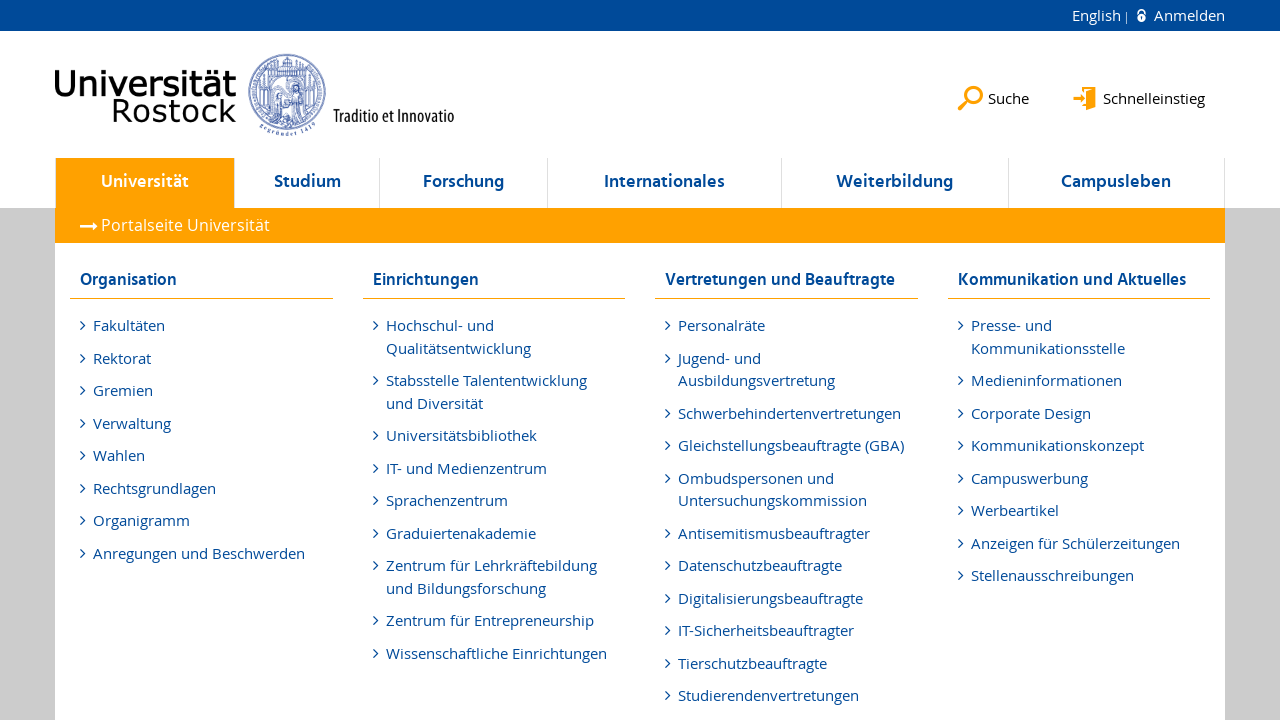

Verified link in li element 45 is enabled
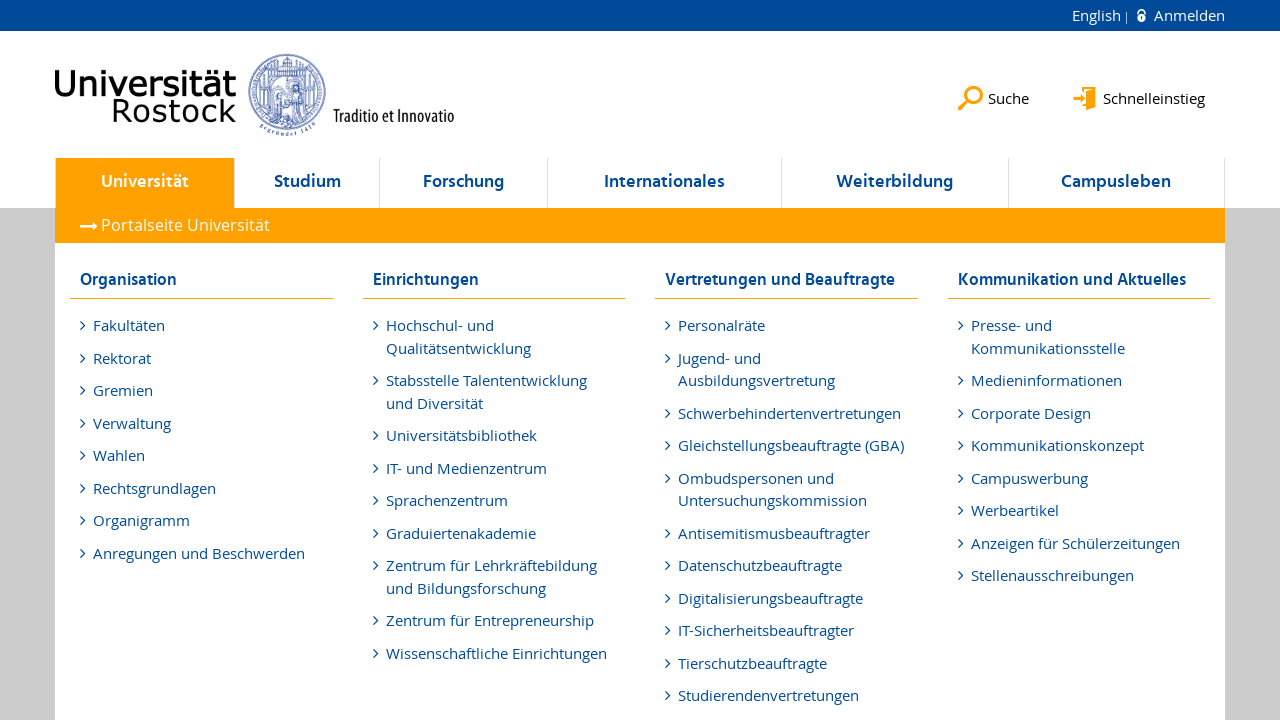

Verified link in li element 46 is enabled
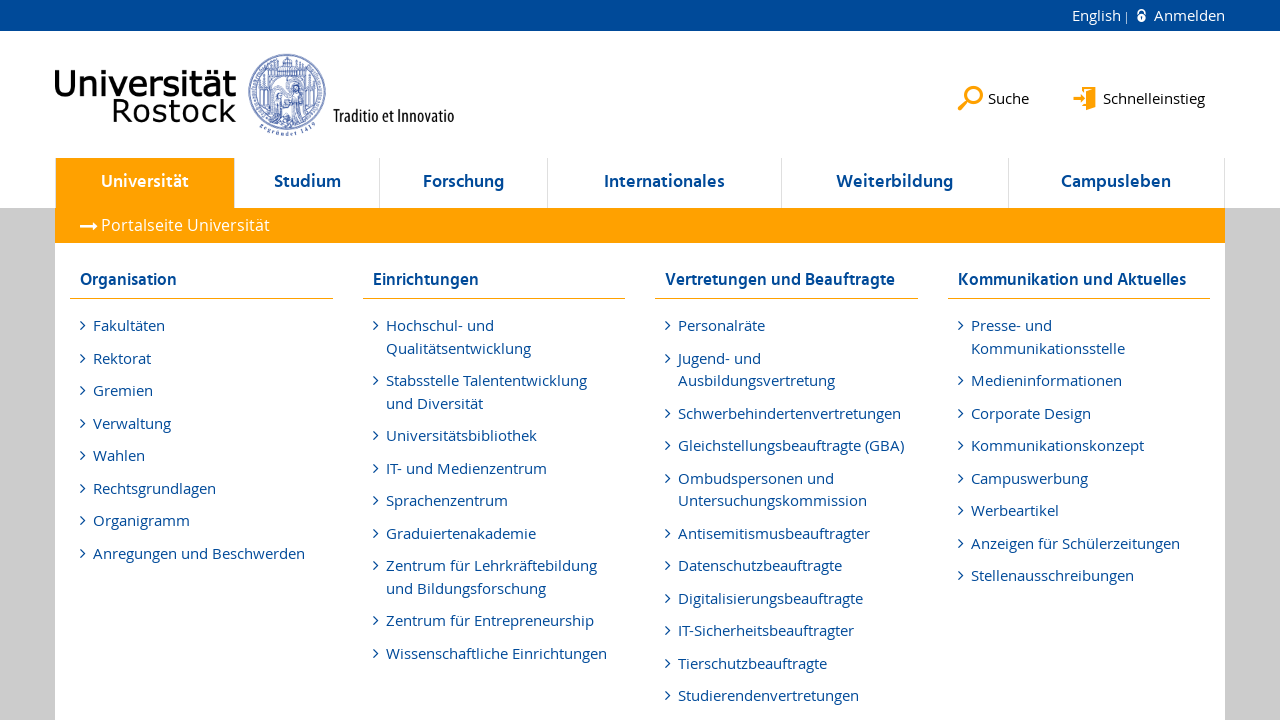

Verified link in li element 47 is enabled
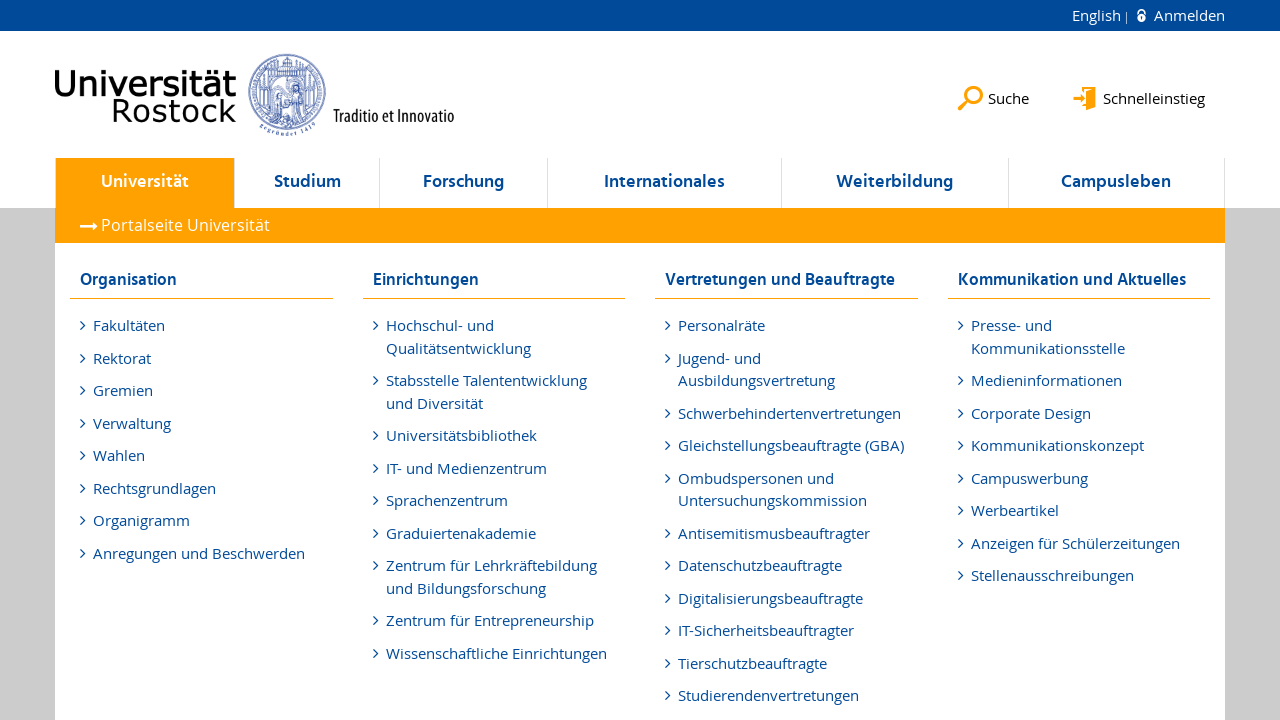

Verified link in li element 48 is enabled
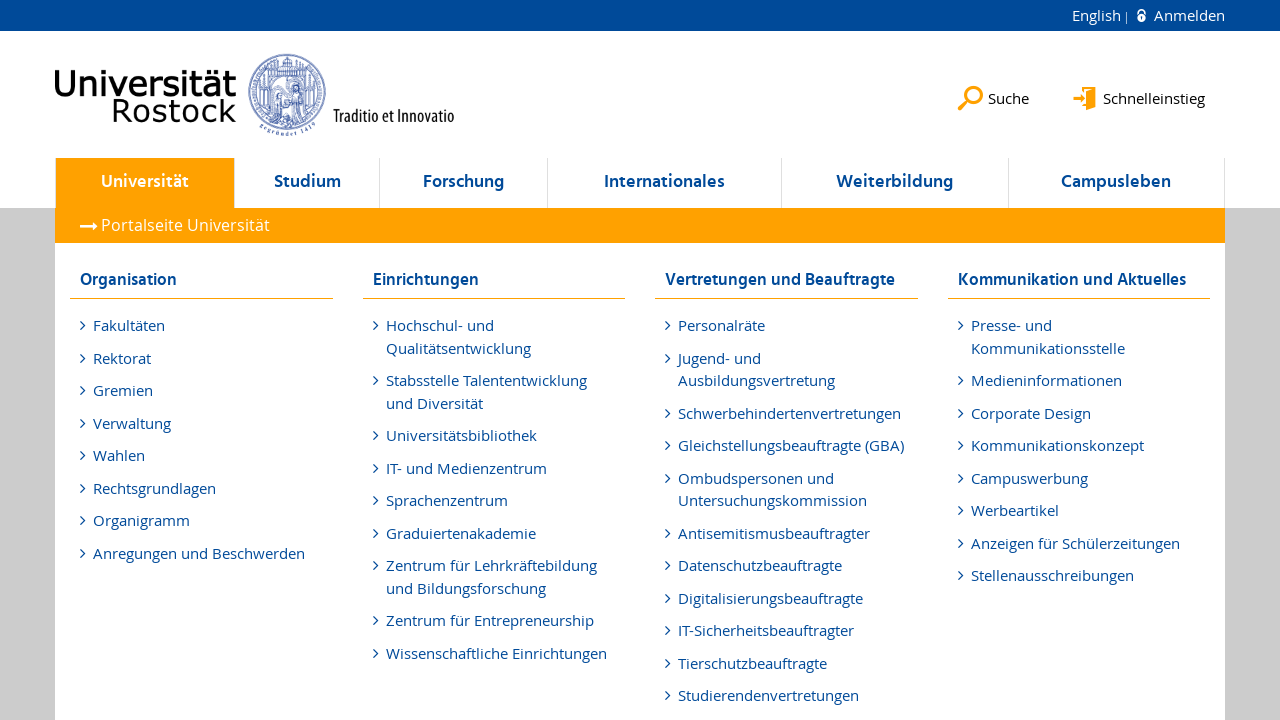

Verified link in li element 49 is enabled
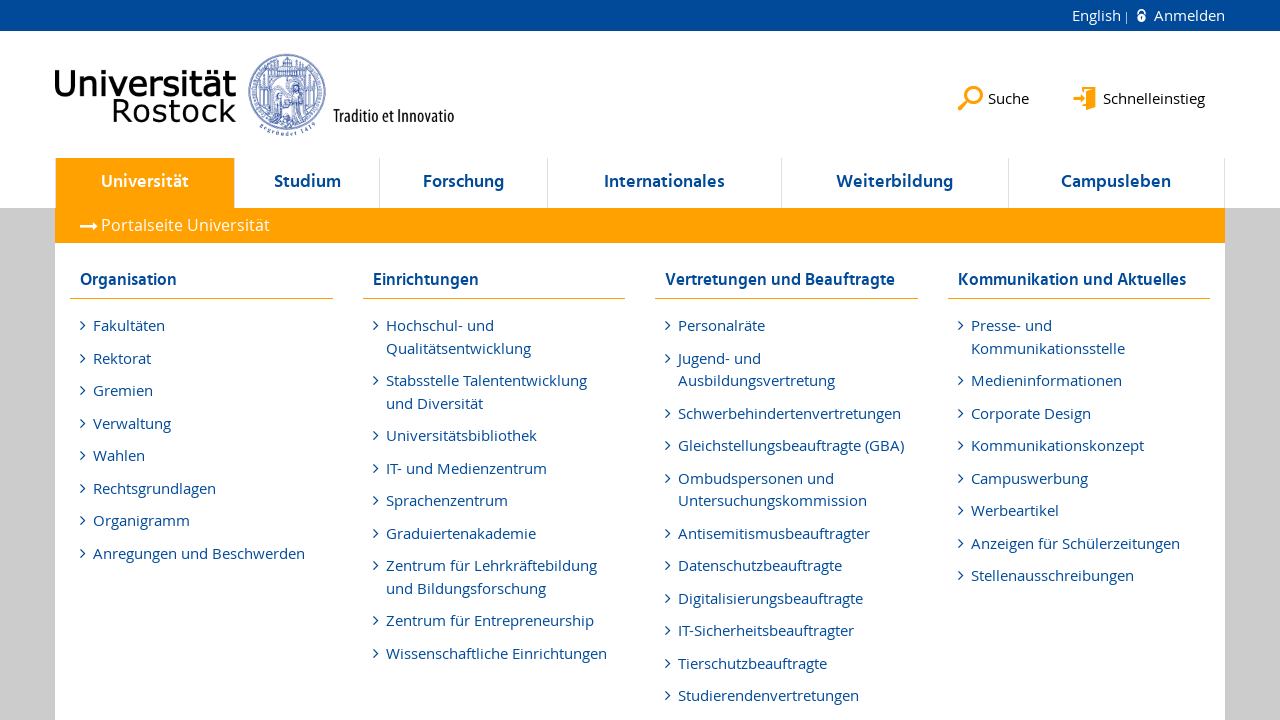

Verified link in li element 50 is enabled
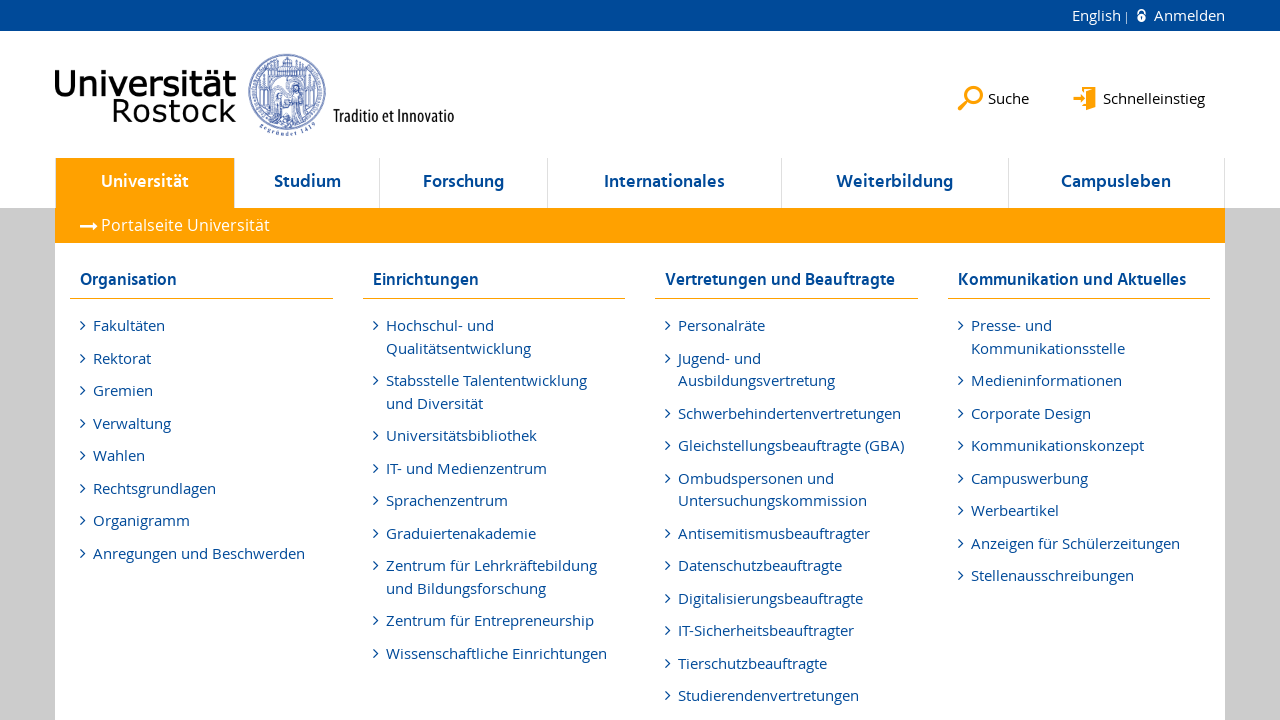

Verified link in li element 51 is enabled
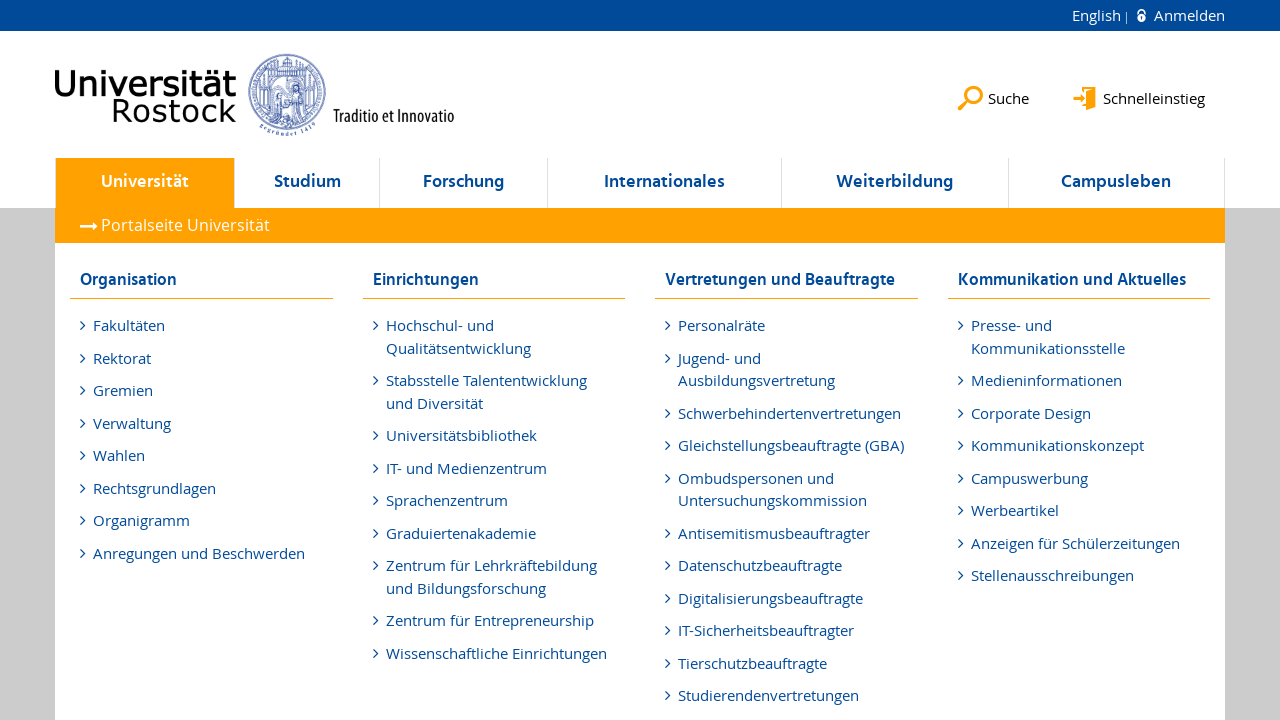

Verified link in li element 52 is enabled
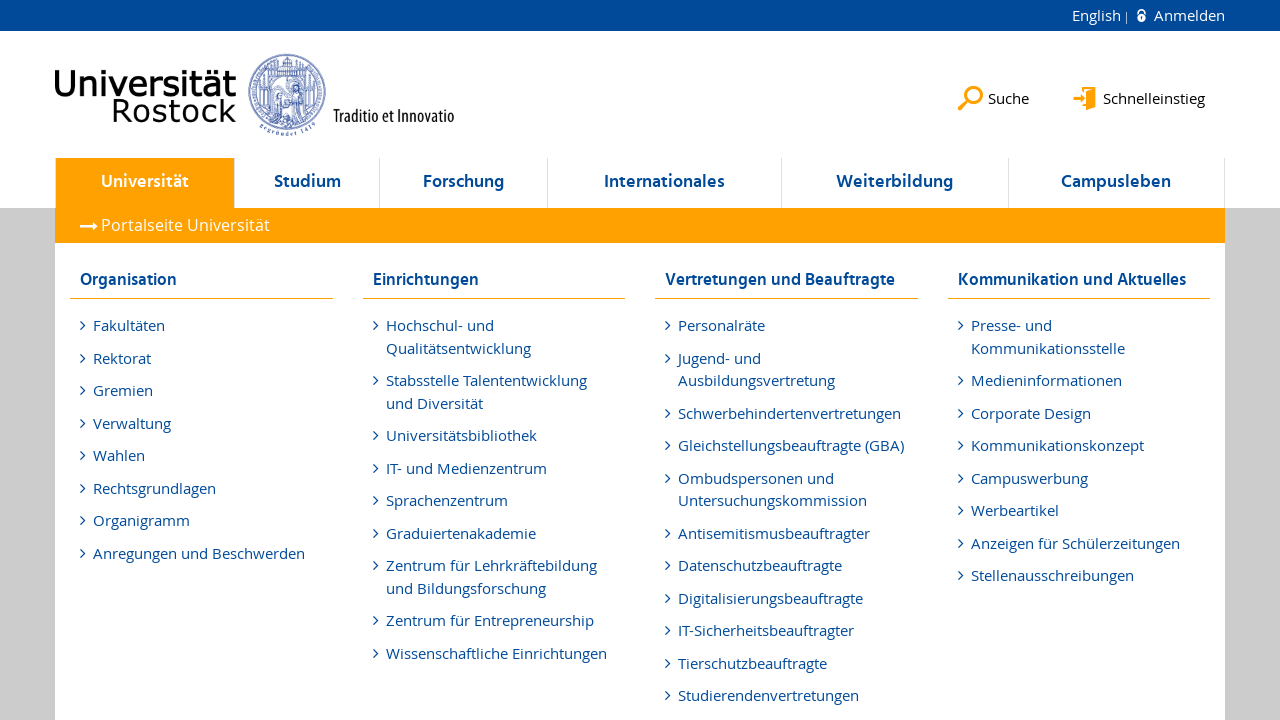

Verified link in li element 53 is enabled
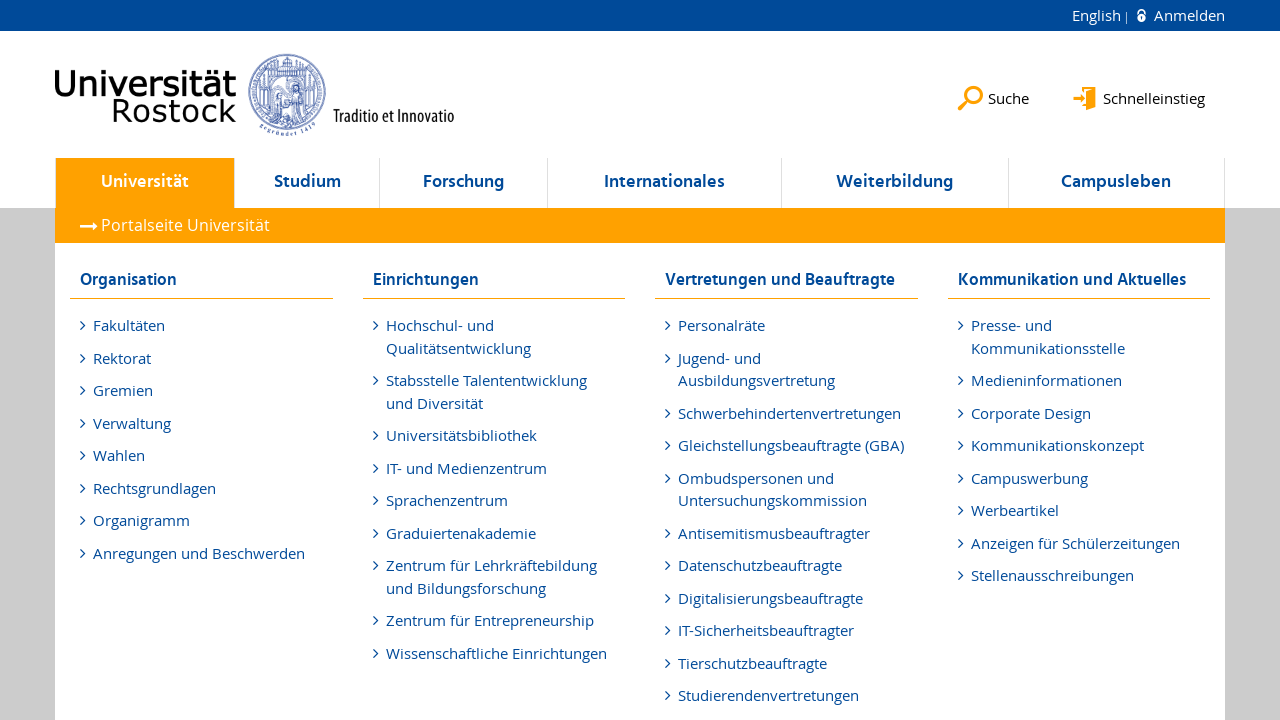

Verified link in li element 54 is enabled
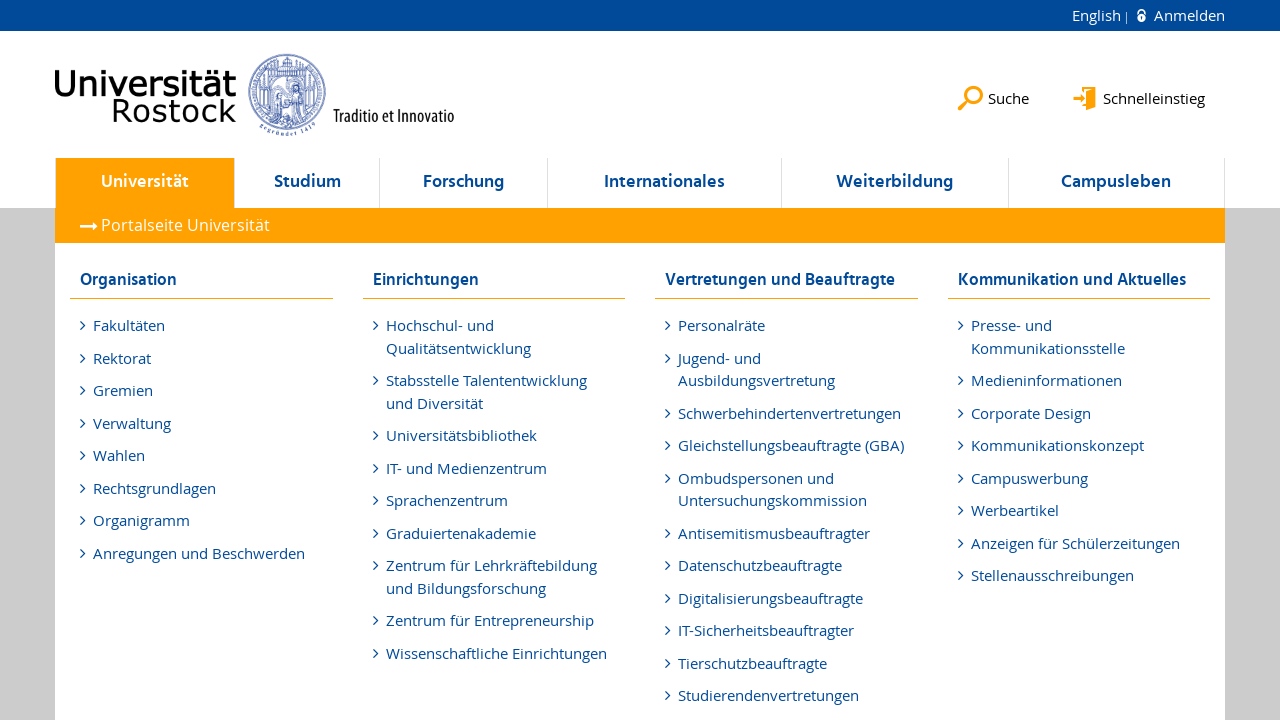

Verified link in li element 55 is enabled
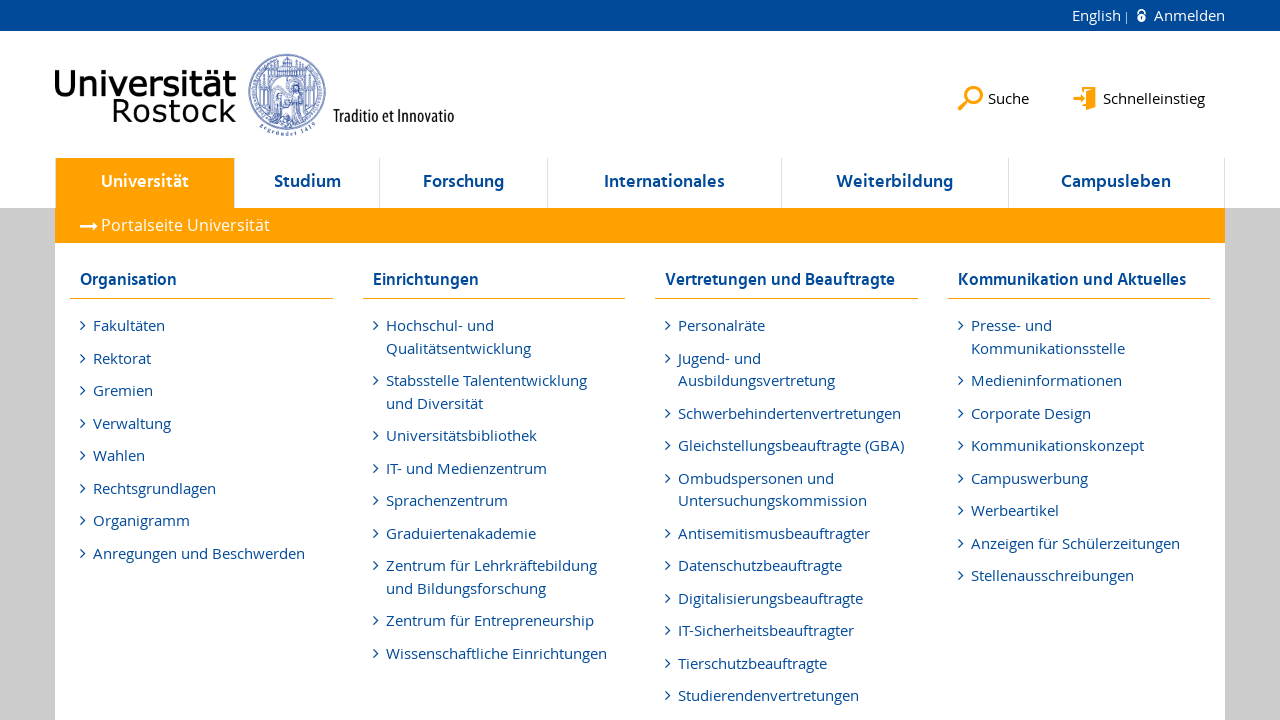

Verified link in li element 56 is enabled
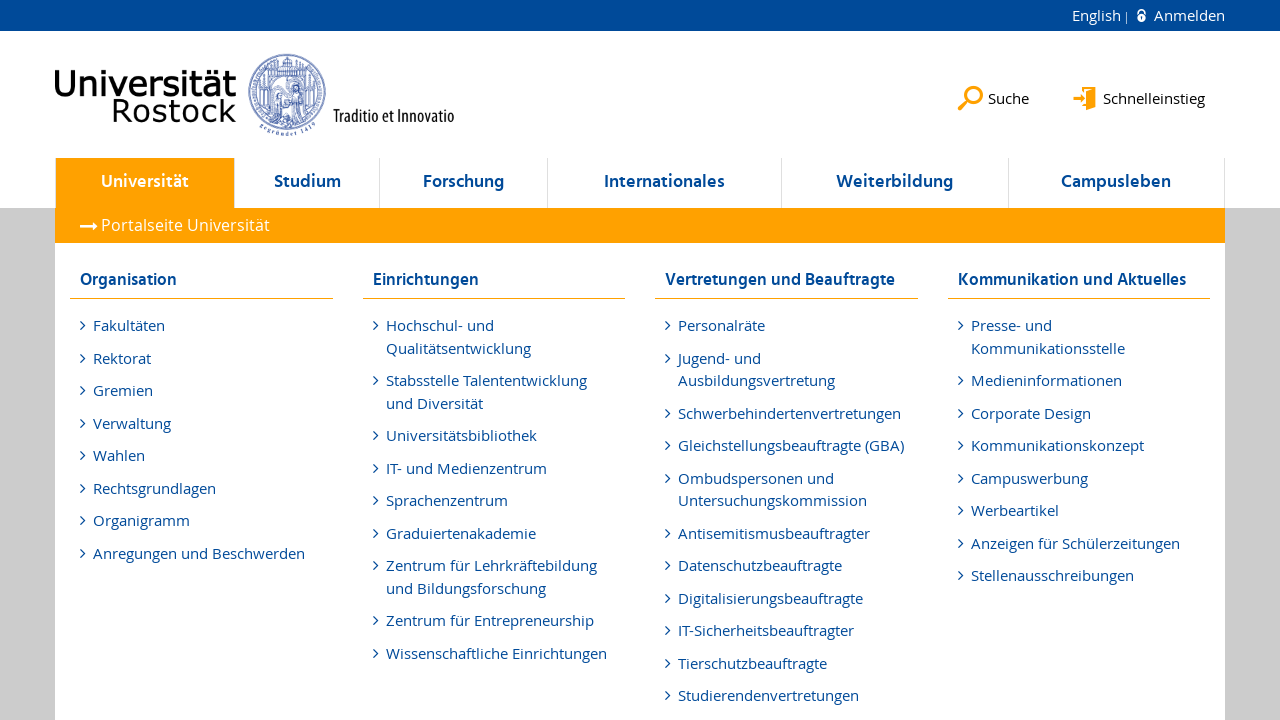

Verified link in li element 57 is enabled
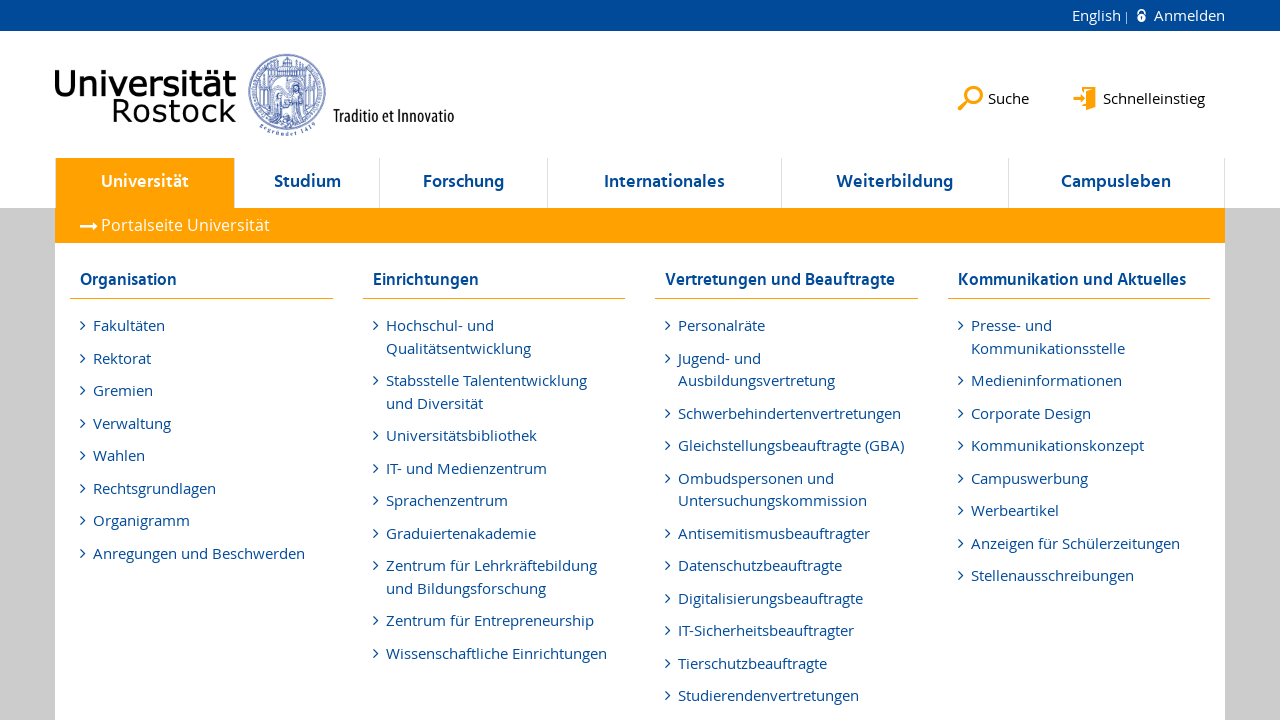

Verified link in li element 58 is enabled
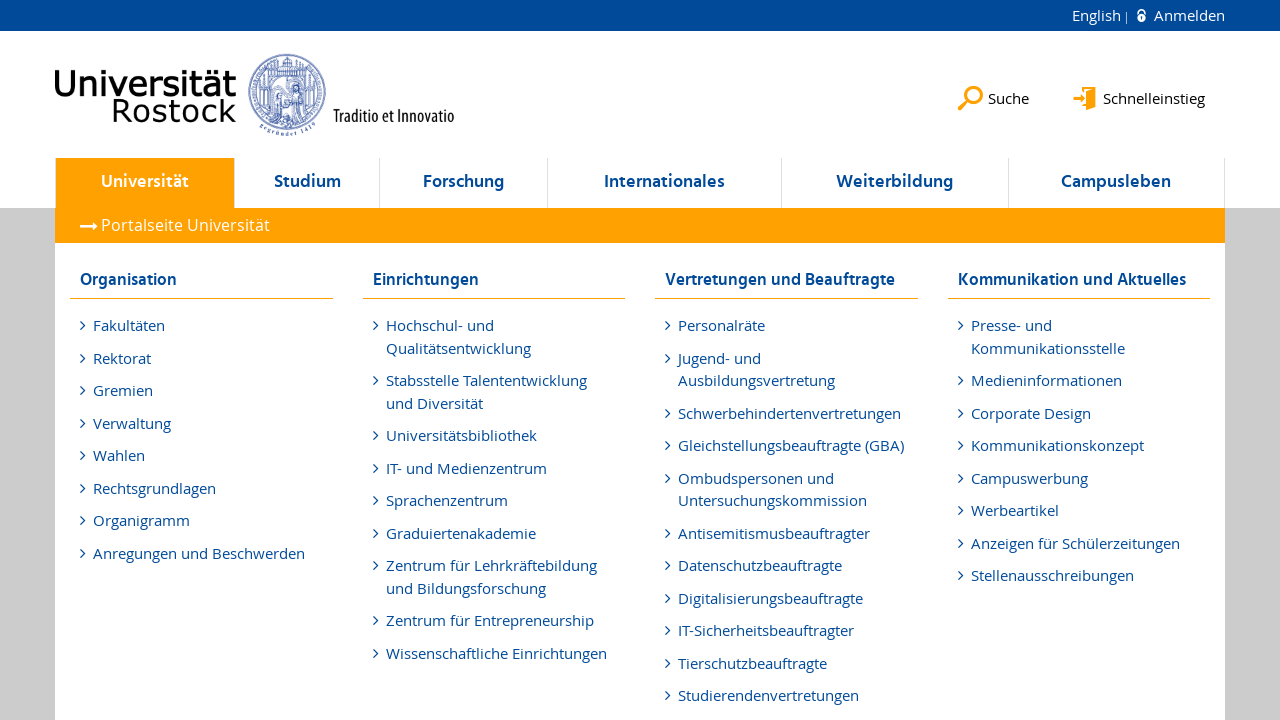

Verified link in li element 59 is enabled
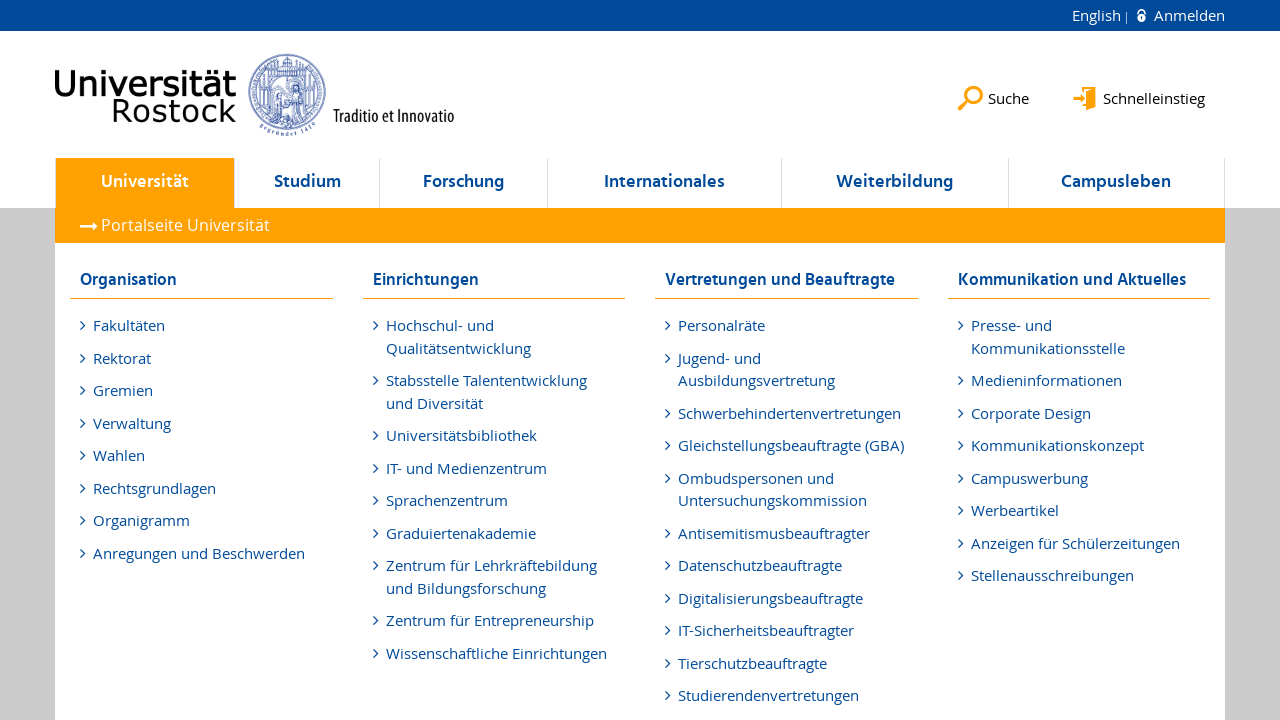

Verified link in li element 60 is enabled
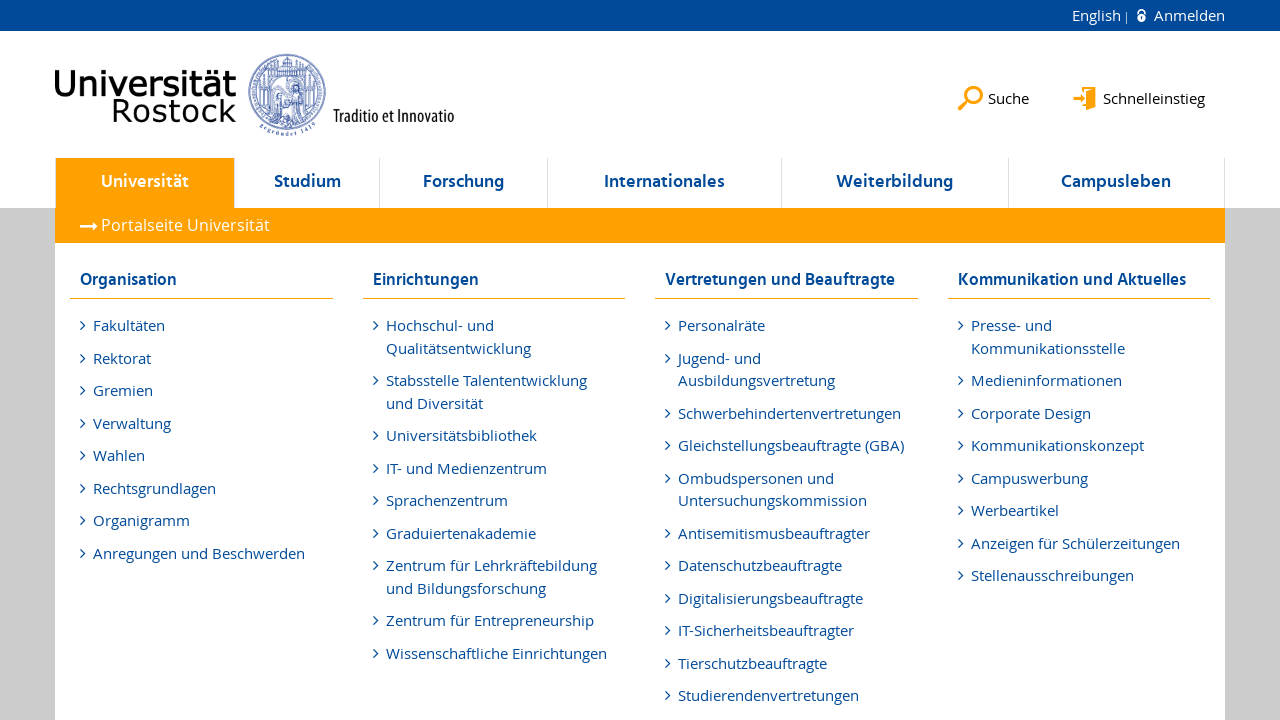

Verified link in li element 61 is enabled
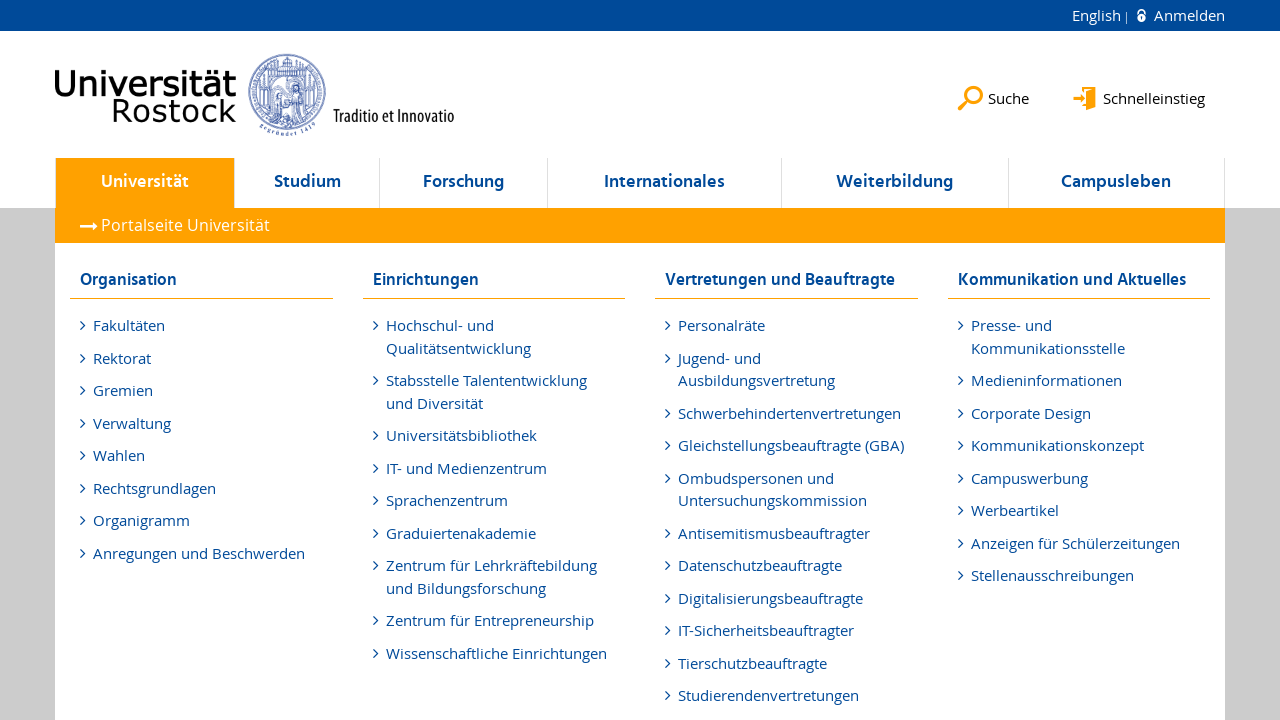

Verified link in li element 62 is enabled
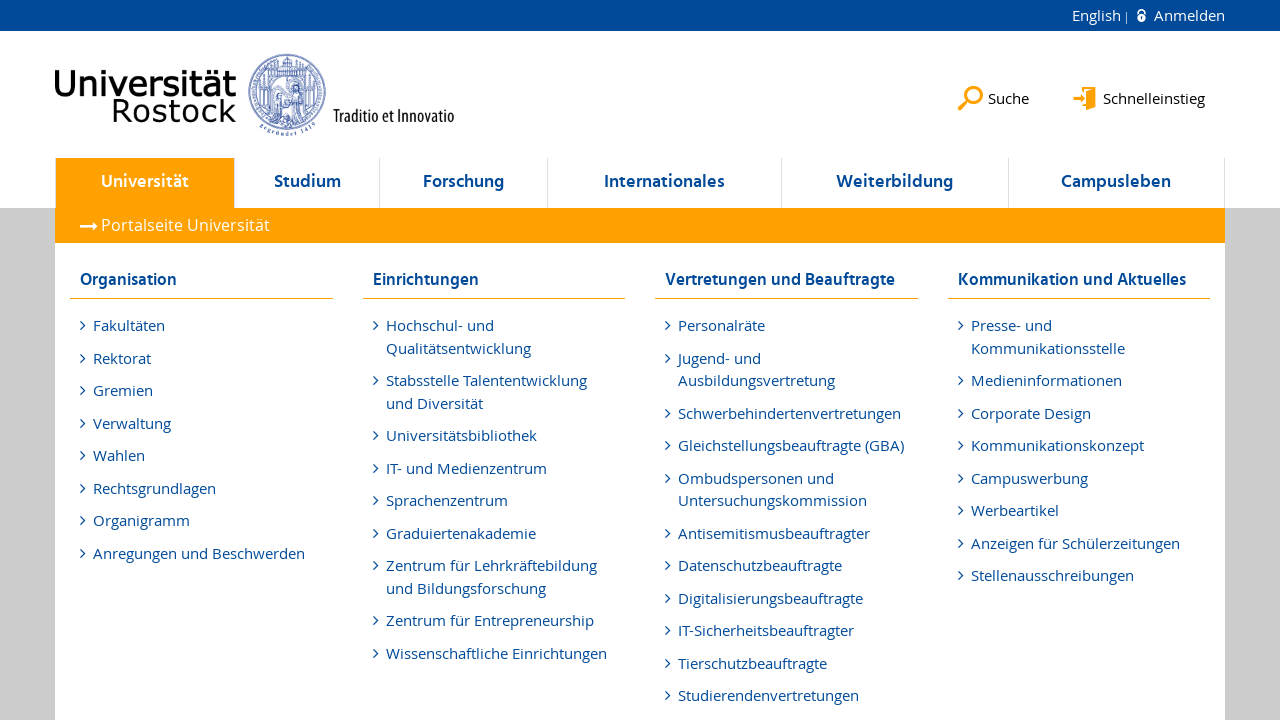

Verified link in li element 63 is enabled
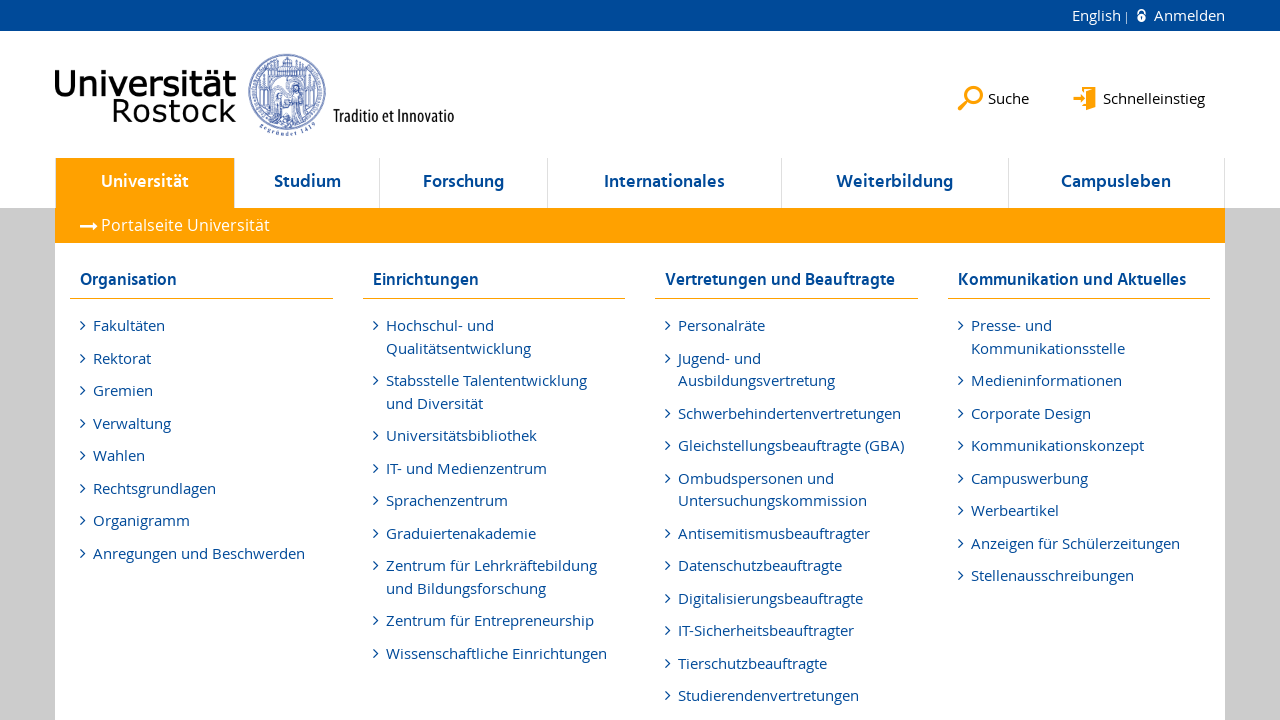

Verified link in li element 64 is enabled
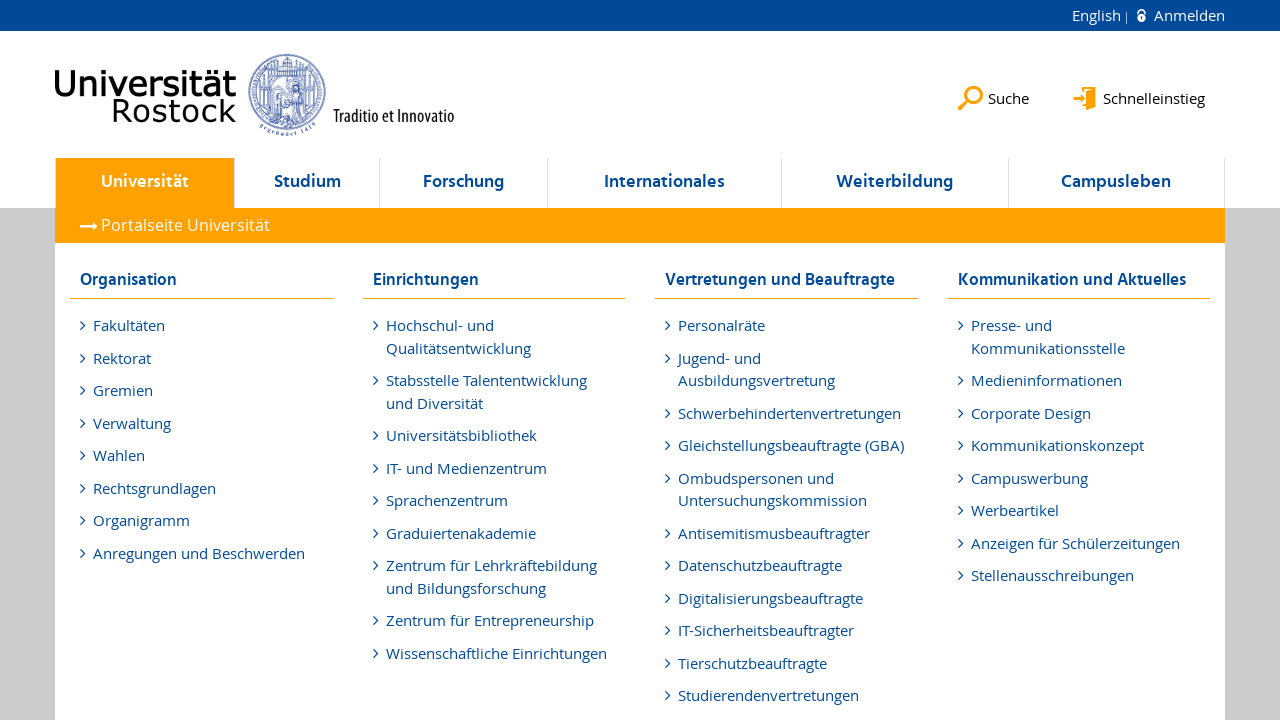

Verified link in li element 65 is enabled
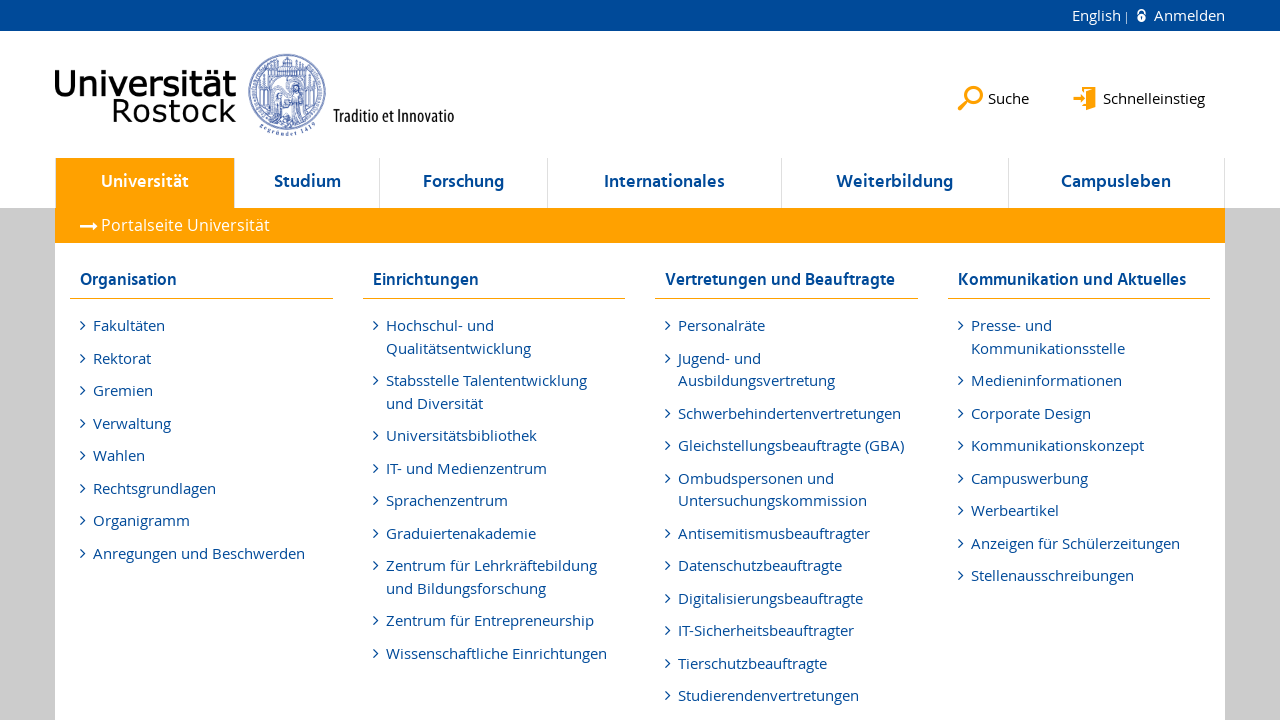

Verified link in li element 66 is enabled
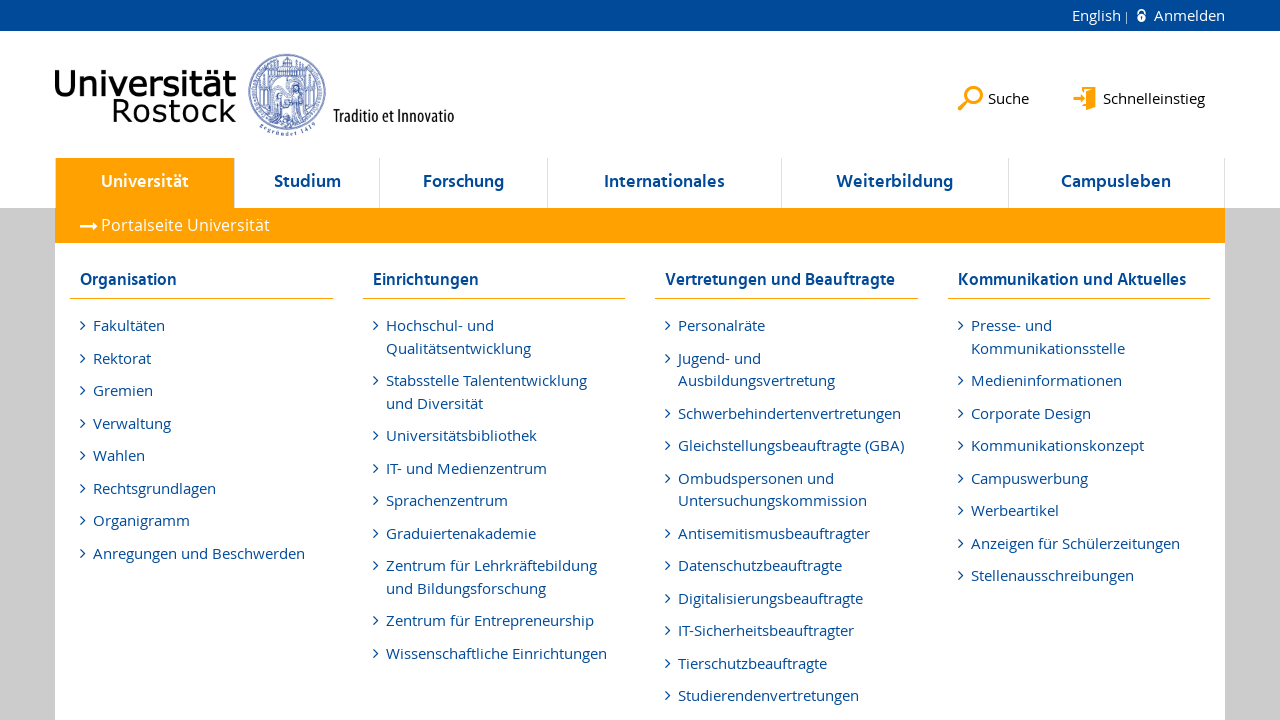

Verified link in li element 67 is enabled
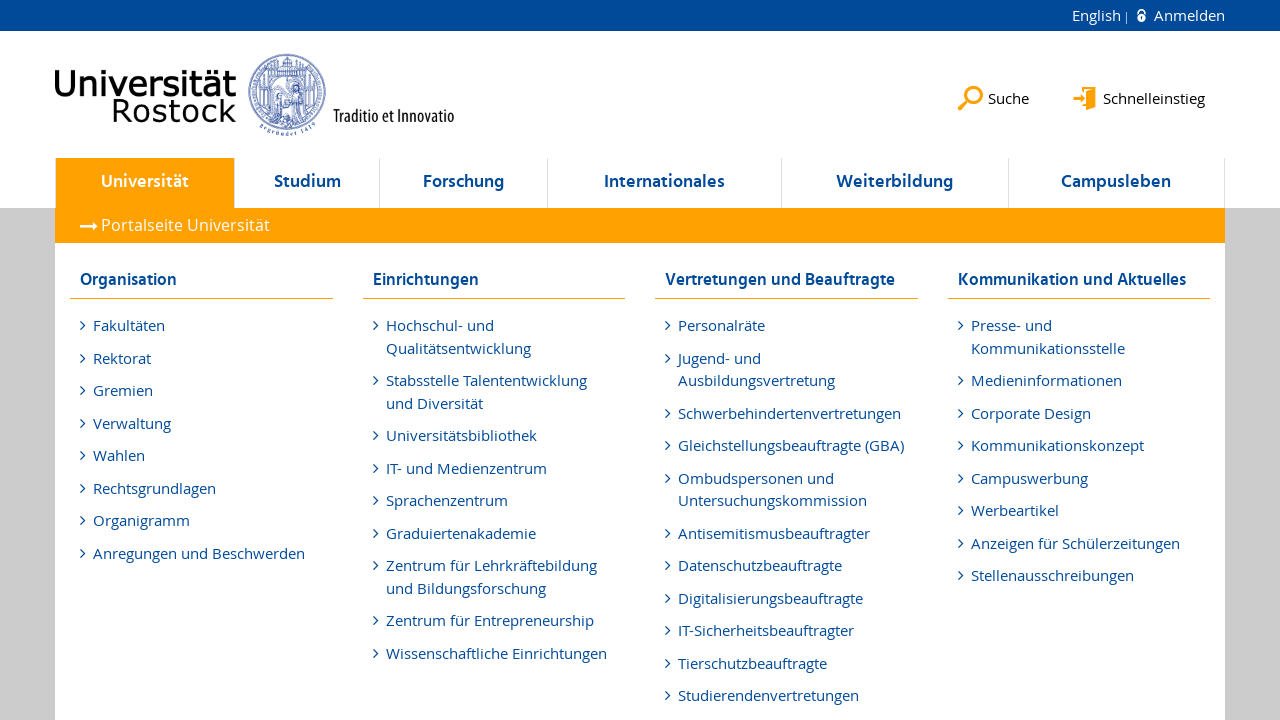

Verified link in li element 68 is enabled
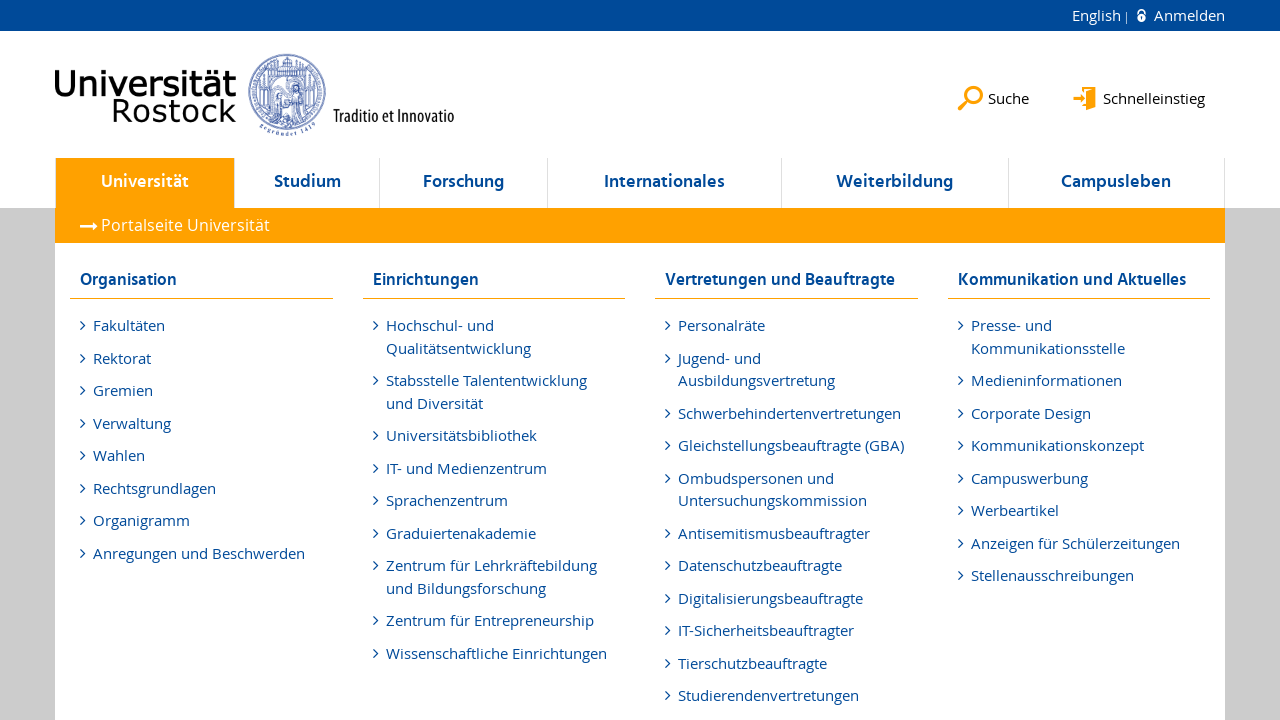

Verified link in li element 69 is enabled
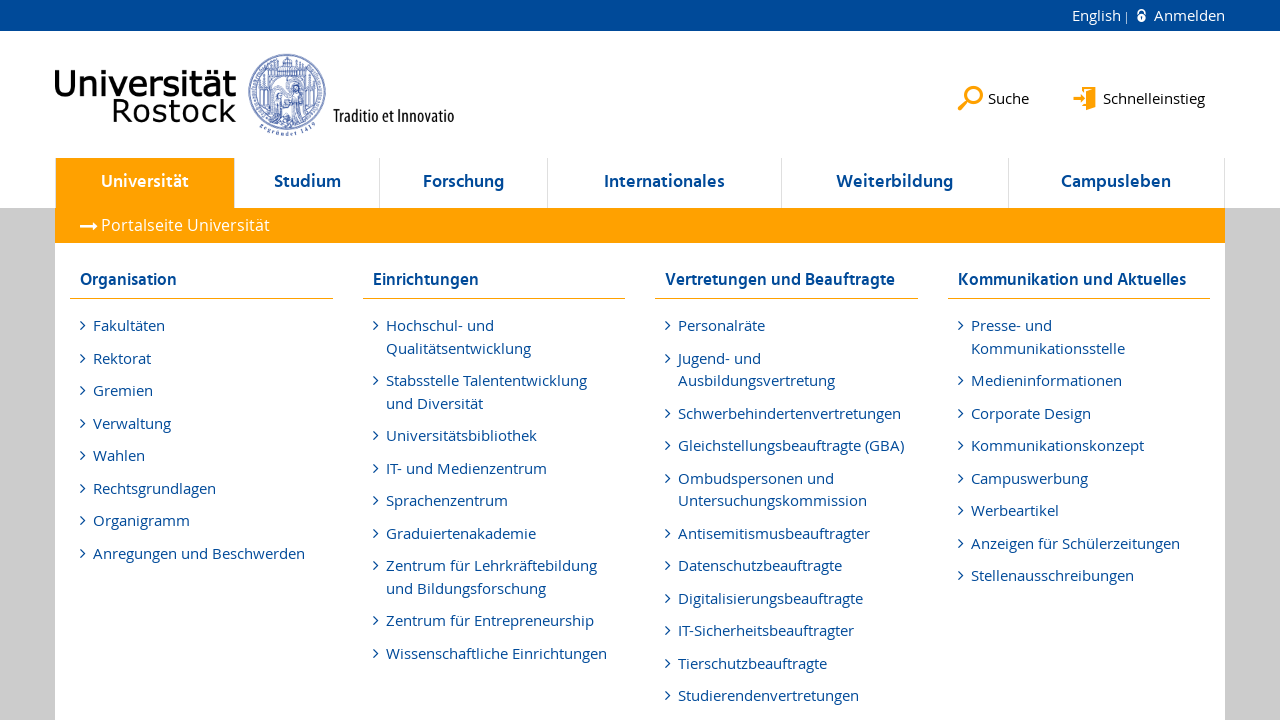

Verified link in li element 70 is enabled
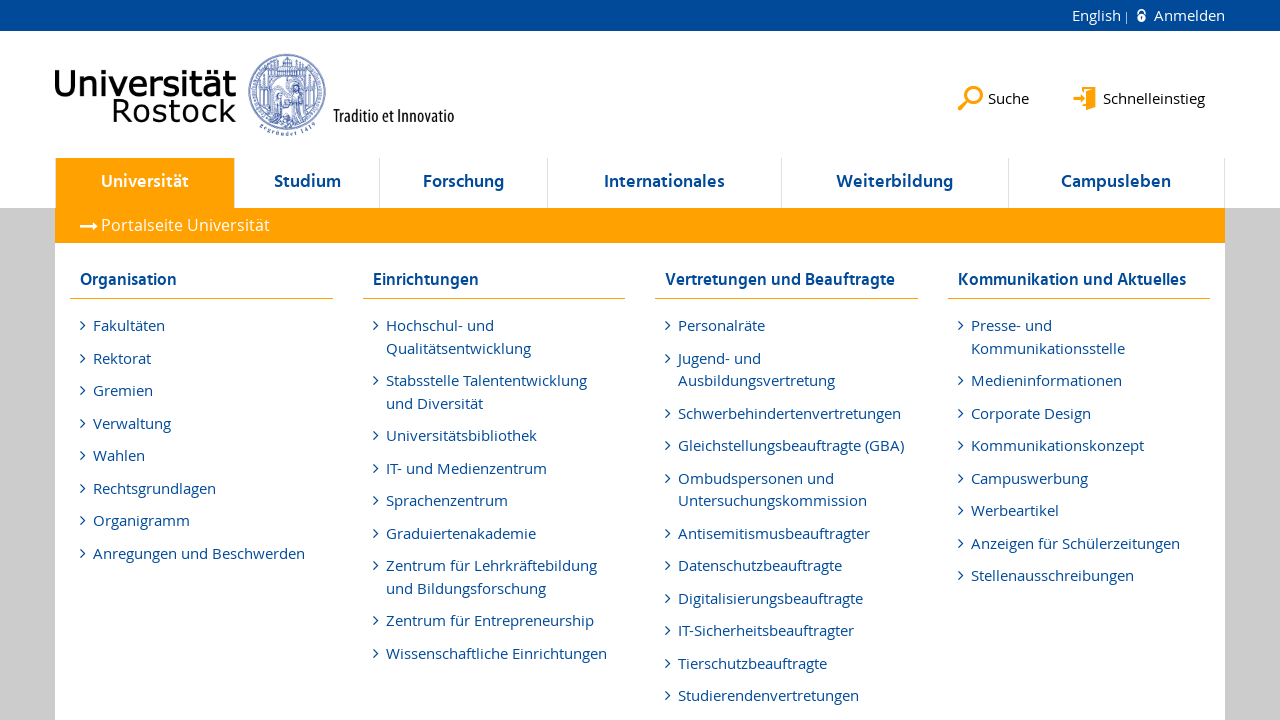

Verified link in li element 71 is enabled
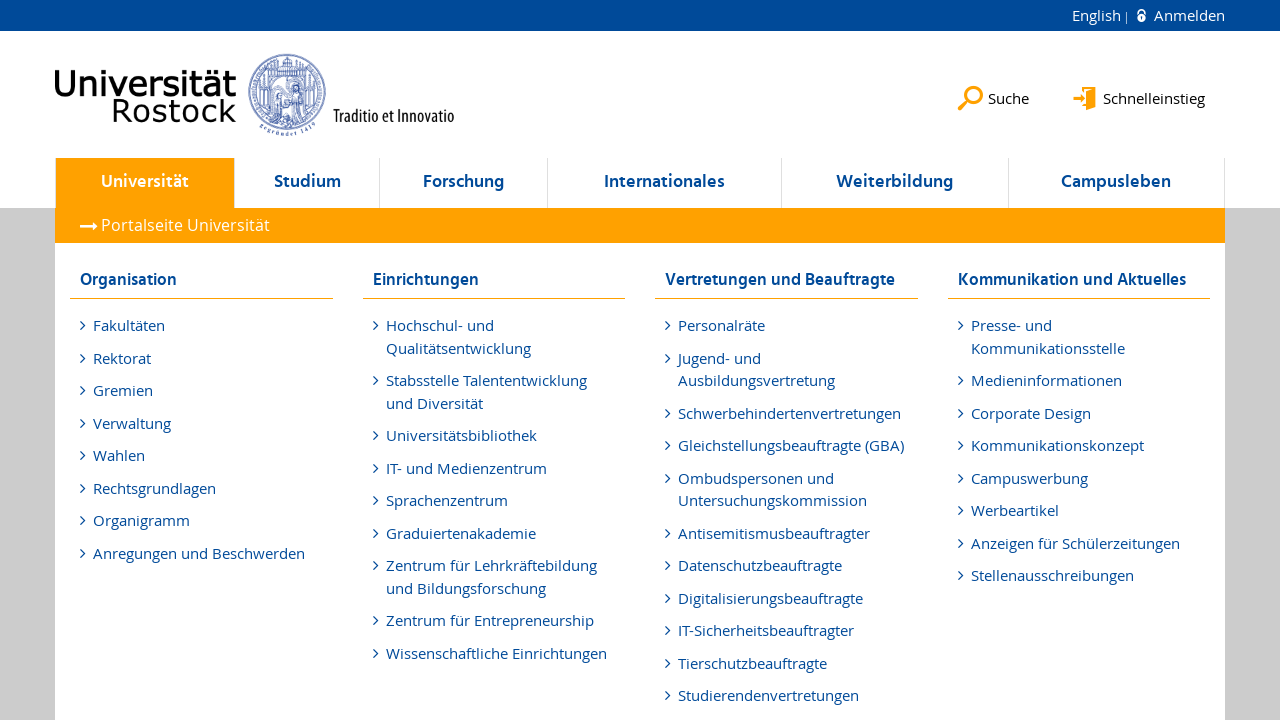

Verified link in li element 72 is enabled
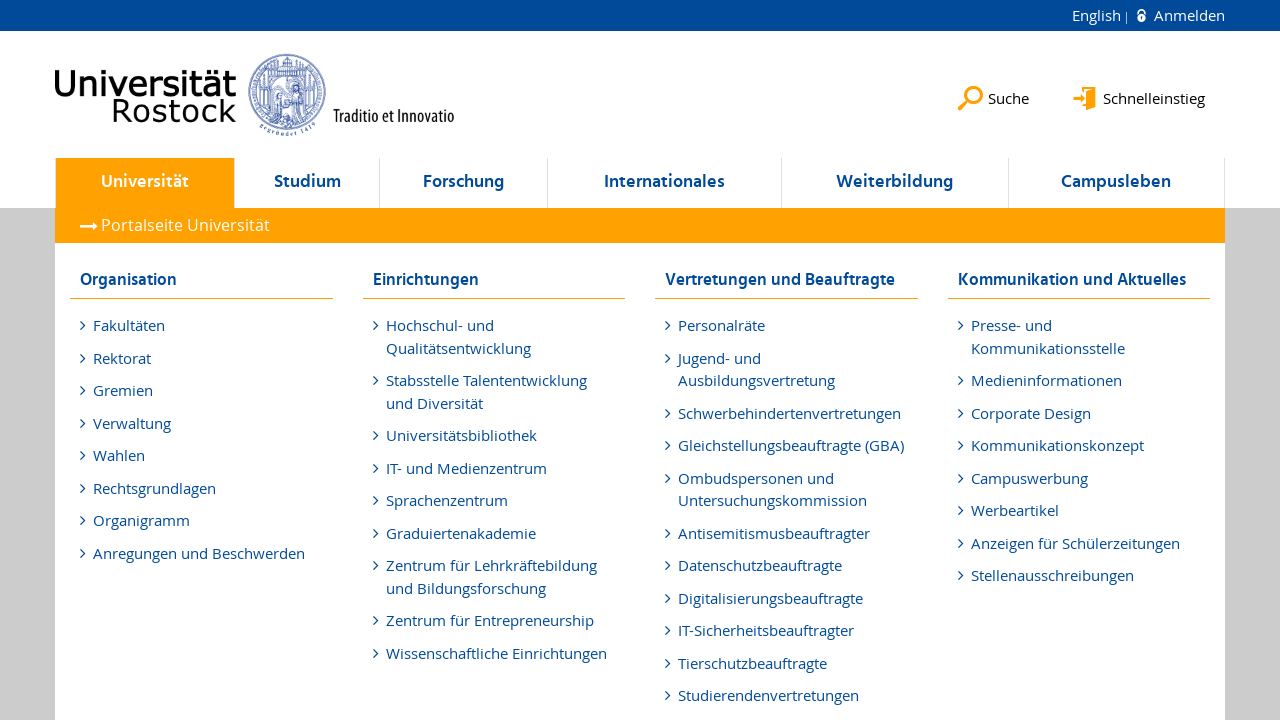

Verified link in li element 73 is enabled
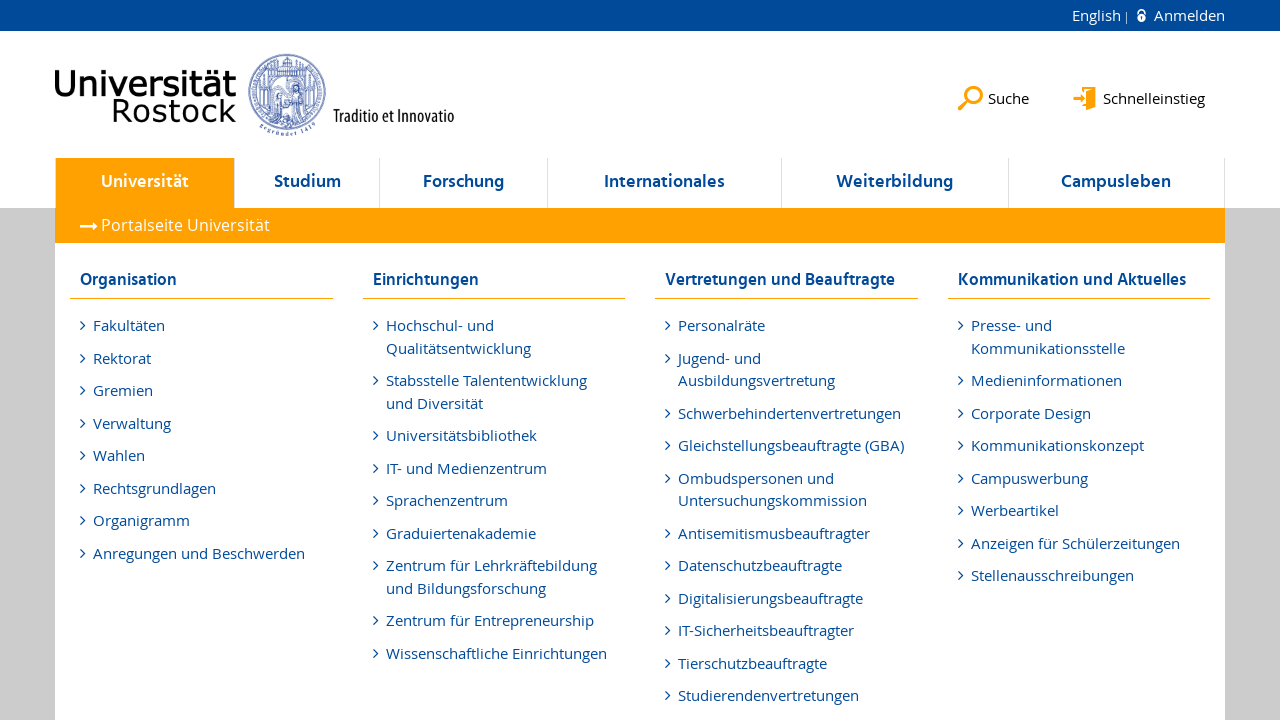

Verified link in li element 74 is enabled
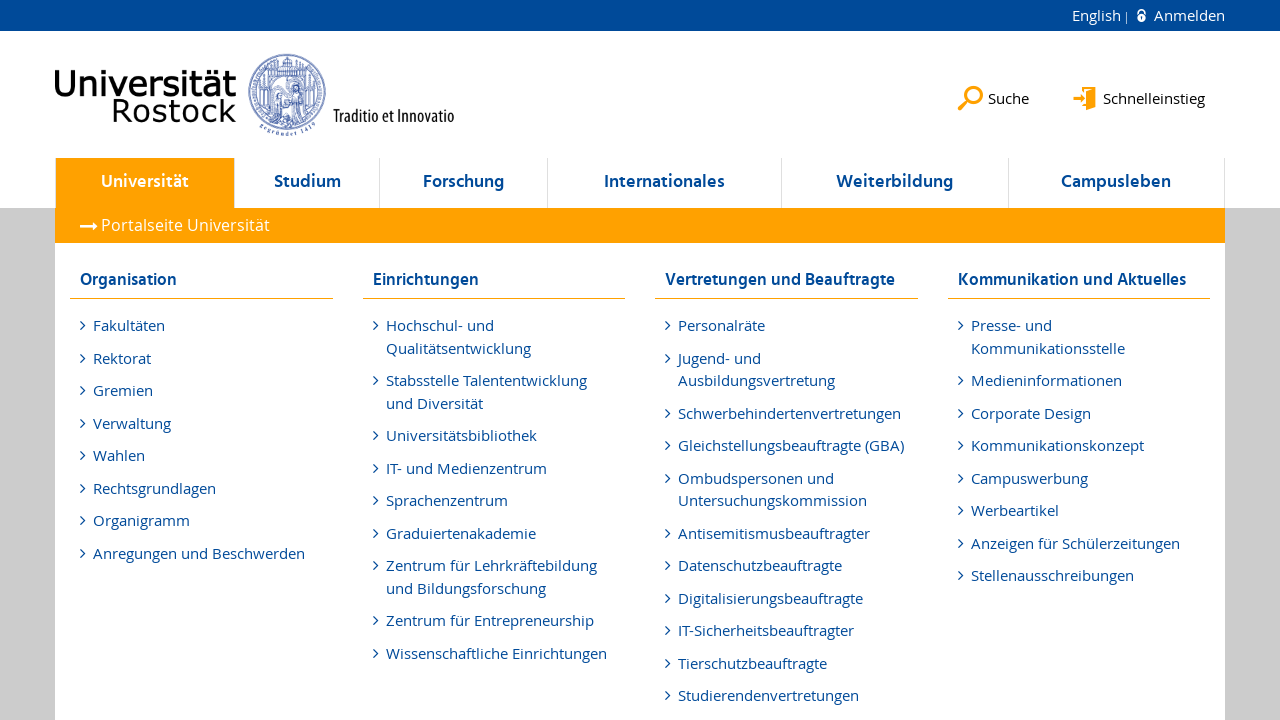

Verified link in li element 75 is enabled
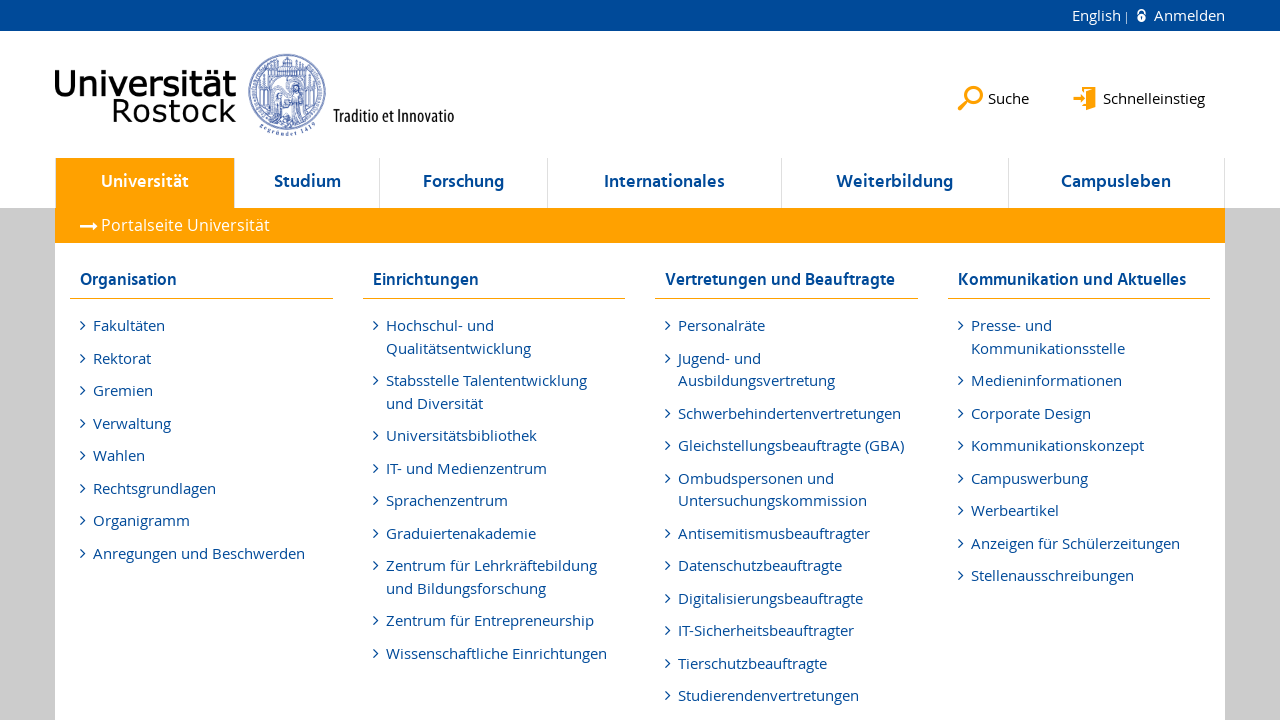

Verified link in li element 76 is enabled
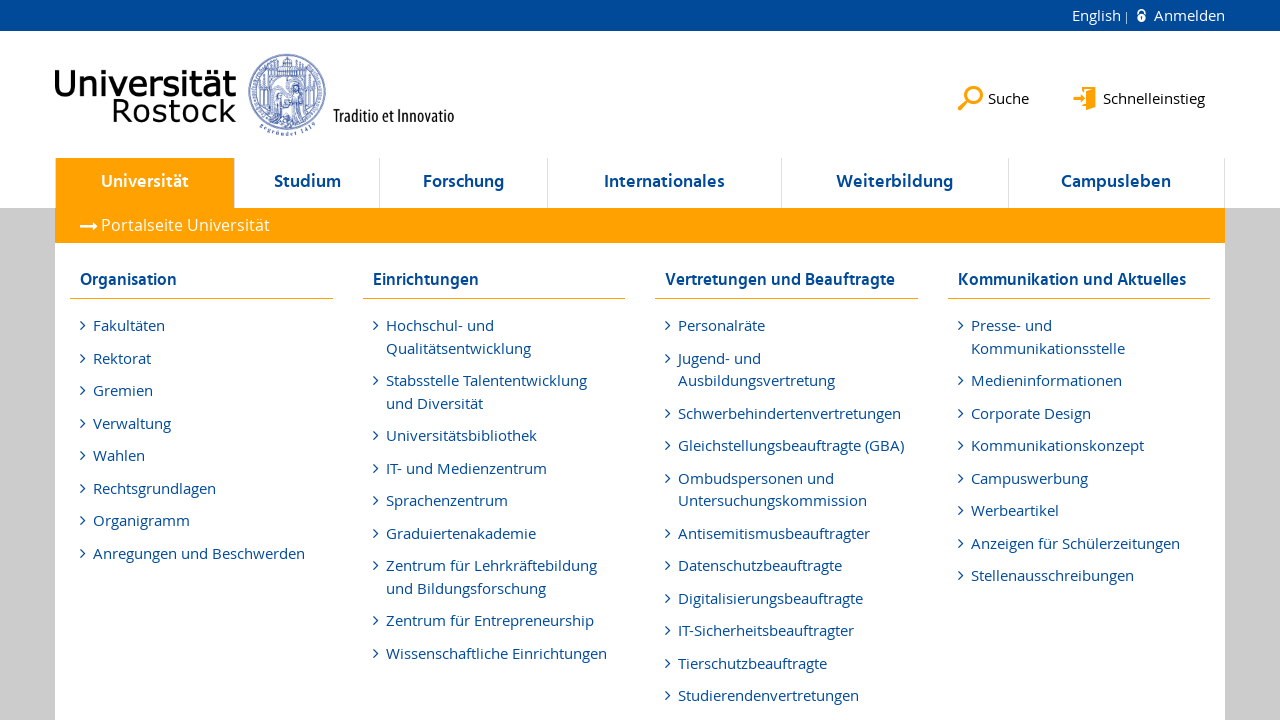

Verified link in li element 77 is enabled
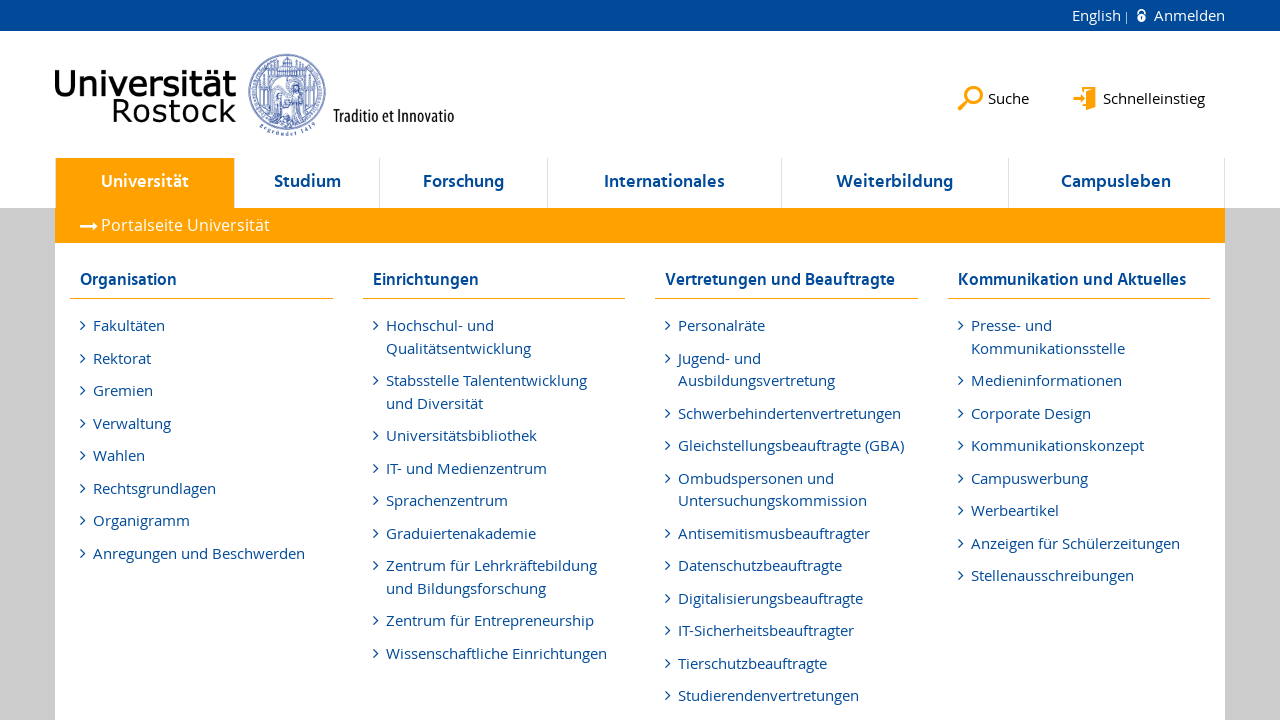

Verified link in li element 78 is enabled
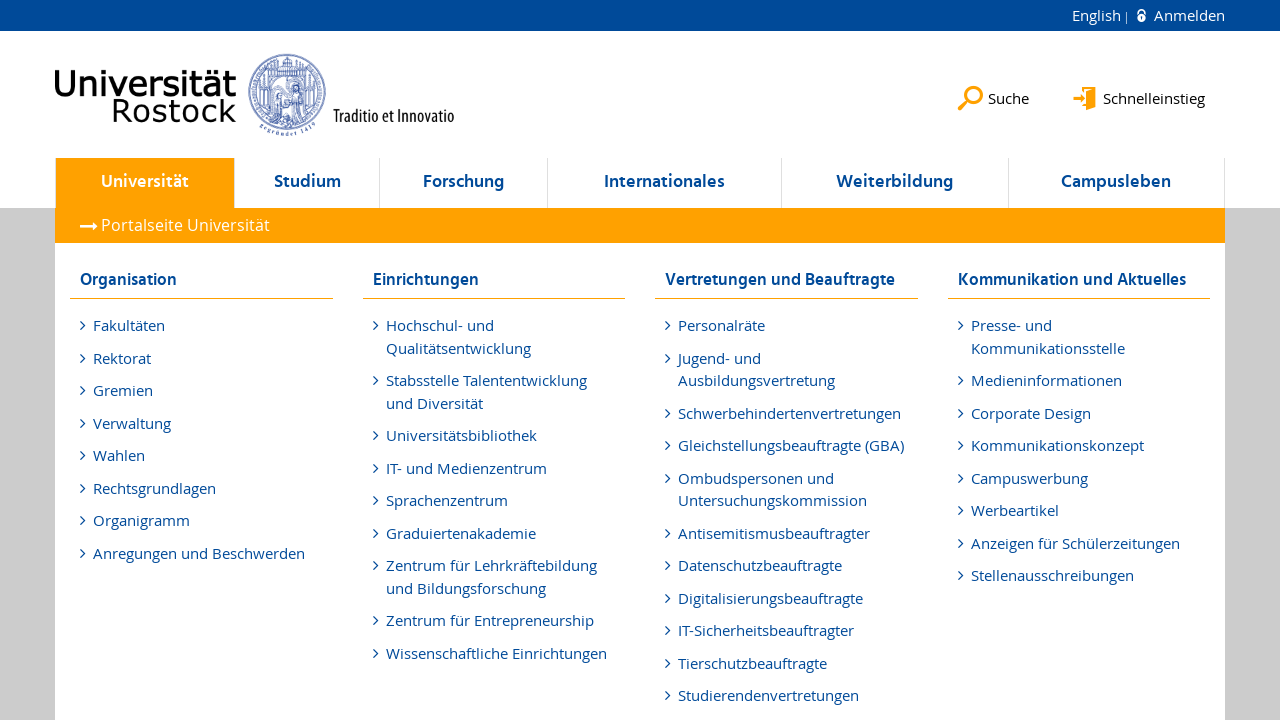

Verified link in li element 79 is enabled
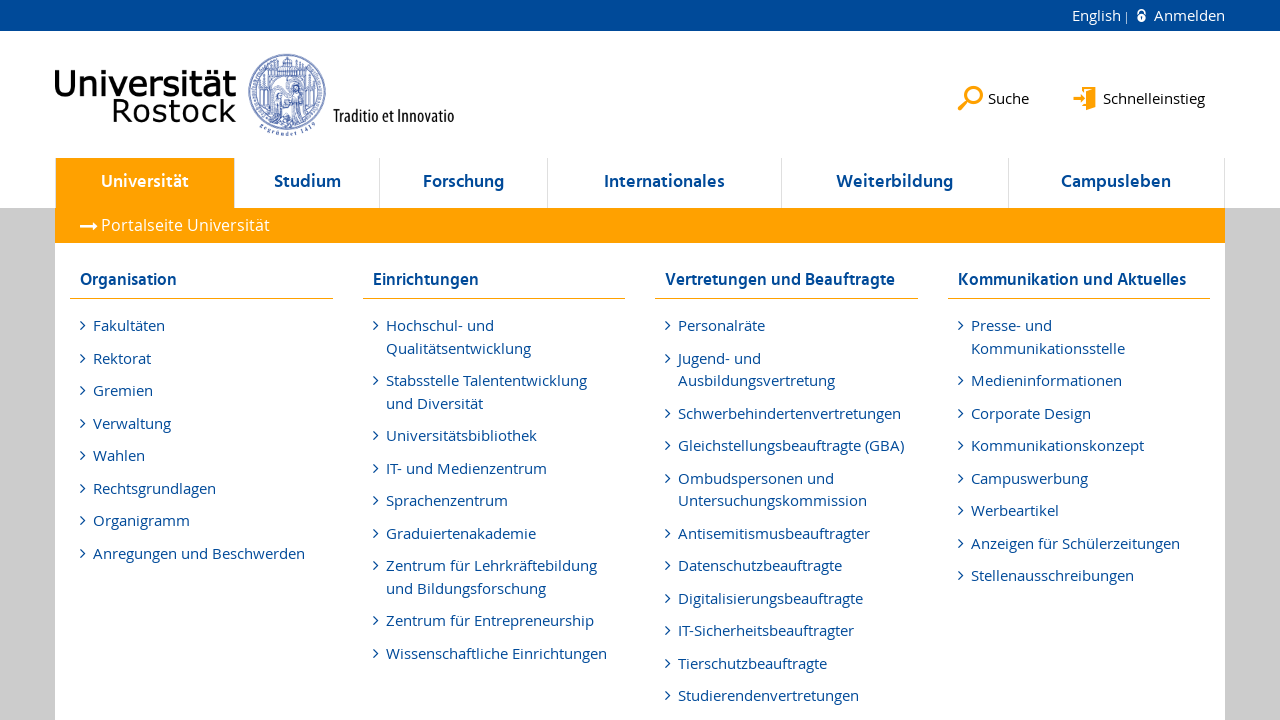

Verified link in li element 80 is enabled
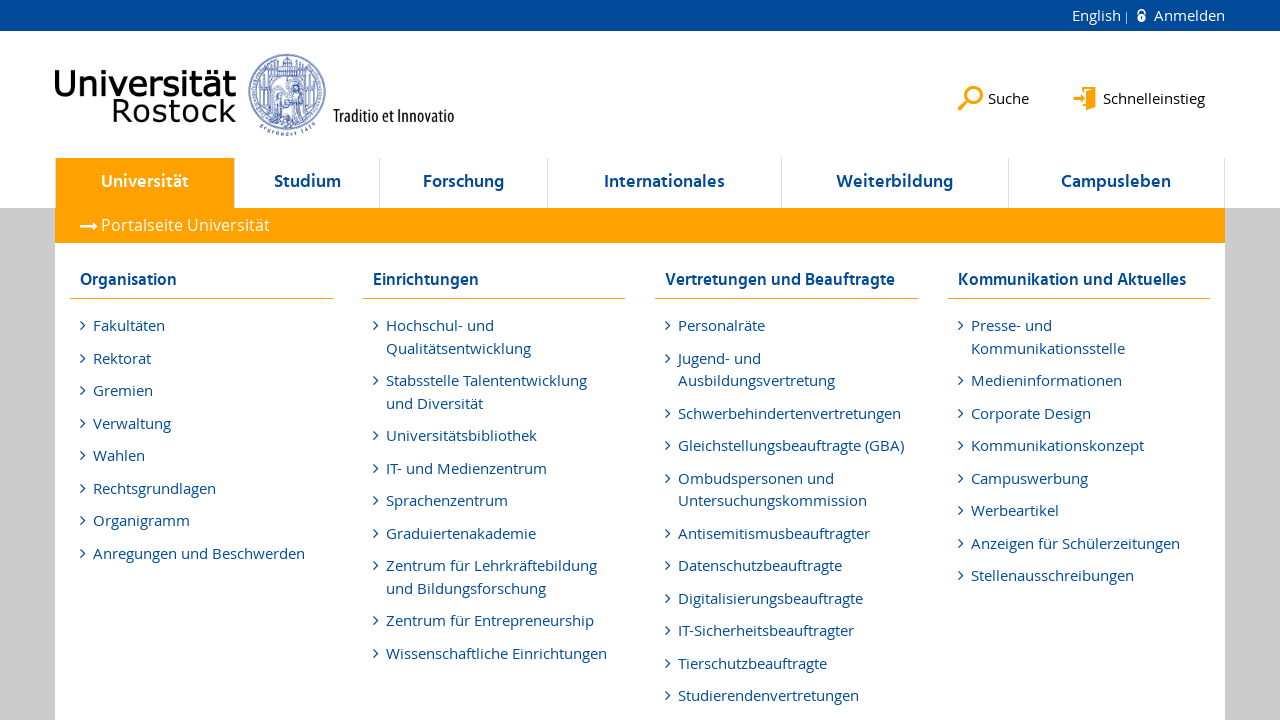

Verified link in li element 81 is enabled
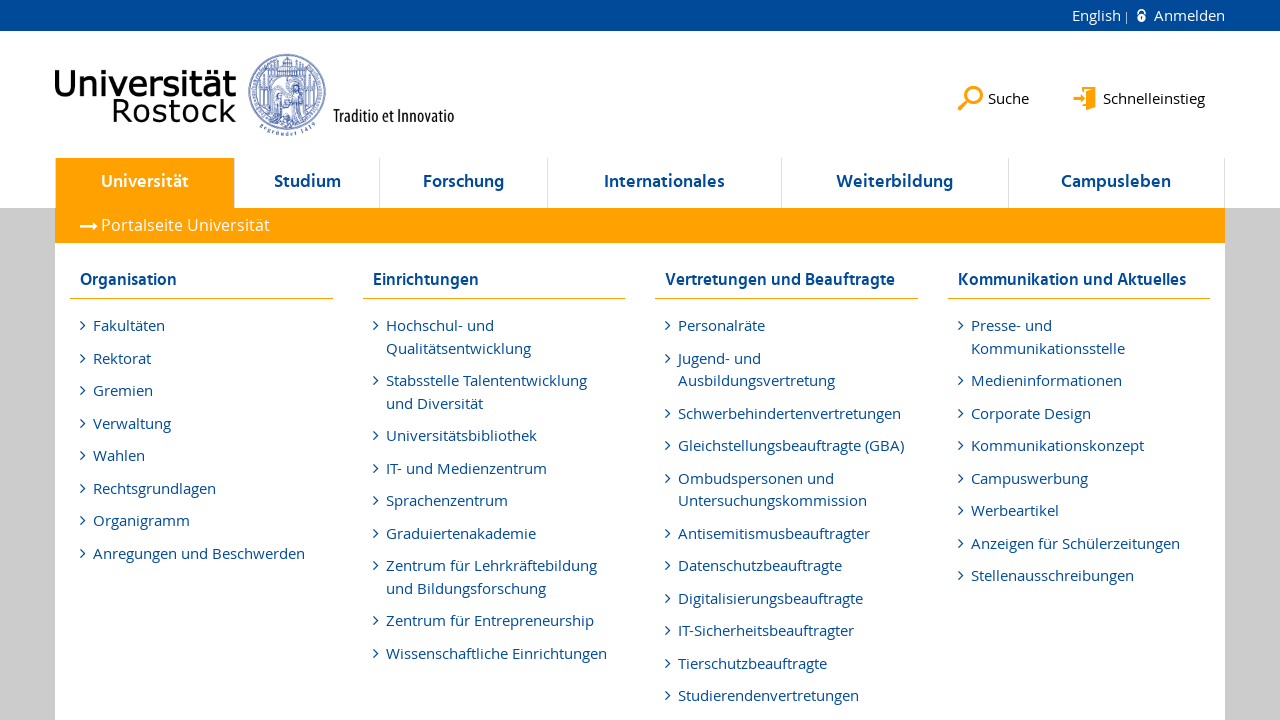

Verified link in li element 82 is enabled
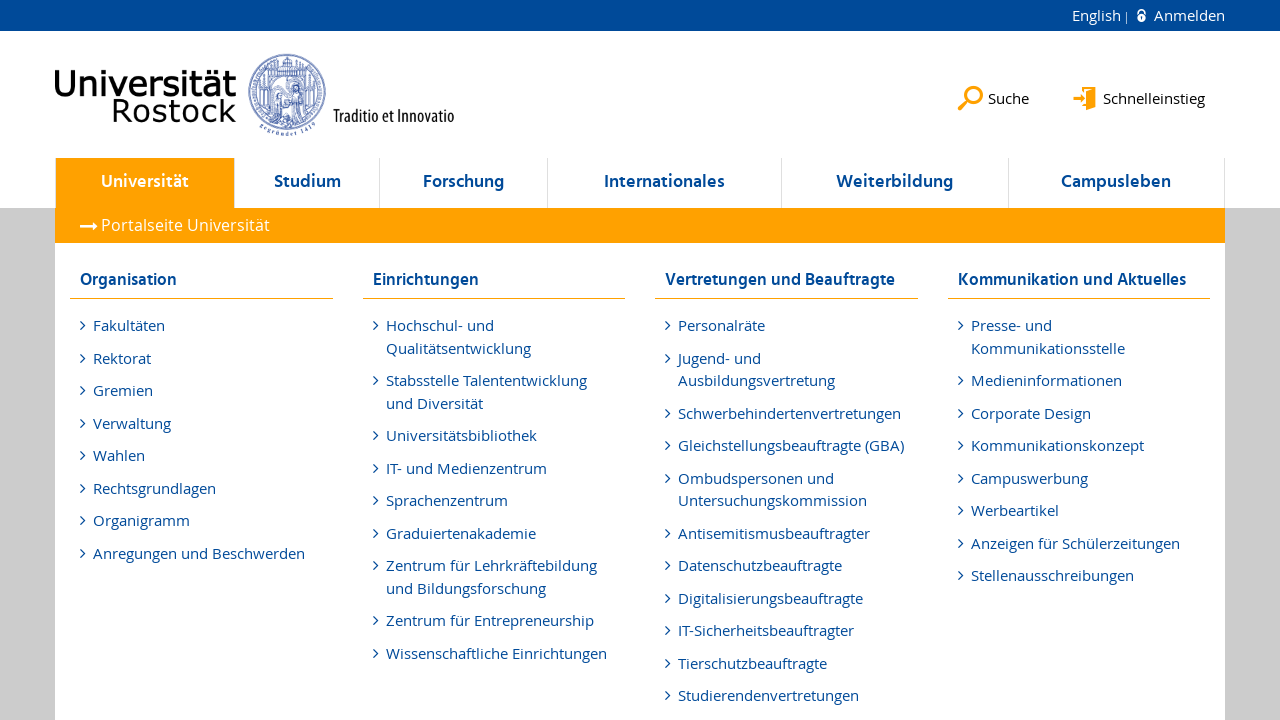

Verified link in li element 83 is enabled
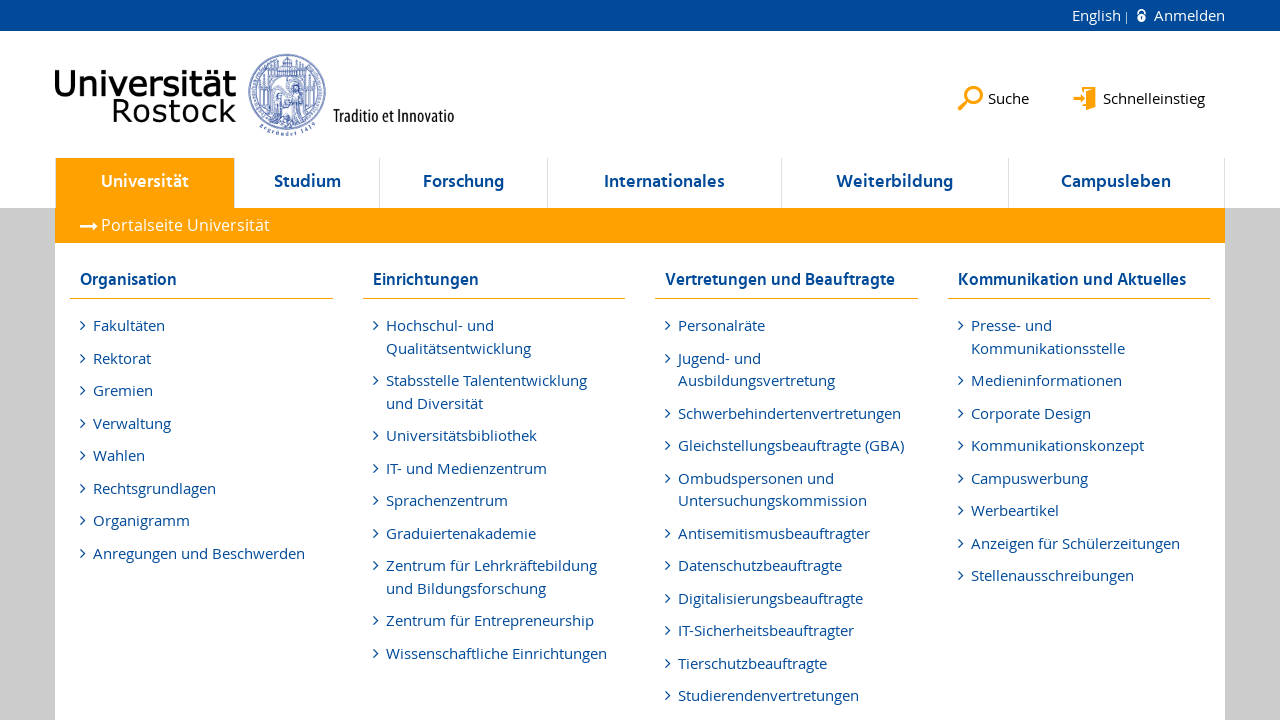

Verified link in li element 84 is enabled
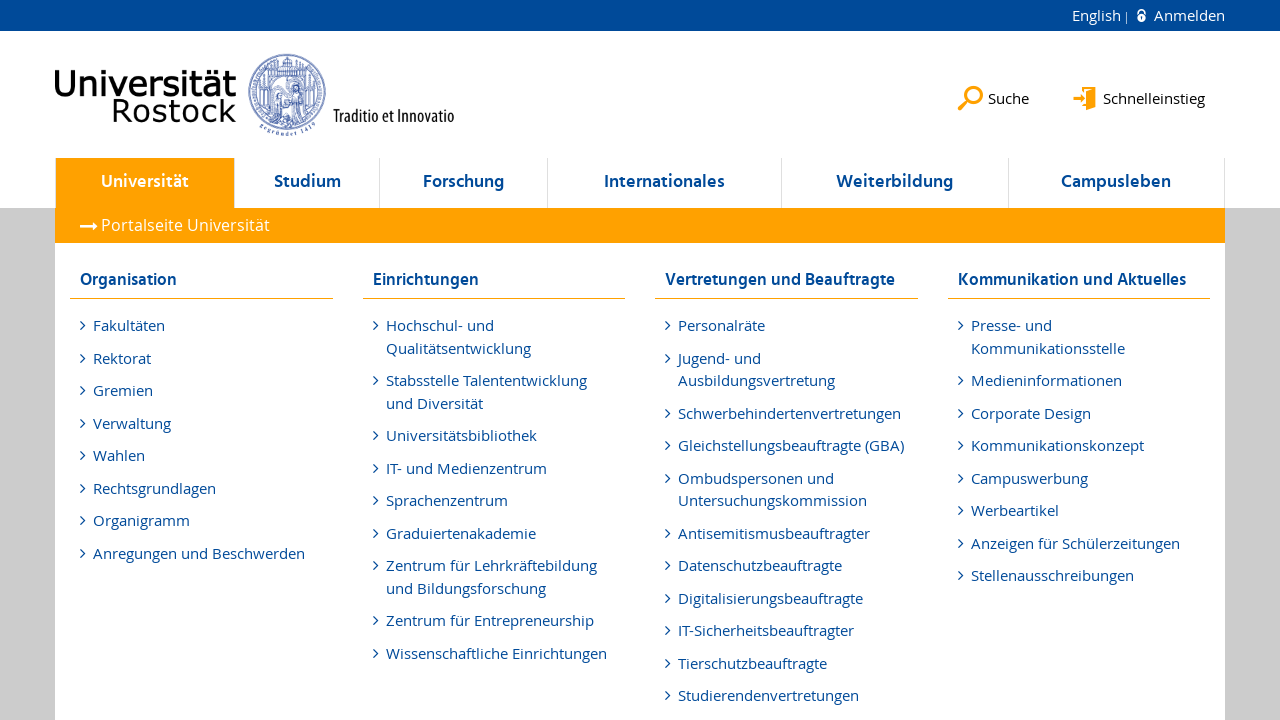

Verified link in li element 85 is enabled
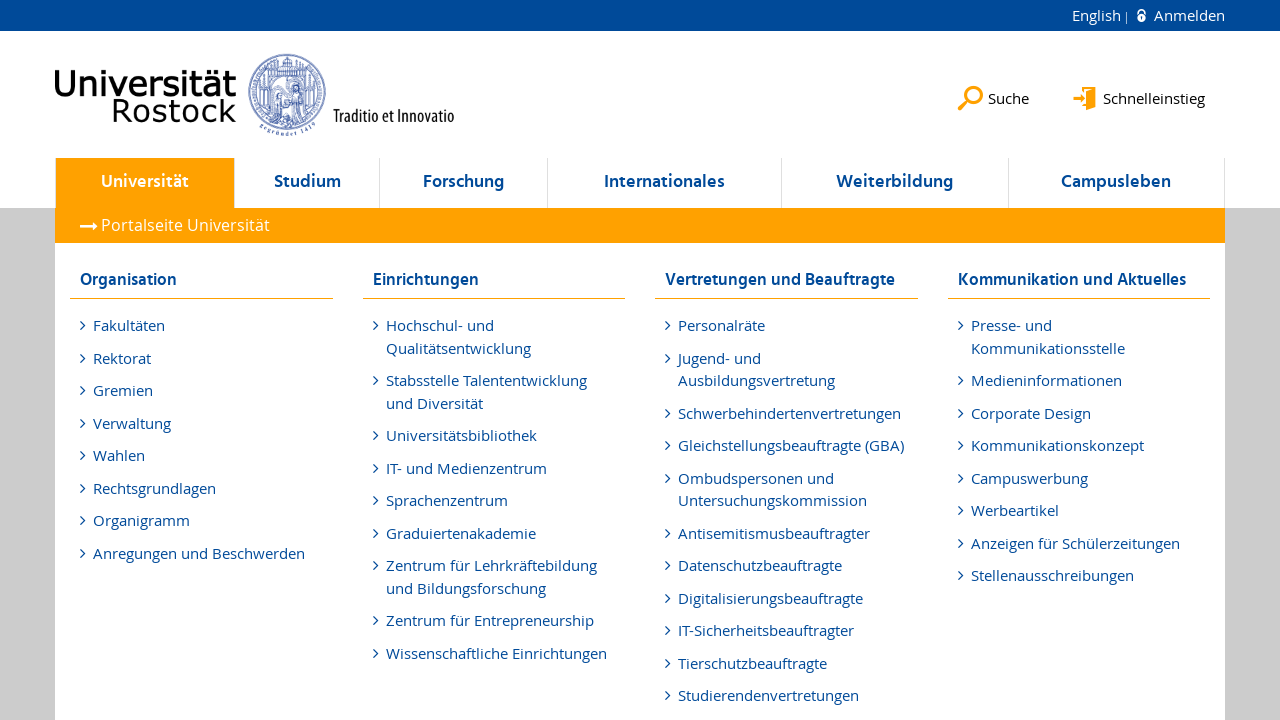

Verified link in li element 86 is enabled
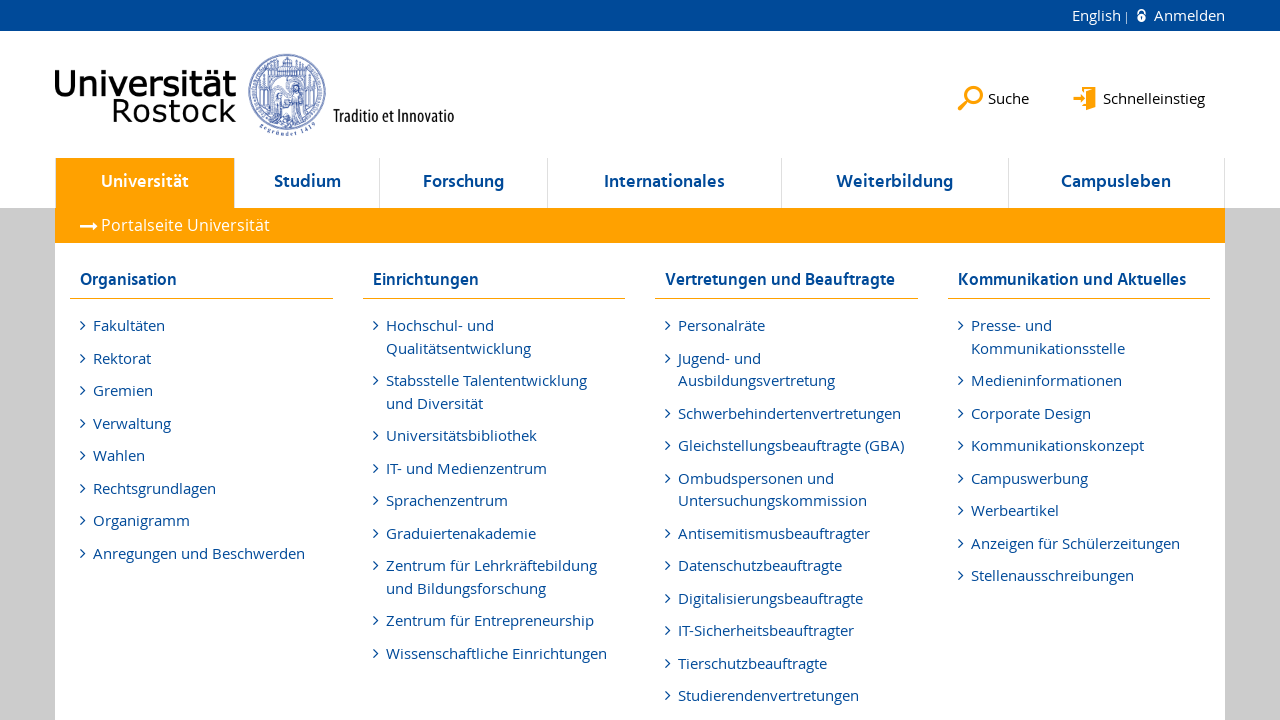

Verified link in li element 87 is enabled
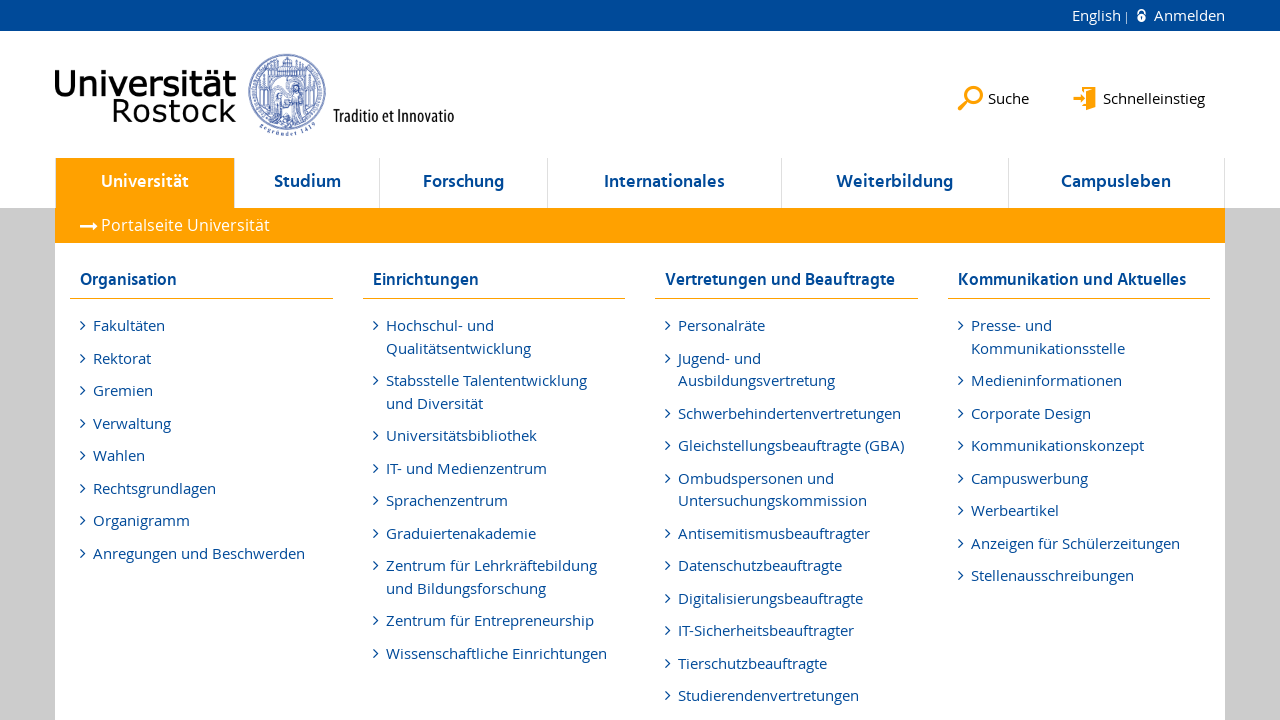

Verified link in li element 88 is enabled
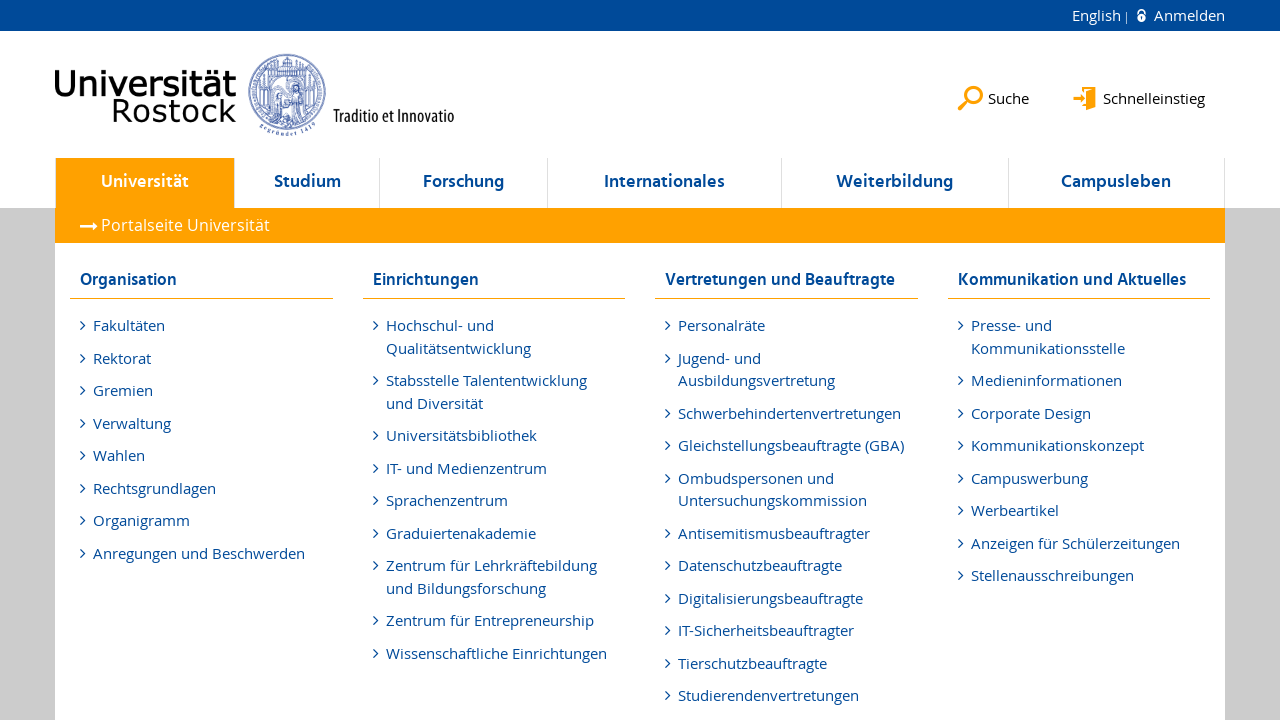

Verified link in li element 89 is enabled
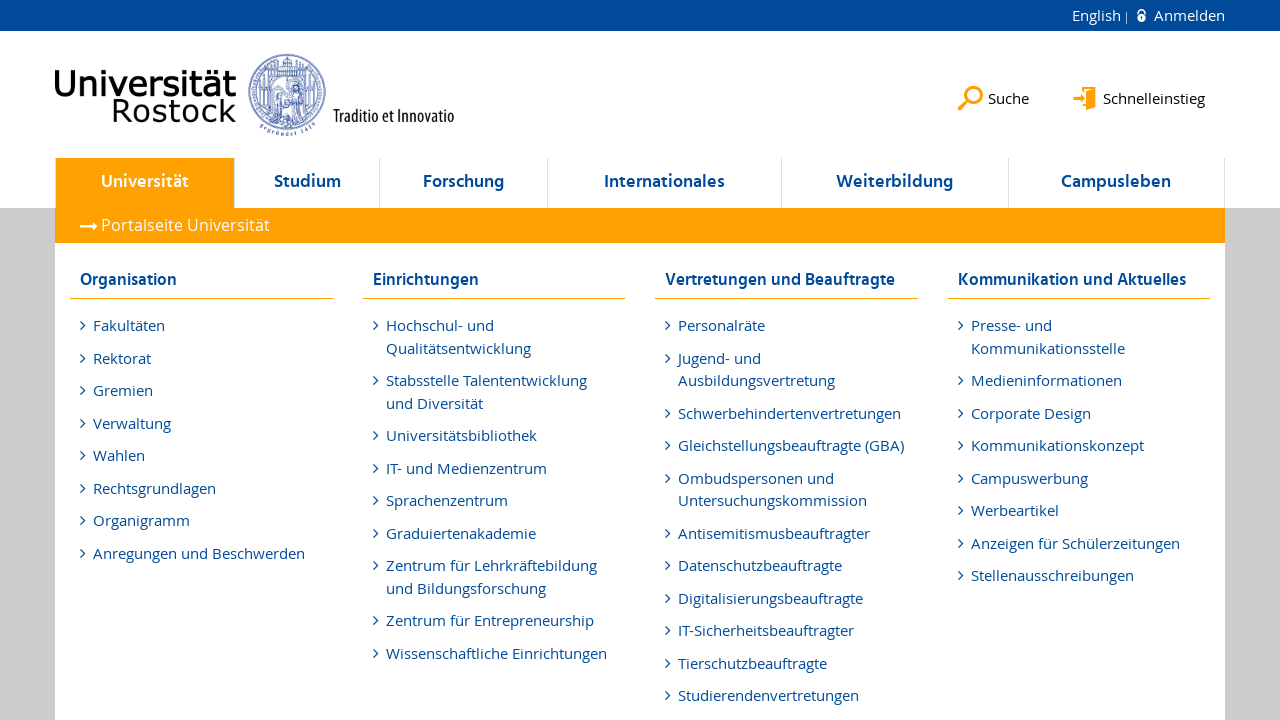

Verified link in li element 90 is enabled
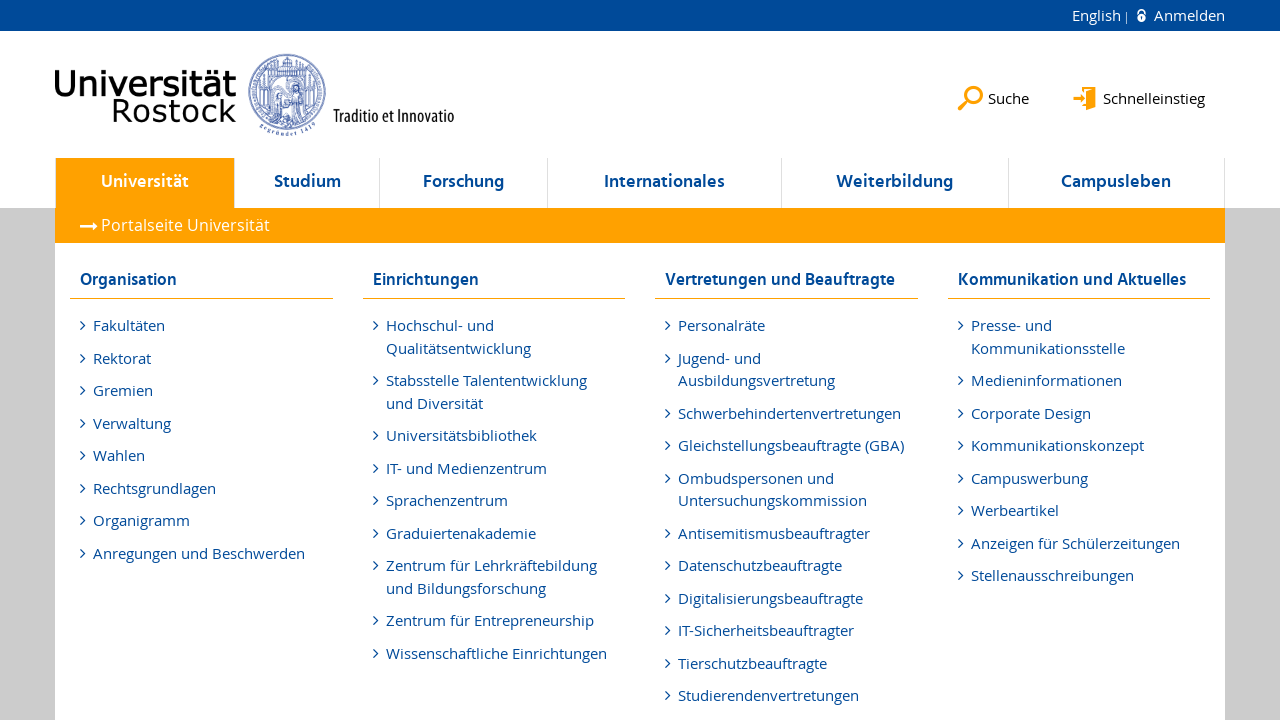

Verified link in li element 91 is enabled
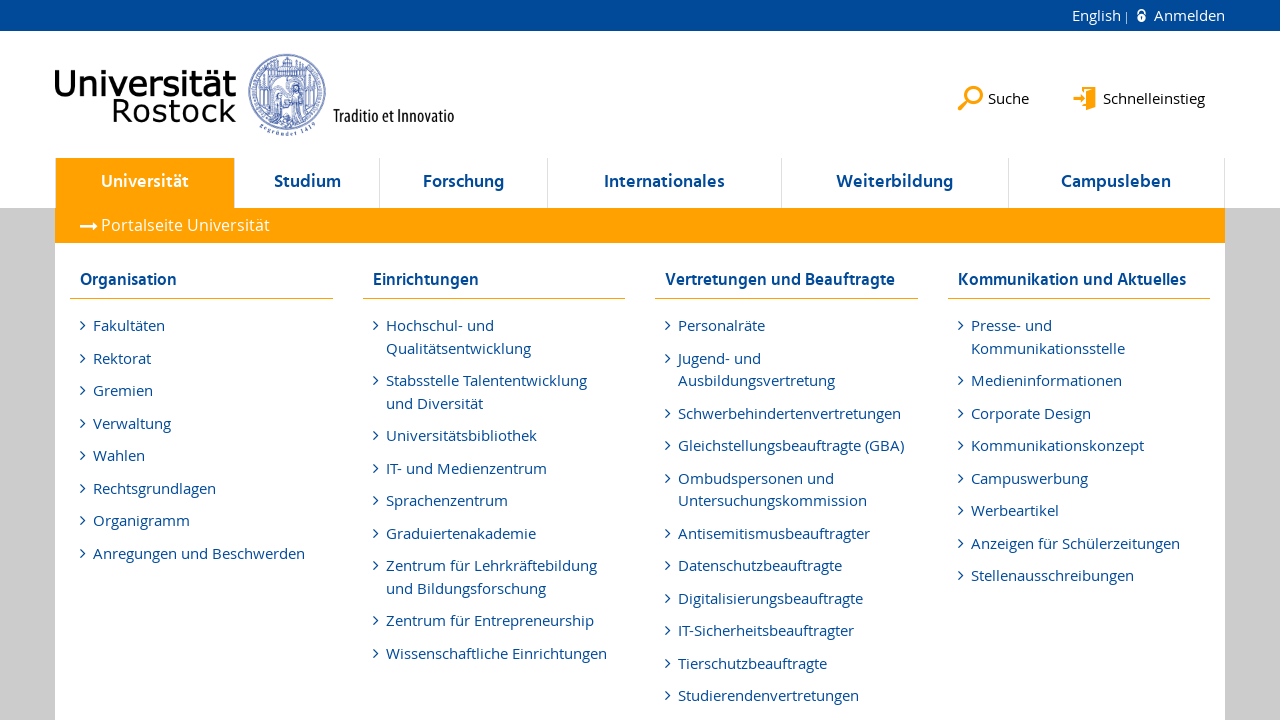

Verified link in li element 92 is enabled
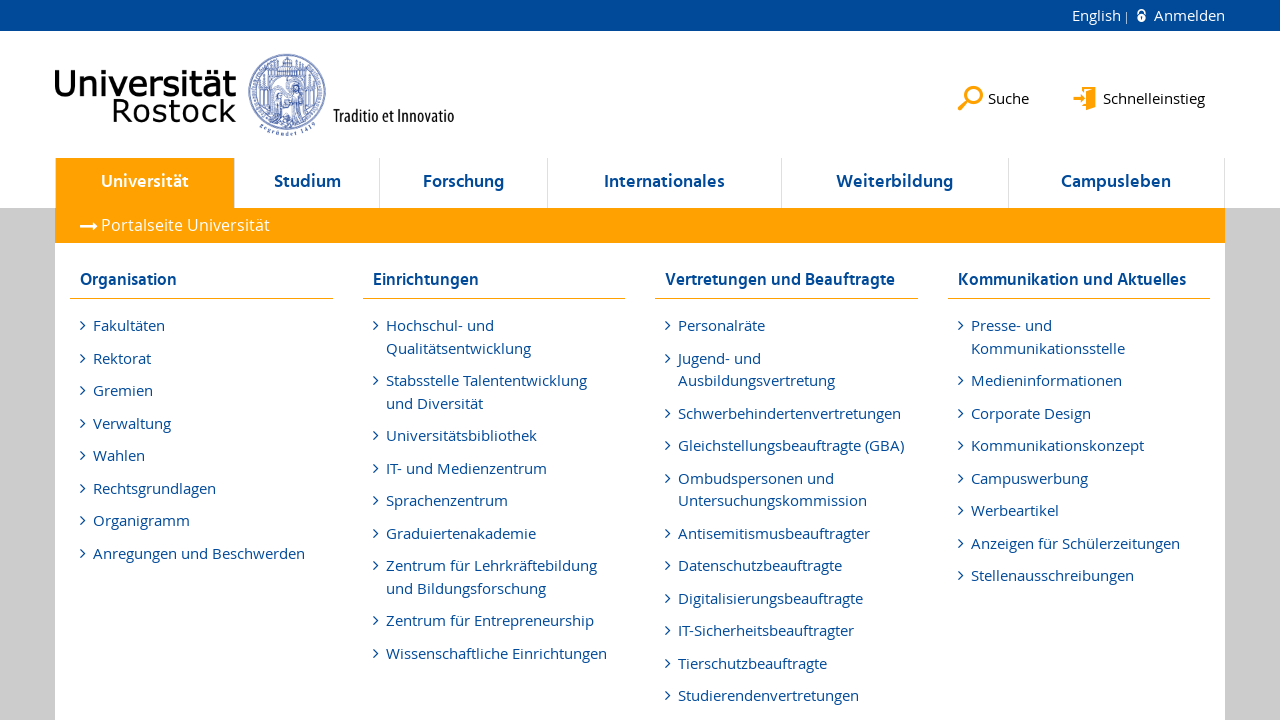

Verified link in li element 93 is enabled
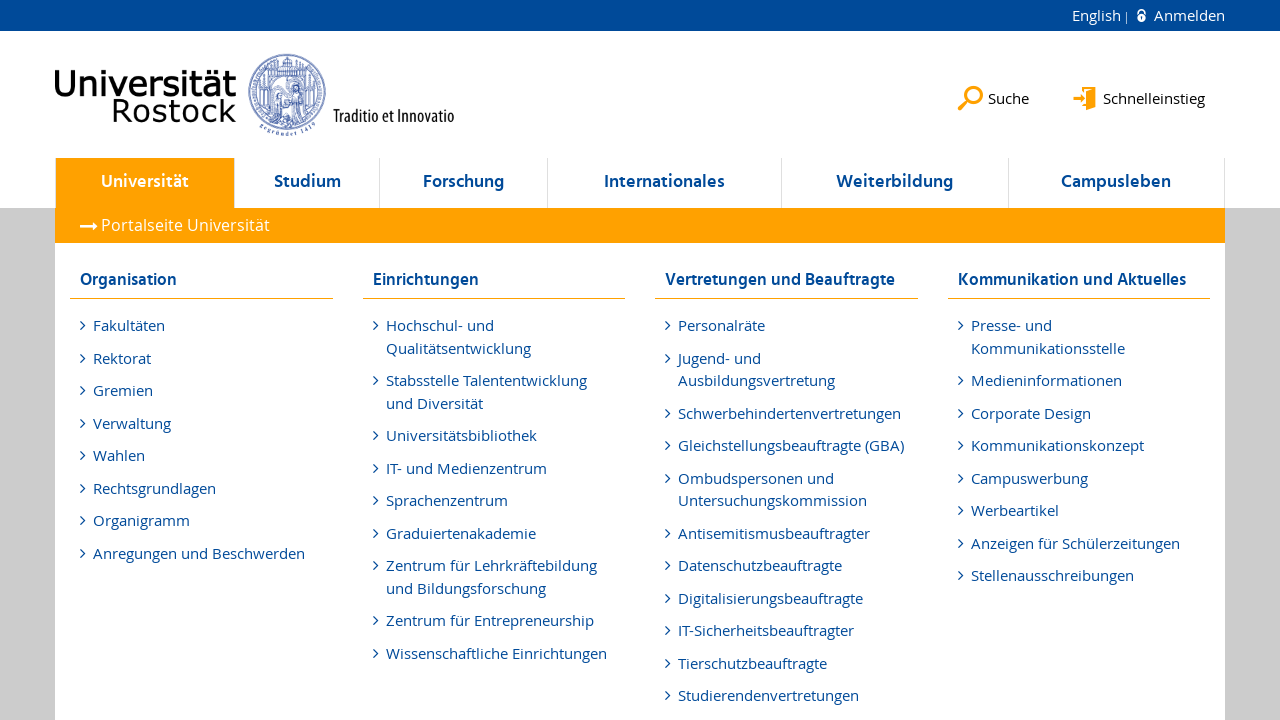

Verified link in li element 94 is enabled
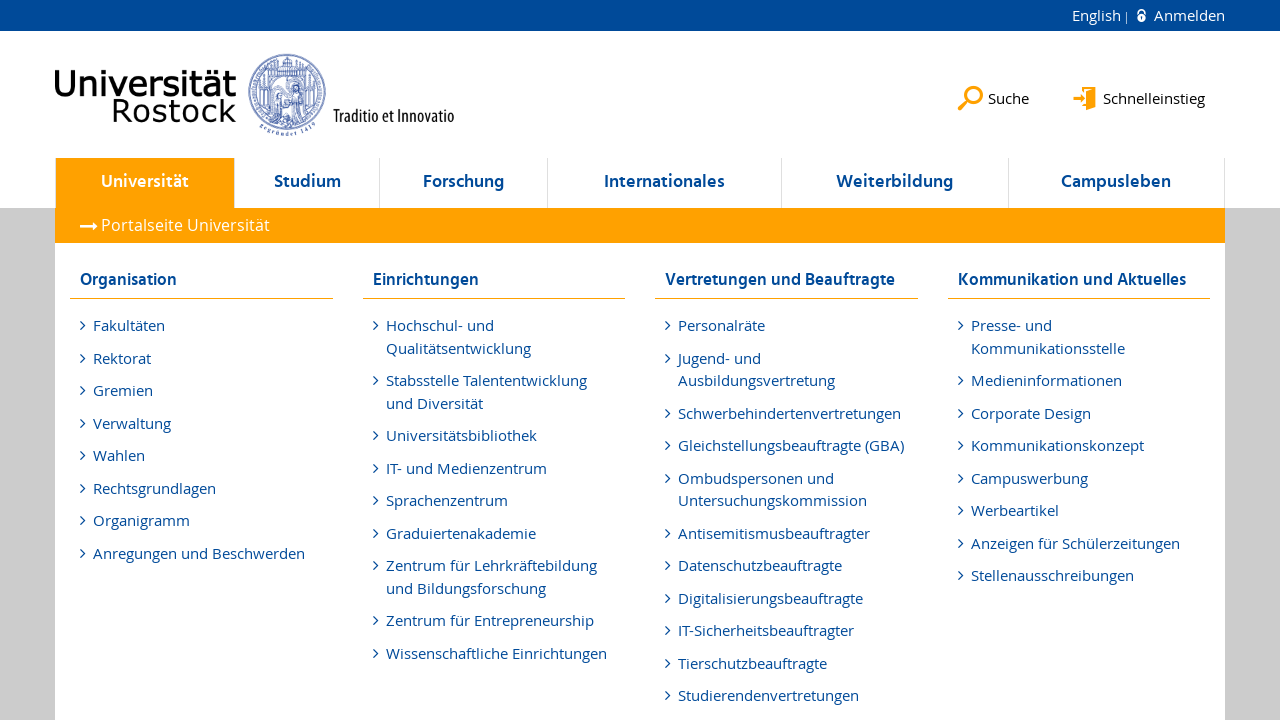

Verified link in li element 95 is enabled
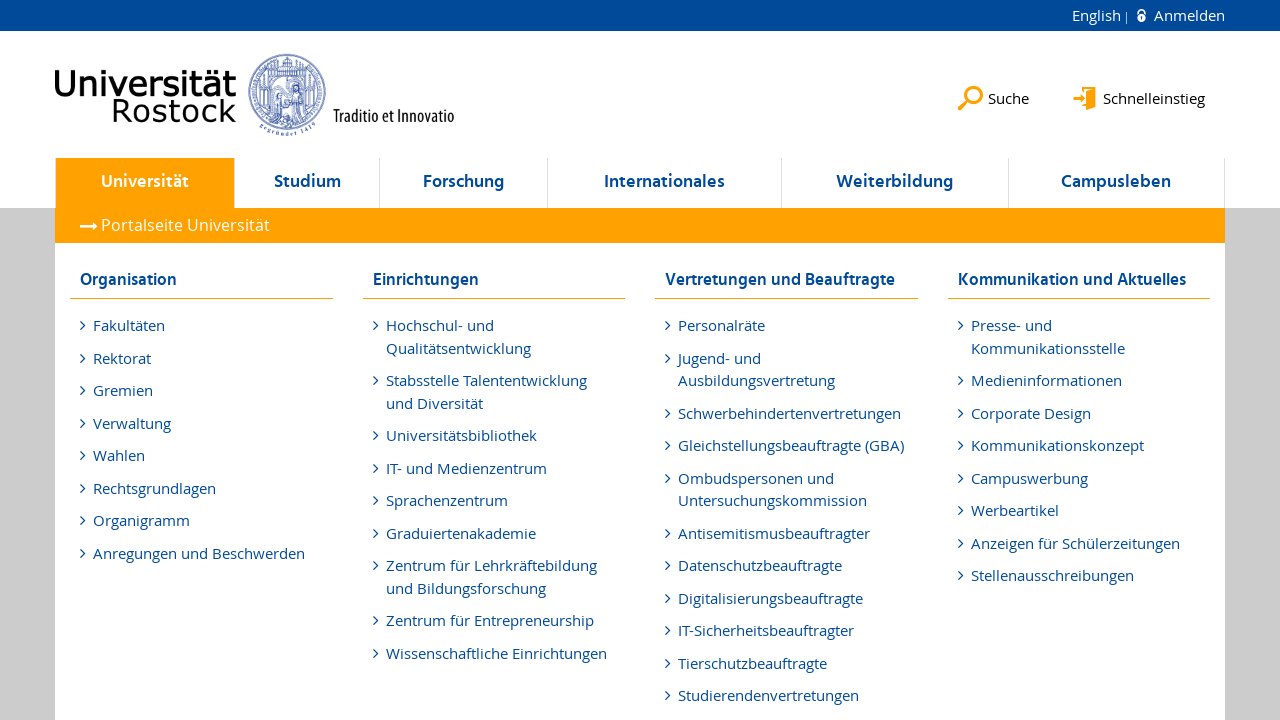

Verified link in li element 96 is enabled
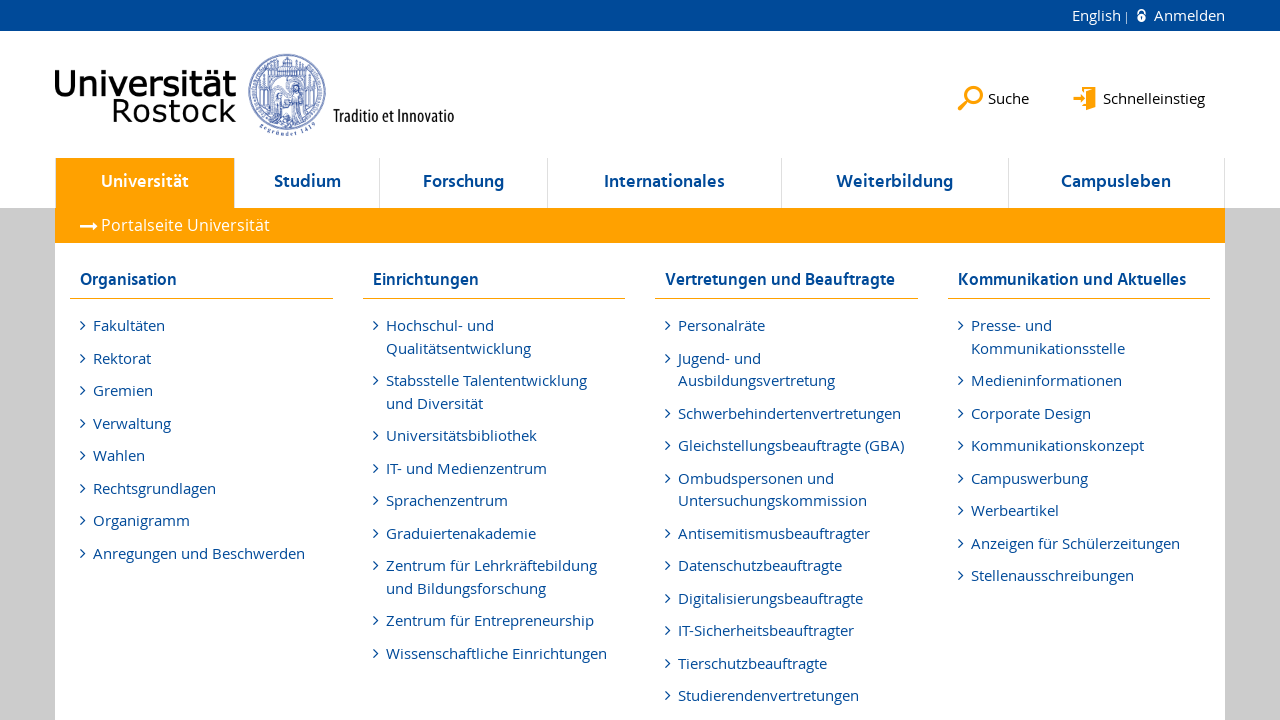

Verified link in li element 97 is enabled
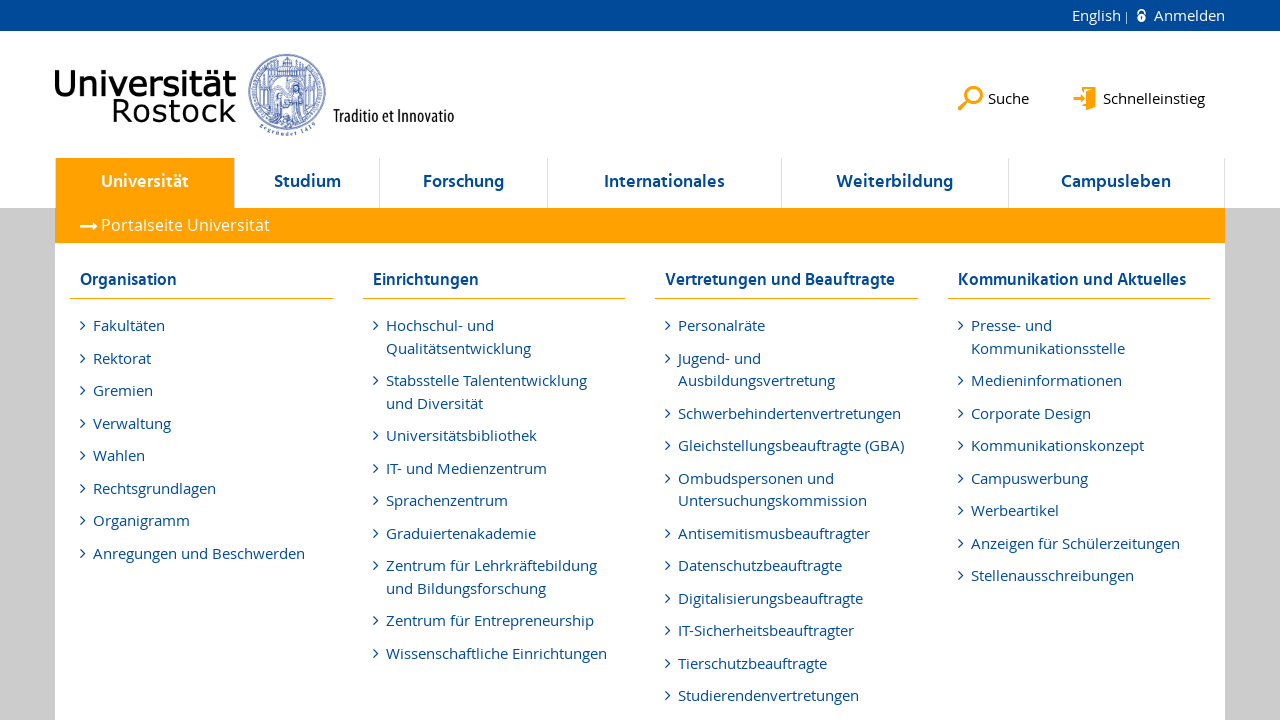

Verified link in li element 98 is enabled
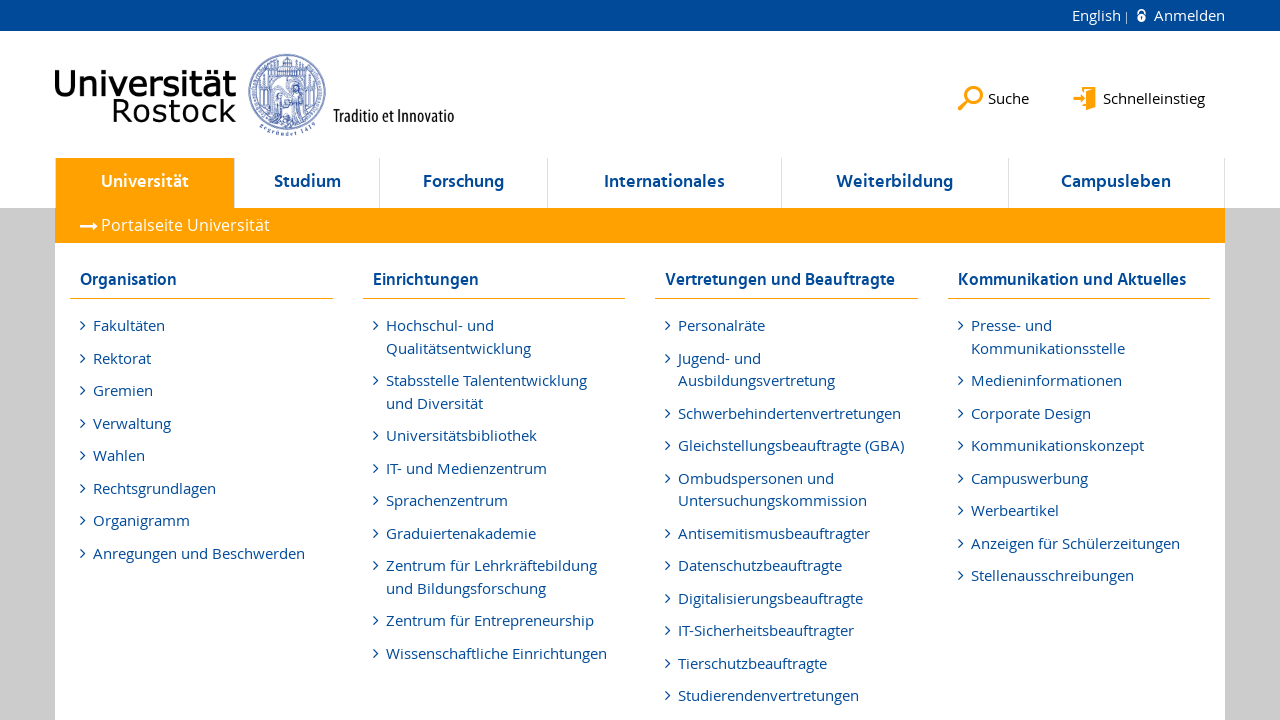

Verified link in li element 99 is enabled
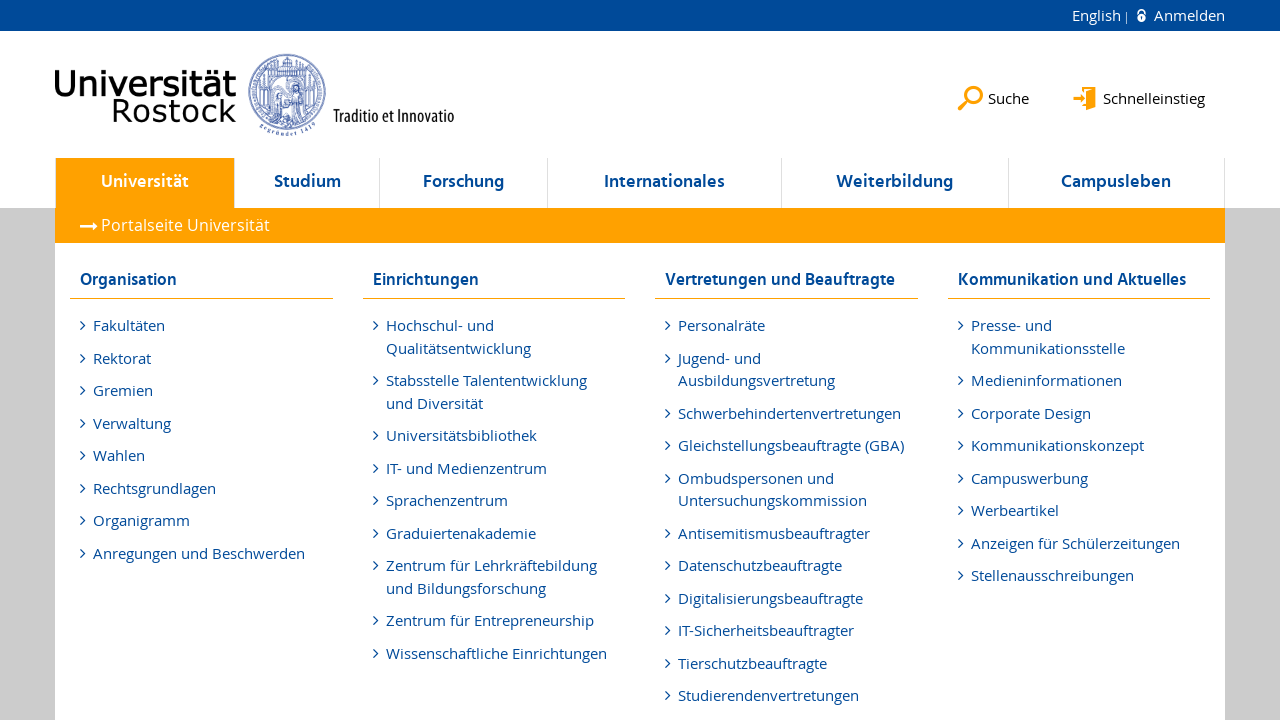

Verified link in li element 100 is enabled
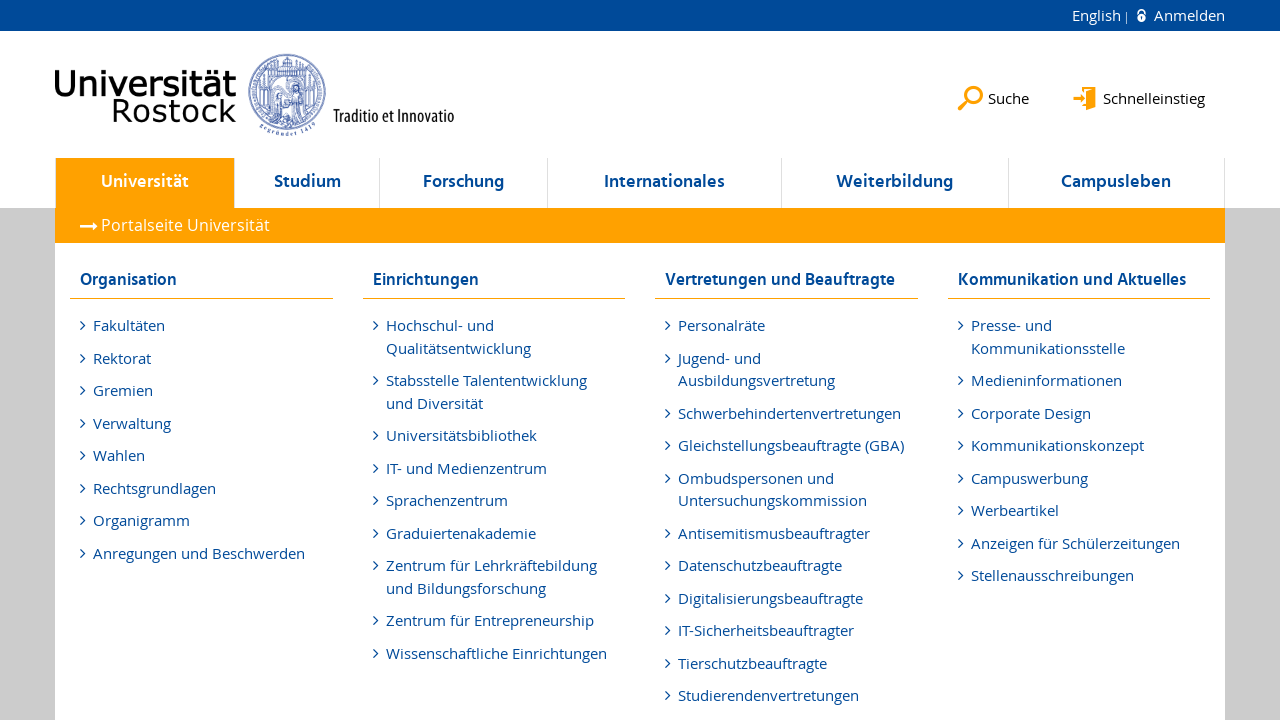

Verified link in li element 101 is enabled
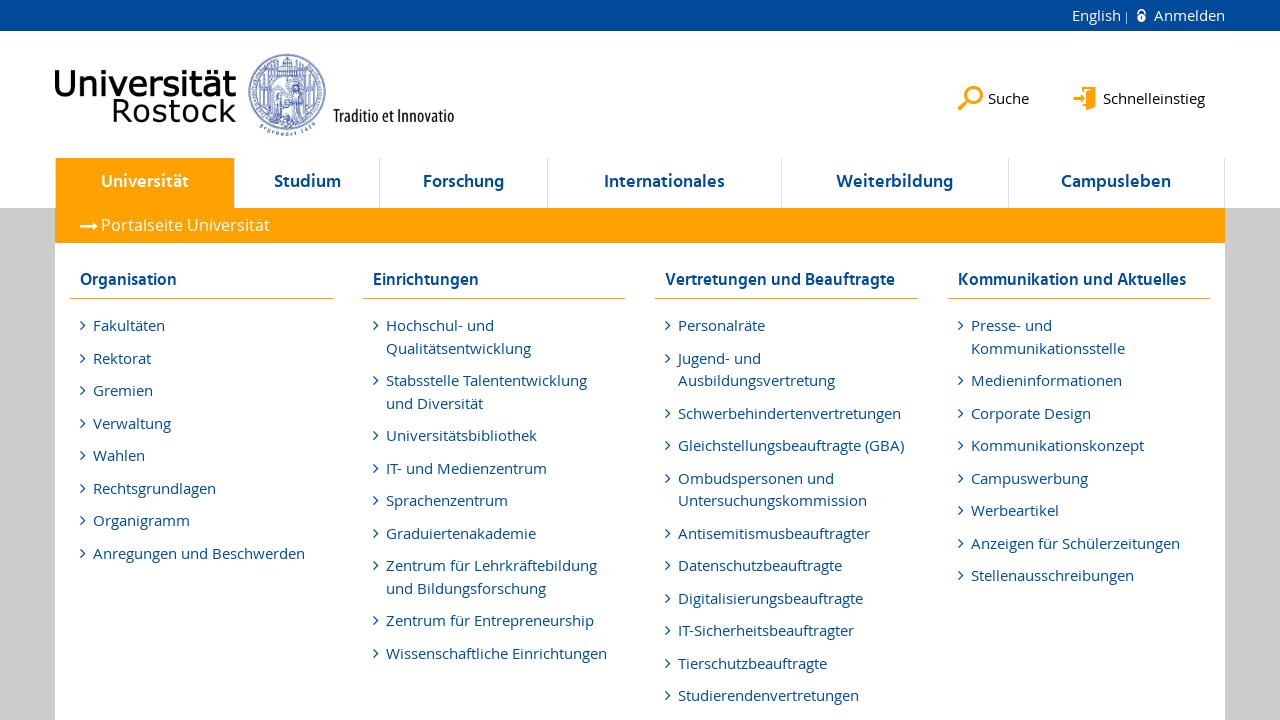

Verified link in li element 102 is enabled
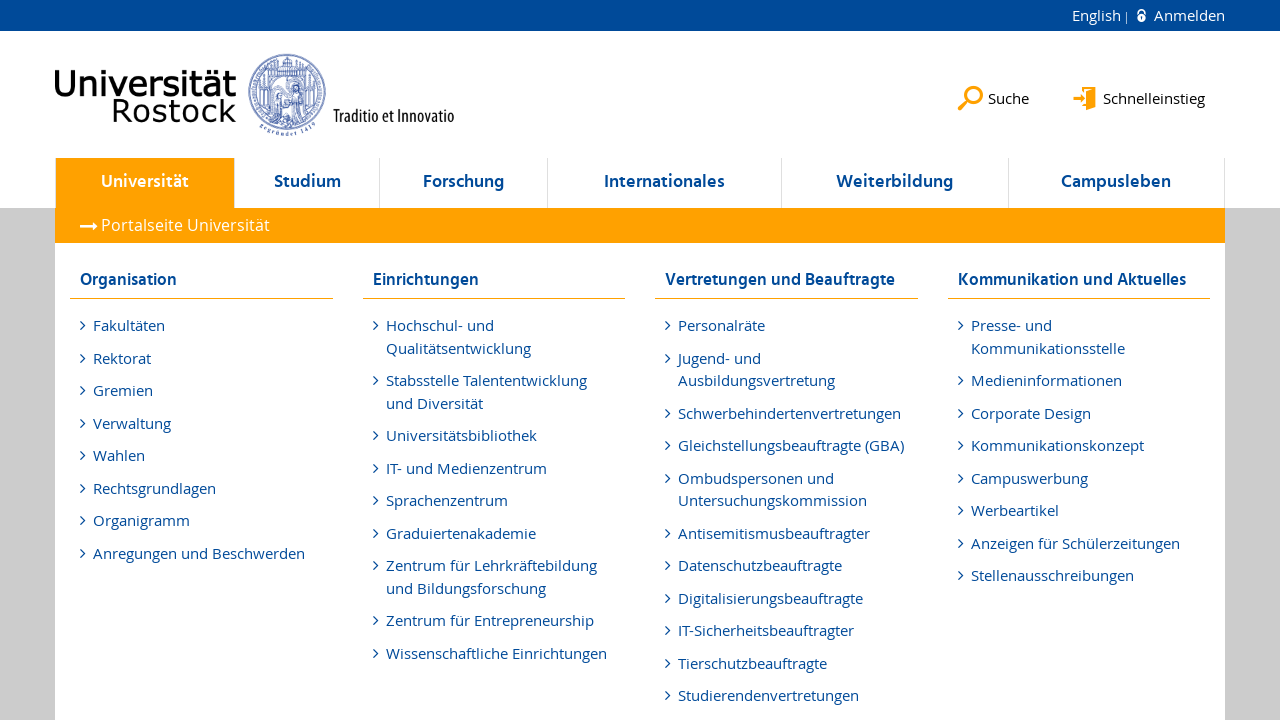

Verified link in li element 103 is enabled
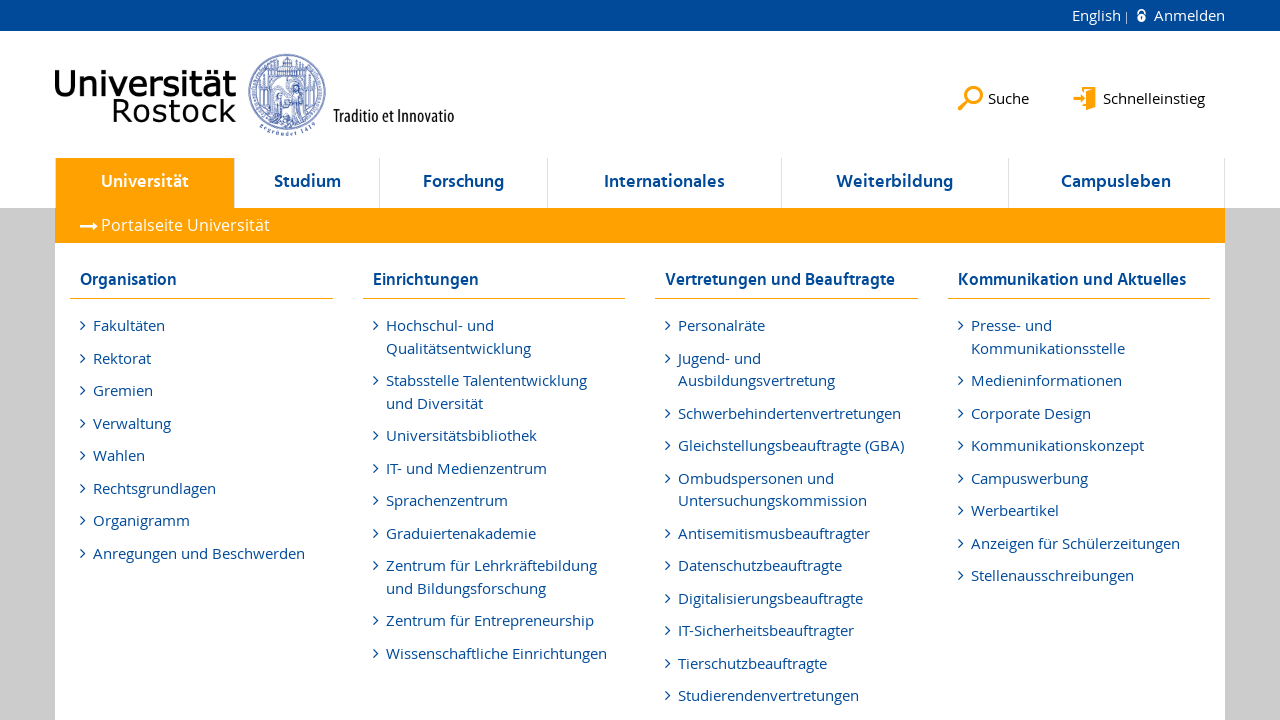

Verified link in li element 104 is enabled
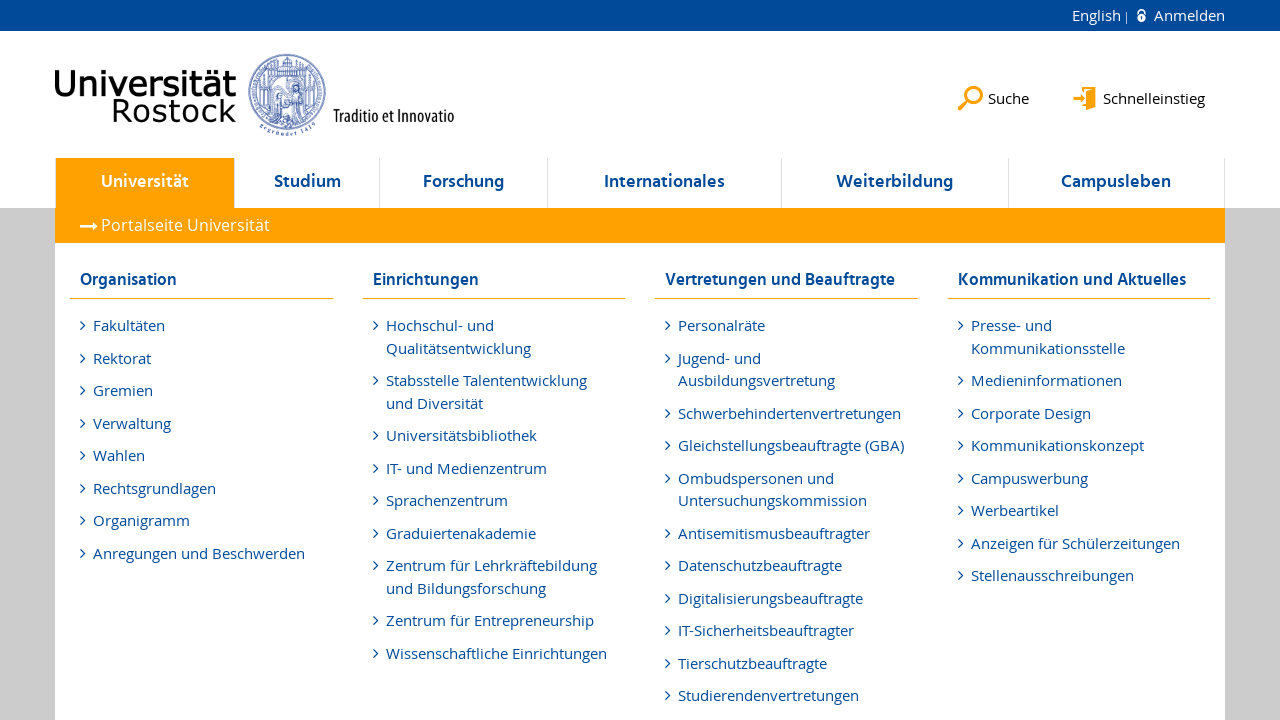

Verified link in li element 105 is enabled
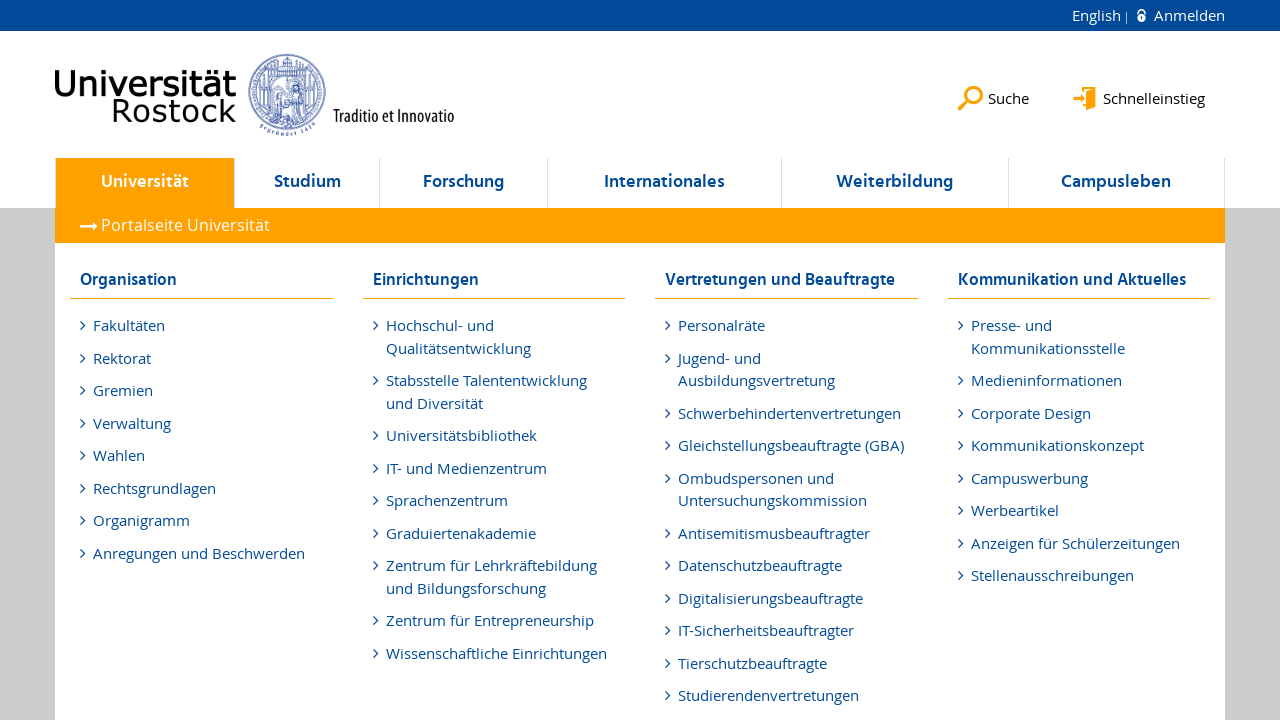

Verified link in li element 106 is enabled
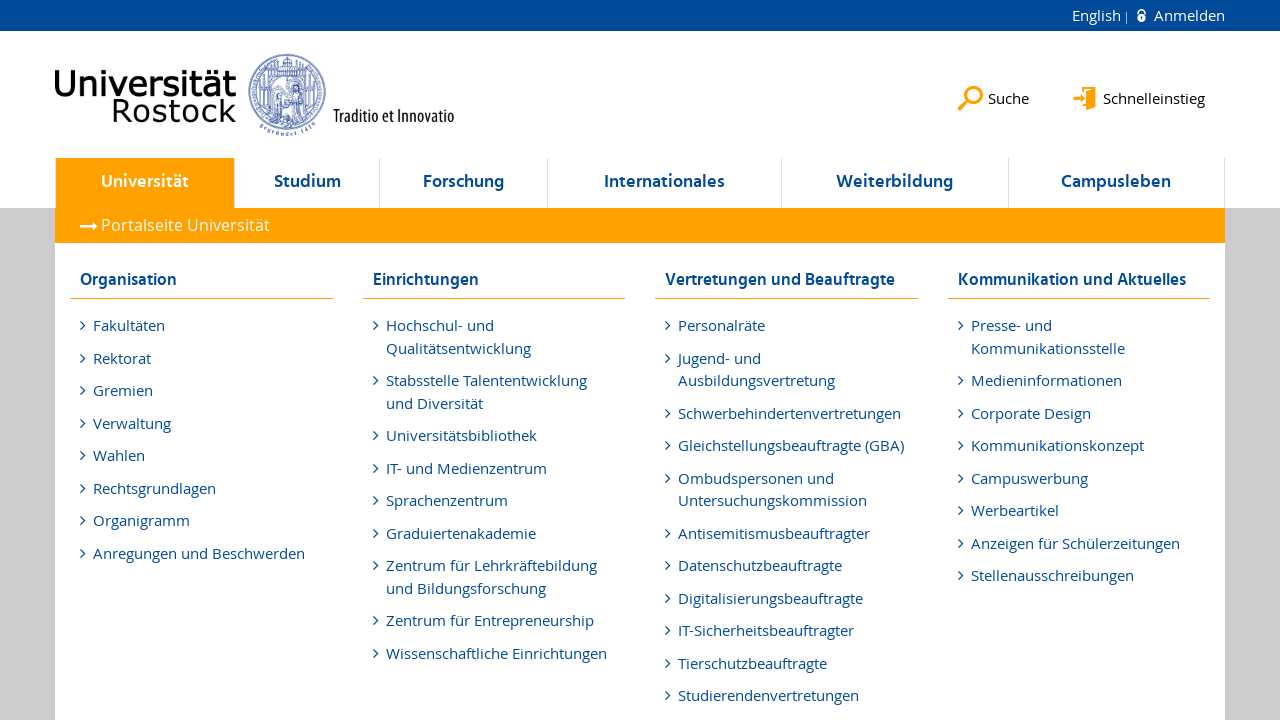

Verified link in li element 107 is enabled
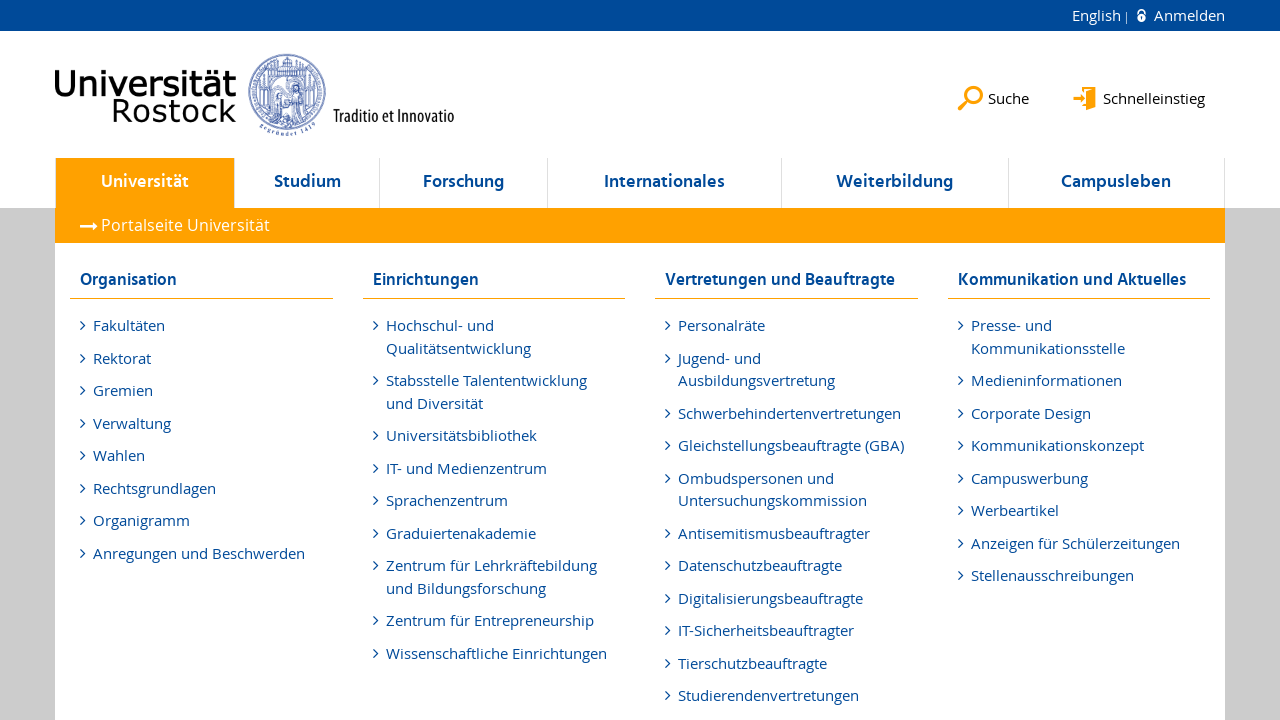

Verified link in li element 108 is enabled
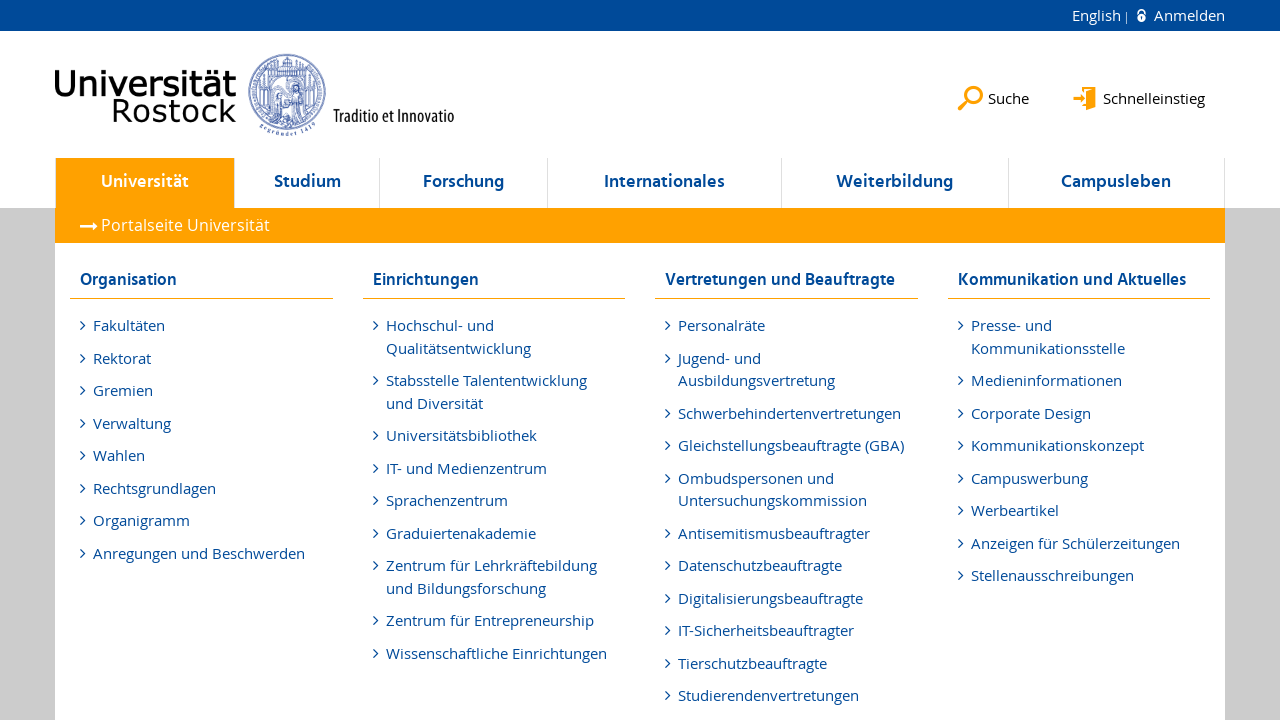

Verified link in li element 109 is enabled
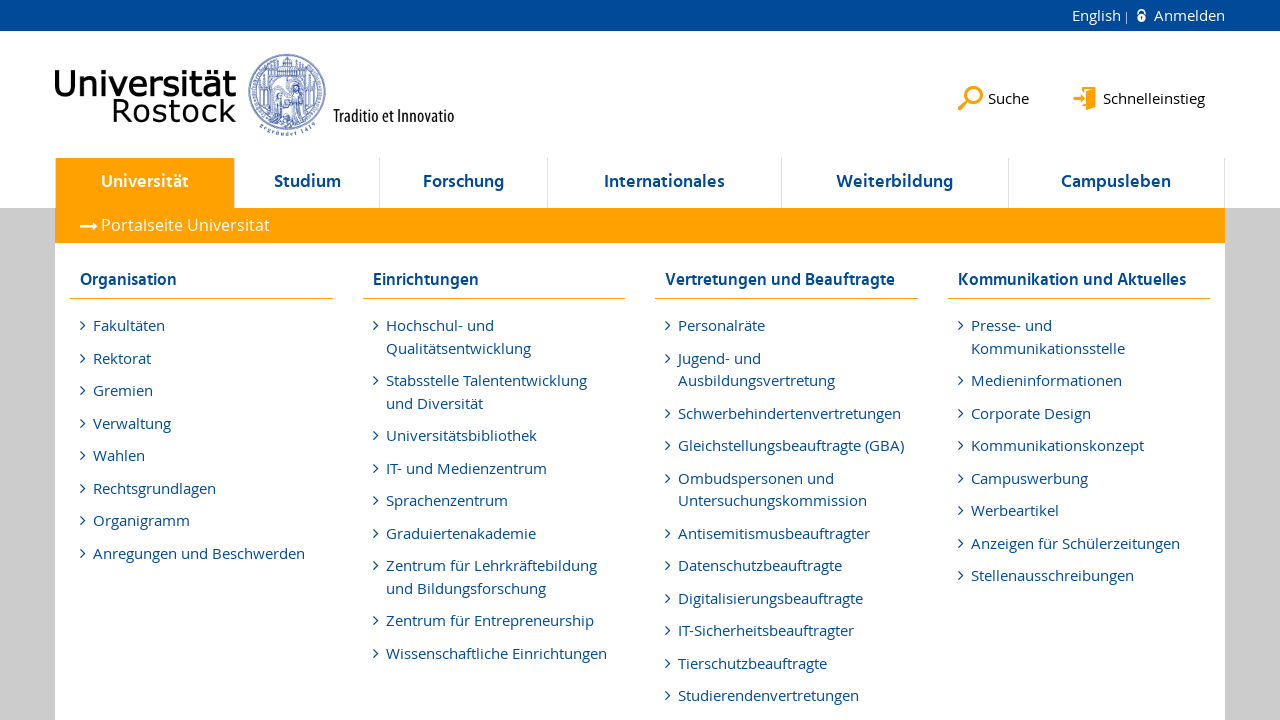

Verified link in li element 110 is enabled
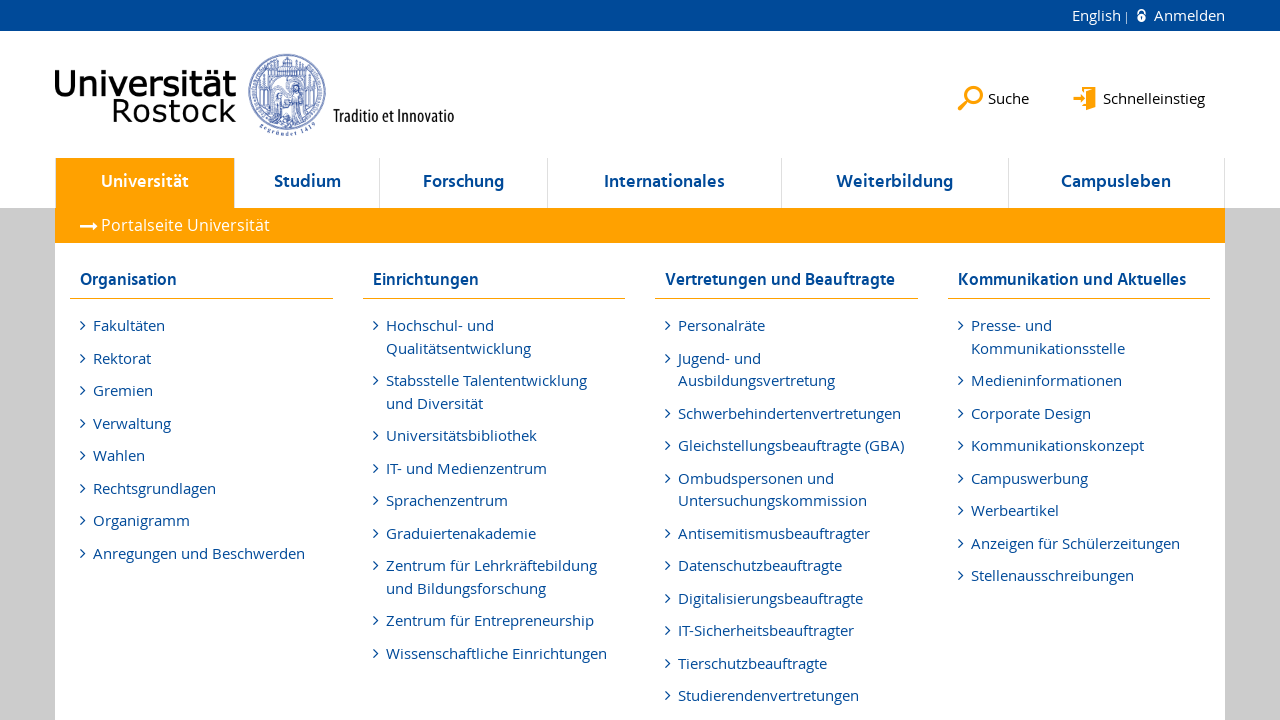

Verified link in li element 111 is enabled
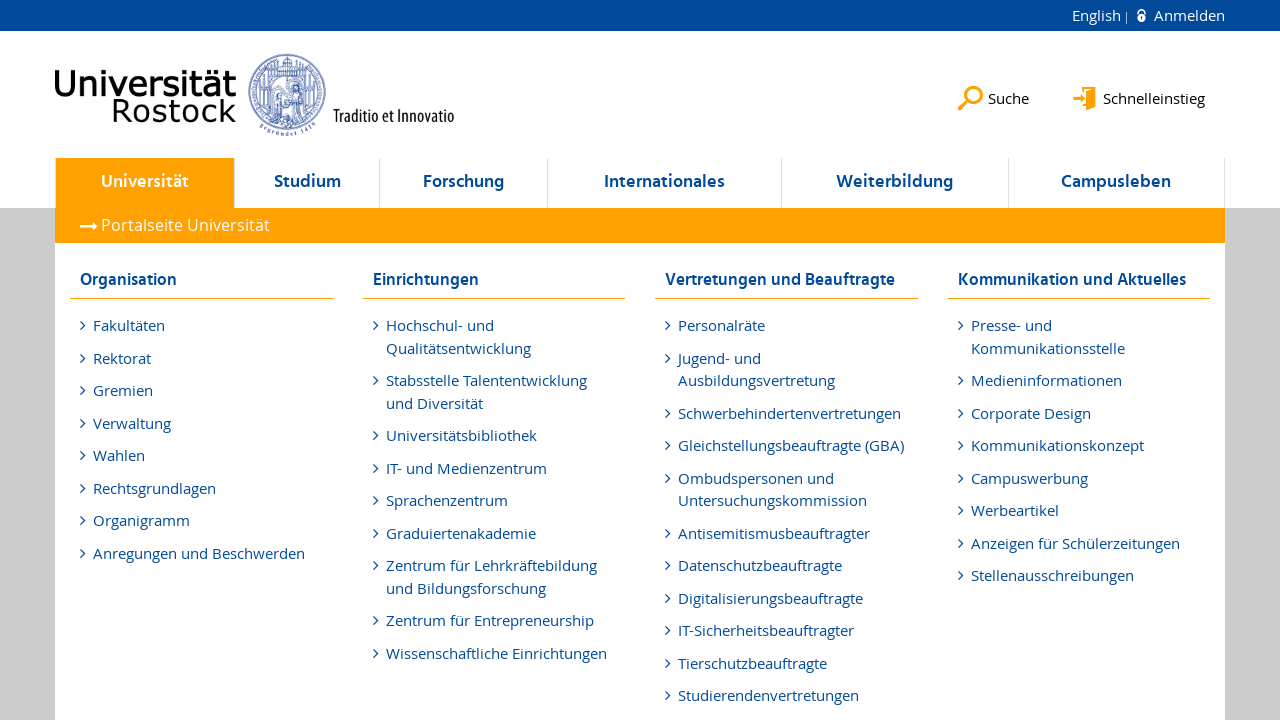

Verified link in li element 112 is enabled
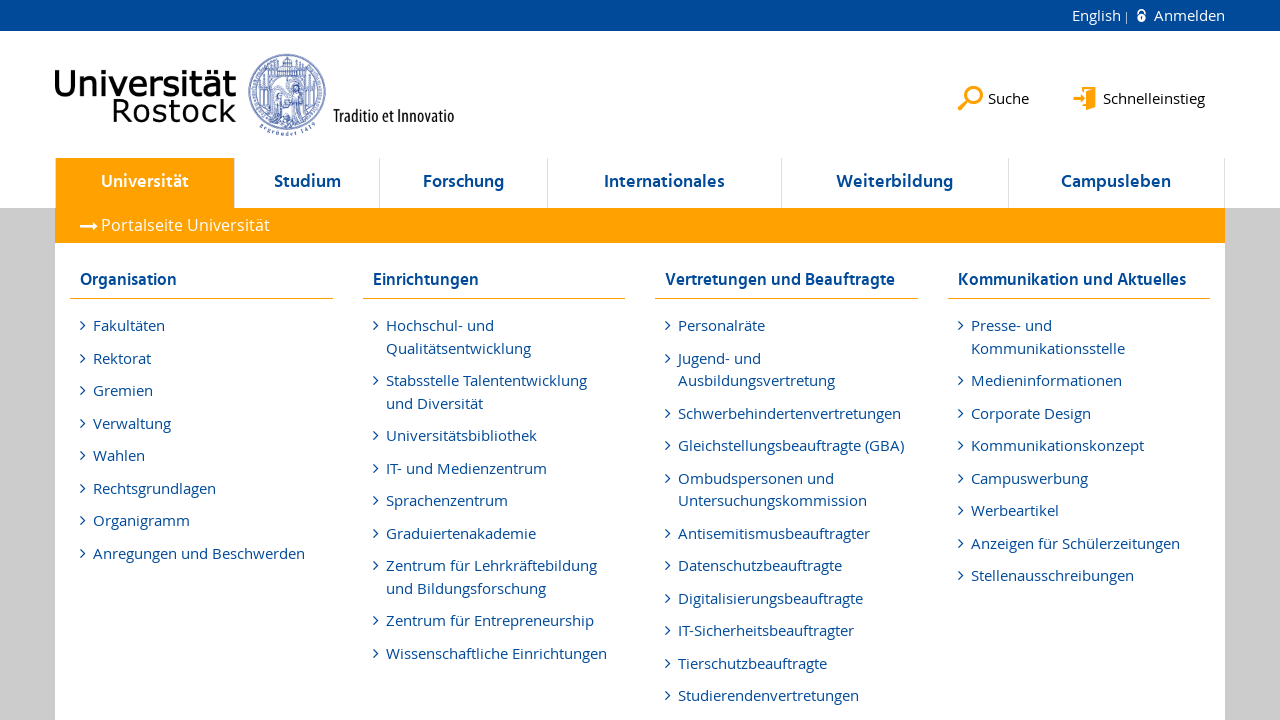

Verified link in li element 113 is enabled
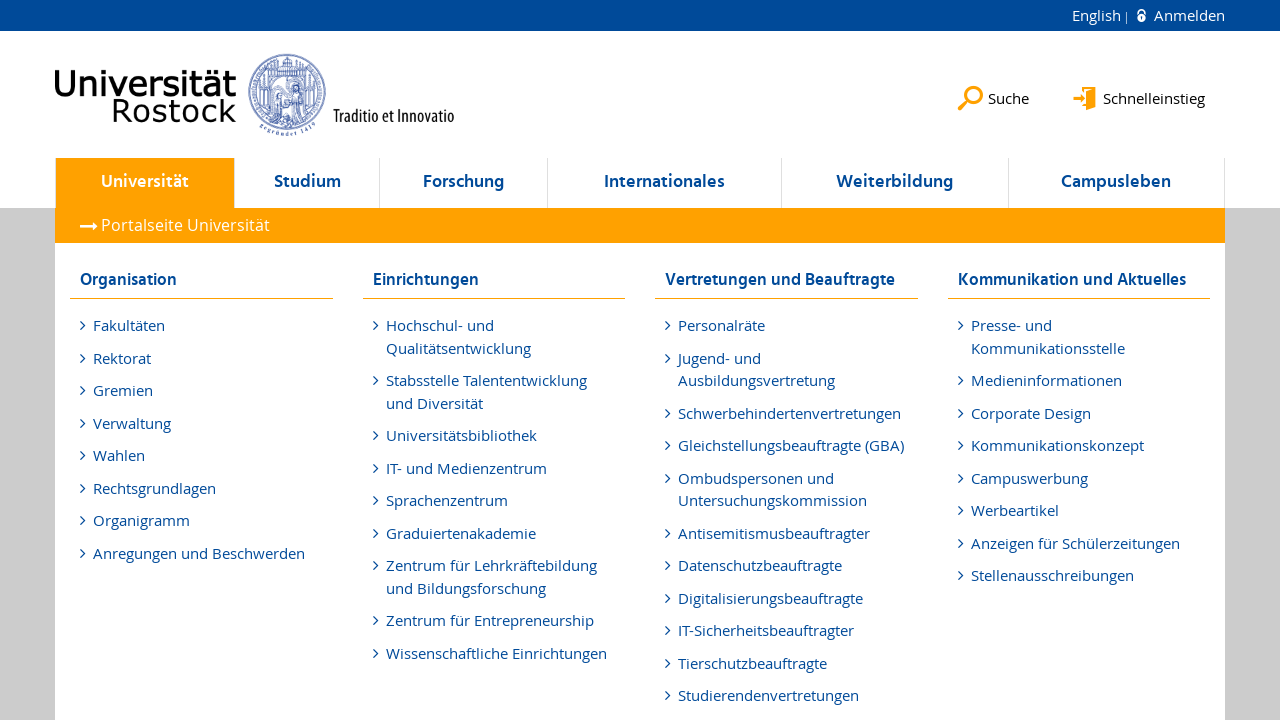

Verified link in li element 114 is enabled
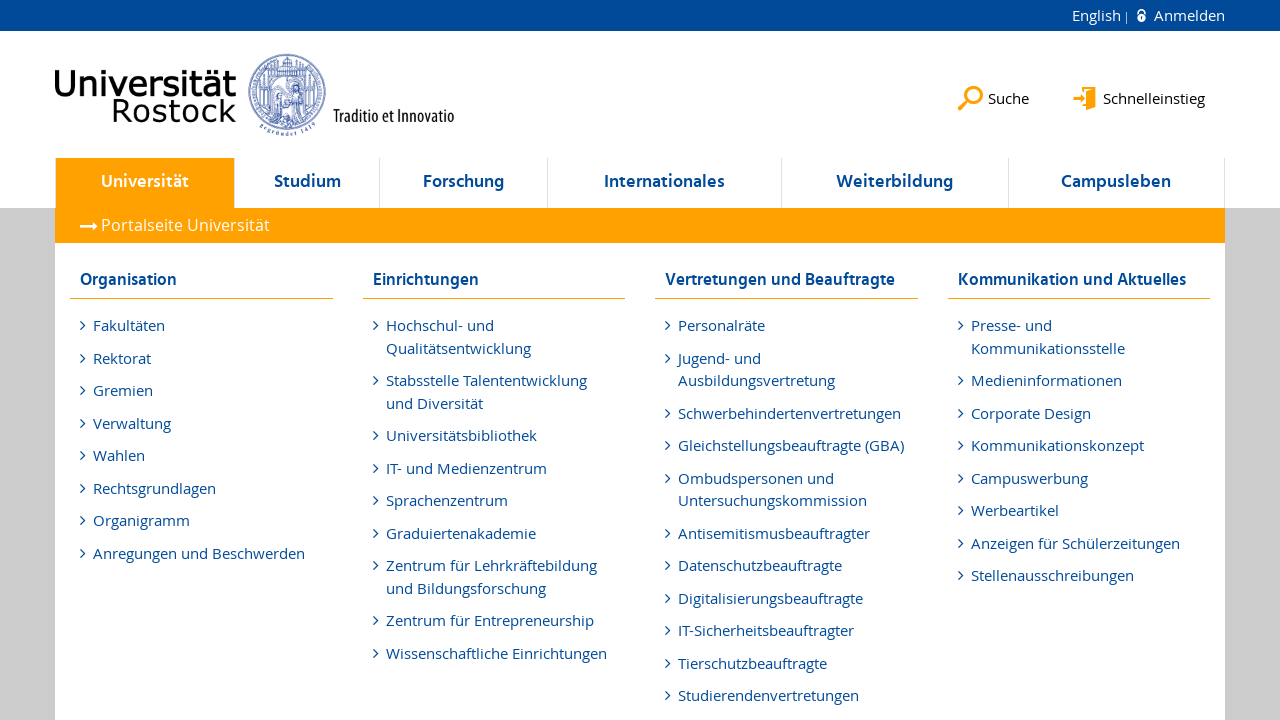

Verified link in li element 115 is enabled
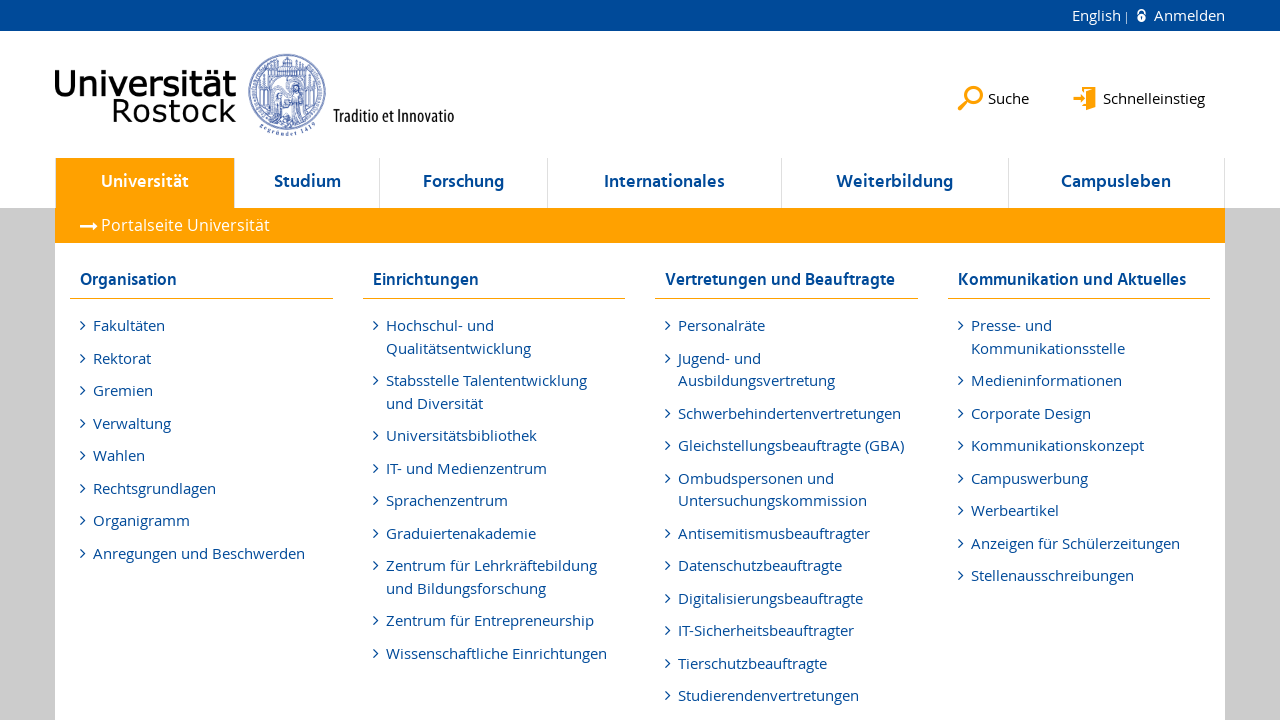

Verified link in li element 116 is enabled
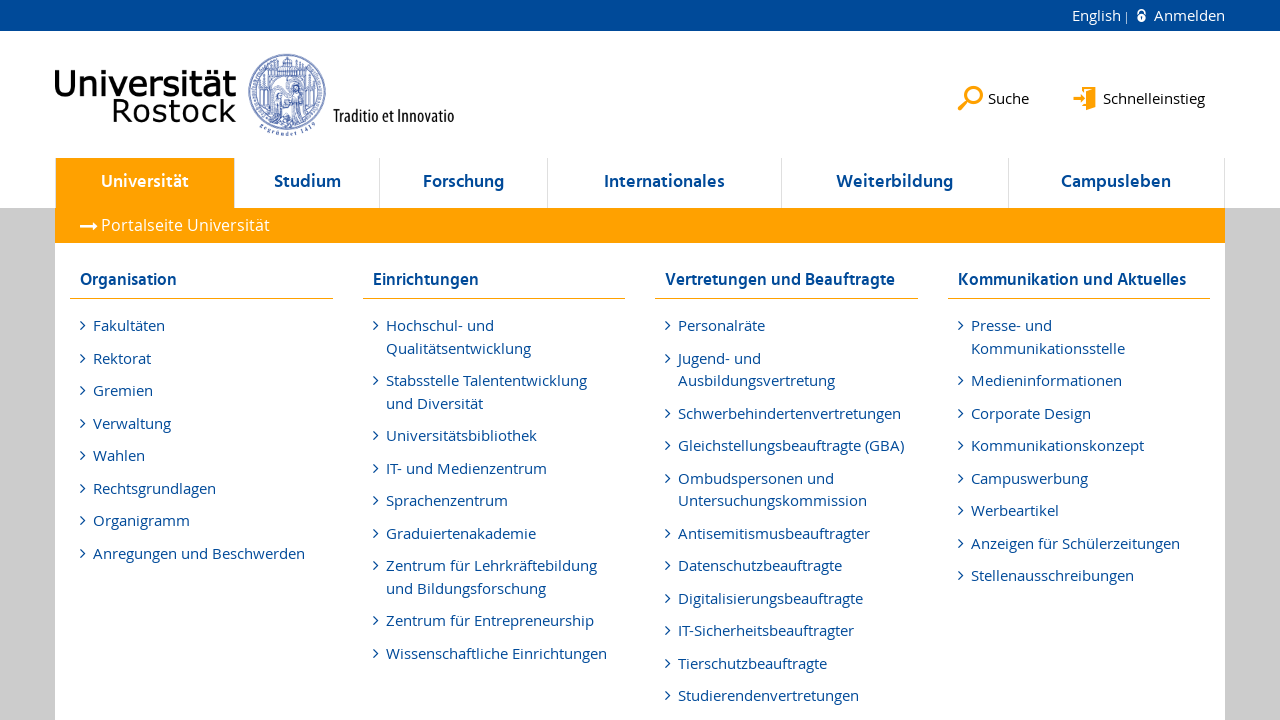

Verified link in li element 117 is enabled
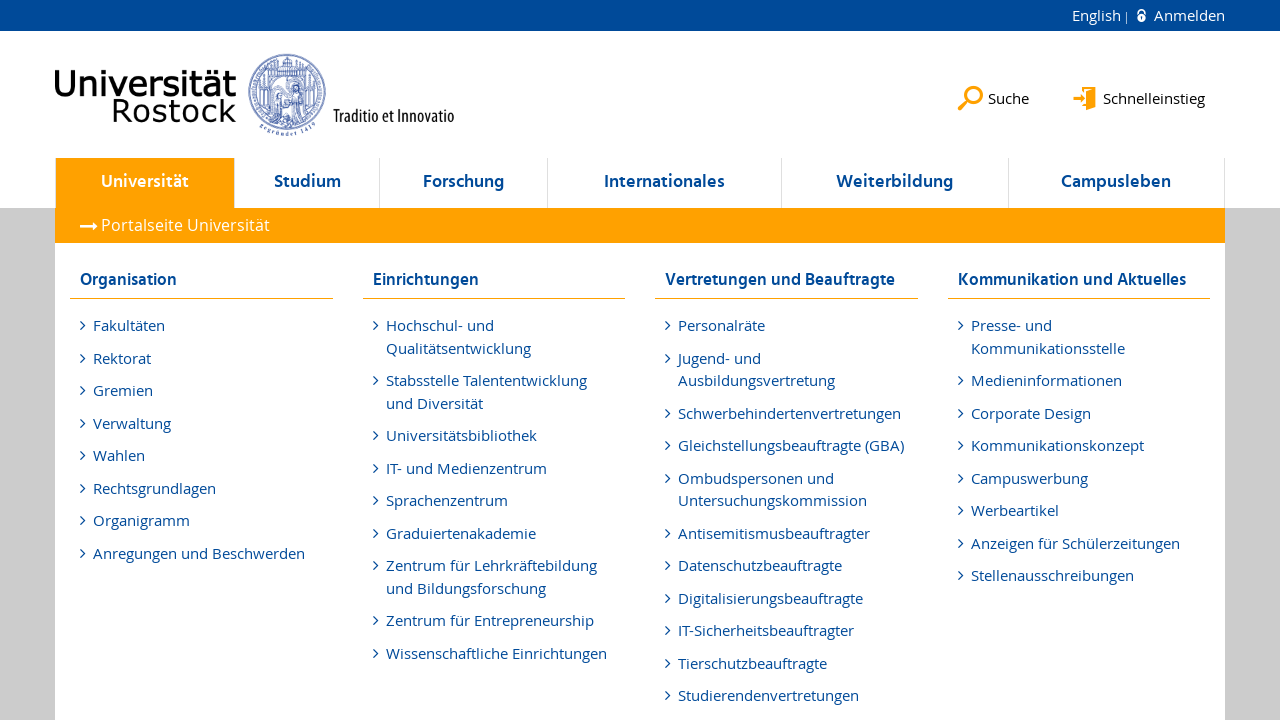

Verified link in li element 118 is enabled
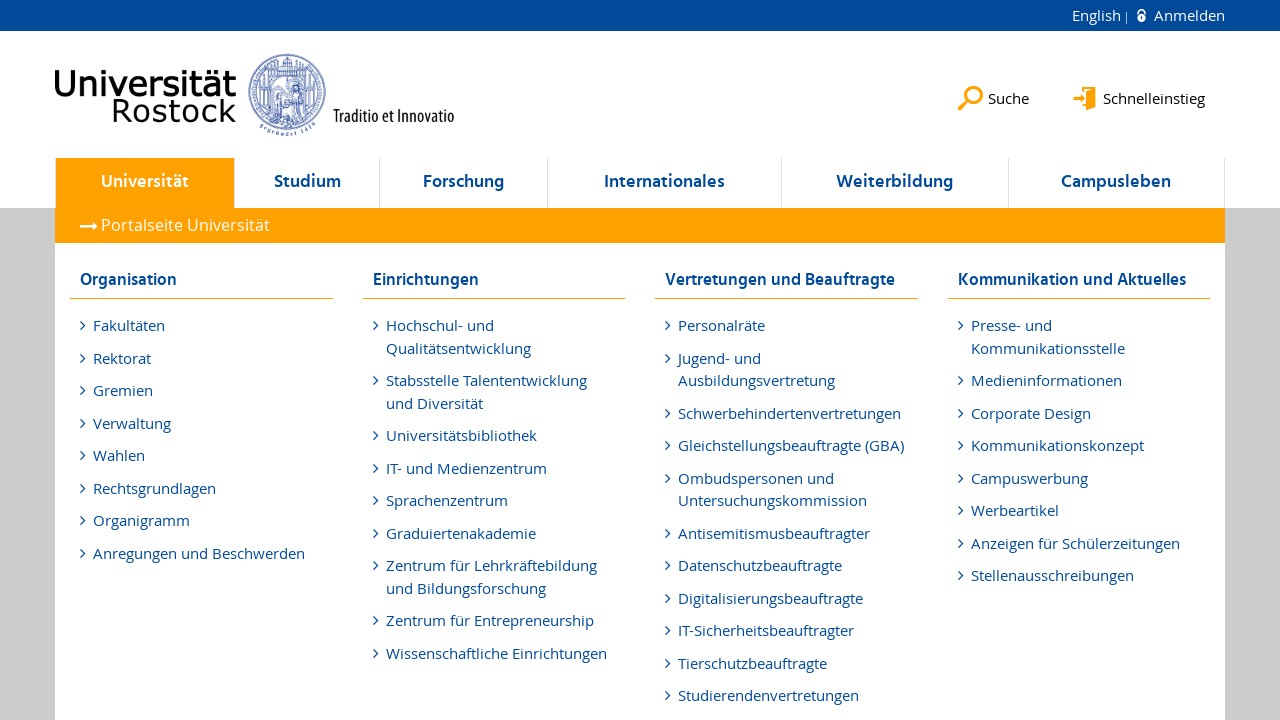

Verified link in li element 119 is enabled
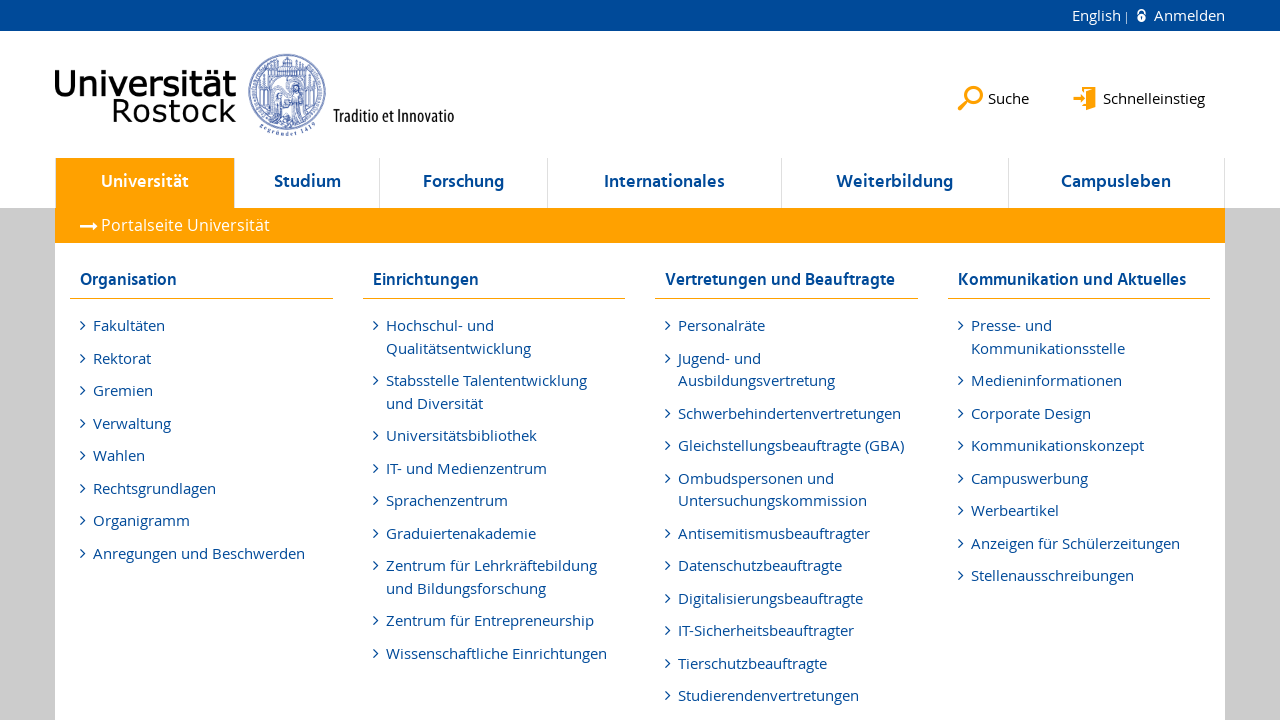

Verified link in li element 120 is enabled
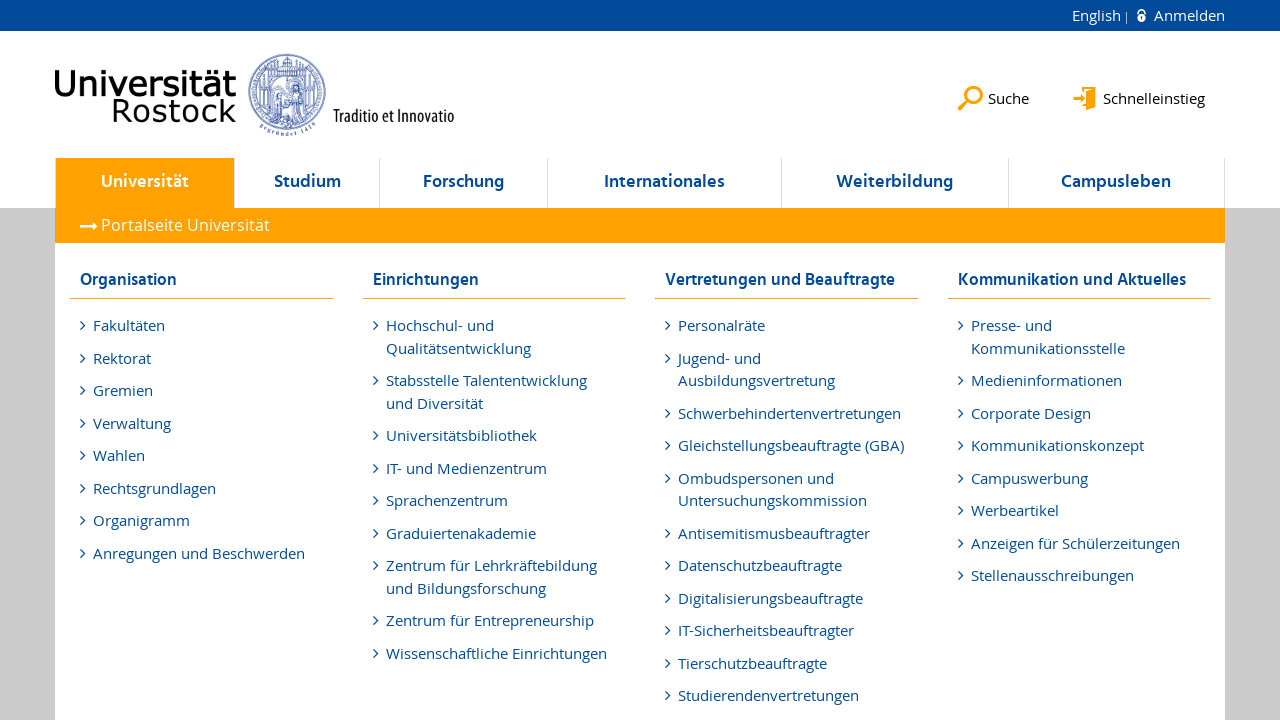

Verified link in li element 121 is enabled
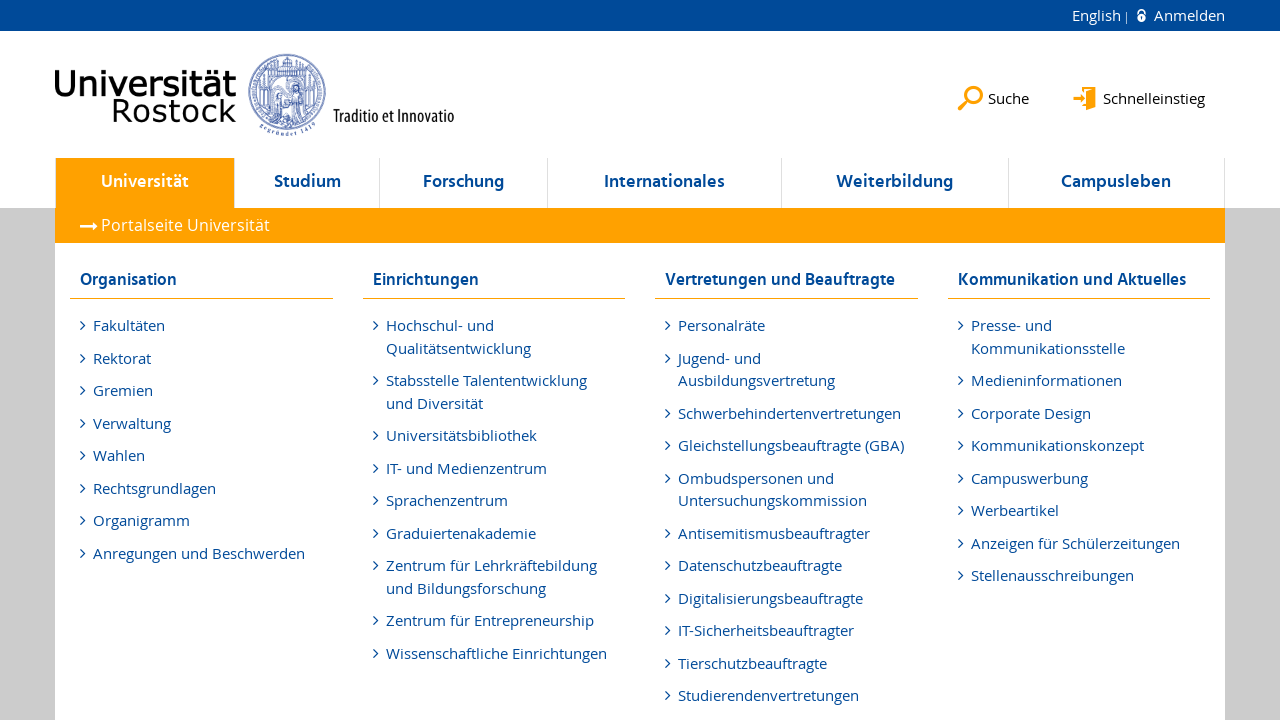

Verified link in li element 122 is enabled
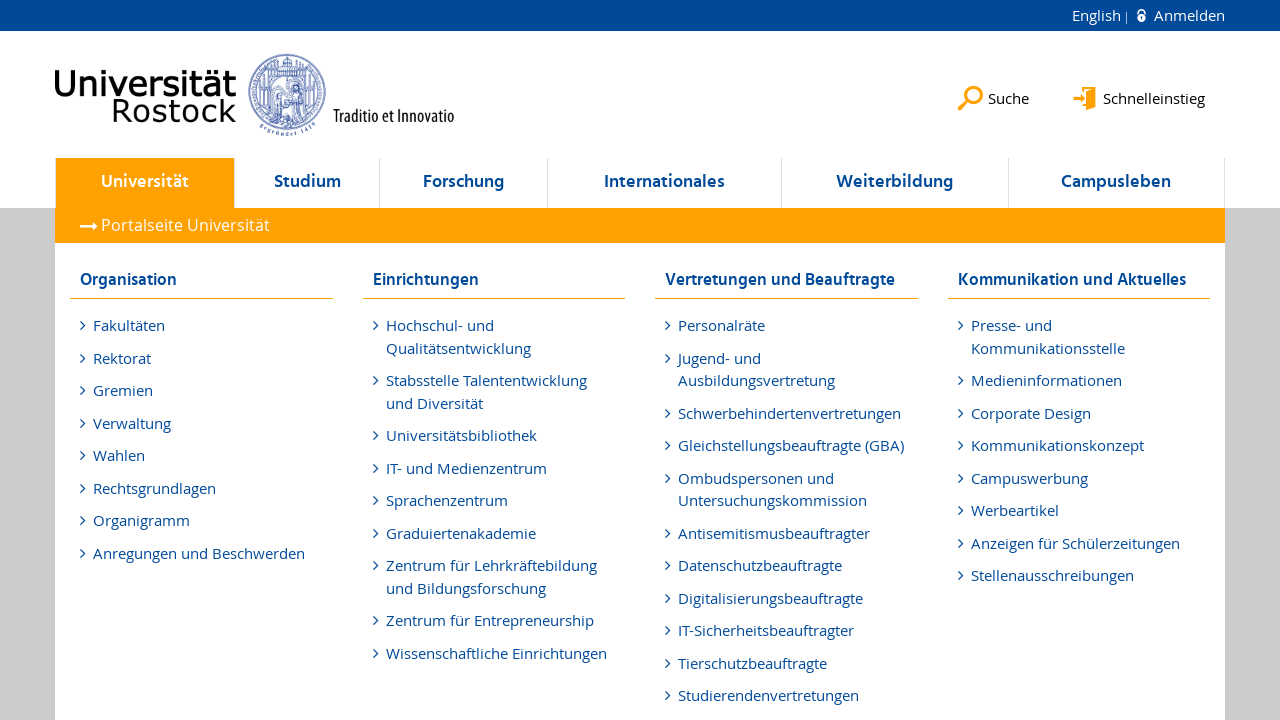

Verified link in li element 123 is enabled
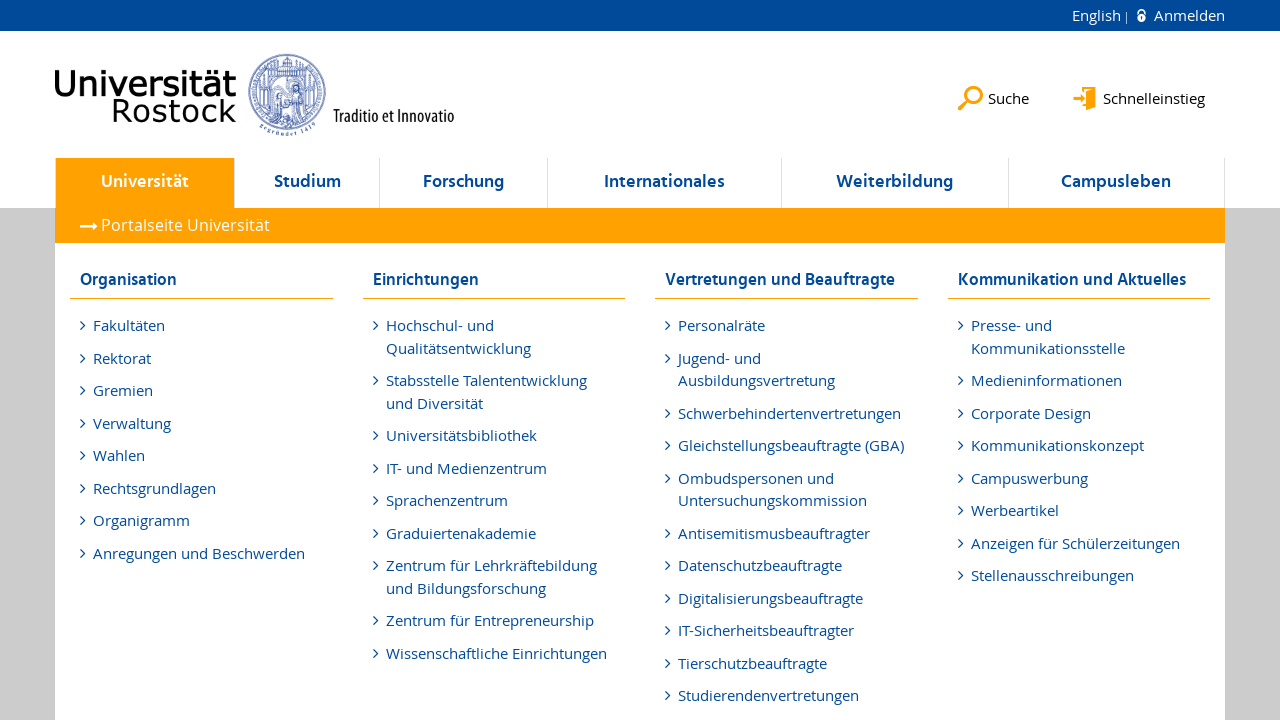

Verified link in li element 124 is enabled
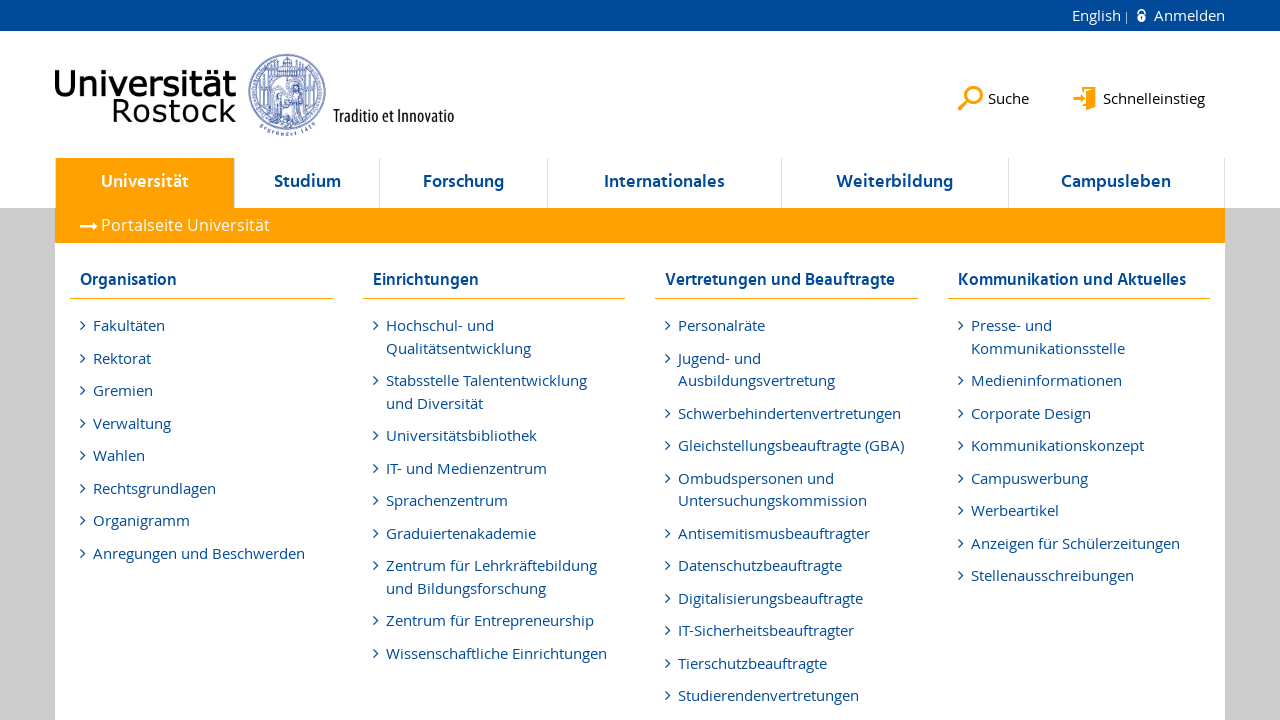

Verified link in li element 125 is enabled
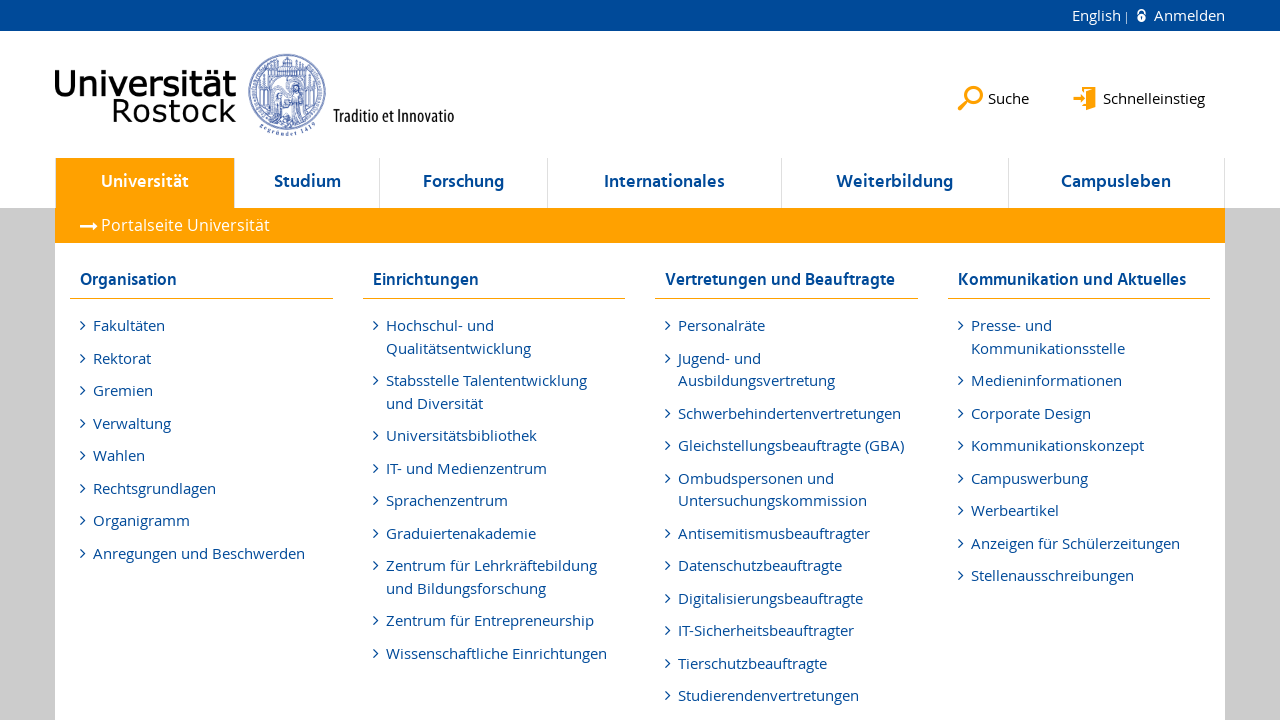

Verified link in li element 126 is enabled
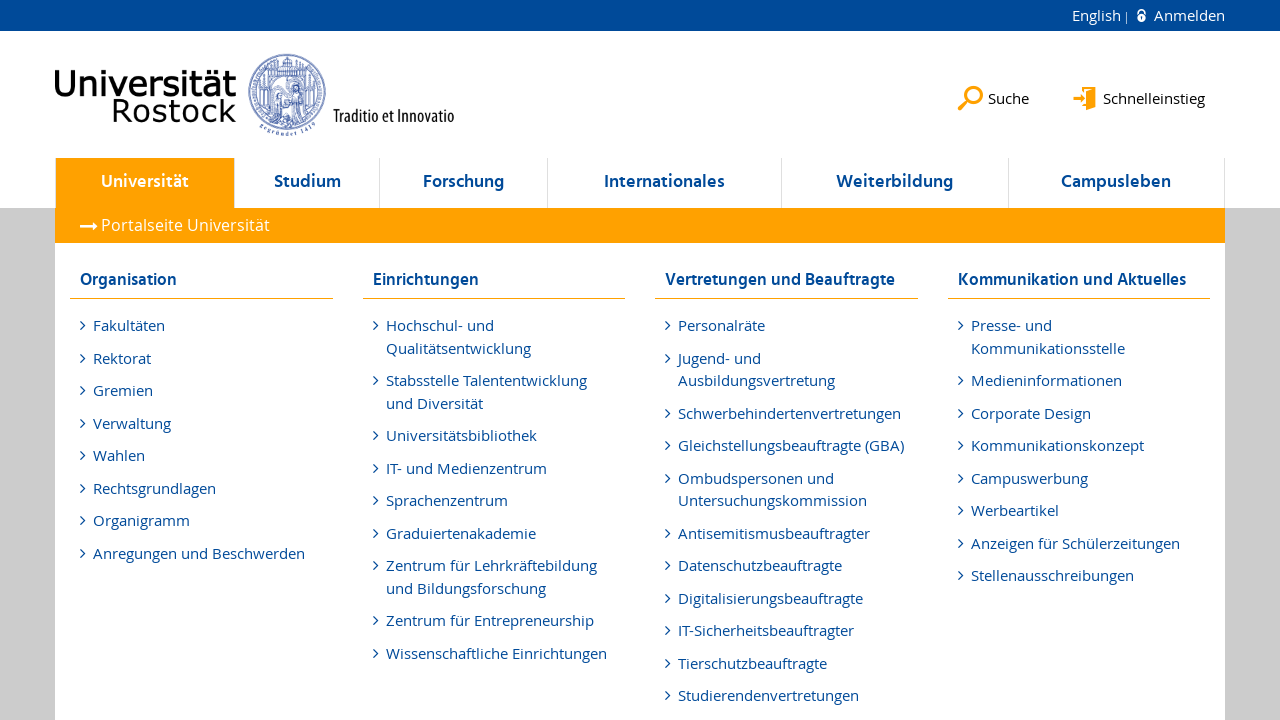

Verified link in li element 127 is enabled
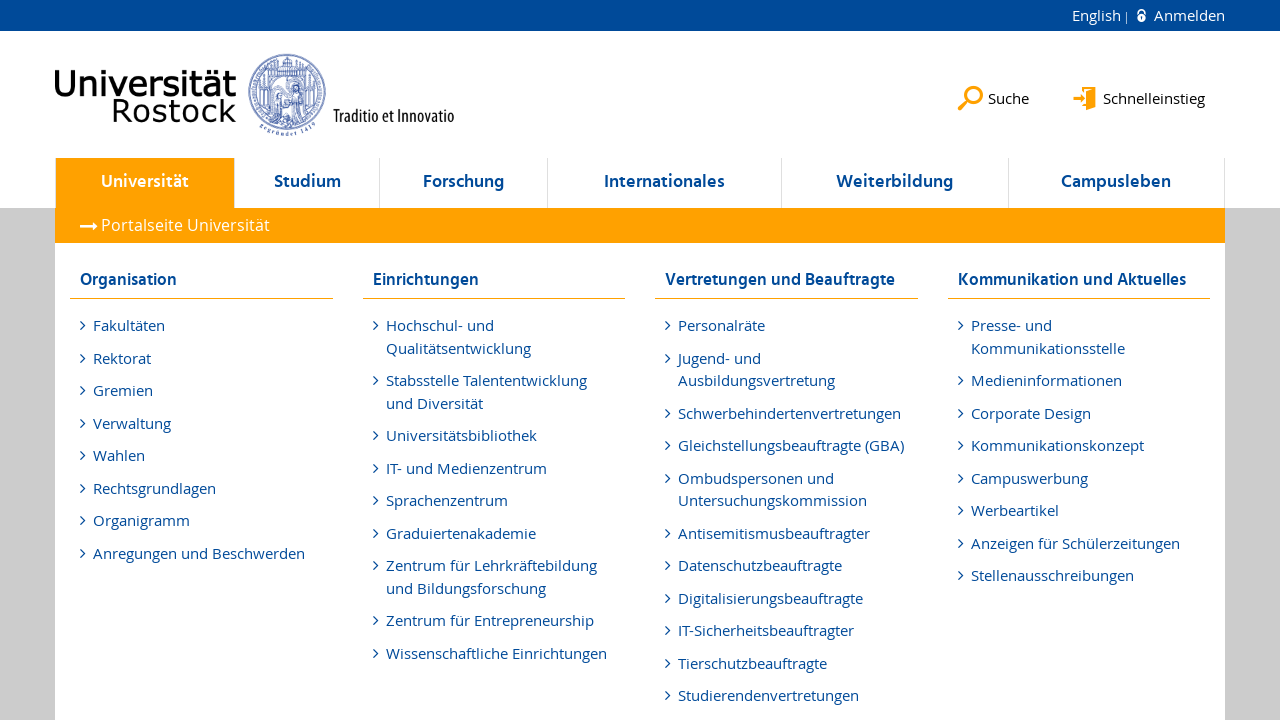

Verified link in li element 128 is enabled
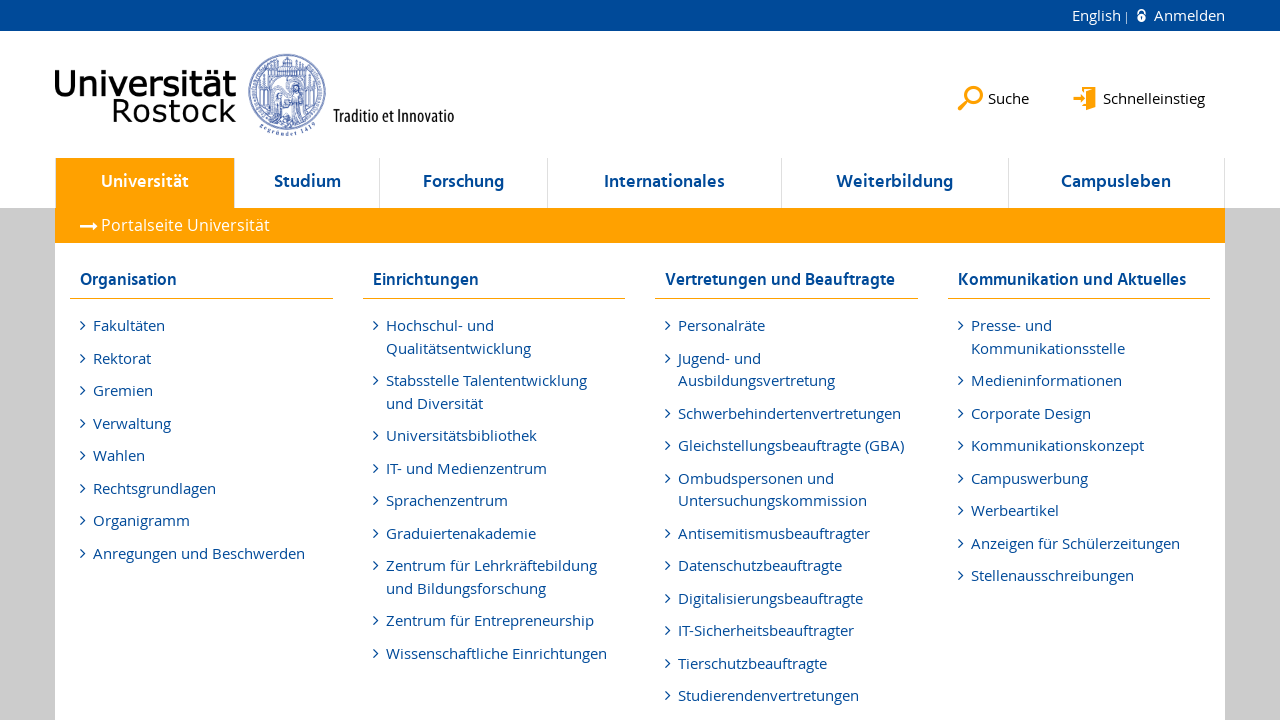

Verified link in li element 129 is enabled
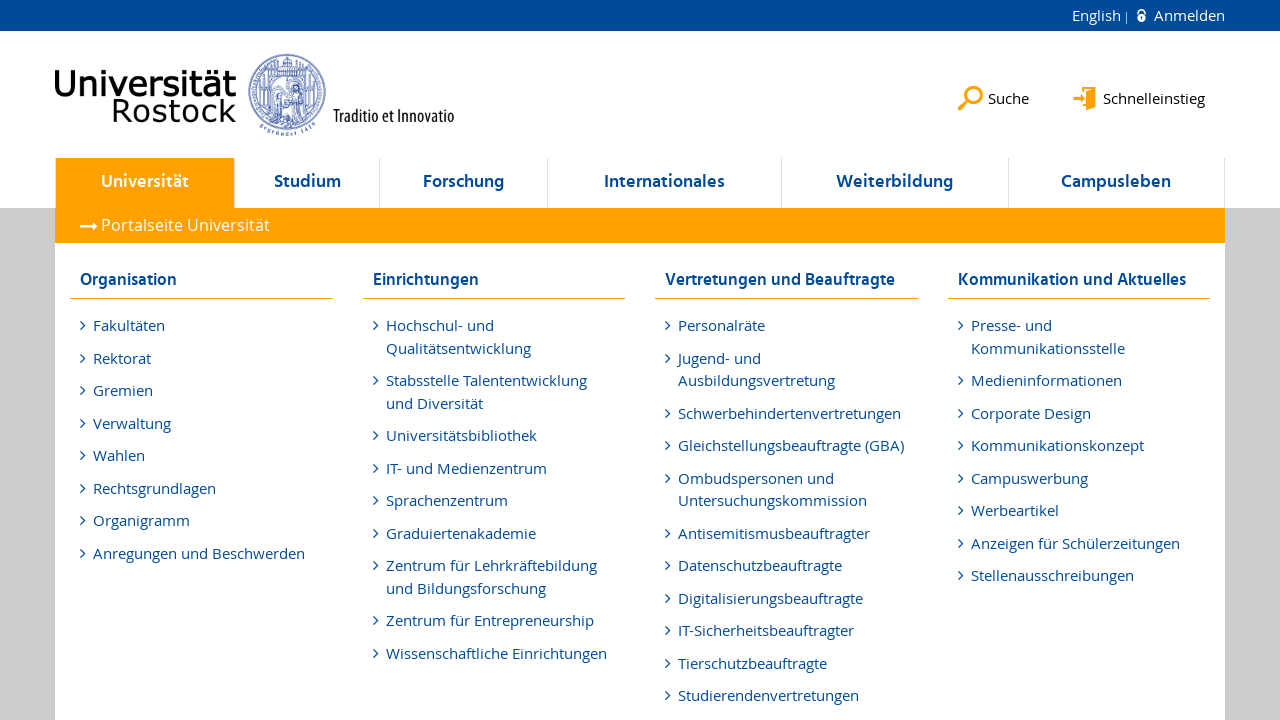

Verified link in li element 130 is enabled
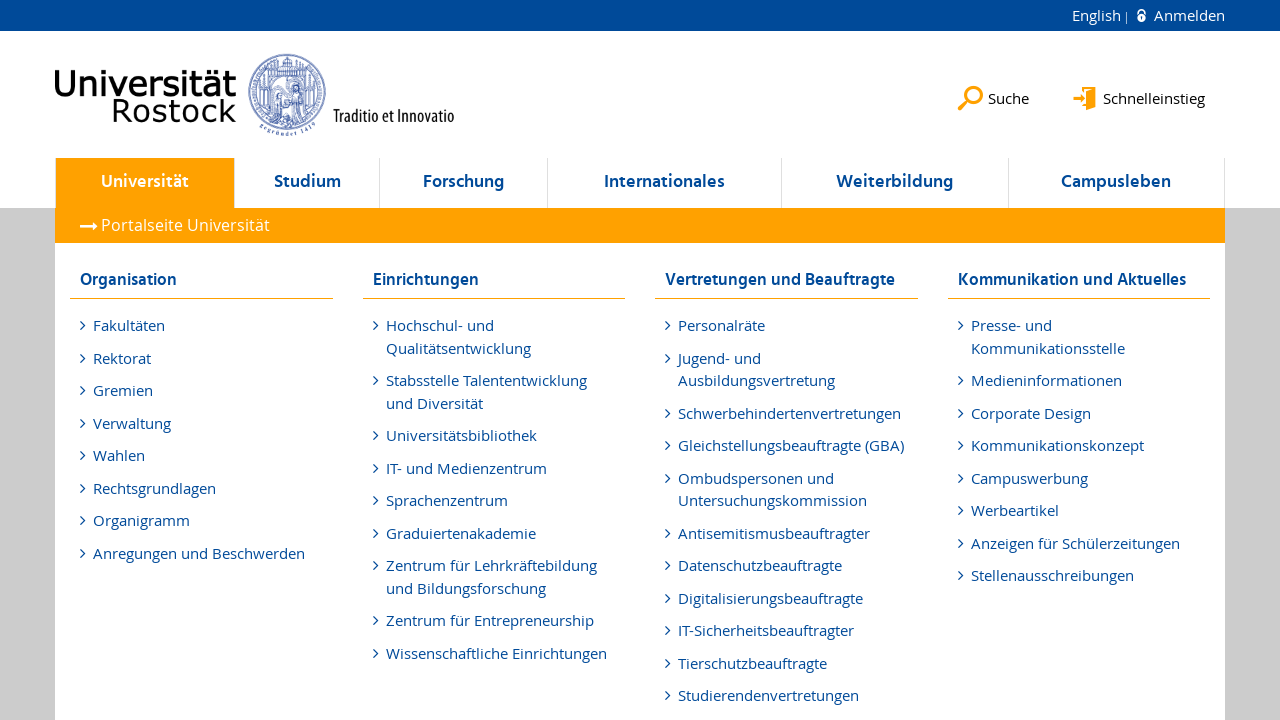

Verified link in li element 131 is enabled
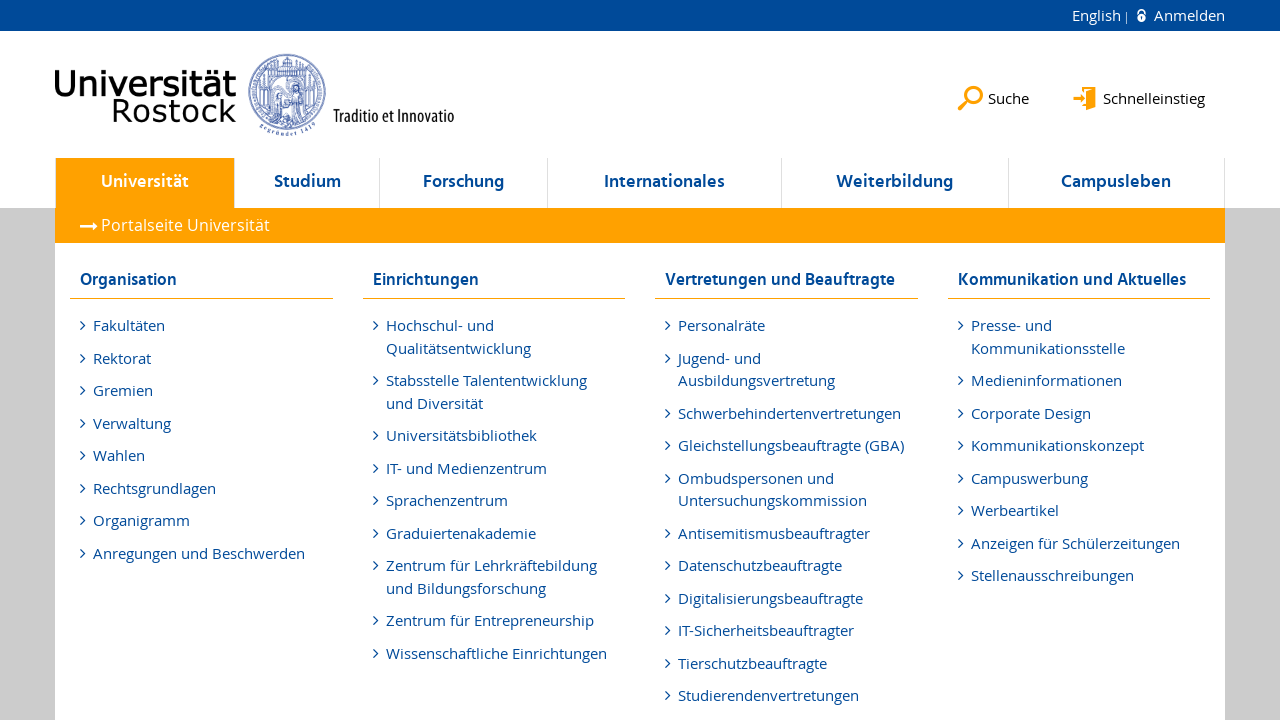

Verified link in li element 132 is enabled
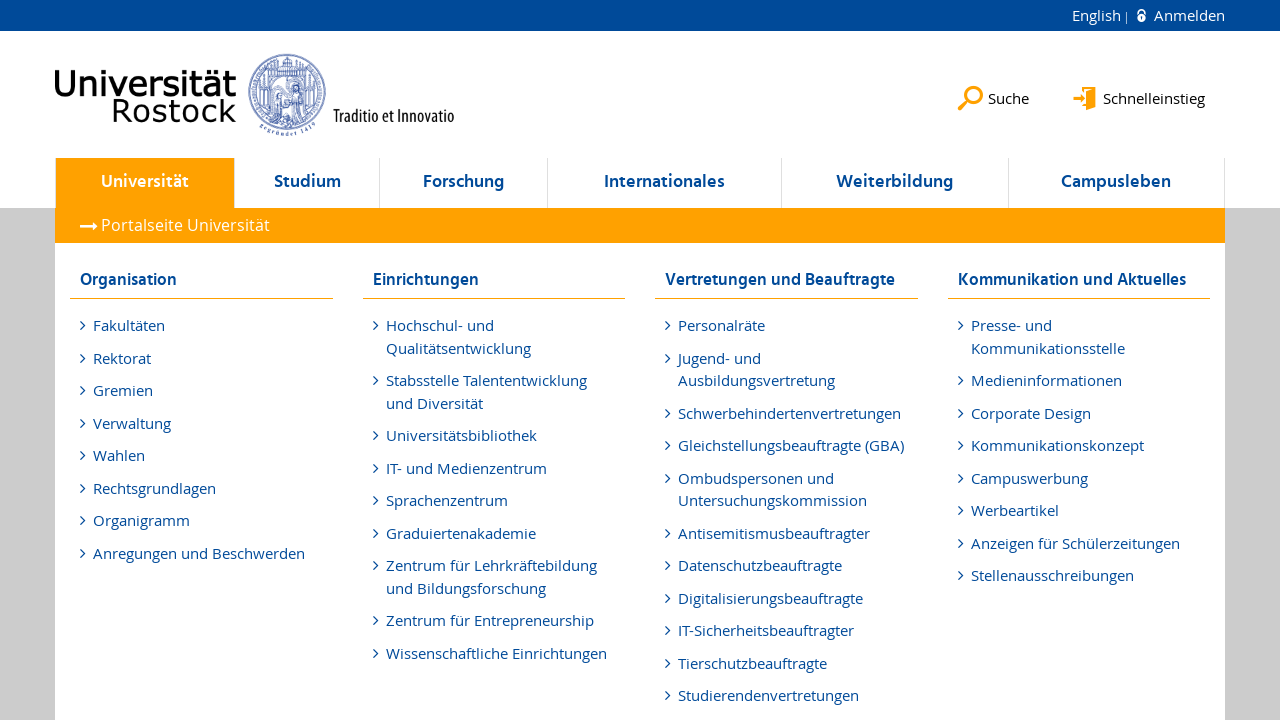

Verified link in li element 133 is enabled
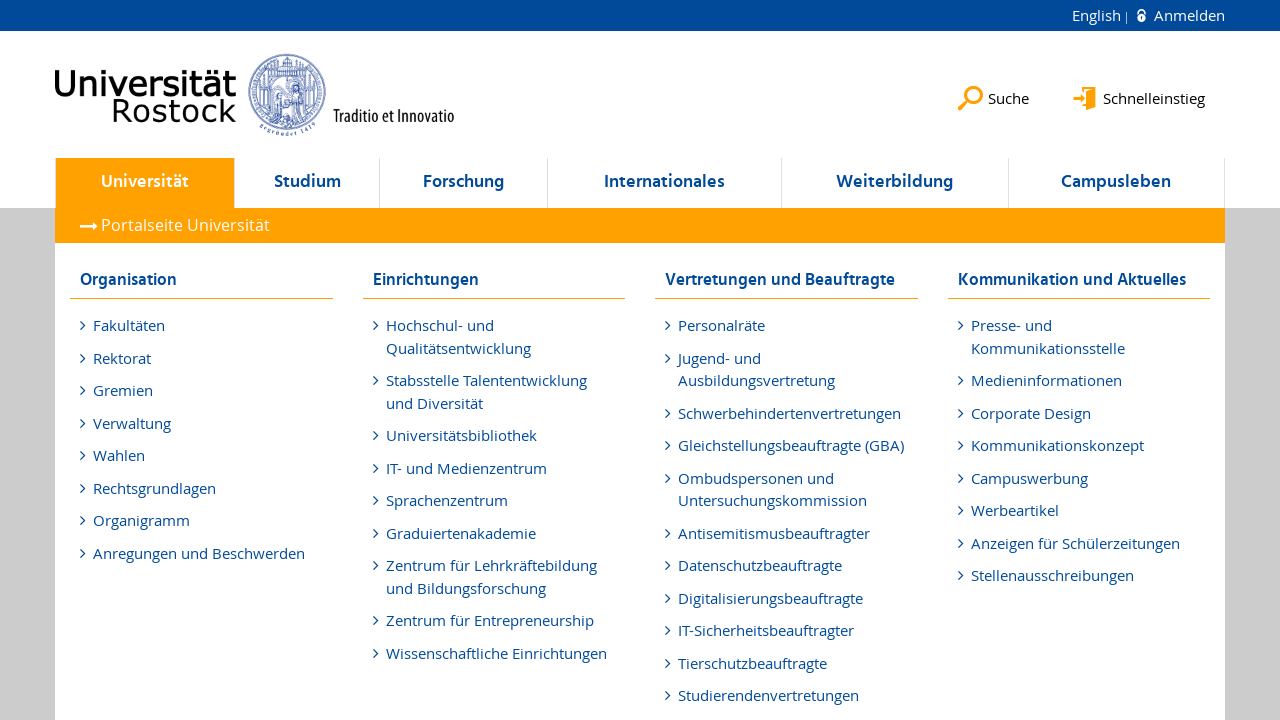

Verified link in li element 134 is enabled
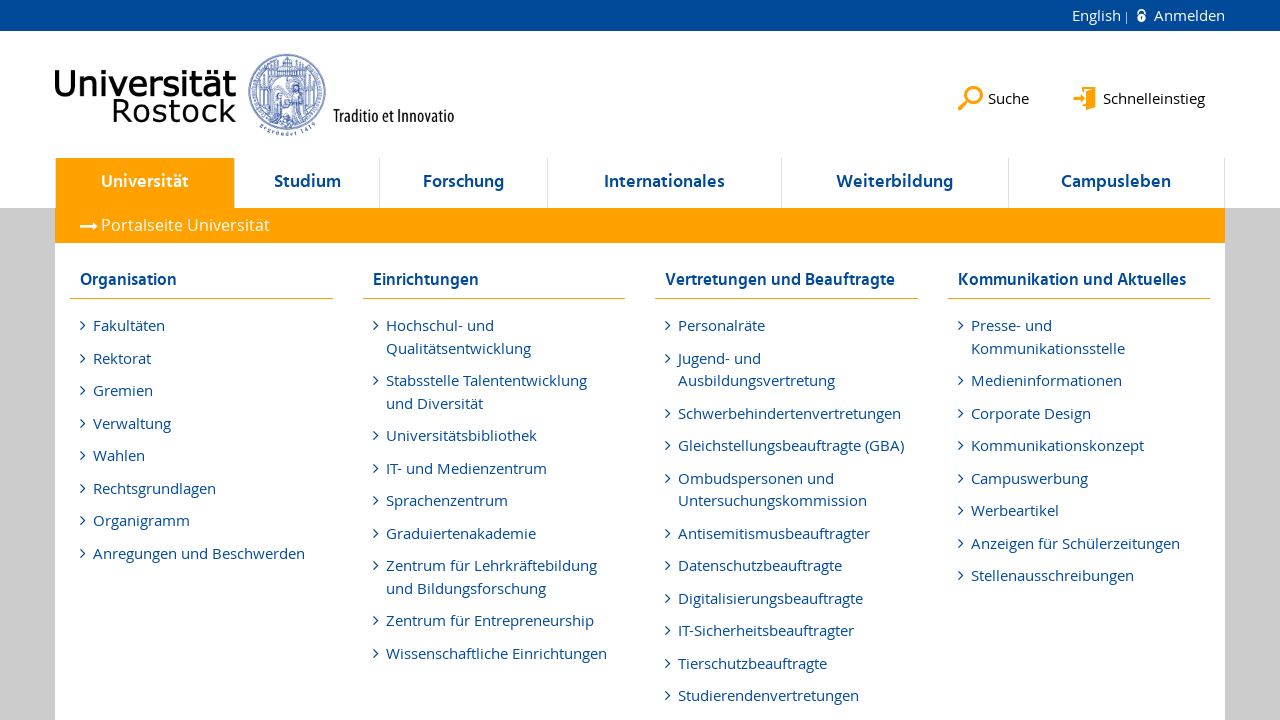

Verified link in li element 135 is enabled
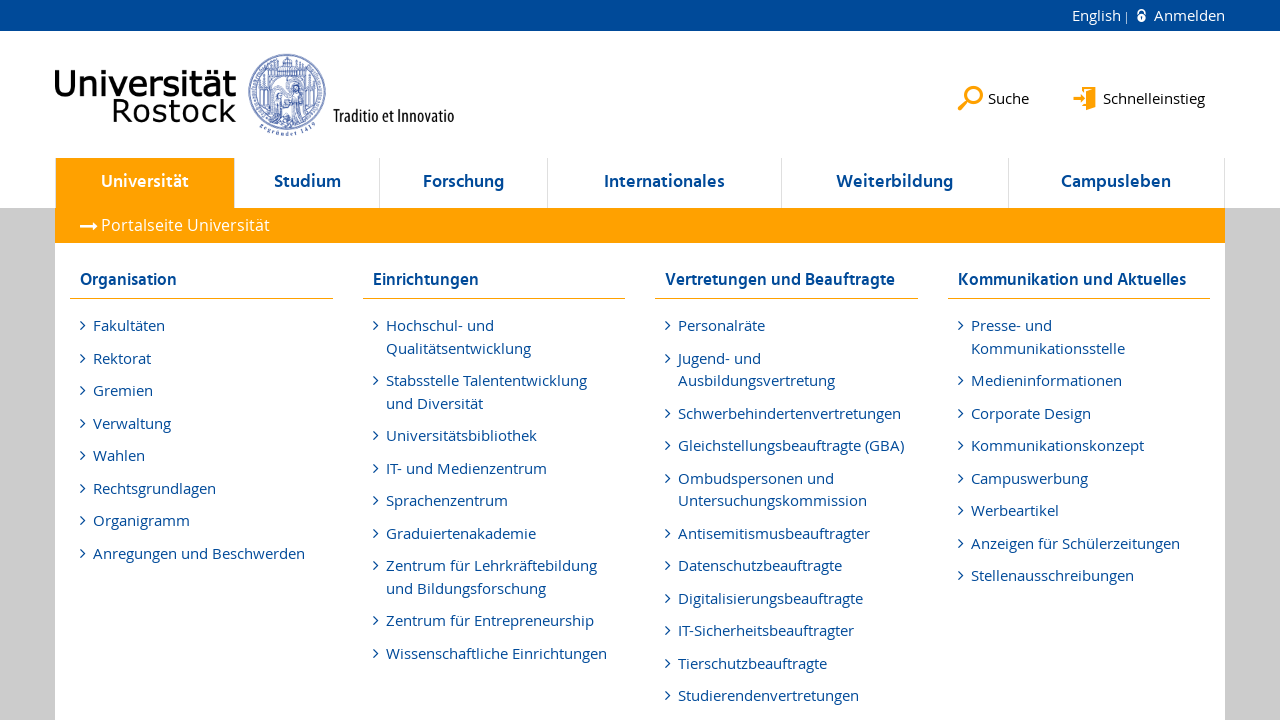

Verified link in li element 136 is enabled
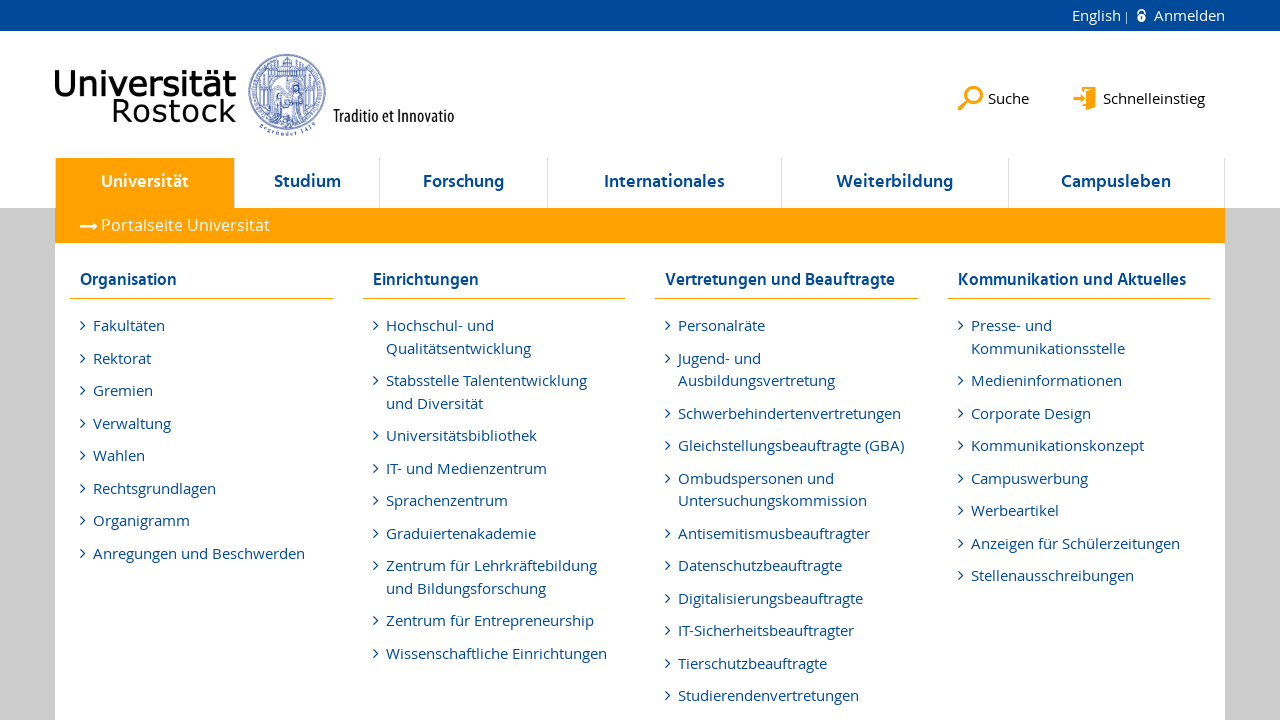

Verified link in li element 137 is enabled
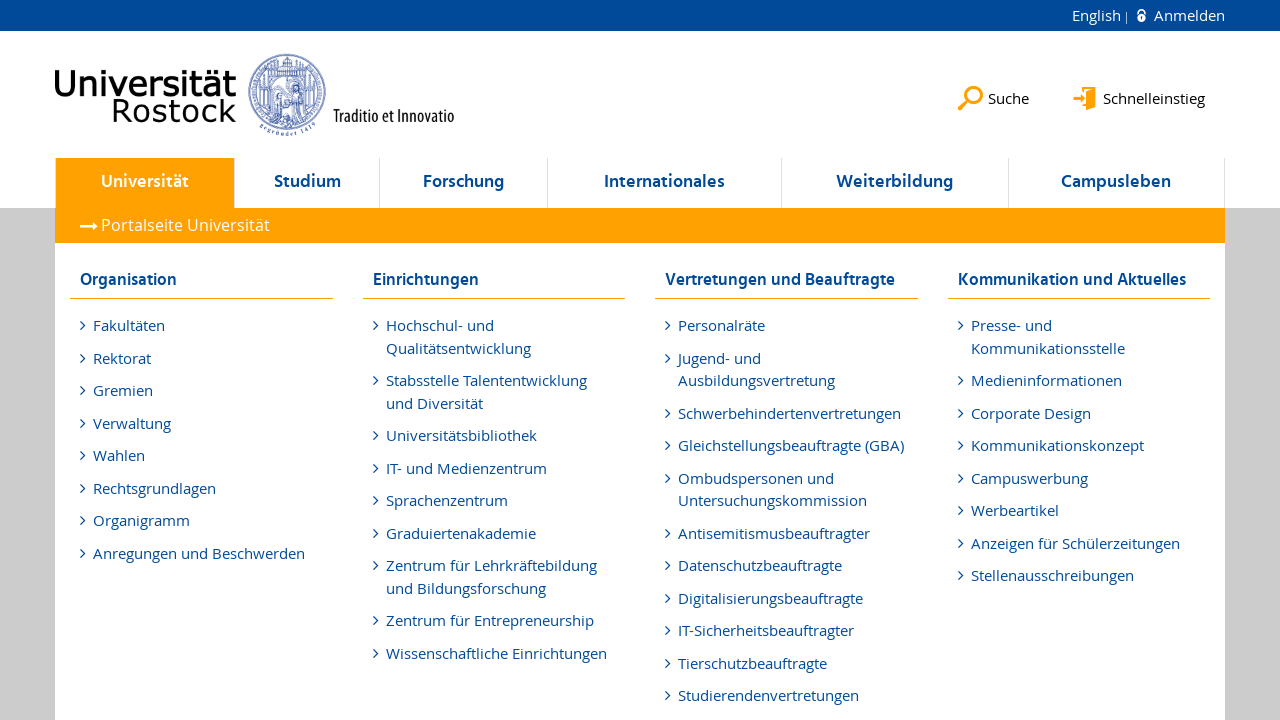

Verified link in li element 138 is enabled
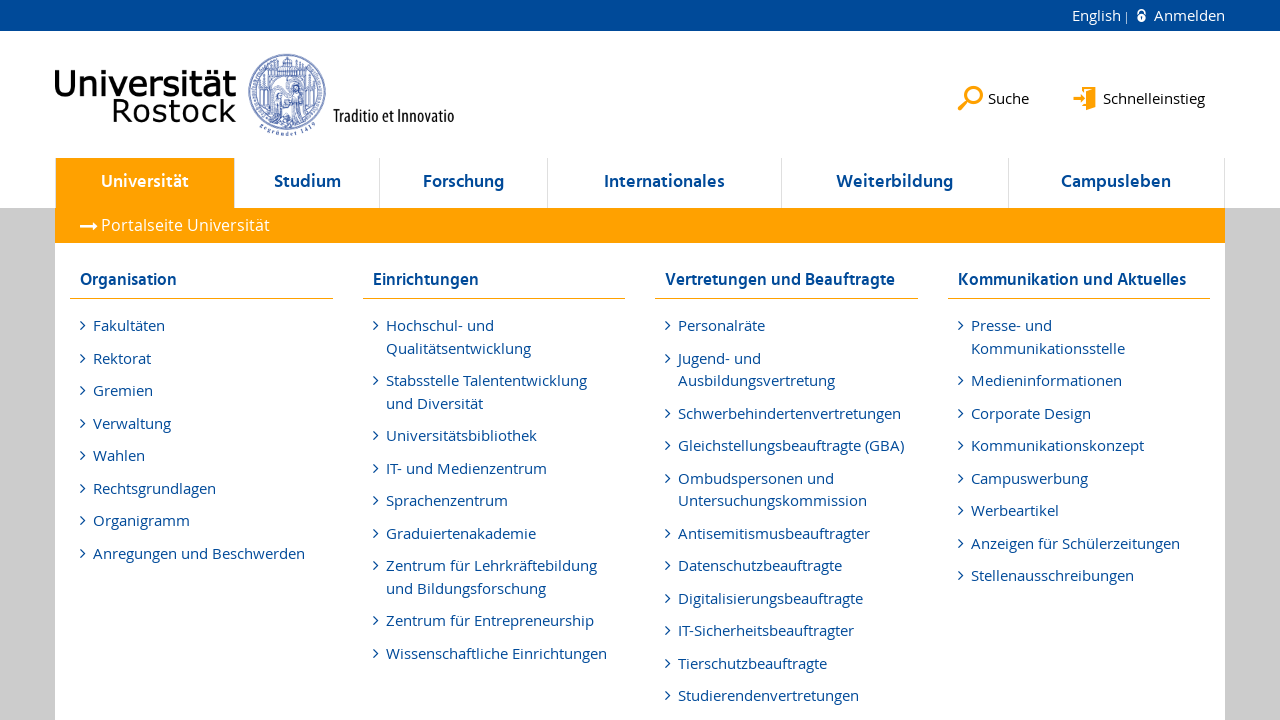

Verified link in li element 139 is enabled
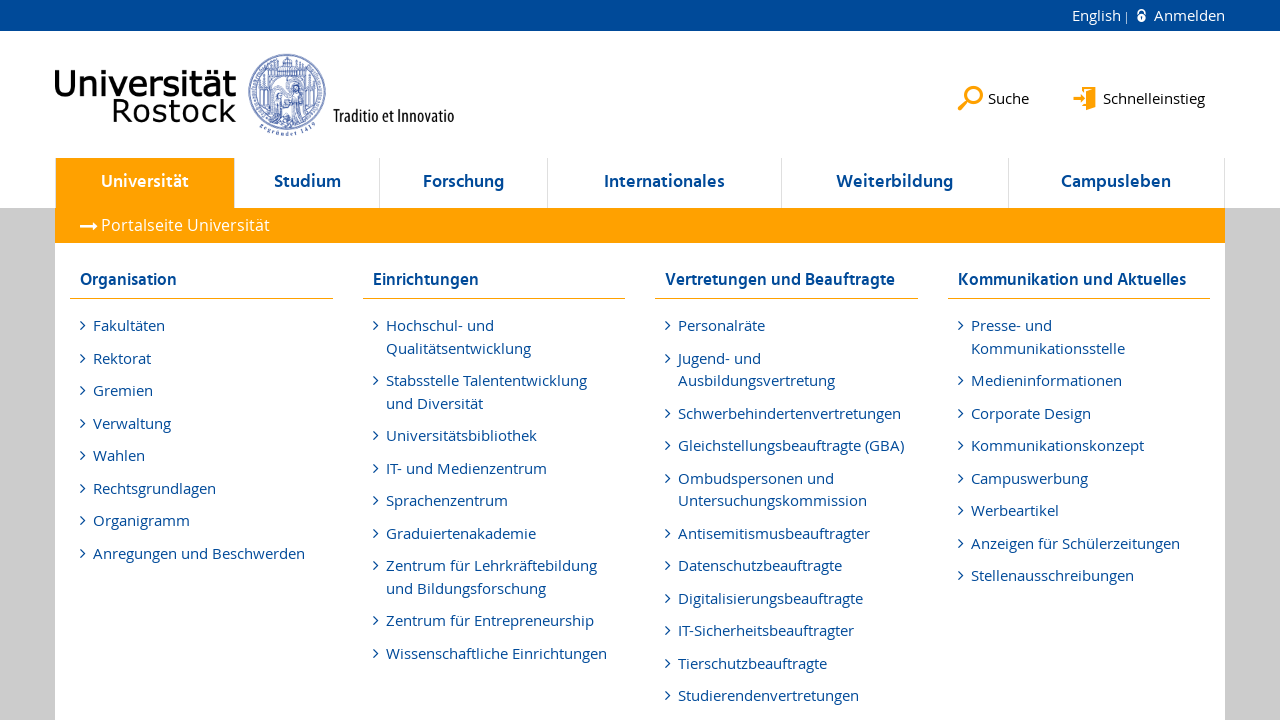

Verified link in li element 140 is enabled
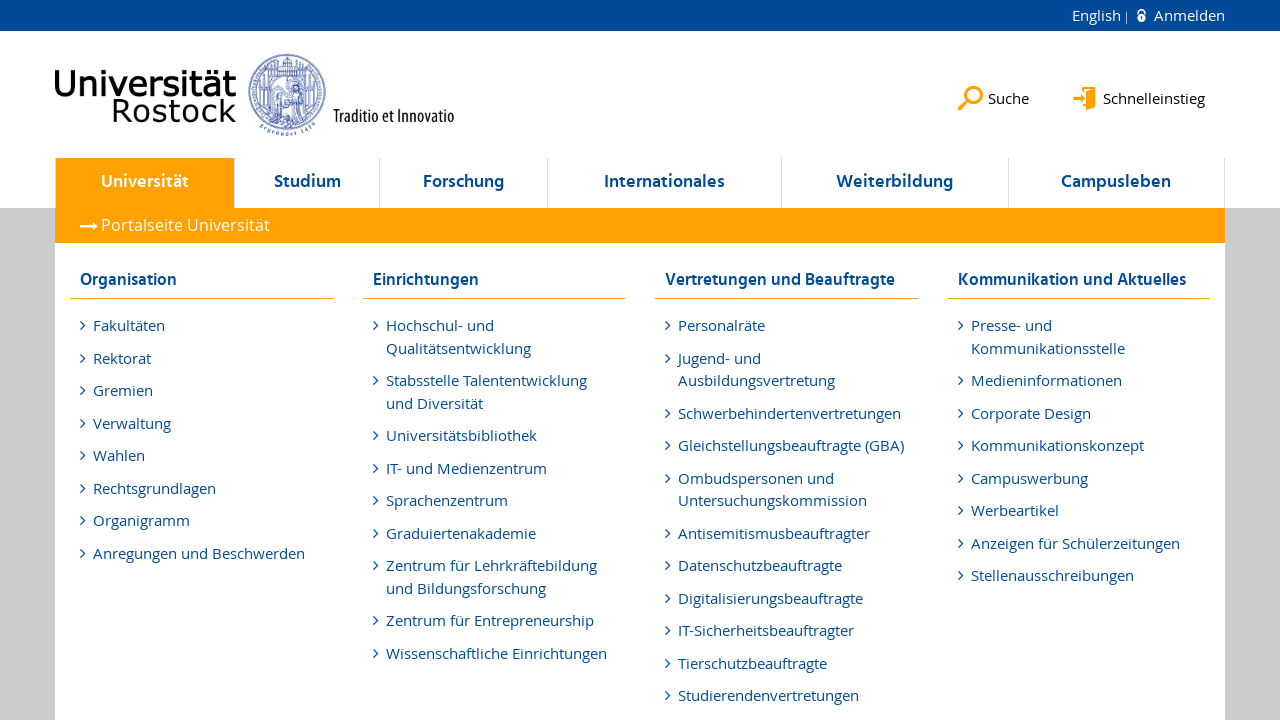

Verified link in li element 141 is enabled
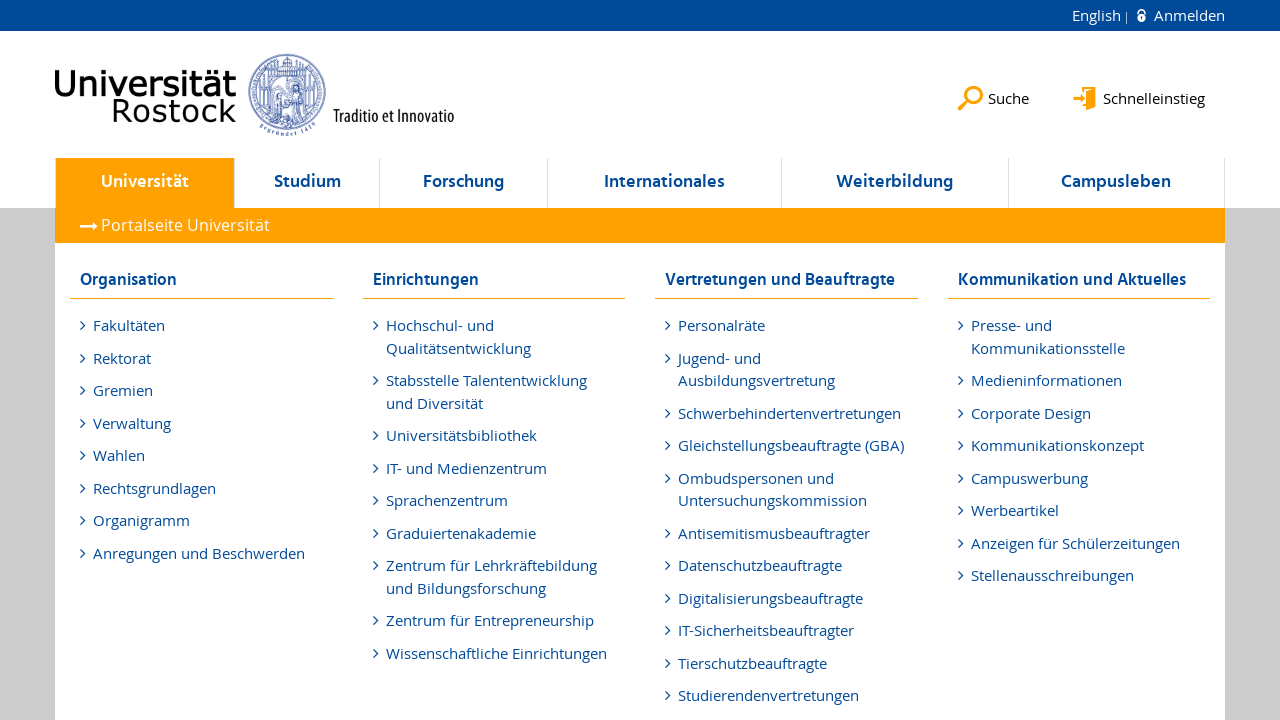

Verified link in li element 142 is enabled
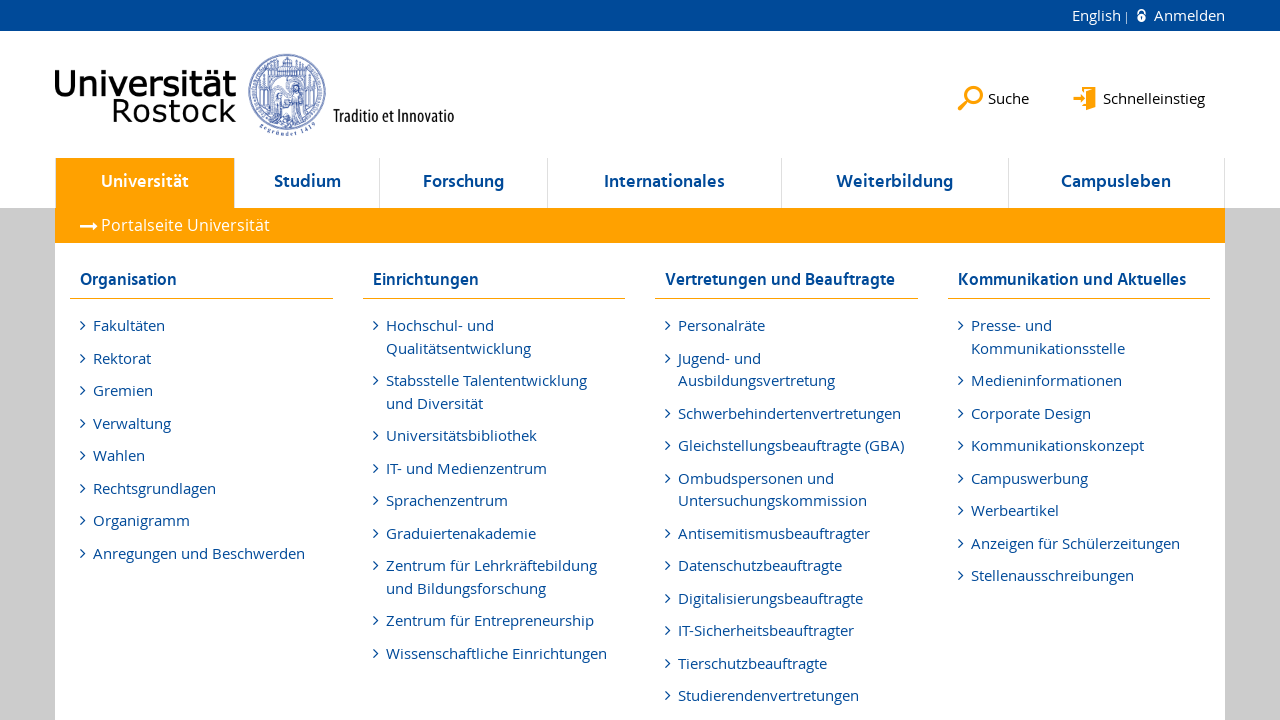

Verified link in li element 143 is enabled
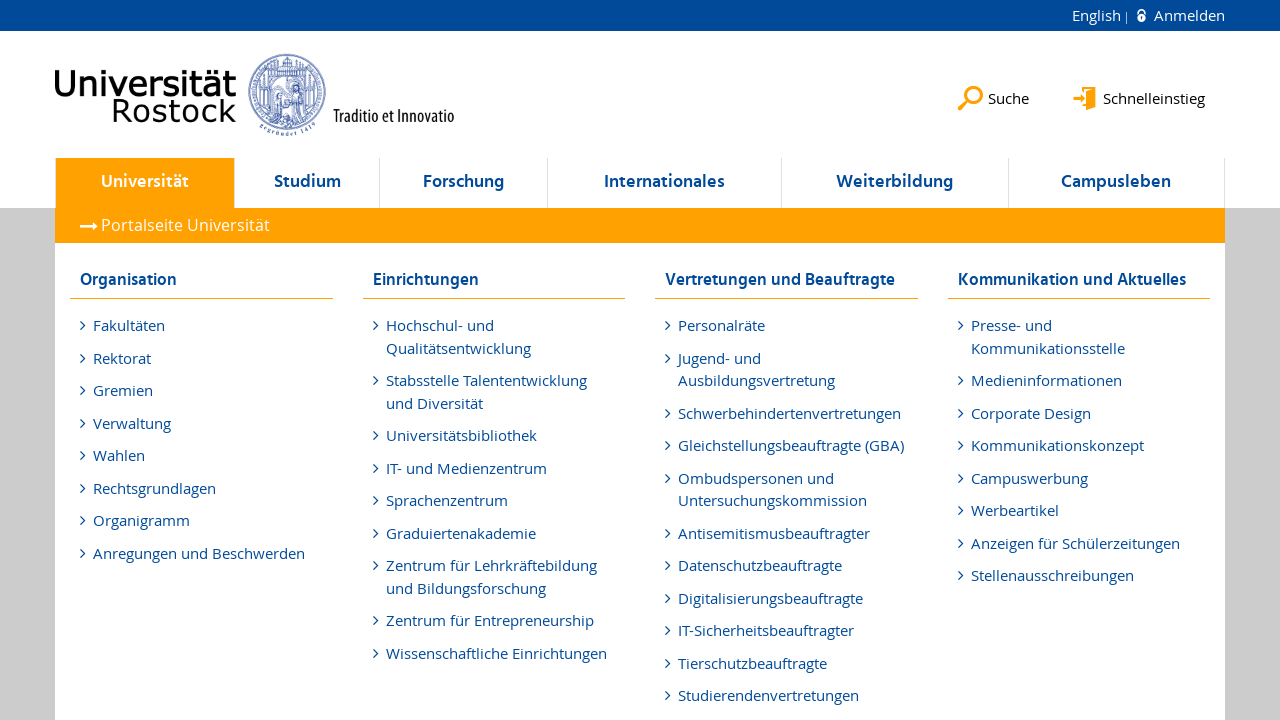

Verified link in li element 144 is enabled
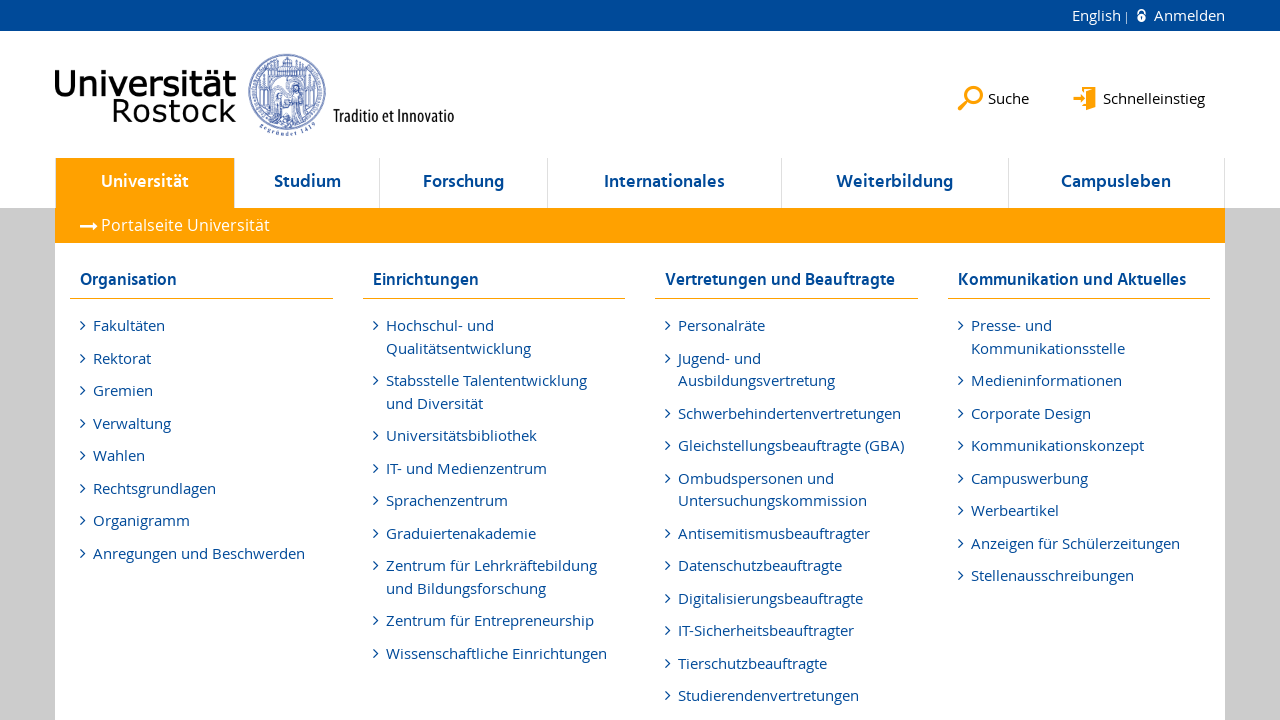

Verified link in li element 145 is enabled
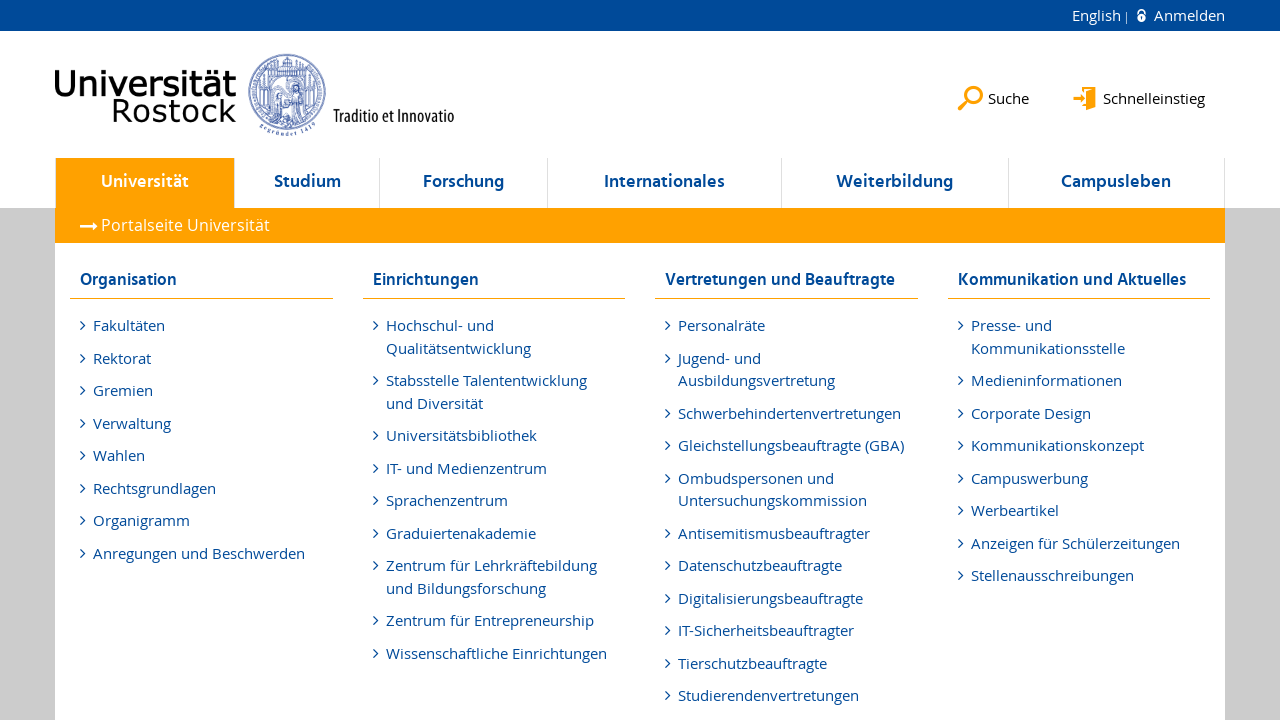

Verified link in li element 146 is enabled
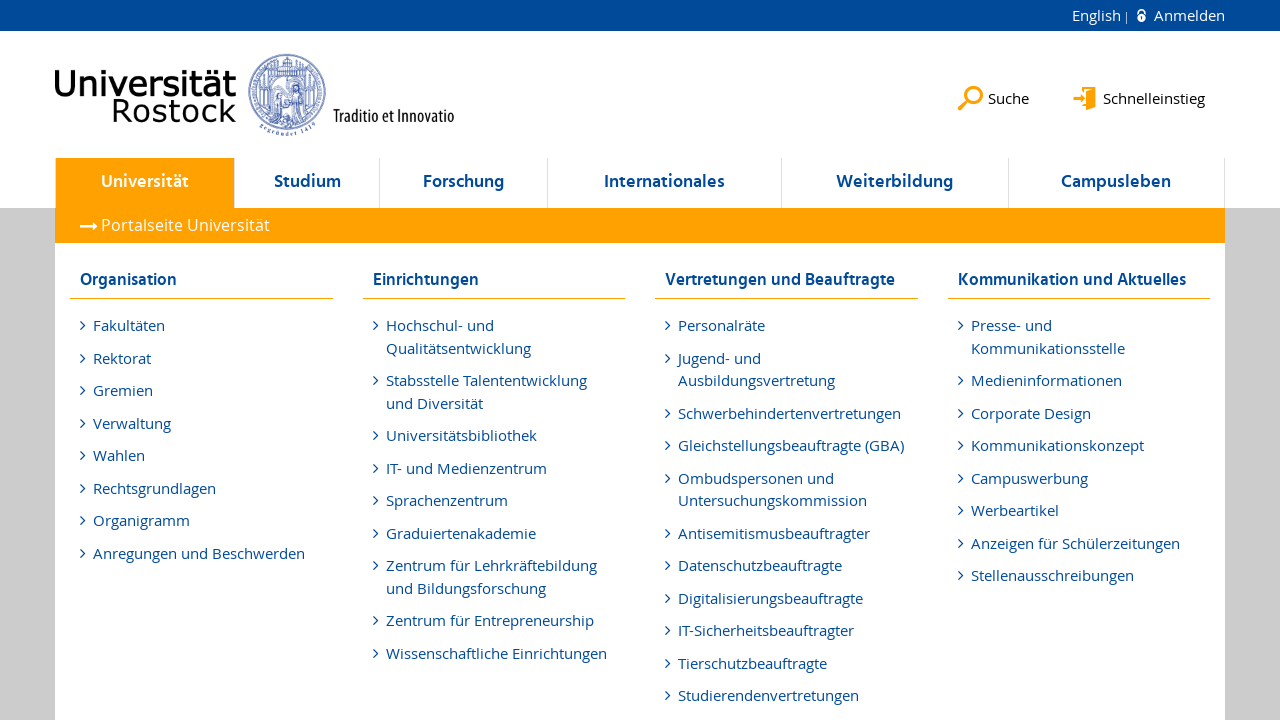

Verified link in li element 147 is enabled
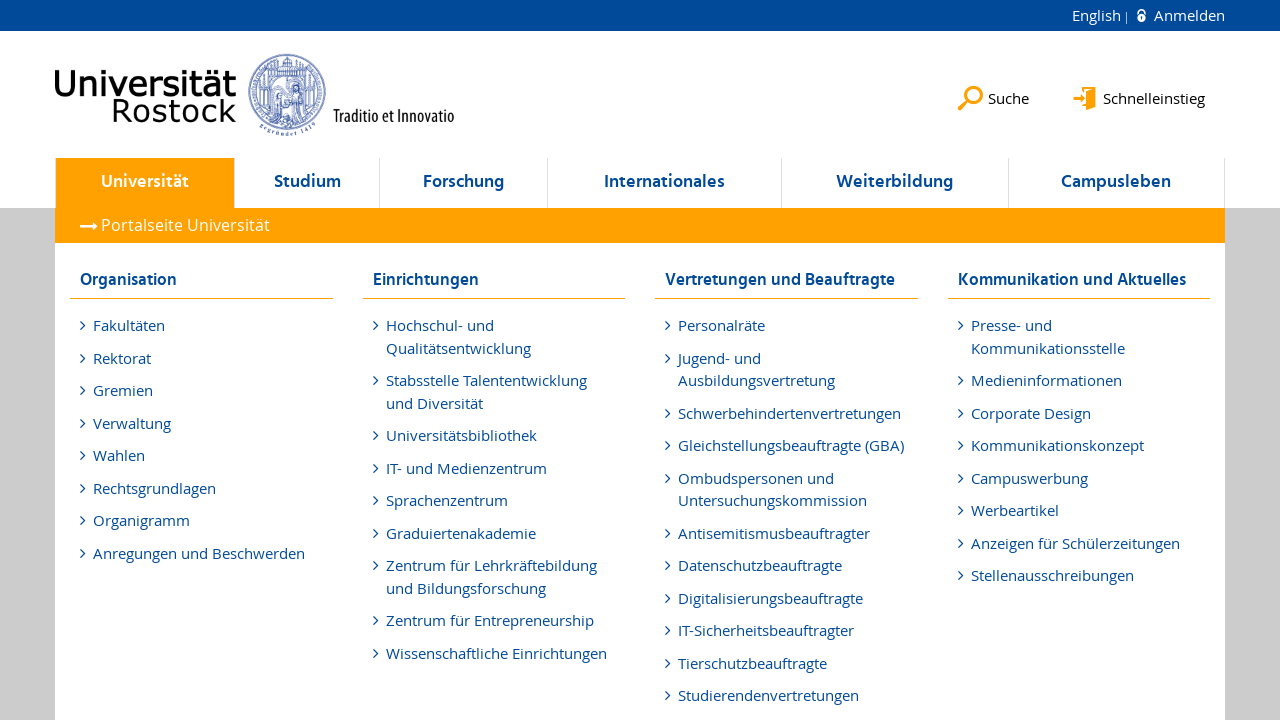

Verified link in li element 148 is enabled
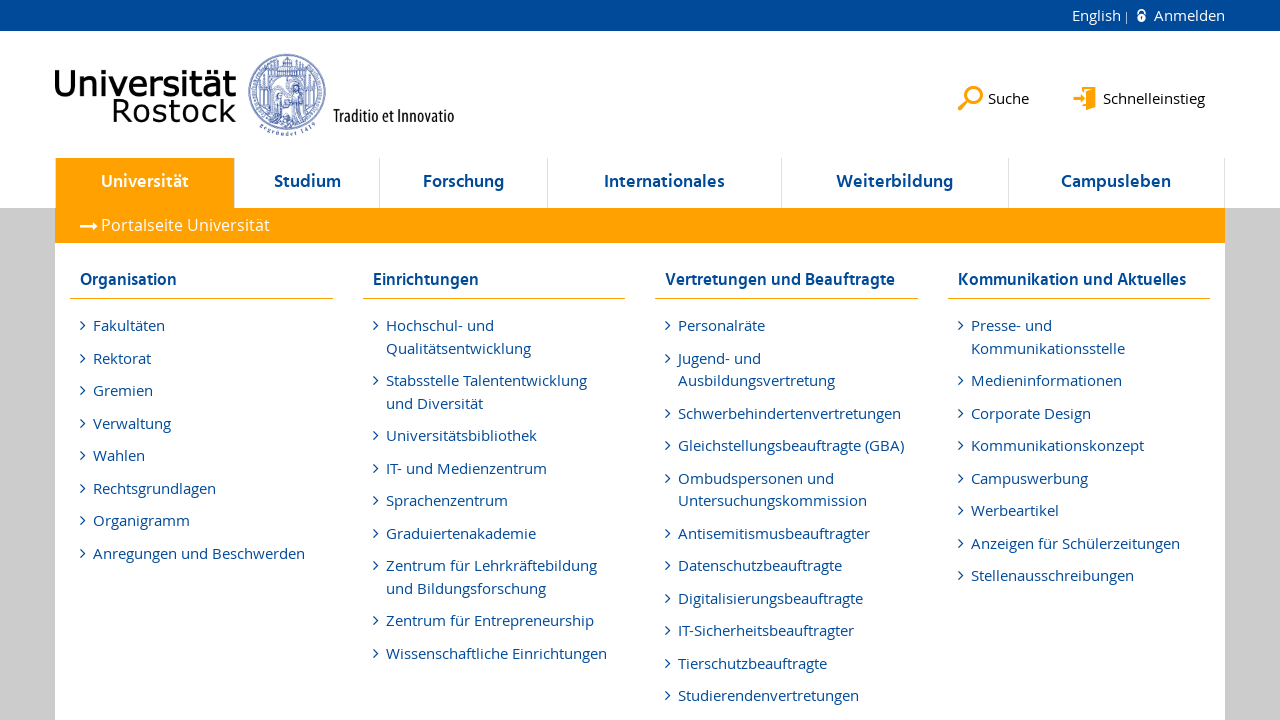

Verified link in li element 149 is enabled
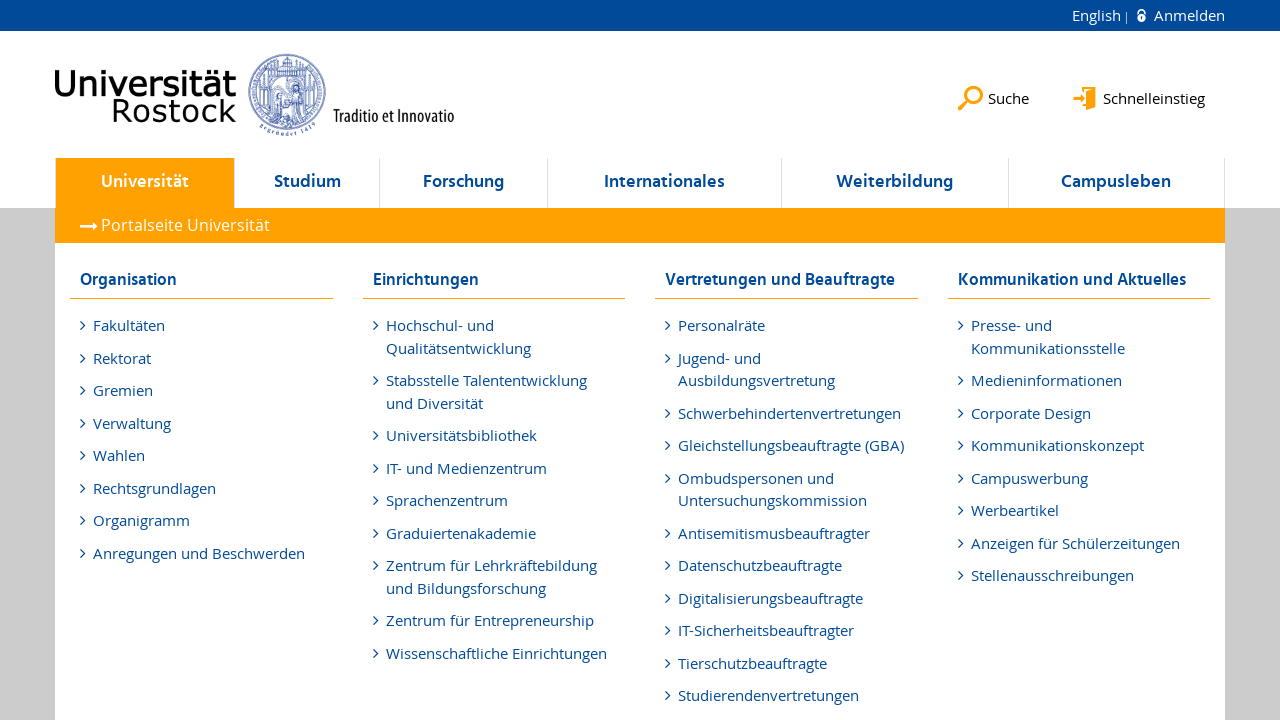

Verified link in li element 150 is enabled
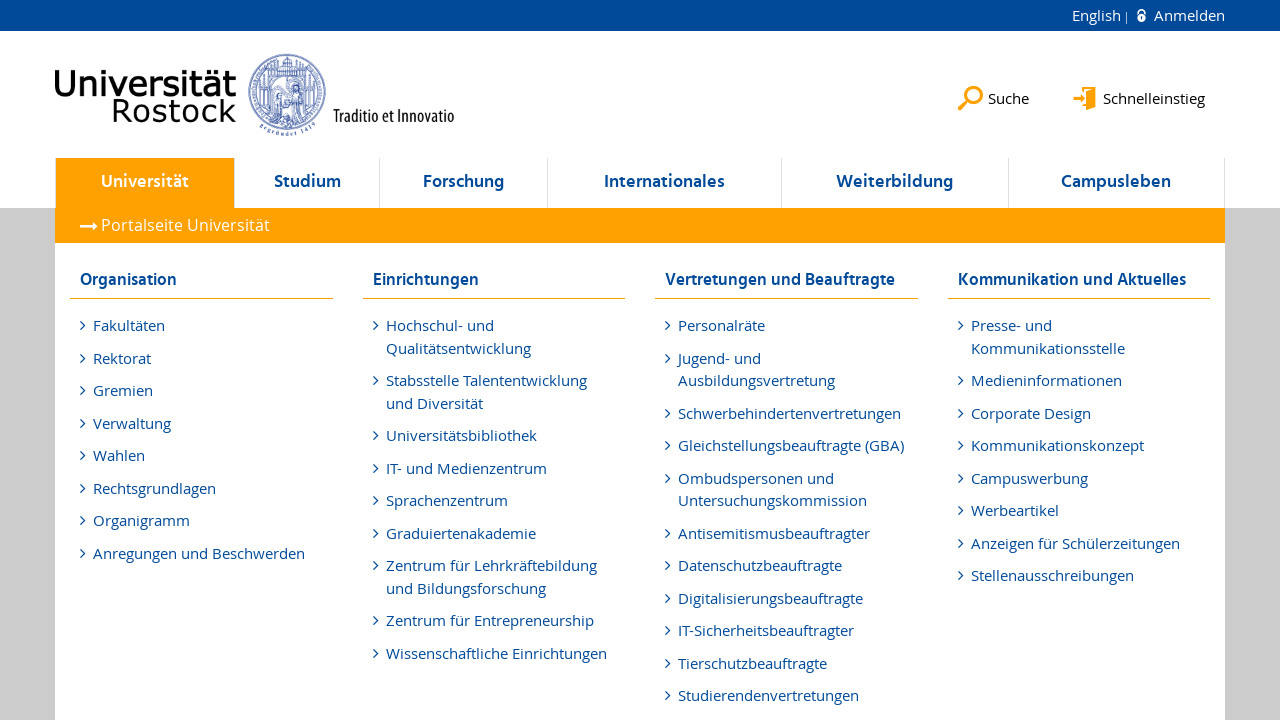

Verified link in li element 151 is enabled
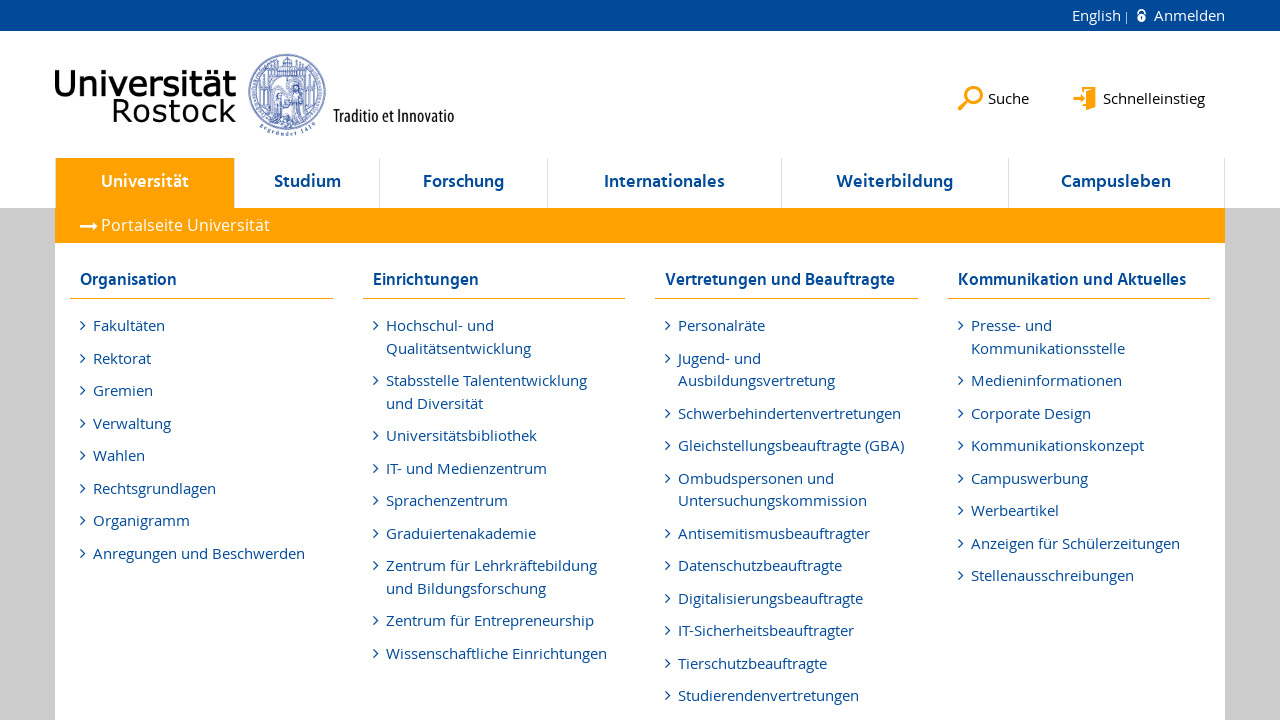

Verified link in li element 152 is enabled
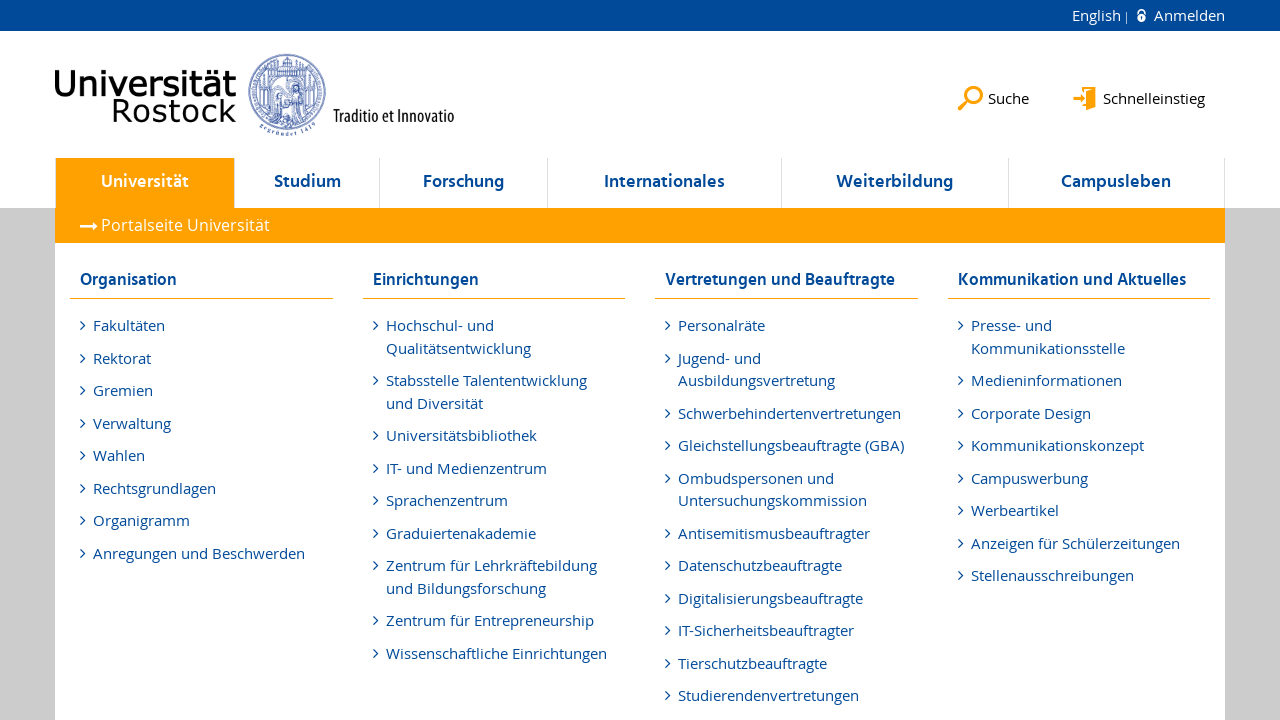

Verified link in li element 153 is enabled
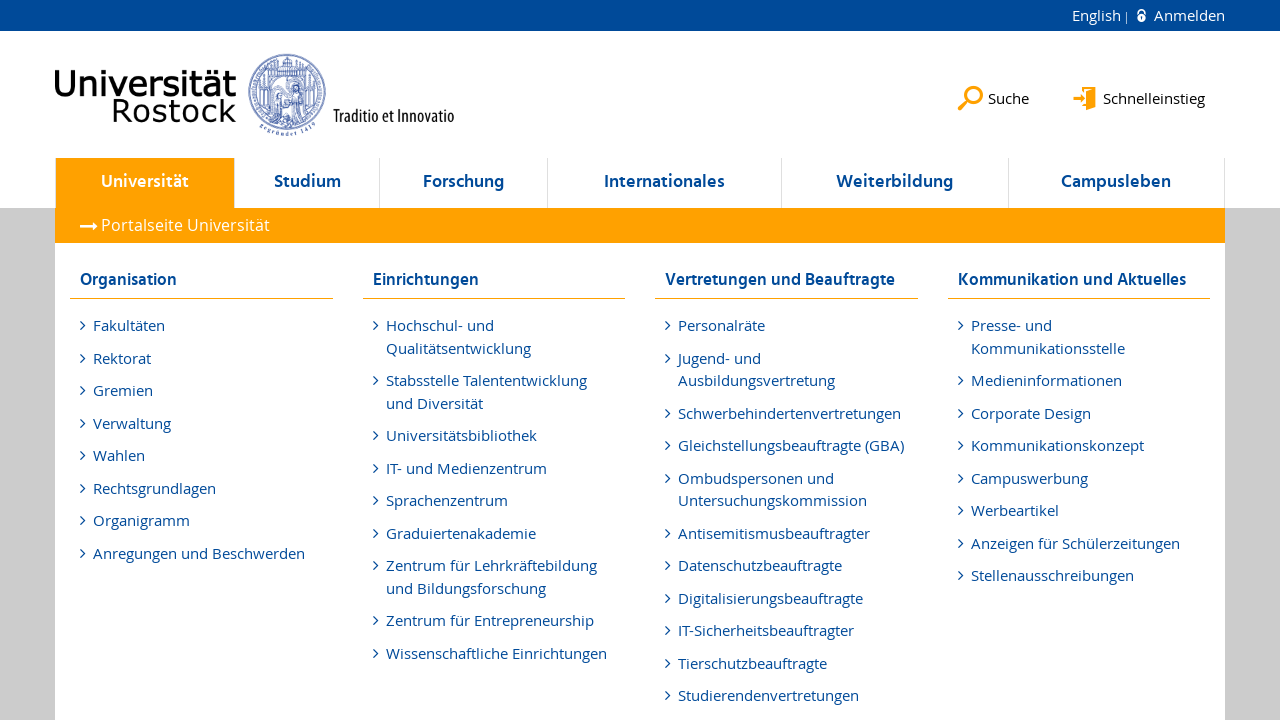

Verified link in li element 154 is enabled
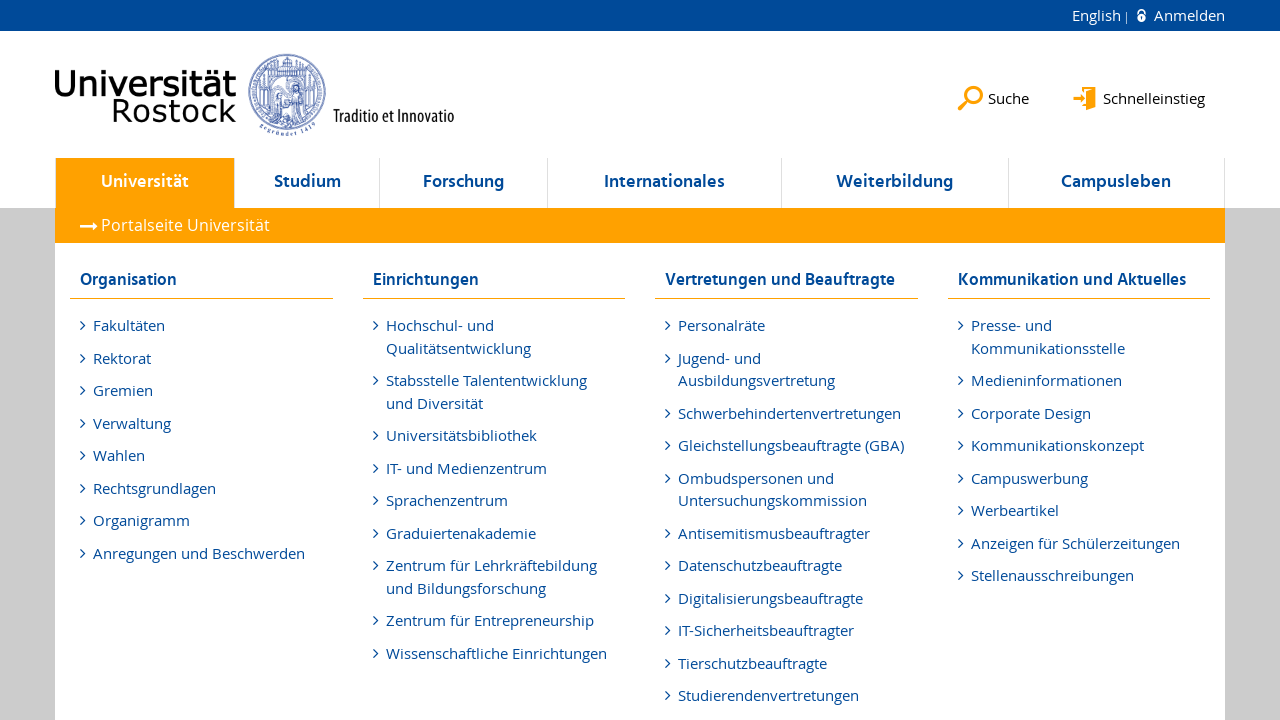

Verified link in li element 155 is enabled
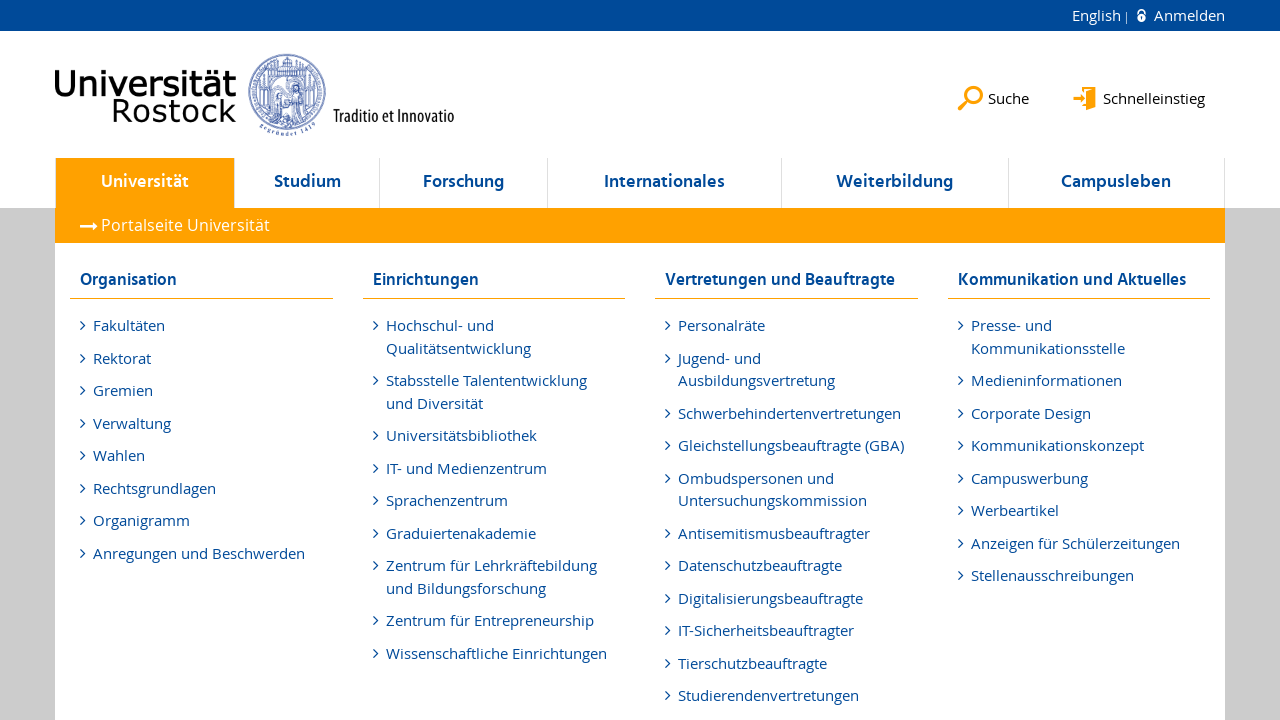

Verified link in li element 156 is enabled
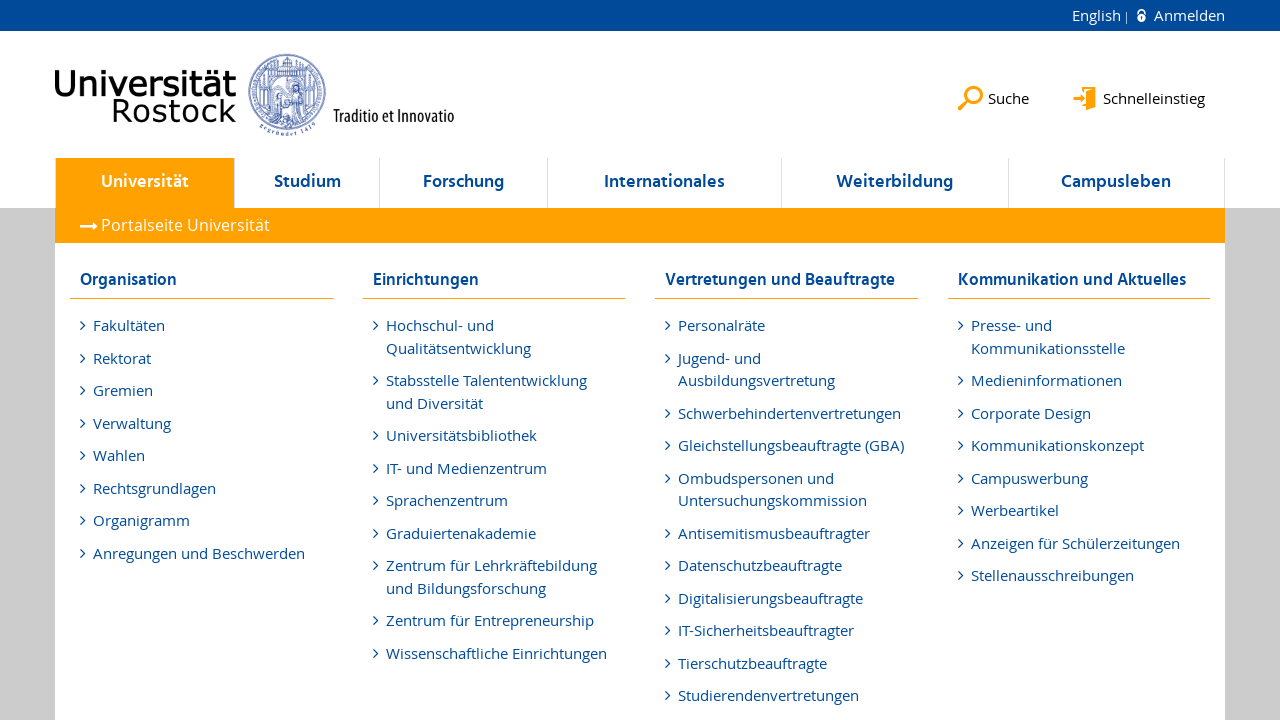

Verified link in li element 157 is enabled
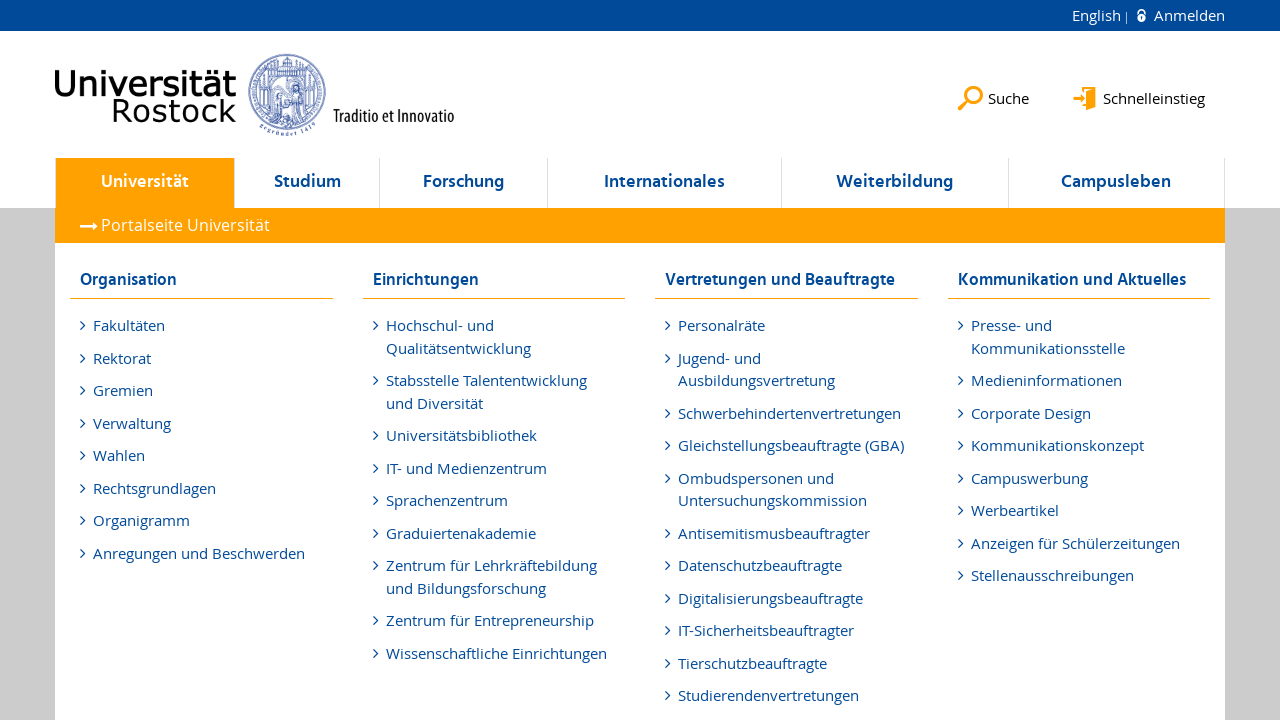

Verified link in li element 158 is enabled
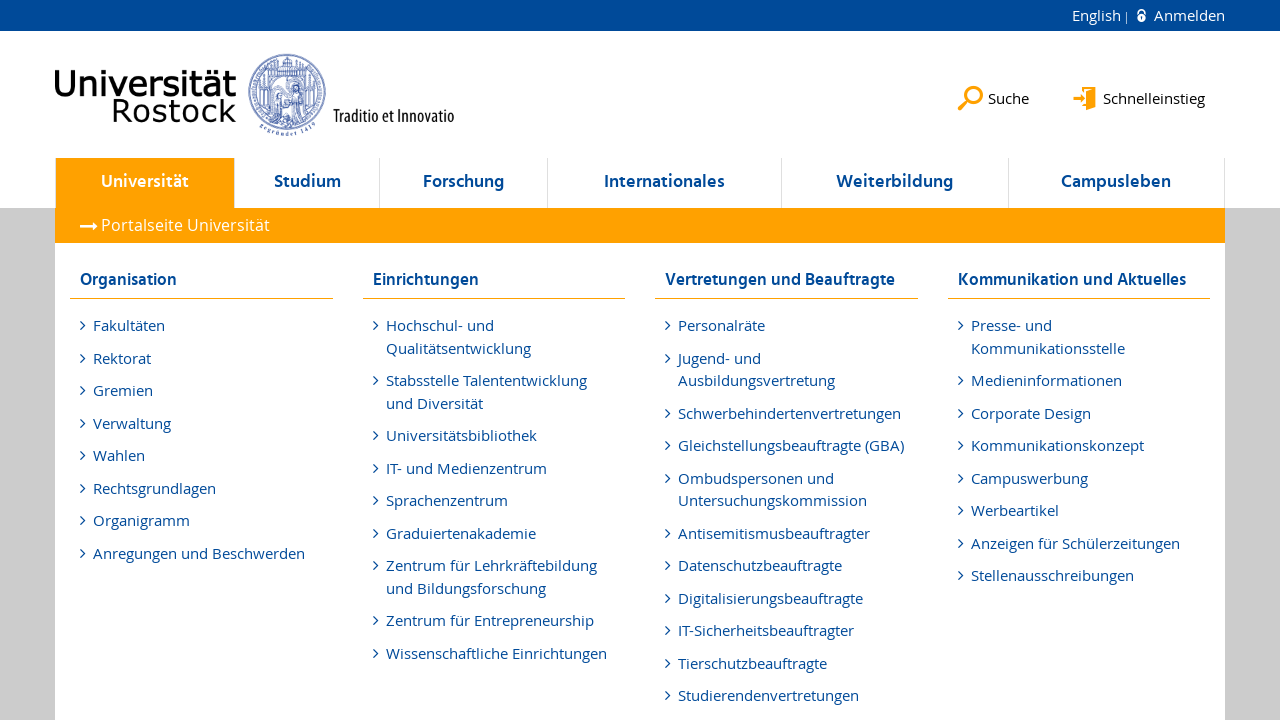

Verified link in li element 159 is enabled
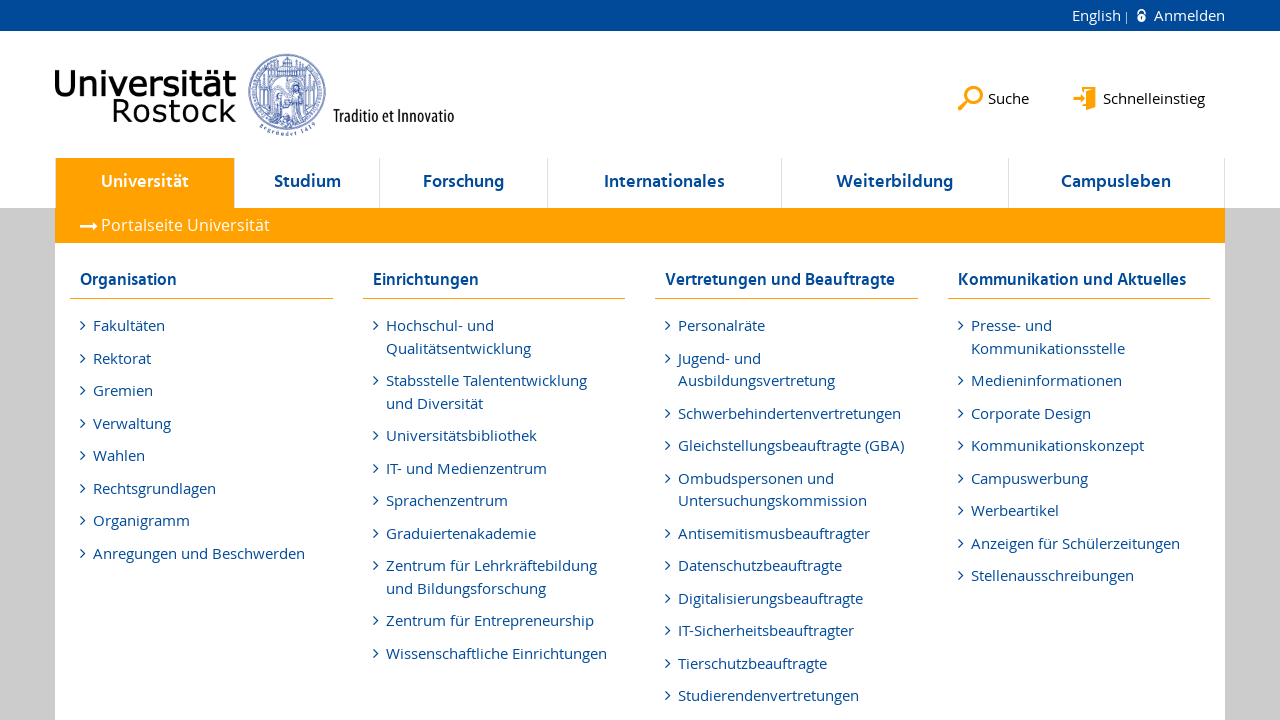

Verified link in li element 160 is enabled
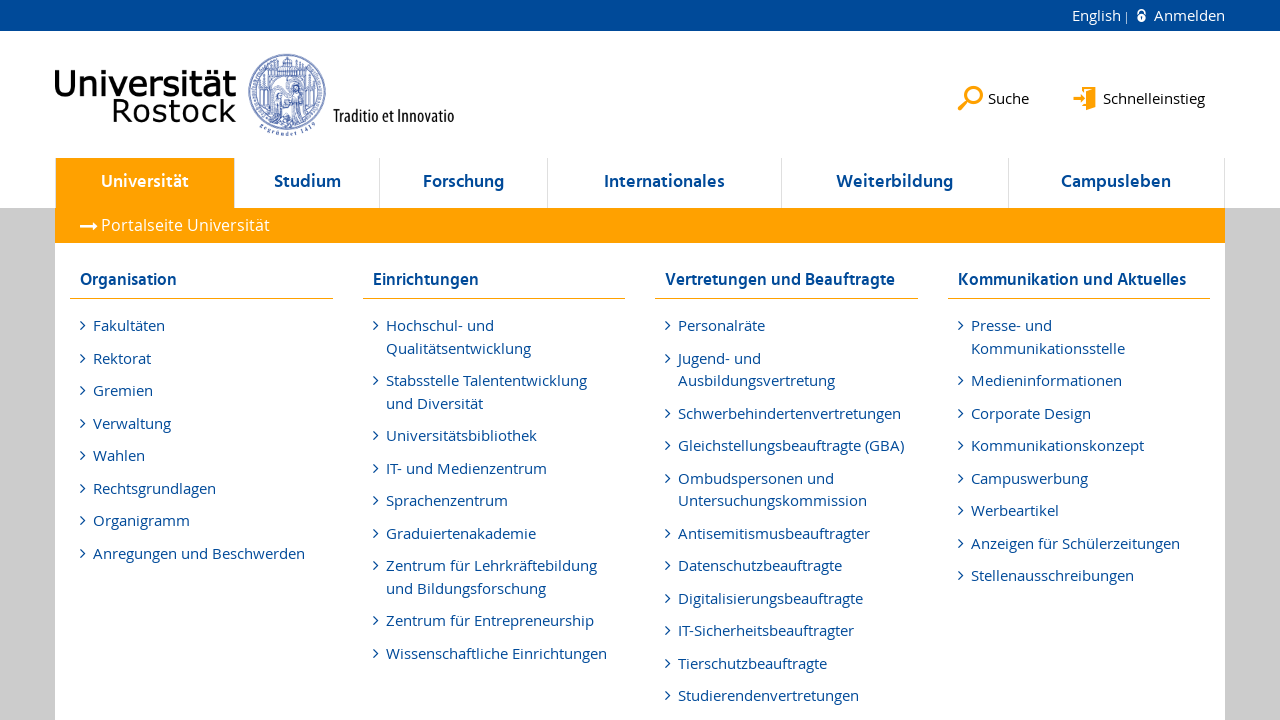

Verified link in li element 161 is enabled
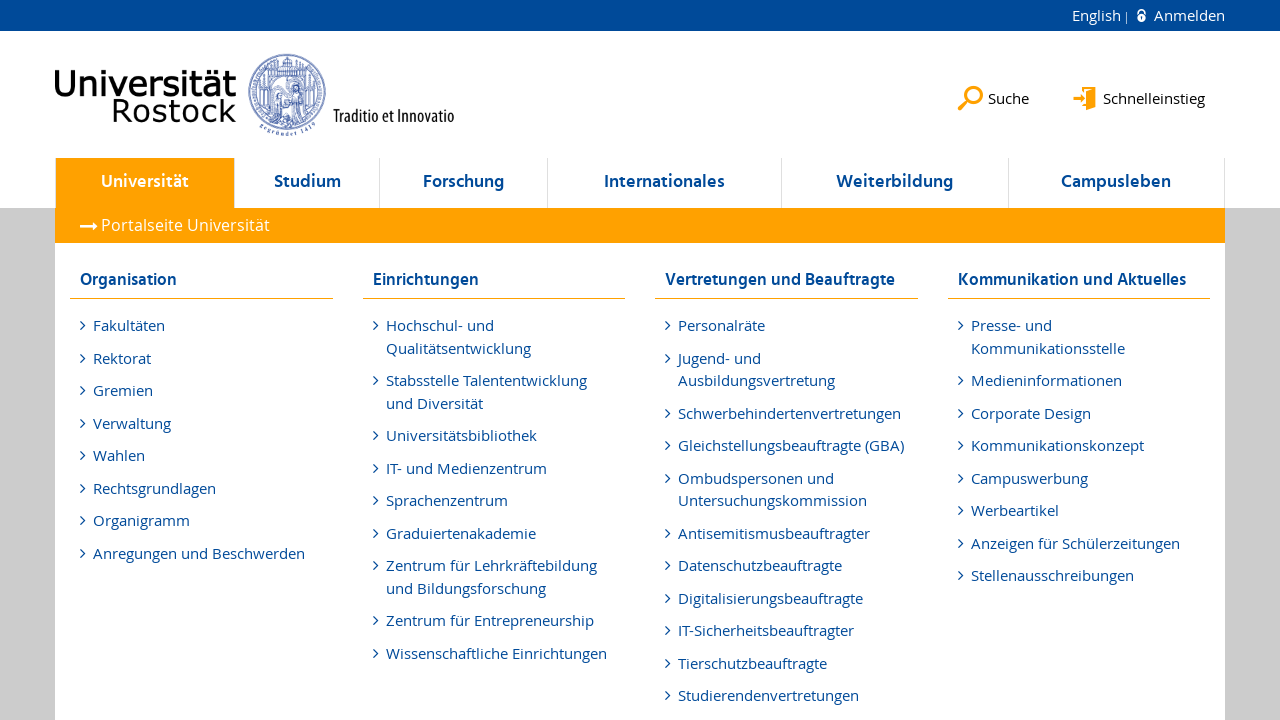

Verified link in li element 162 is enabled
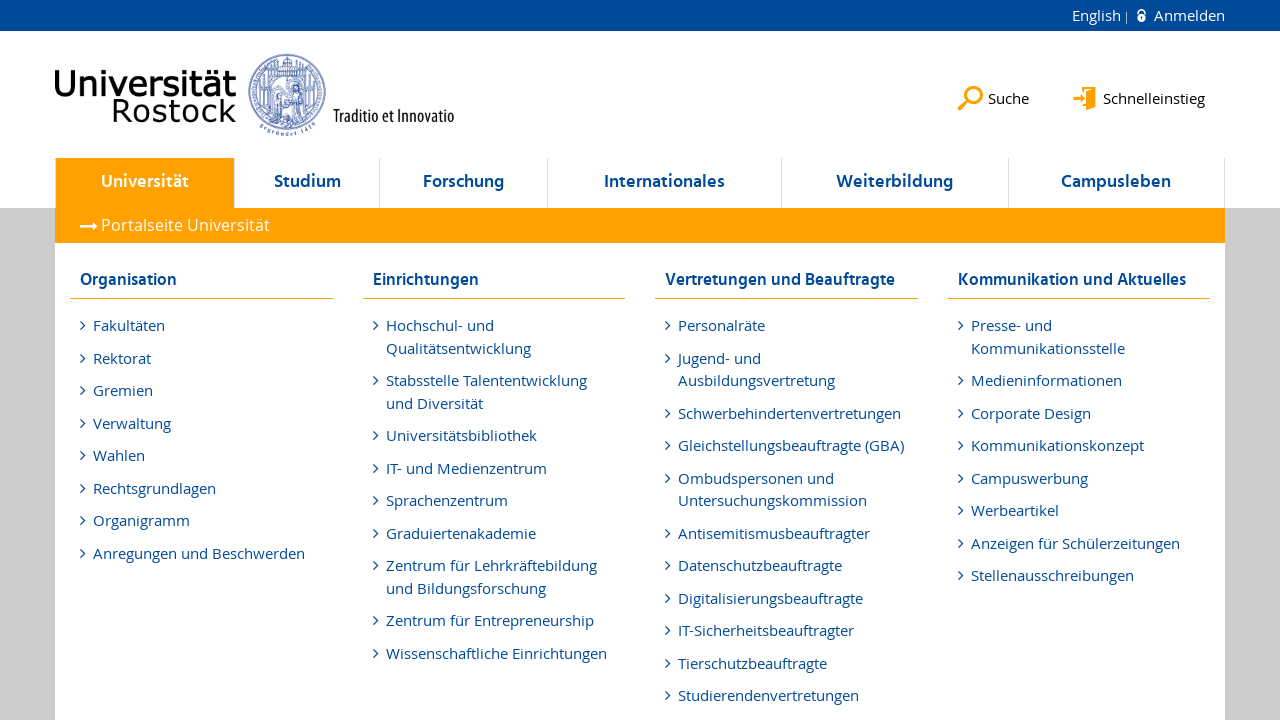

Verified link in li element 163 is enabled
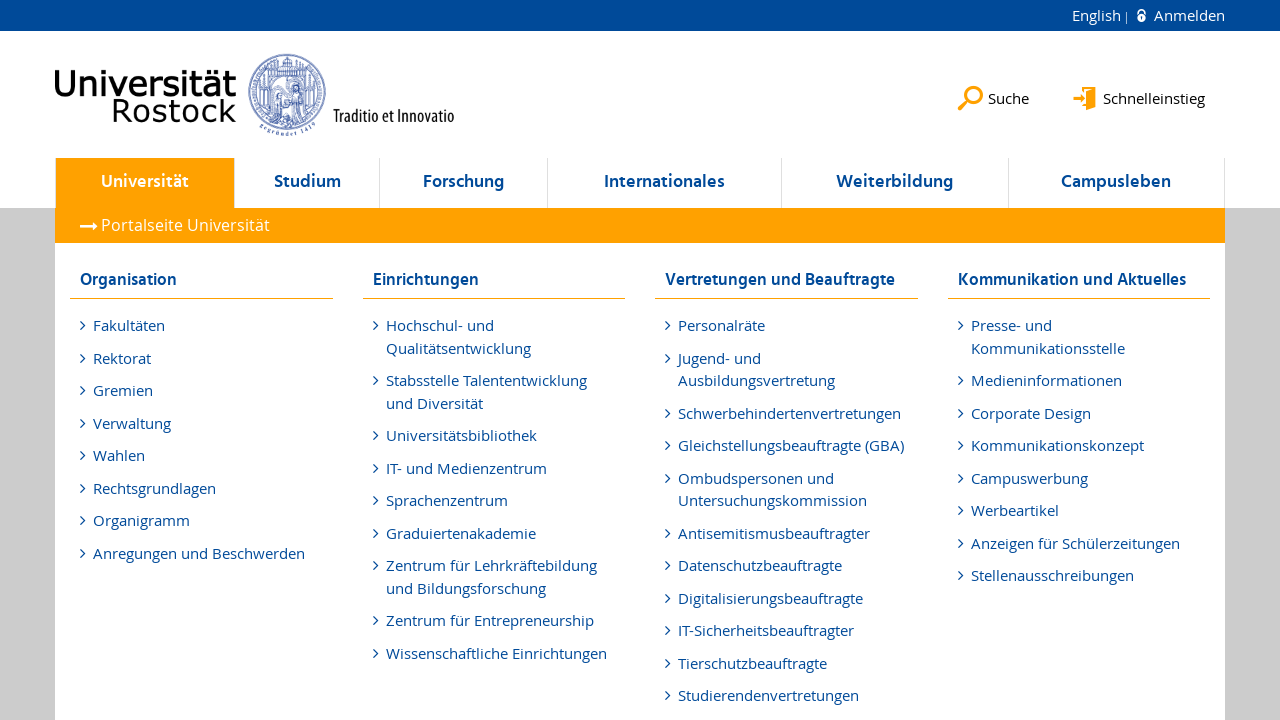

Verified link in li element 164 is enabled
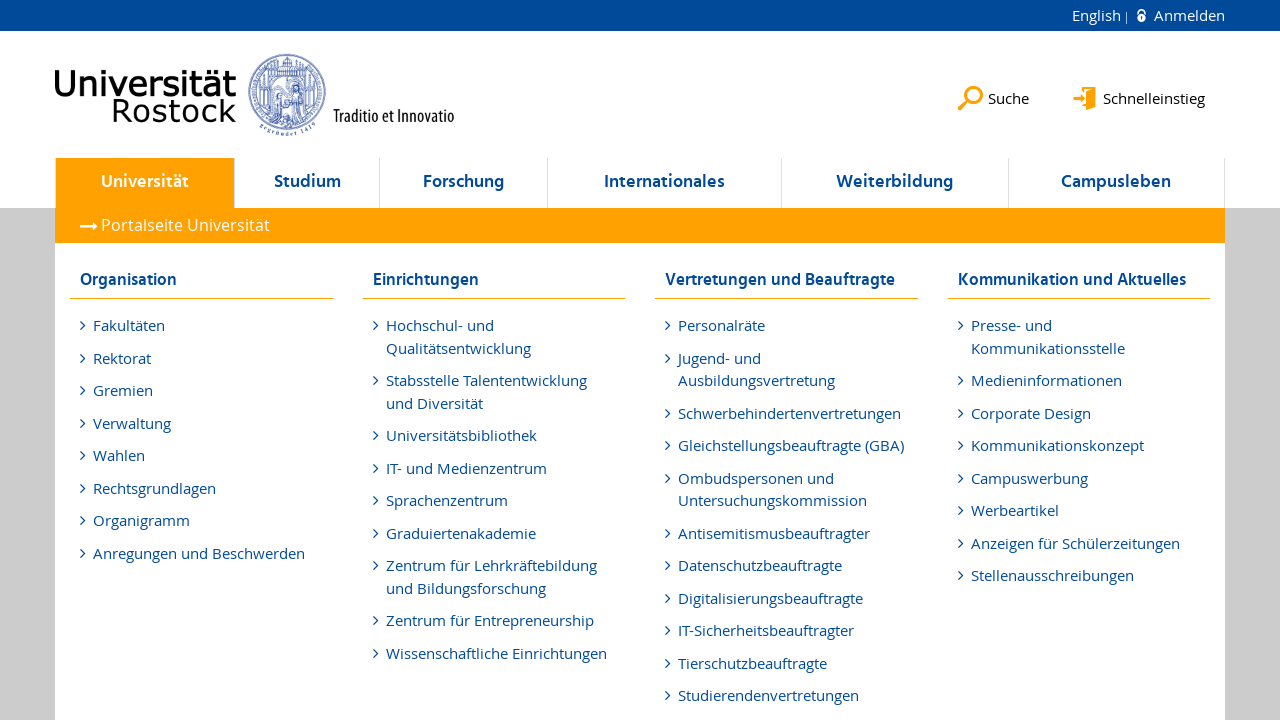

Verified link in li element 165 is enabled
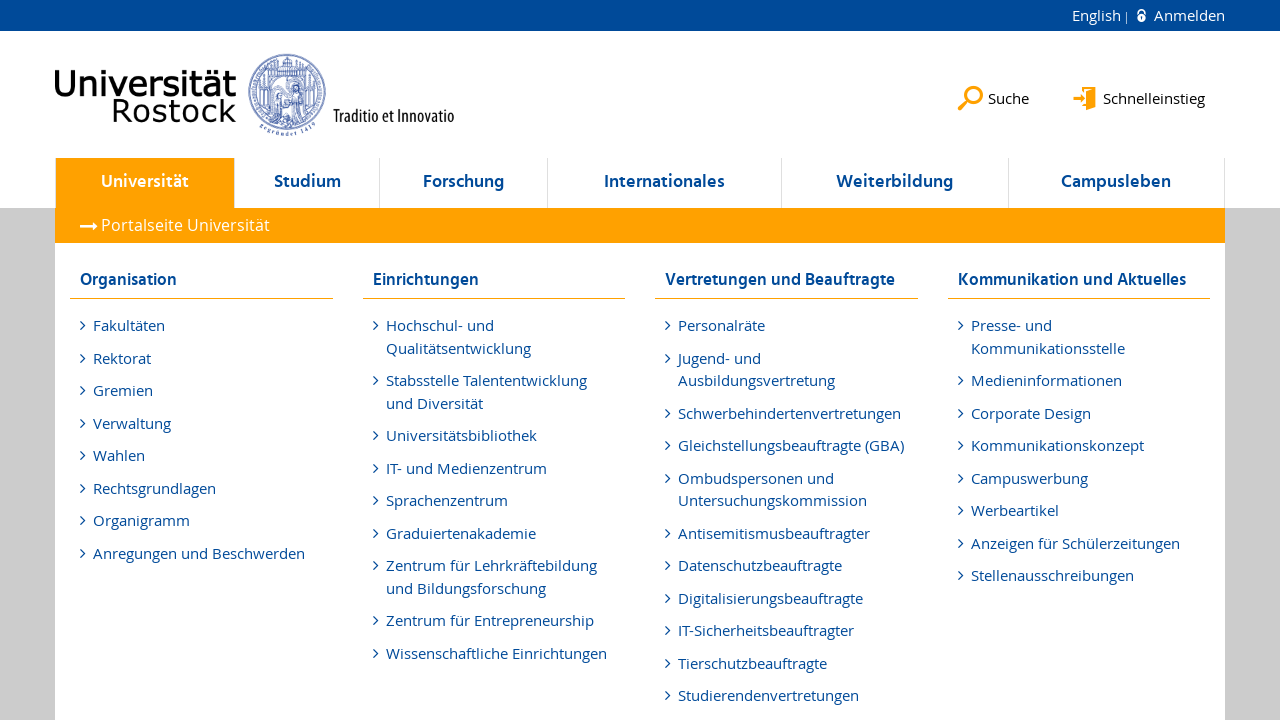

Verified link in li element 166 is enabled
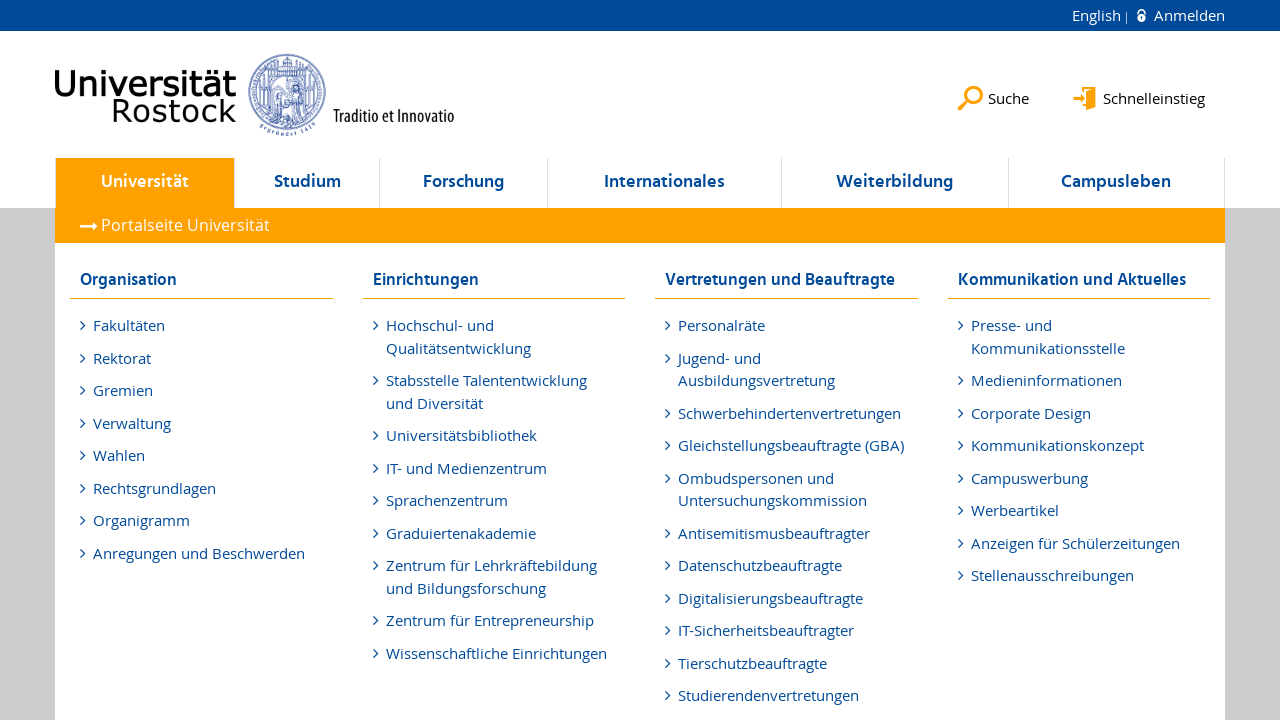

Verified link in li element 167 is enabled
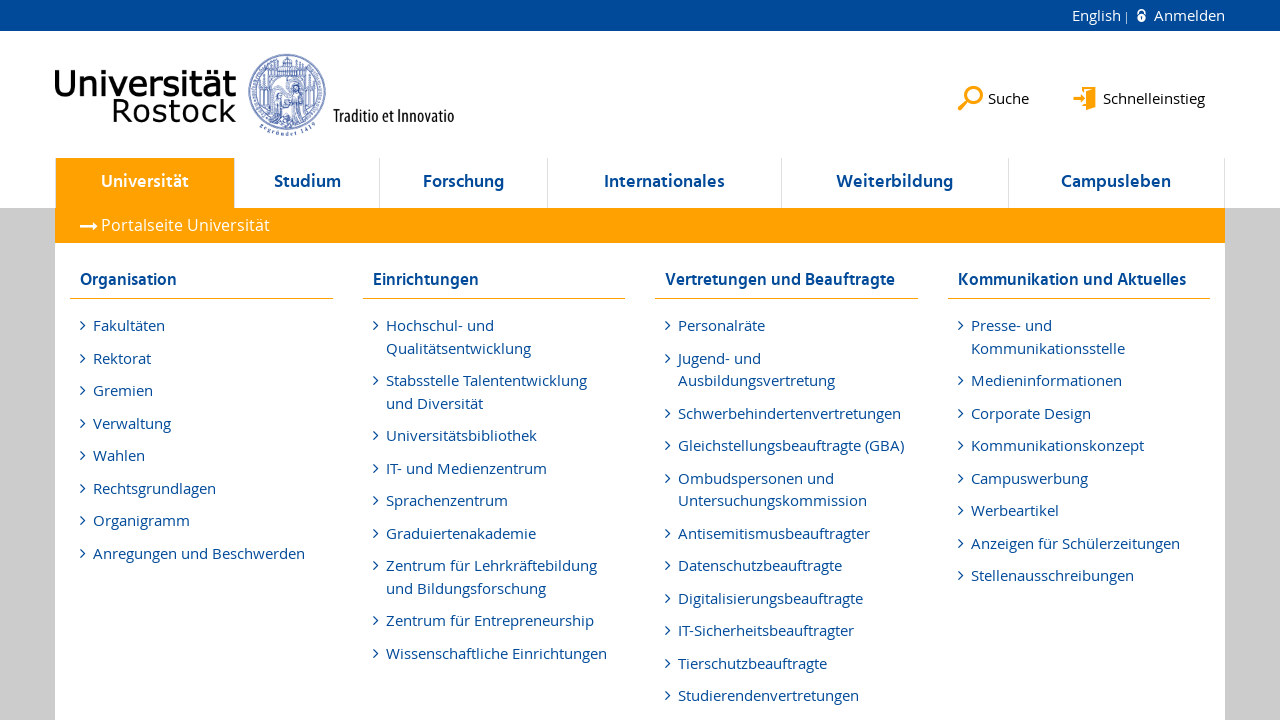

Verified link in li element 168 is enabled
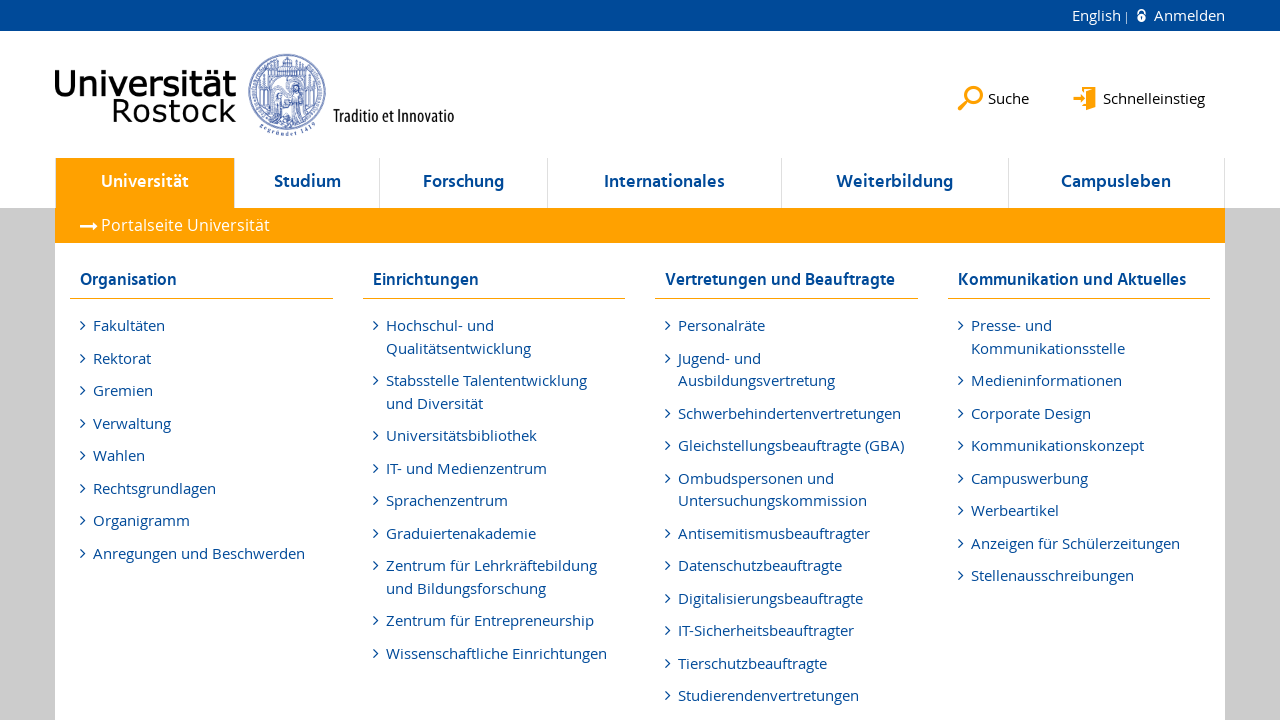

Verified link in li element 169 is enabled
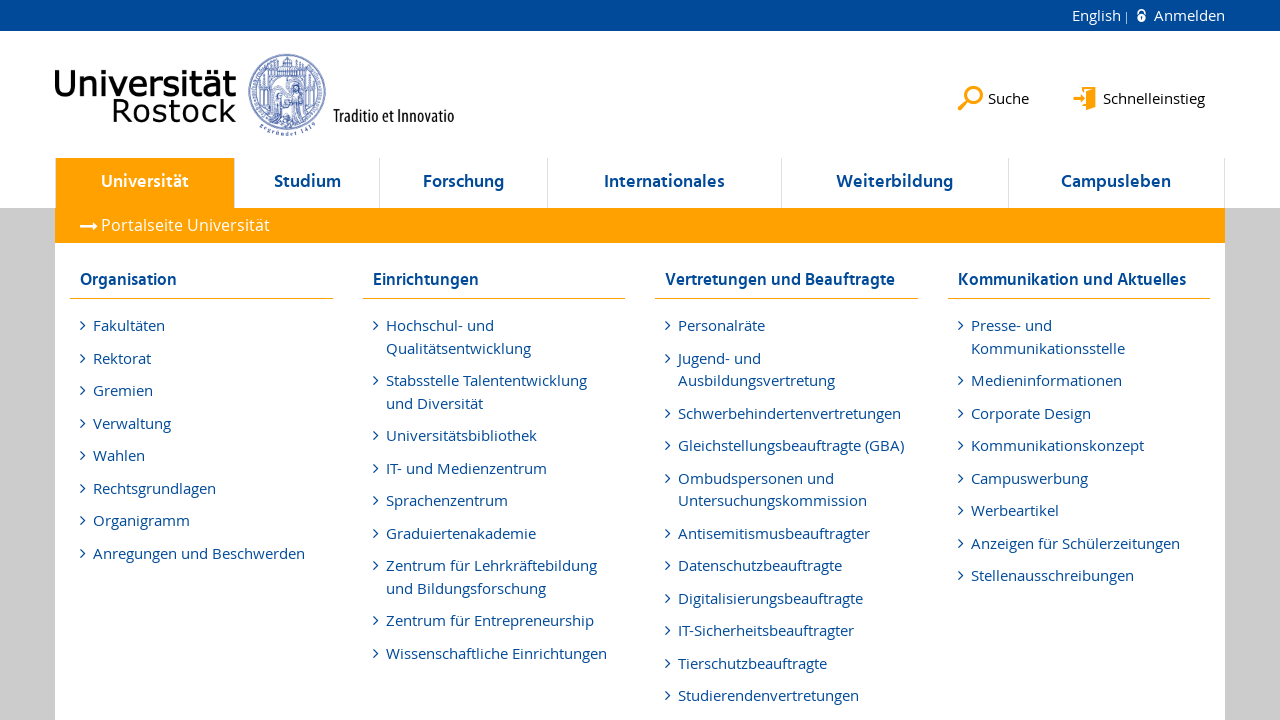

Verified link in li element 170 is enabled
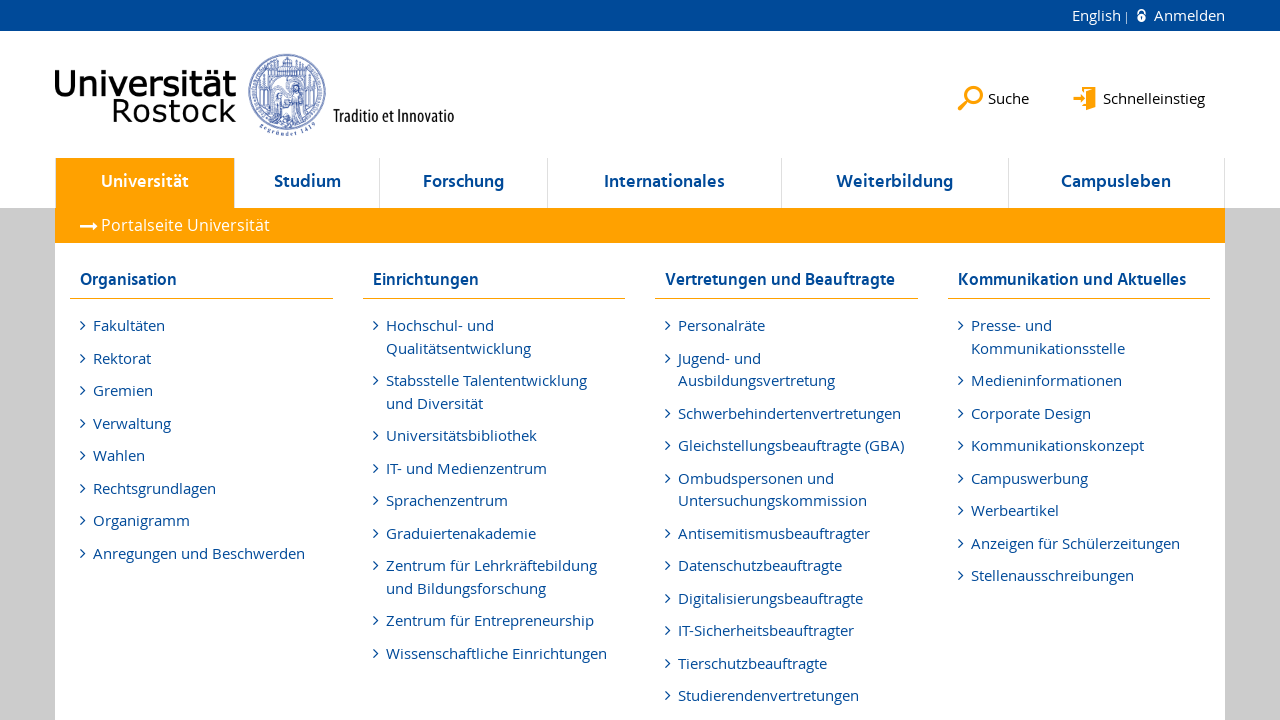

Verified link in li element 171 is enabled
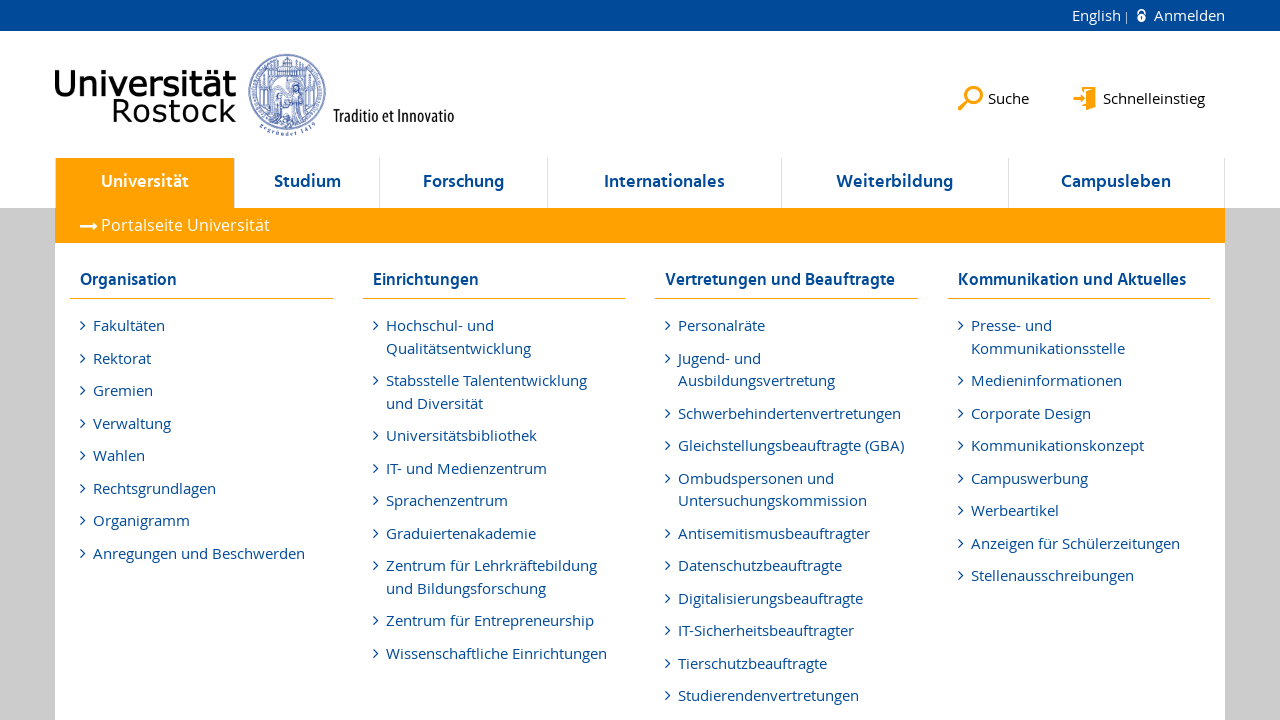

Verified link in li element 172 is enabled
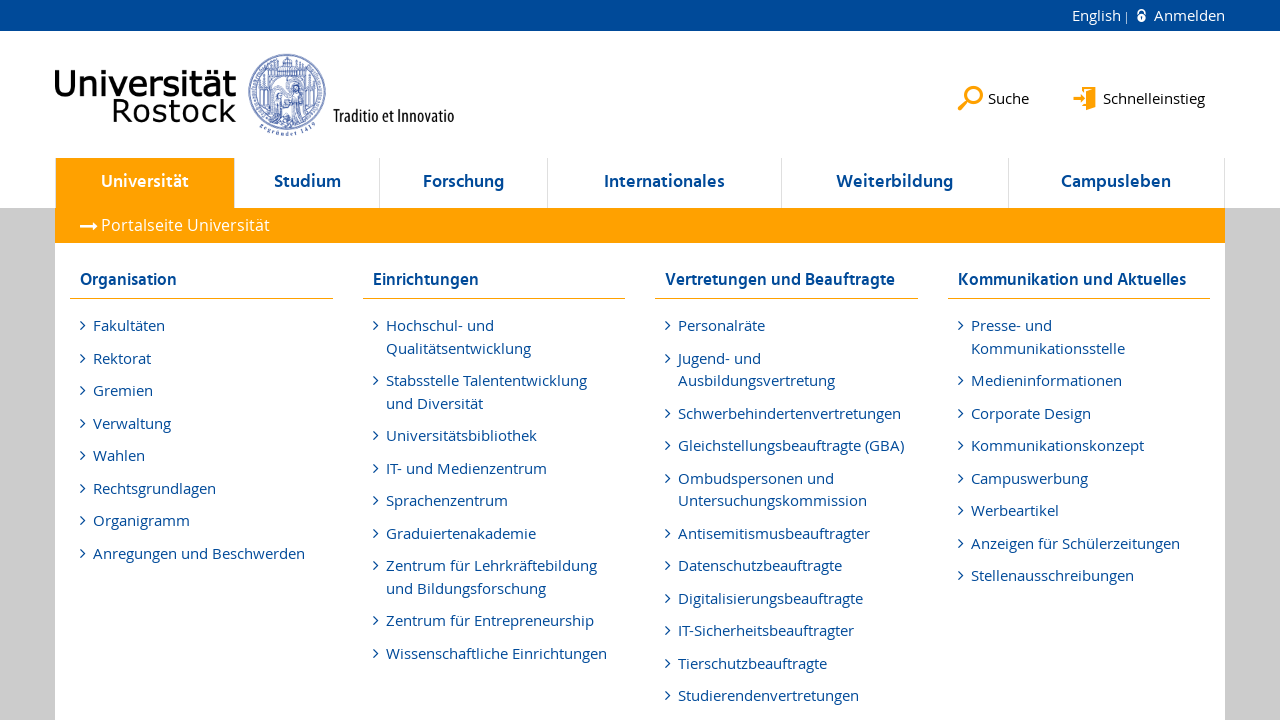

Verified link in li element 173 is enabled
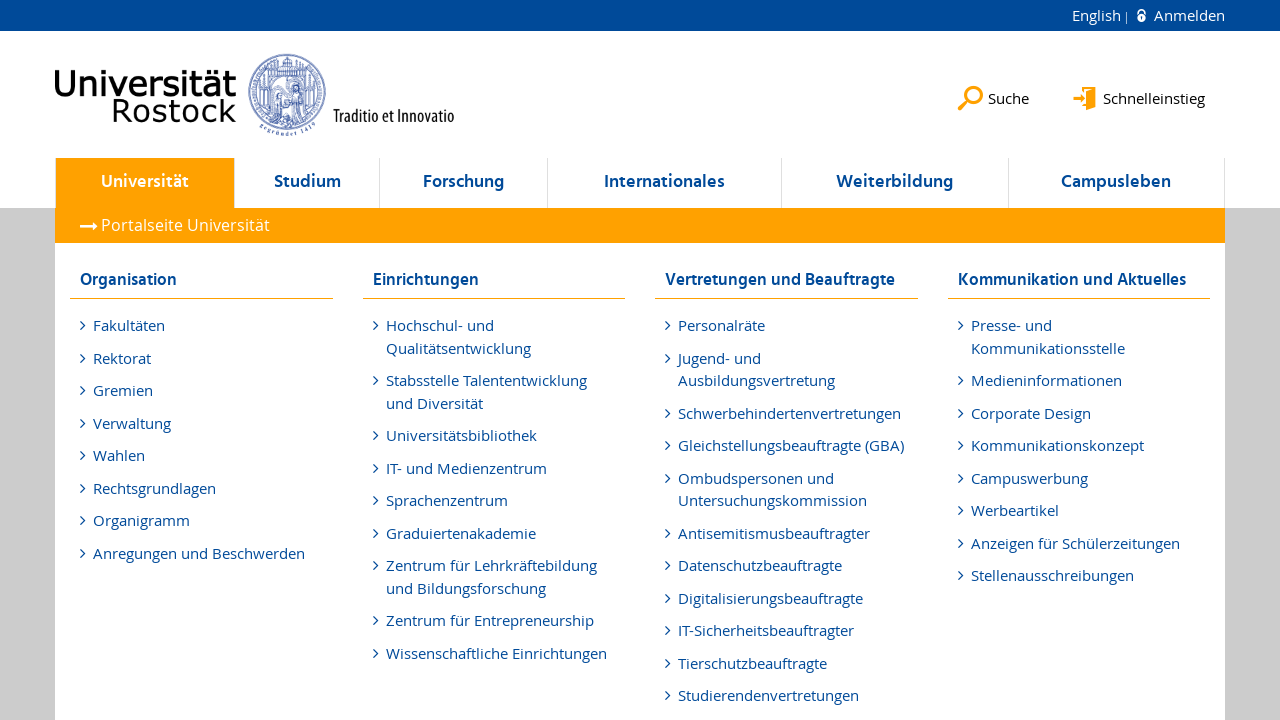

Verified link in li element 174 is enabled
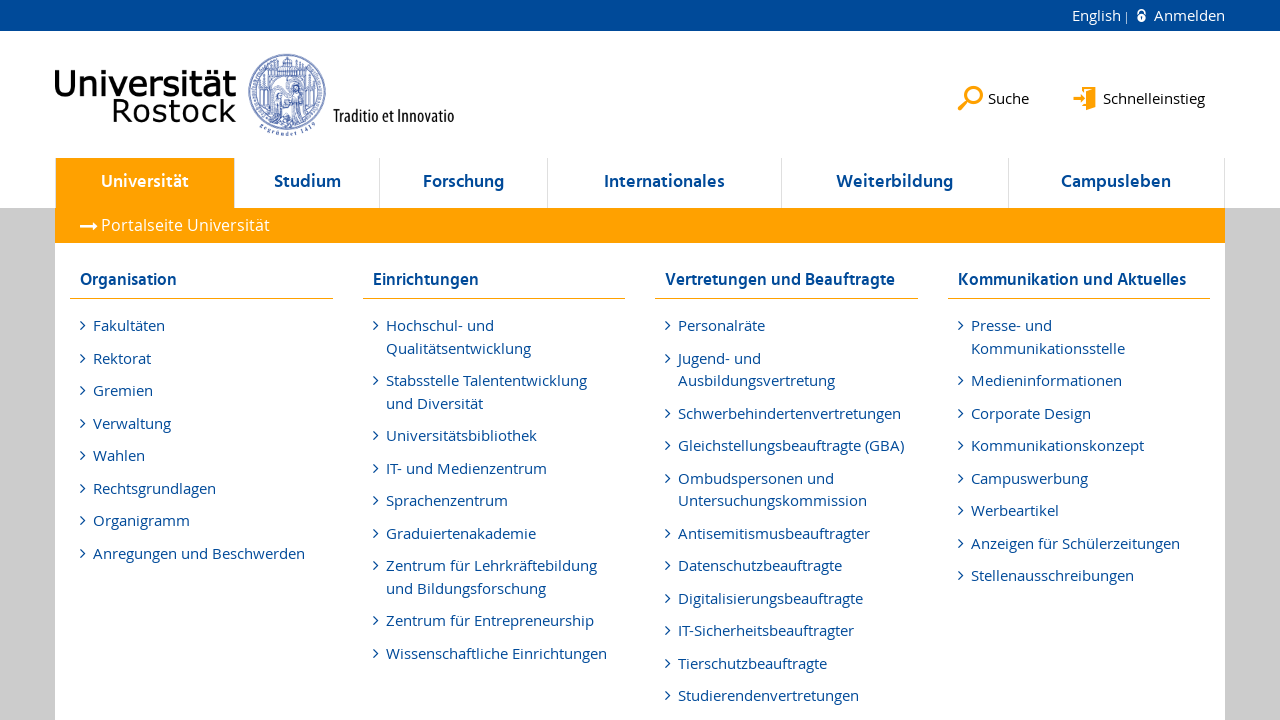

Verified link in li element 175 is enabled
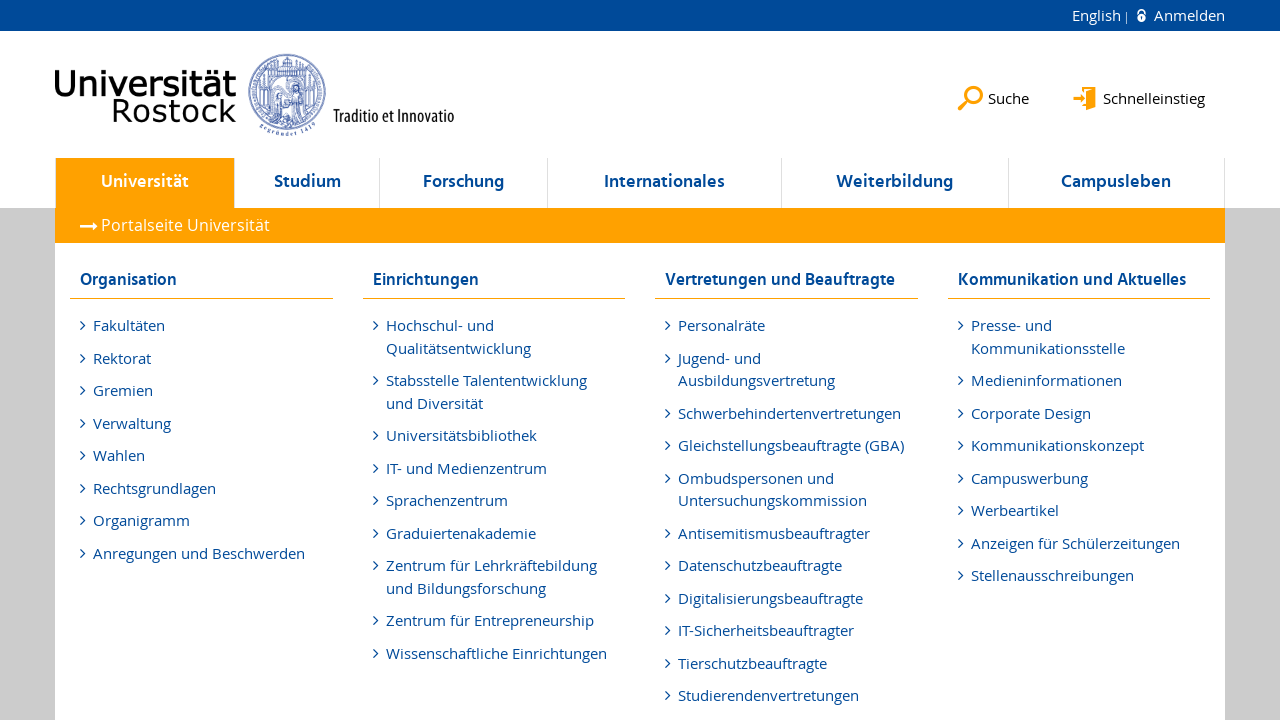

Verified link in li element 176 is enabled
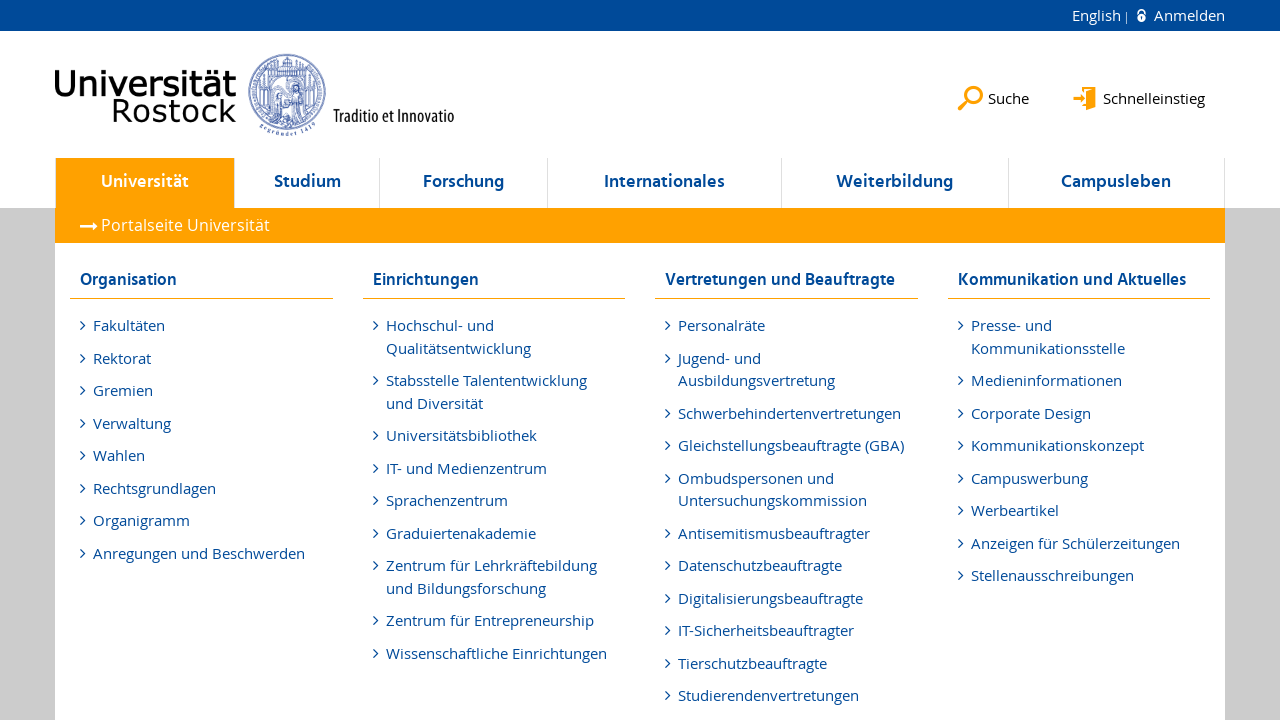

Verified link in li element 177 is enabled
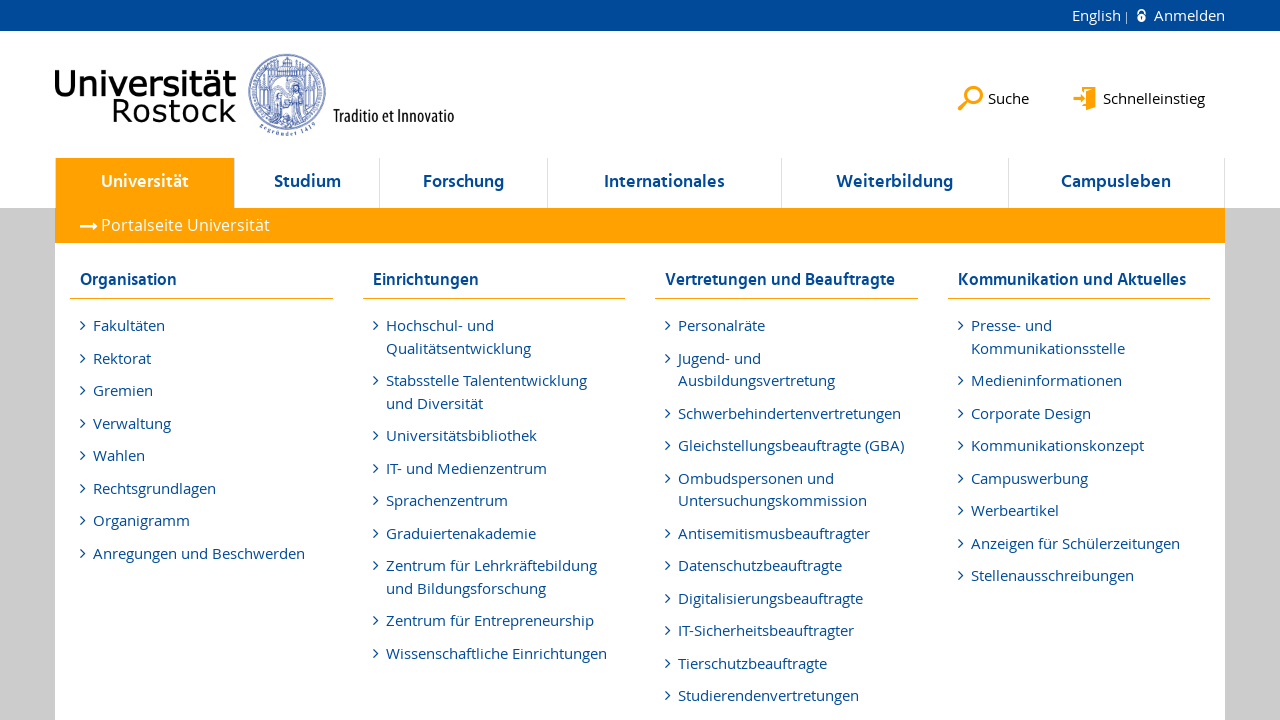

Verified link in li element 178 is enabled
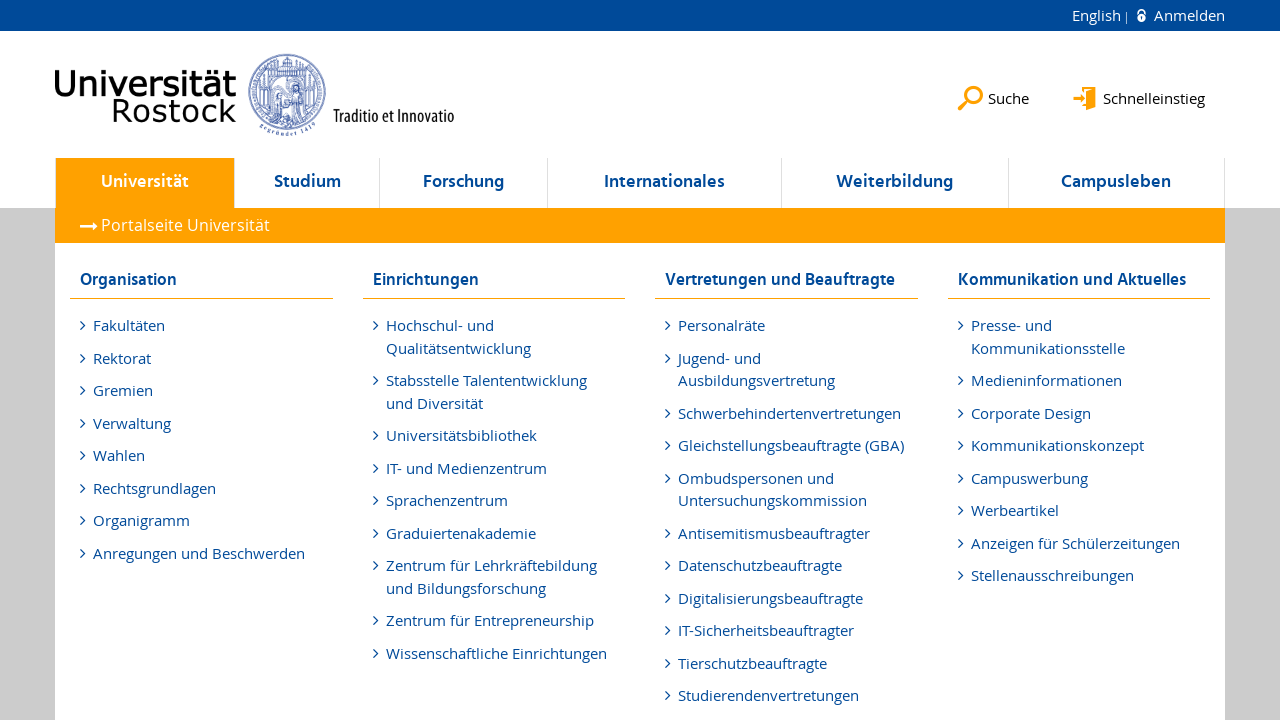

Verified link in li element 179 is enabled
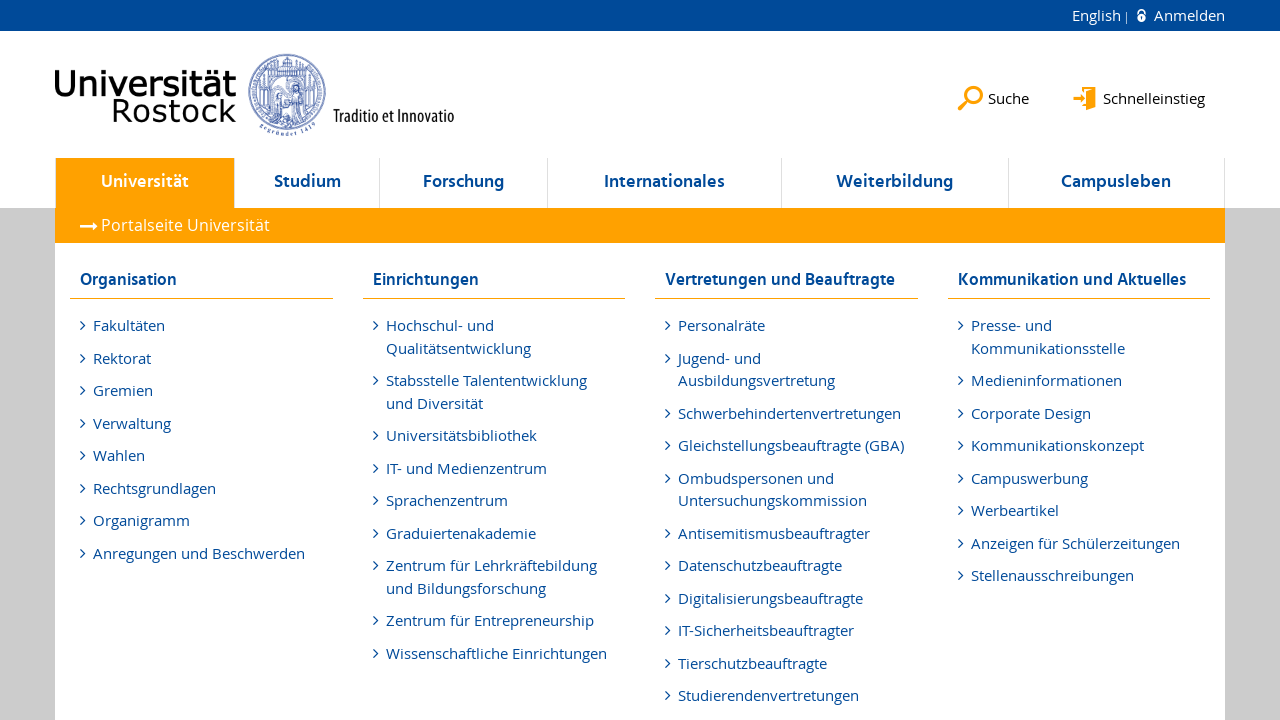

Verified link in li element 180 is enabled
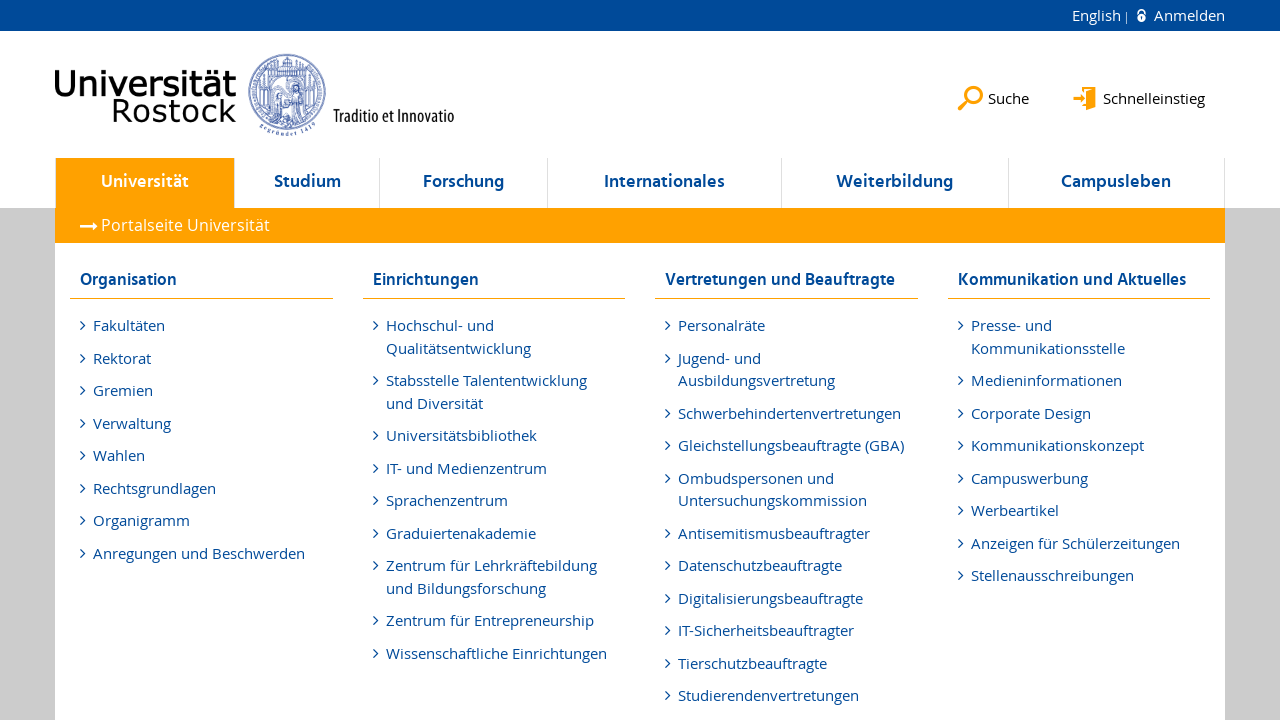

Verified link in li element 181 is enabled
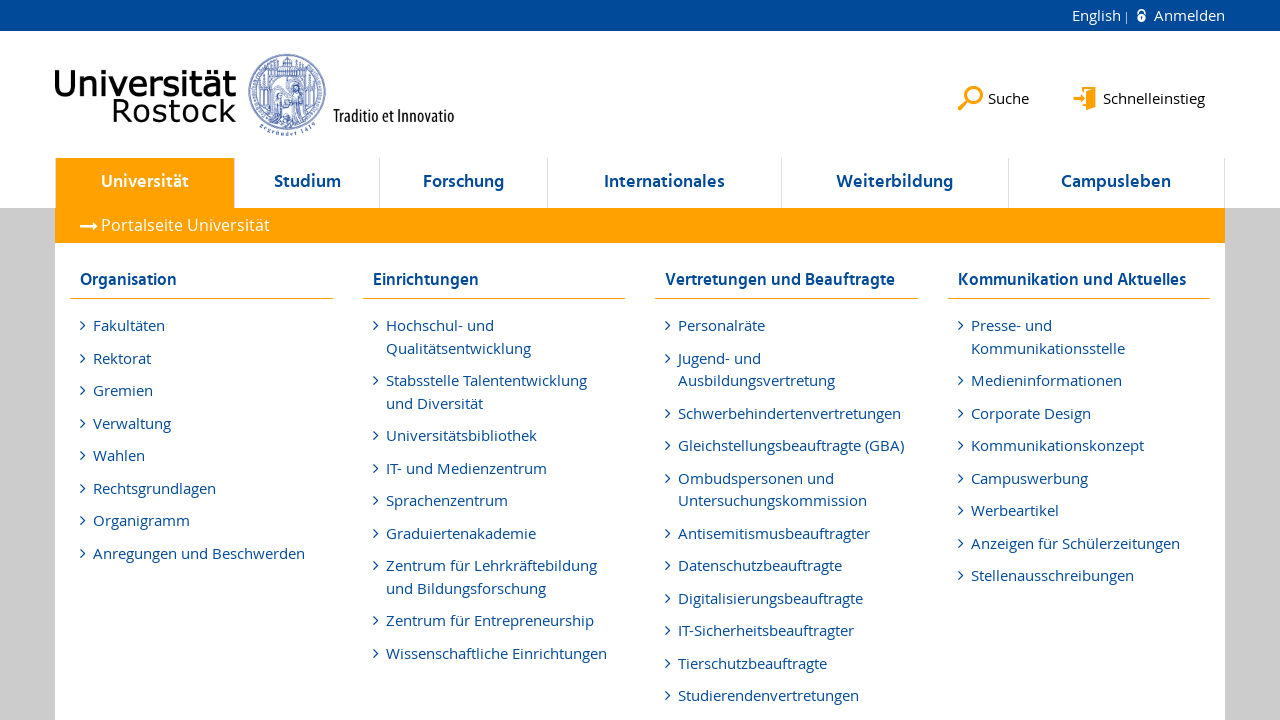

Verified link in li element 182 is enabled
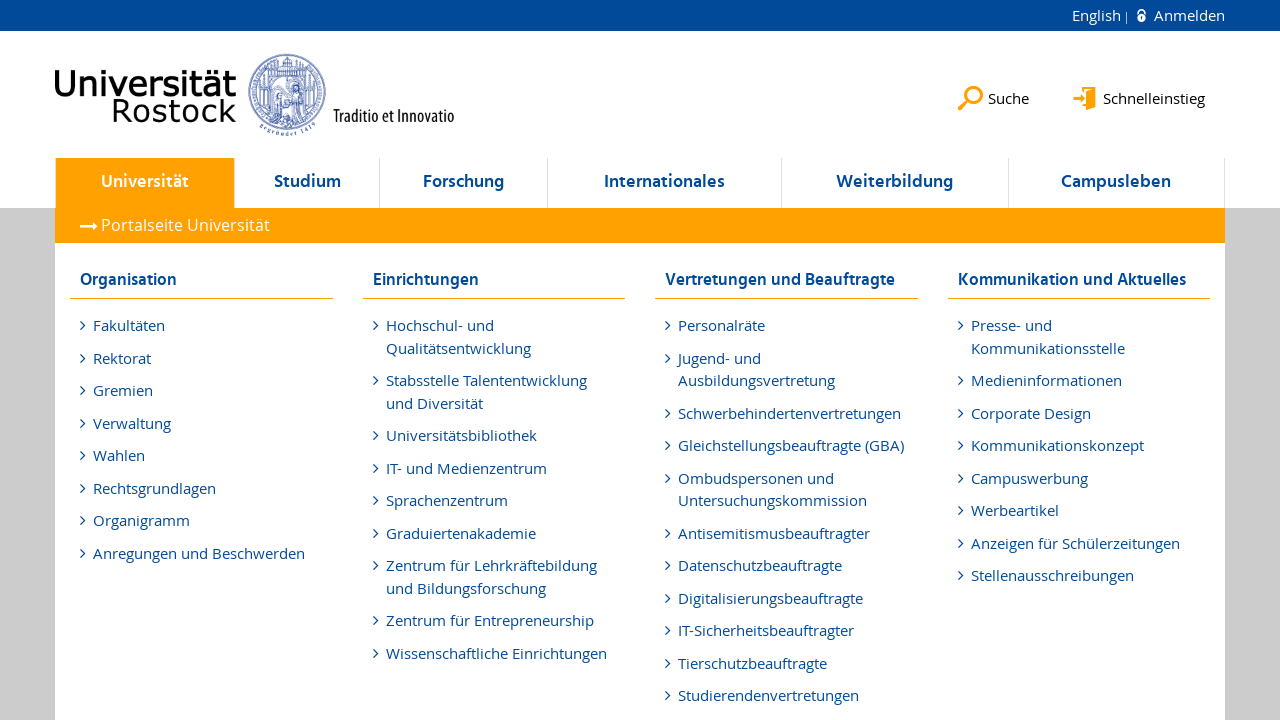

Verified link in li element 183 is enabled
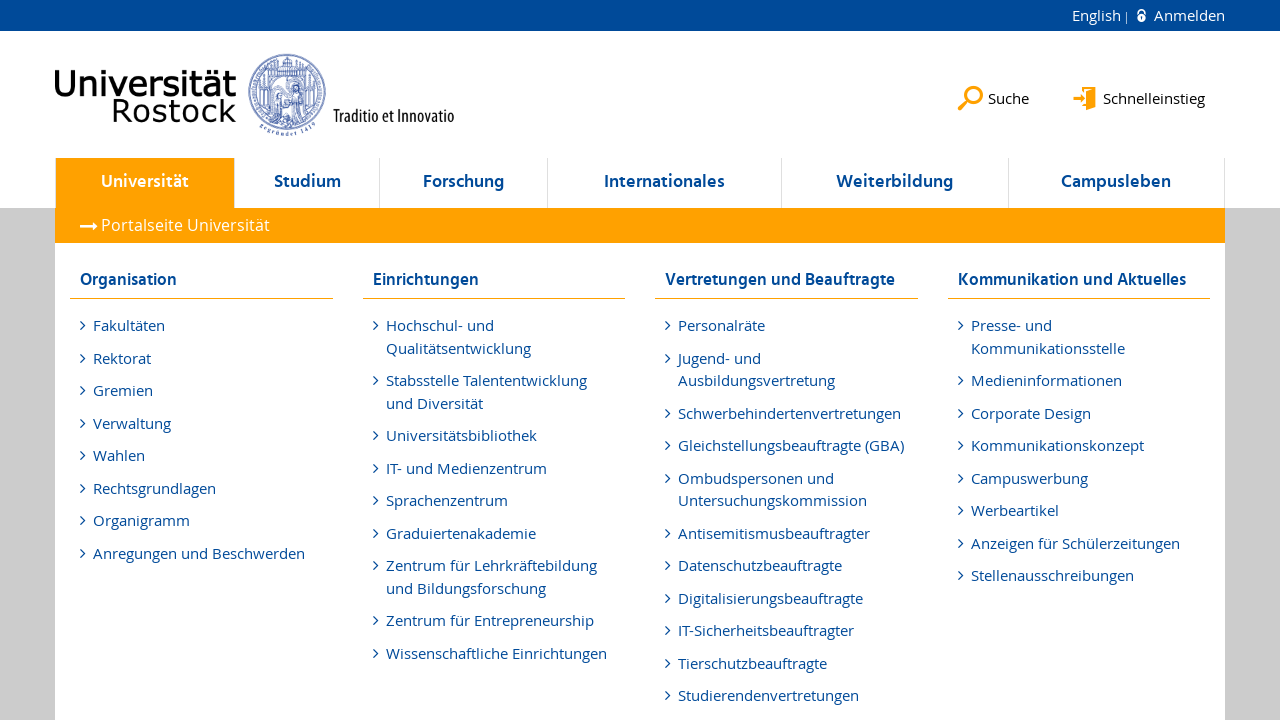

Verified link in li element 184 is enabled
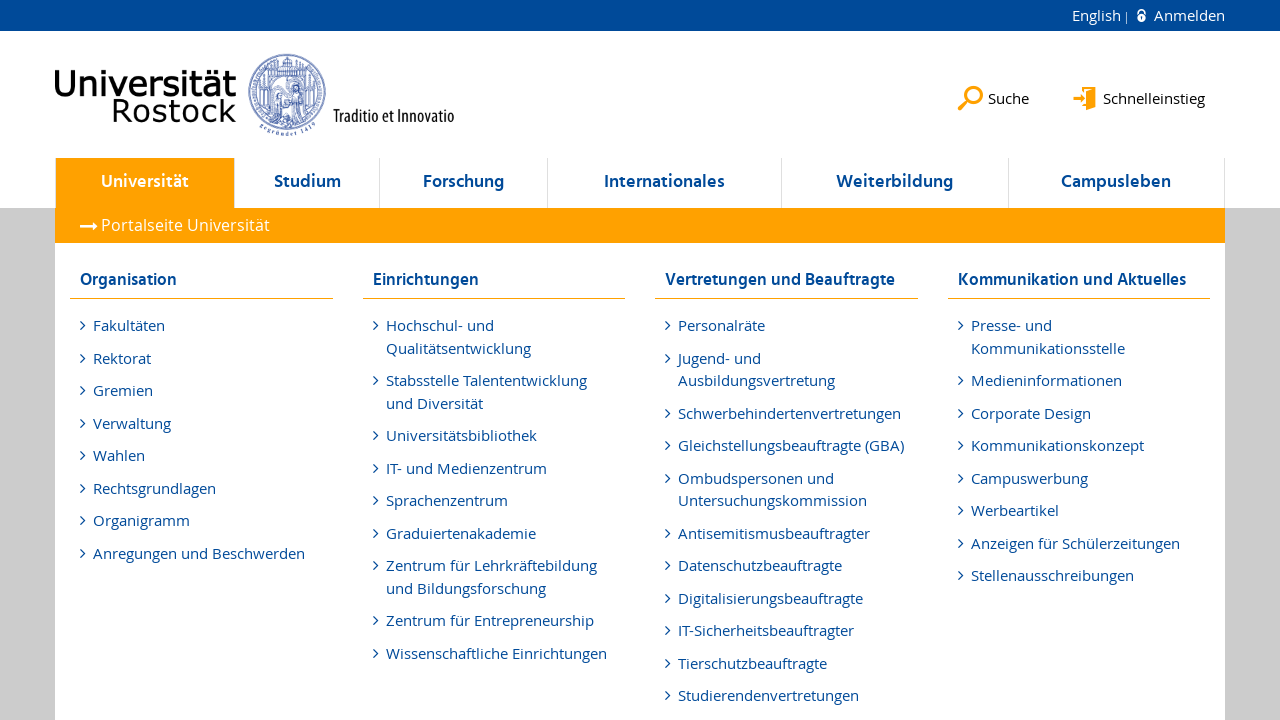

Verified link in li element 185 is enabled
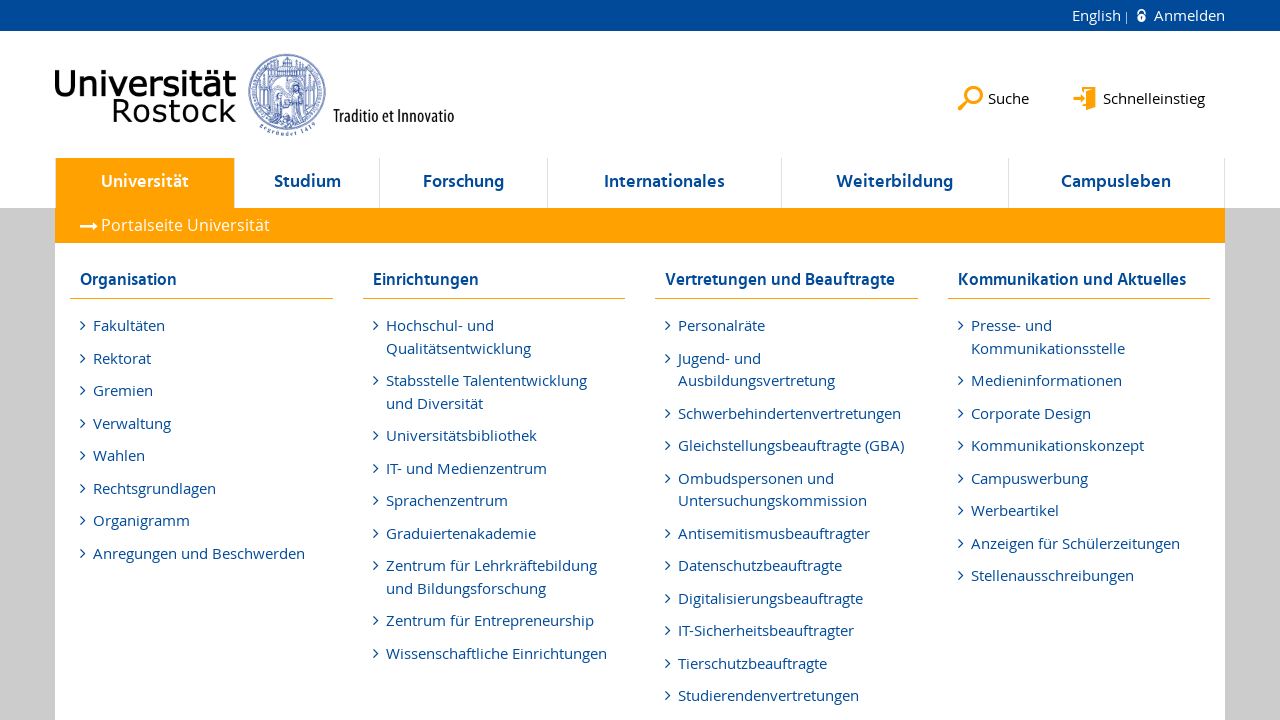

Verified link in li element 186 is enabled
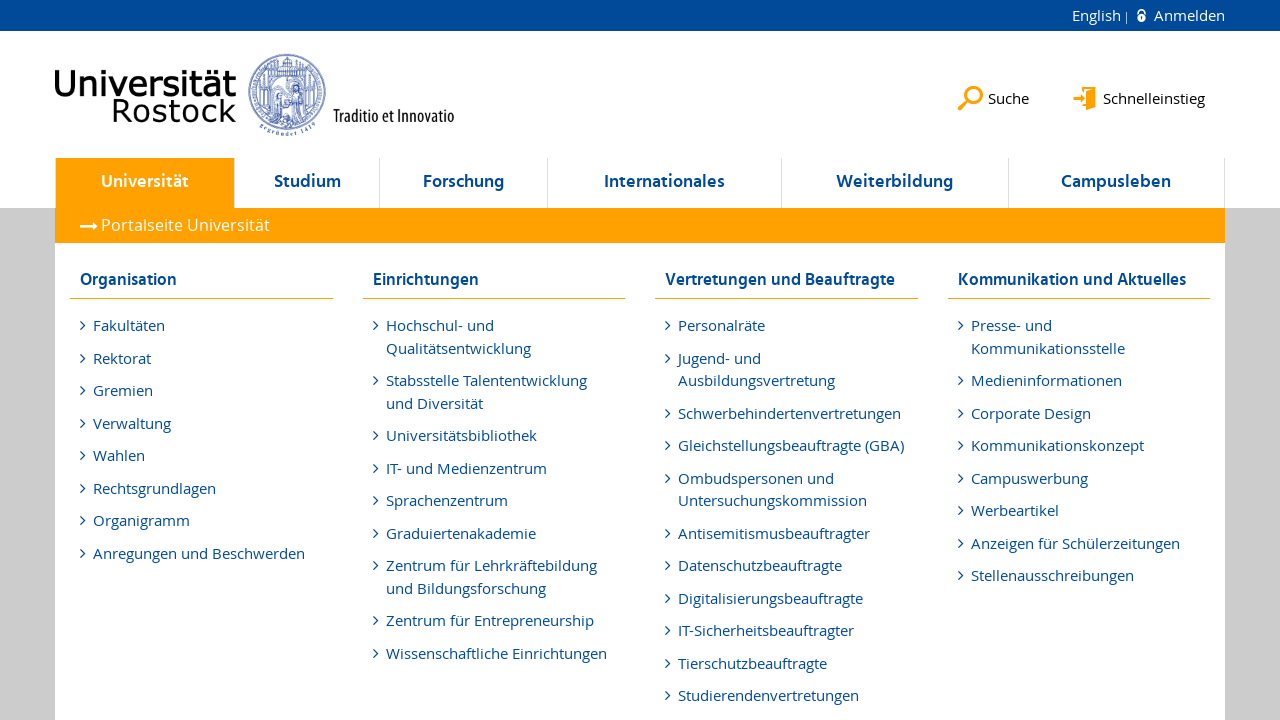

Verified link in li element 187 is enabled
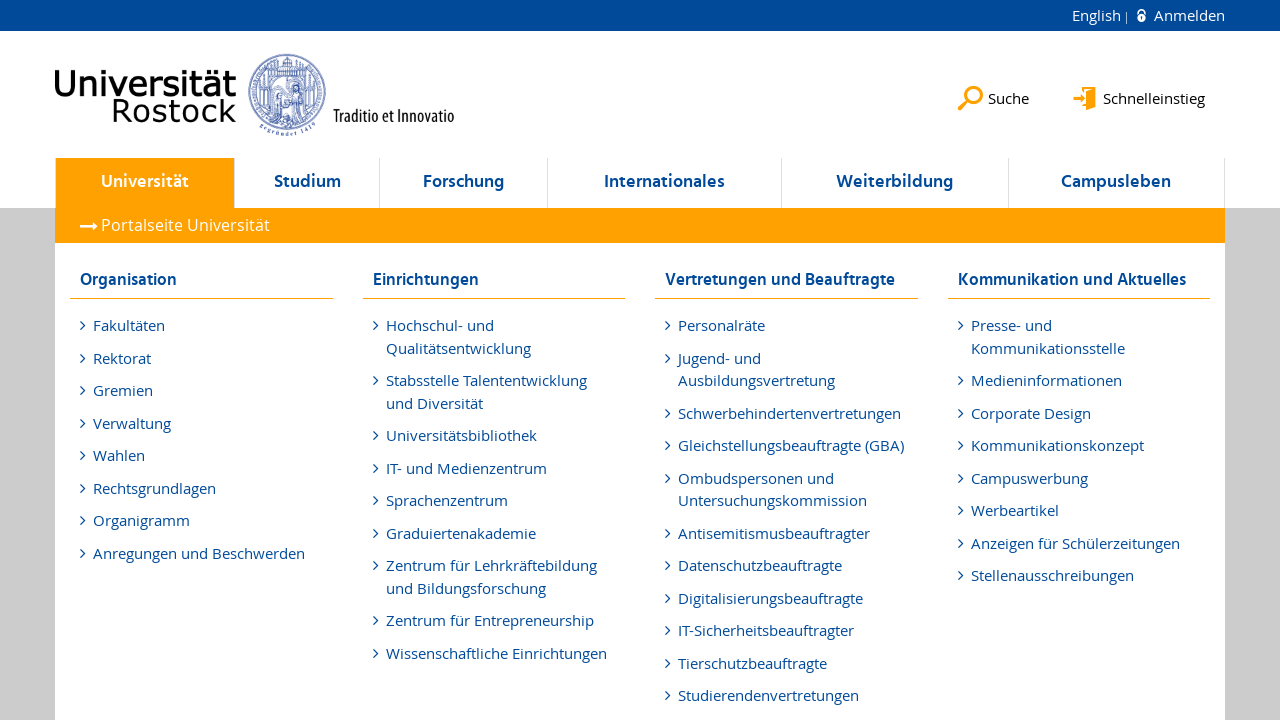

Verified link in li element 188 is enabled
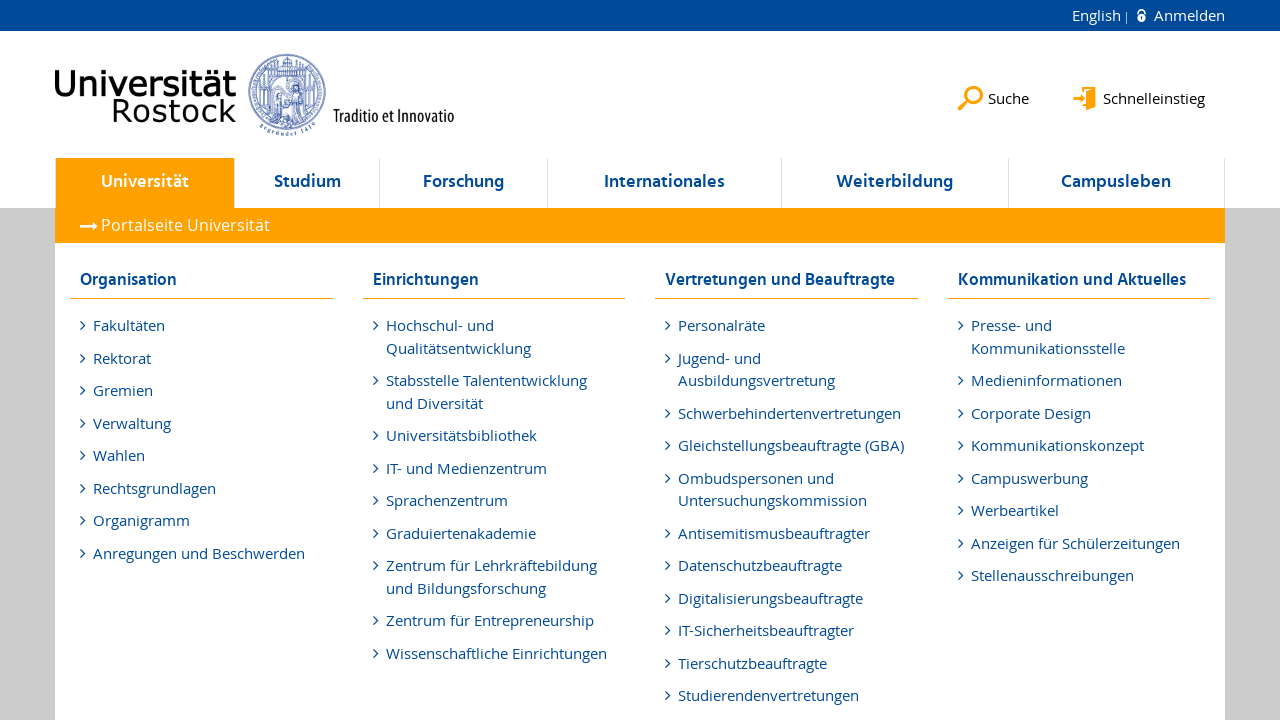

Verified link in li element 189 is enabled
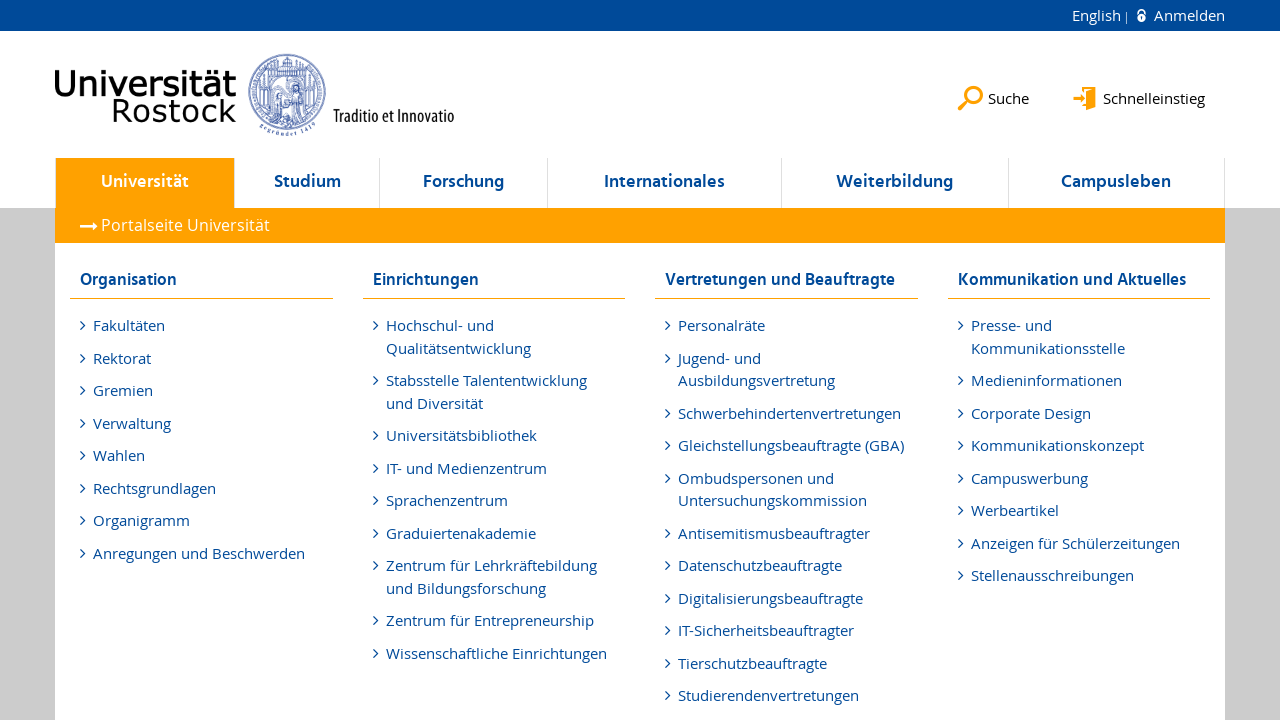

Verified link in li element 190 is enabled
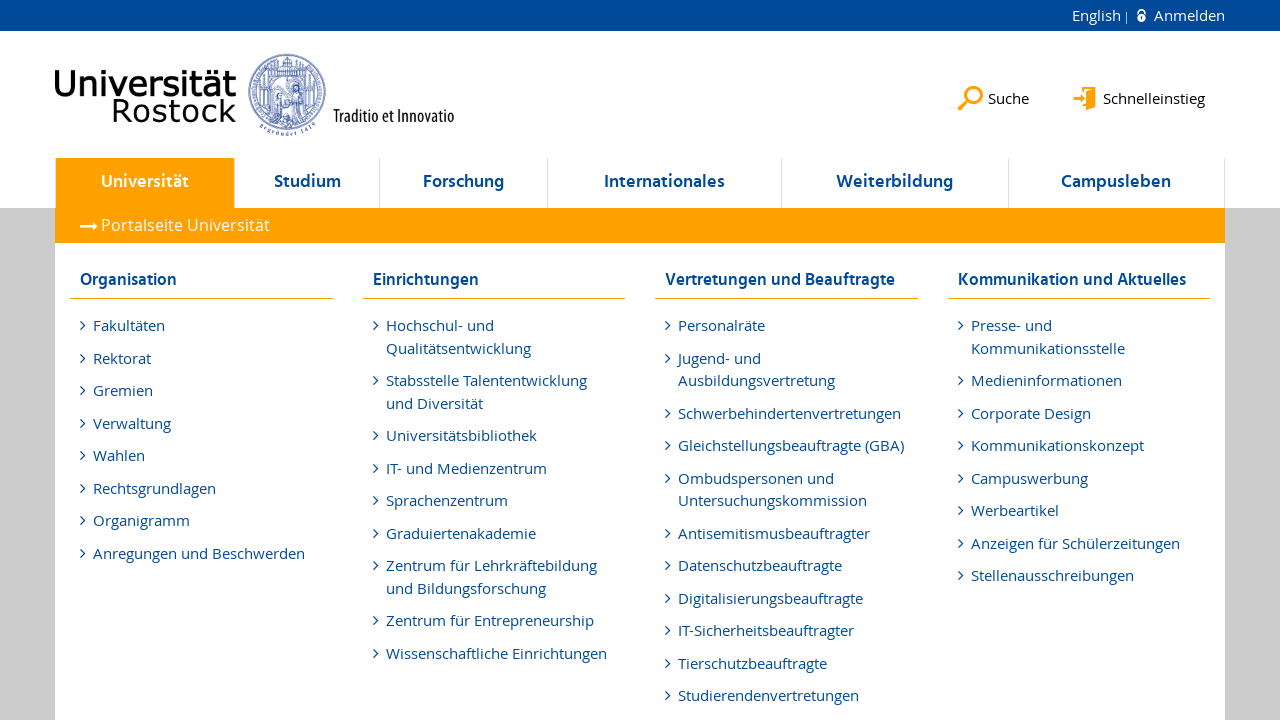

Verified link in li element 191 is enabled
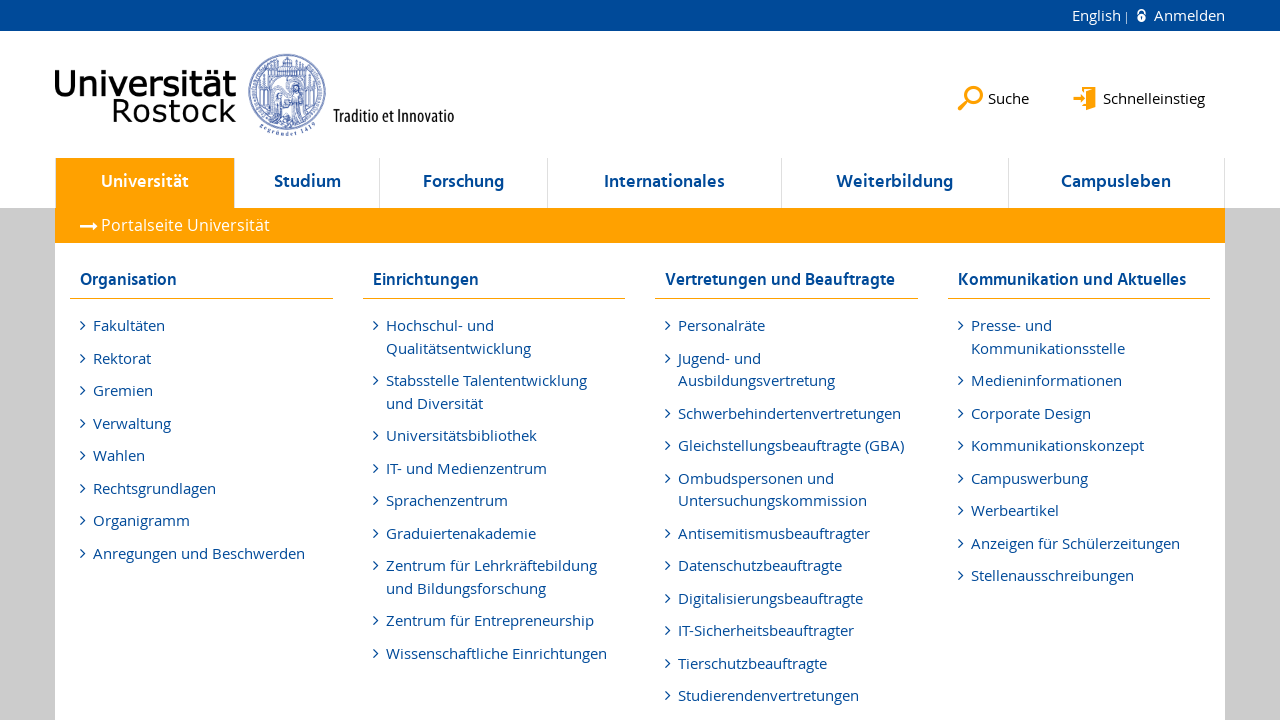

Verified link in li element 192 is enabled
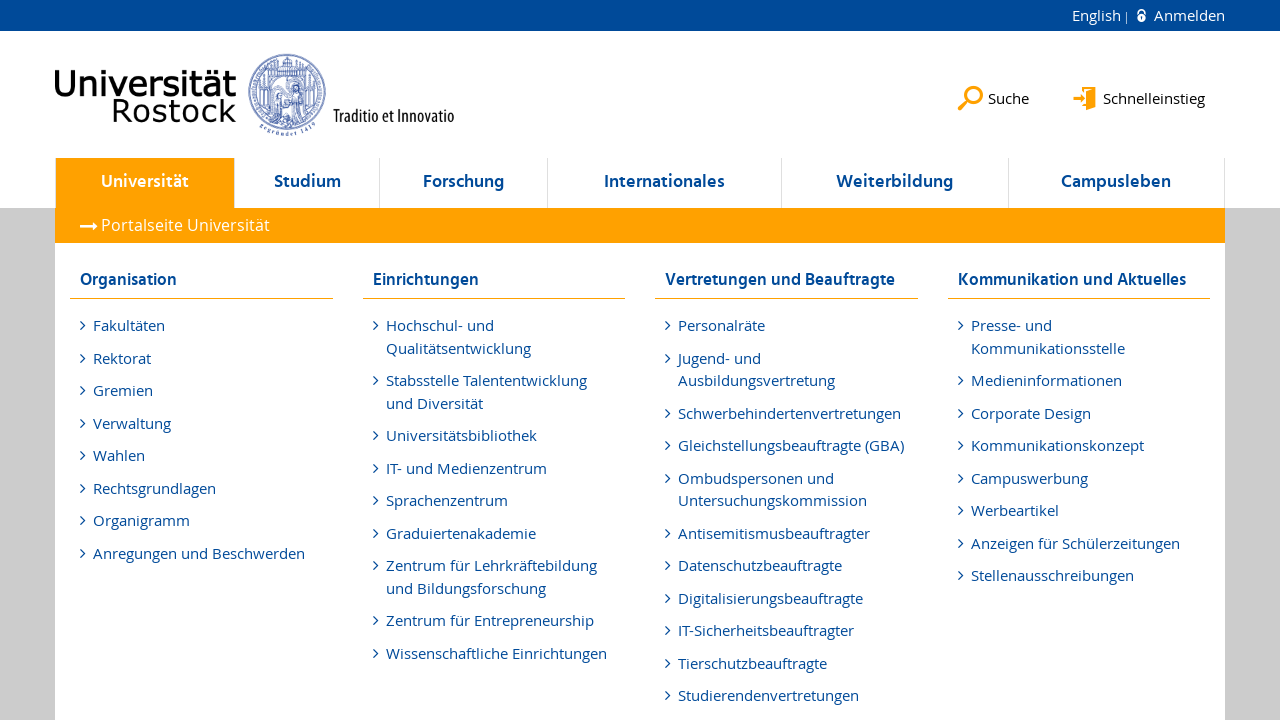

Verified link in li element 193 is enabled
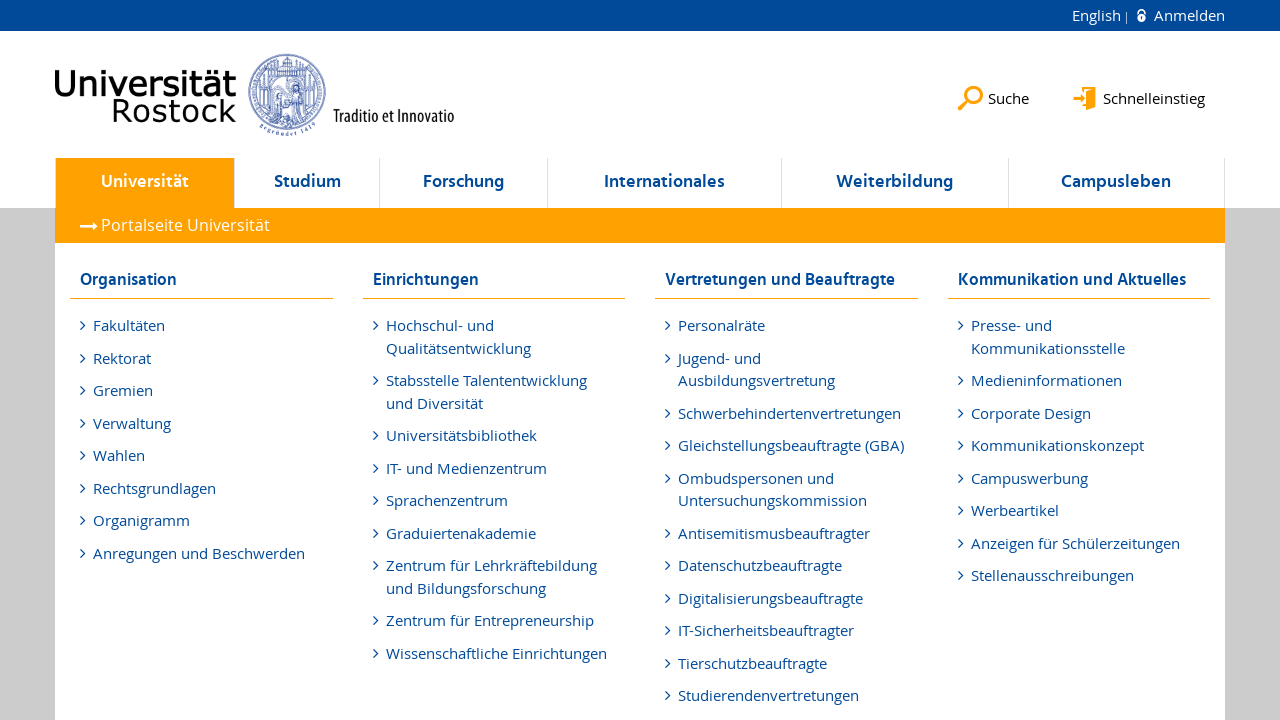

Verified link in li element 194 is enabled
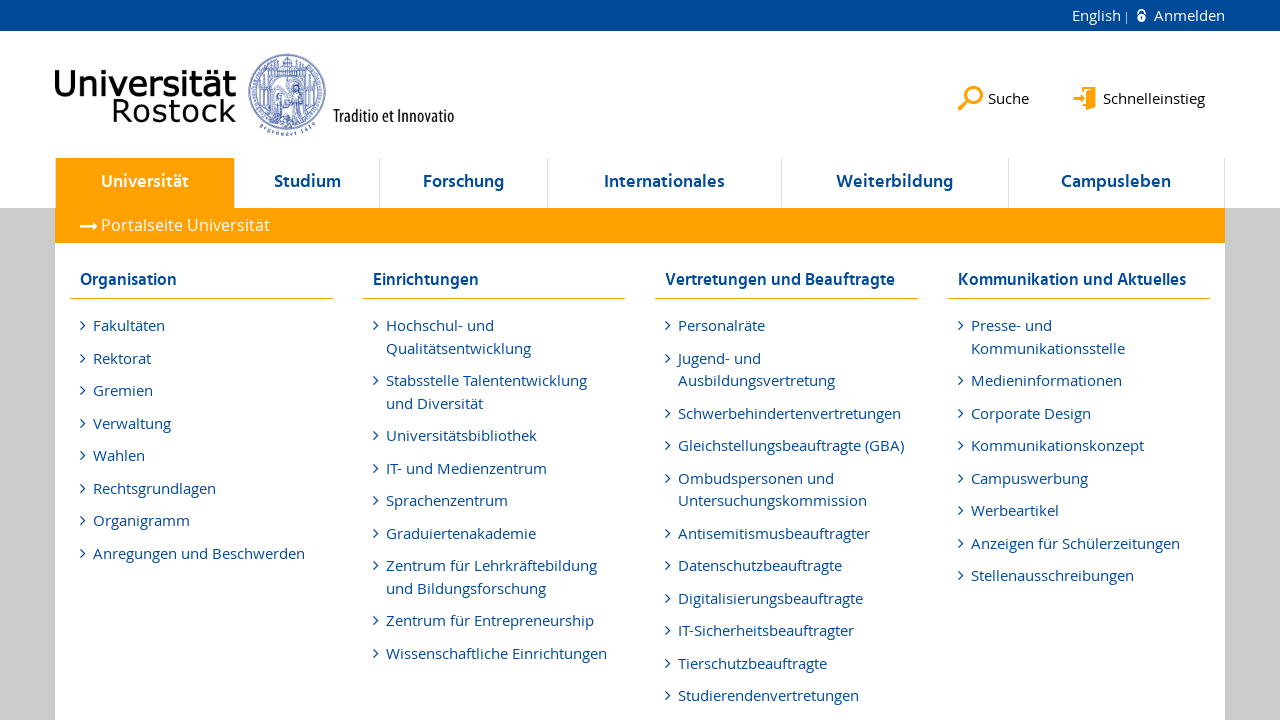

Verified link in li element 195 is enabled
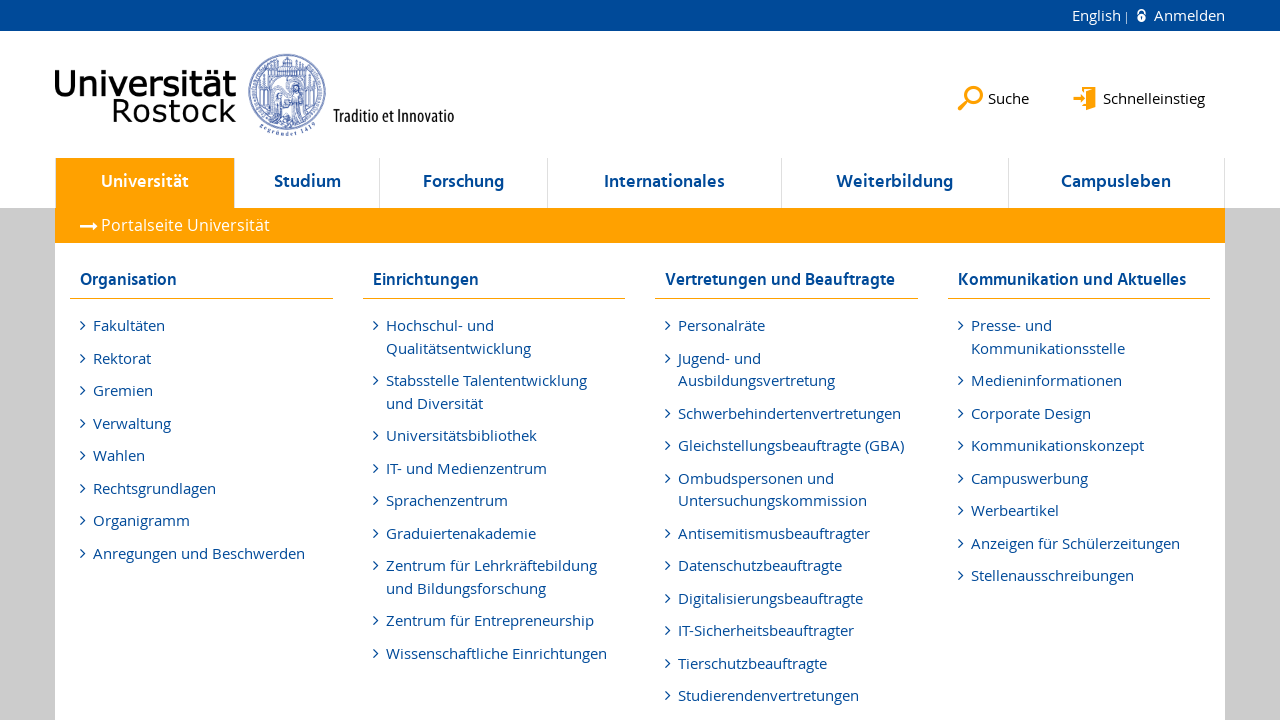

Verified link in li element 196 is enabled
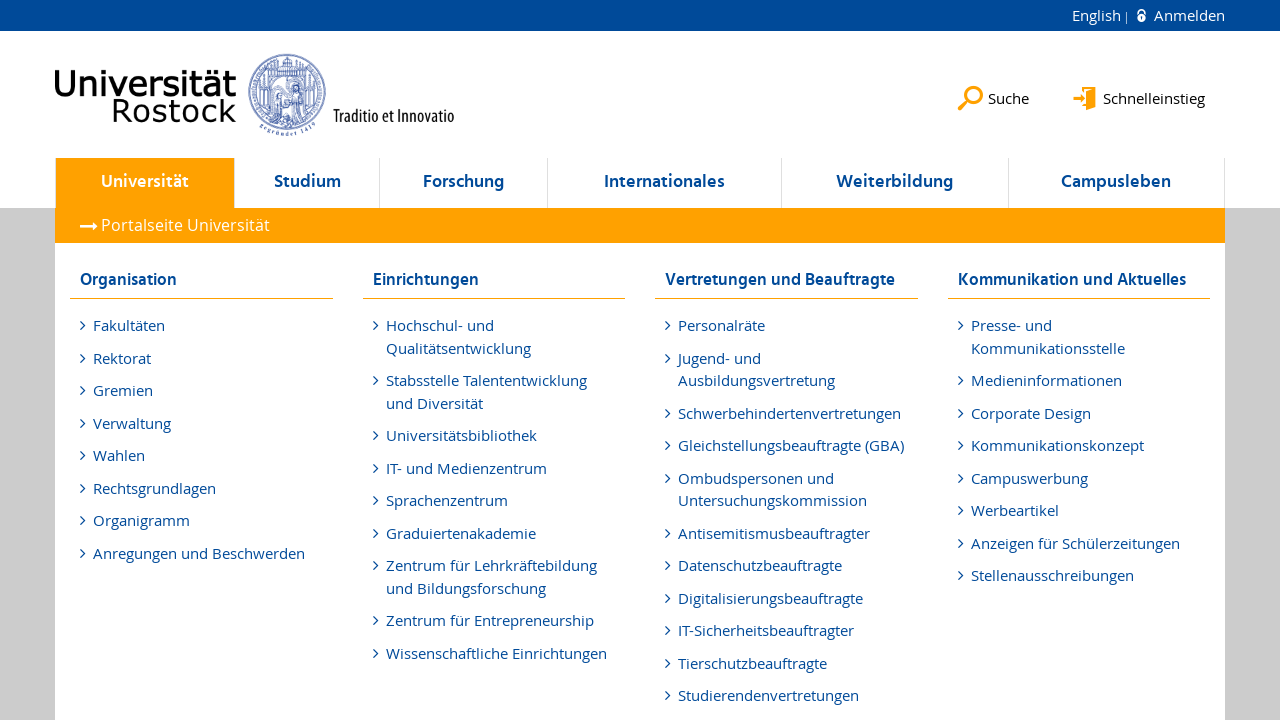

Verified link in li element 197 is enabled
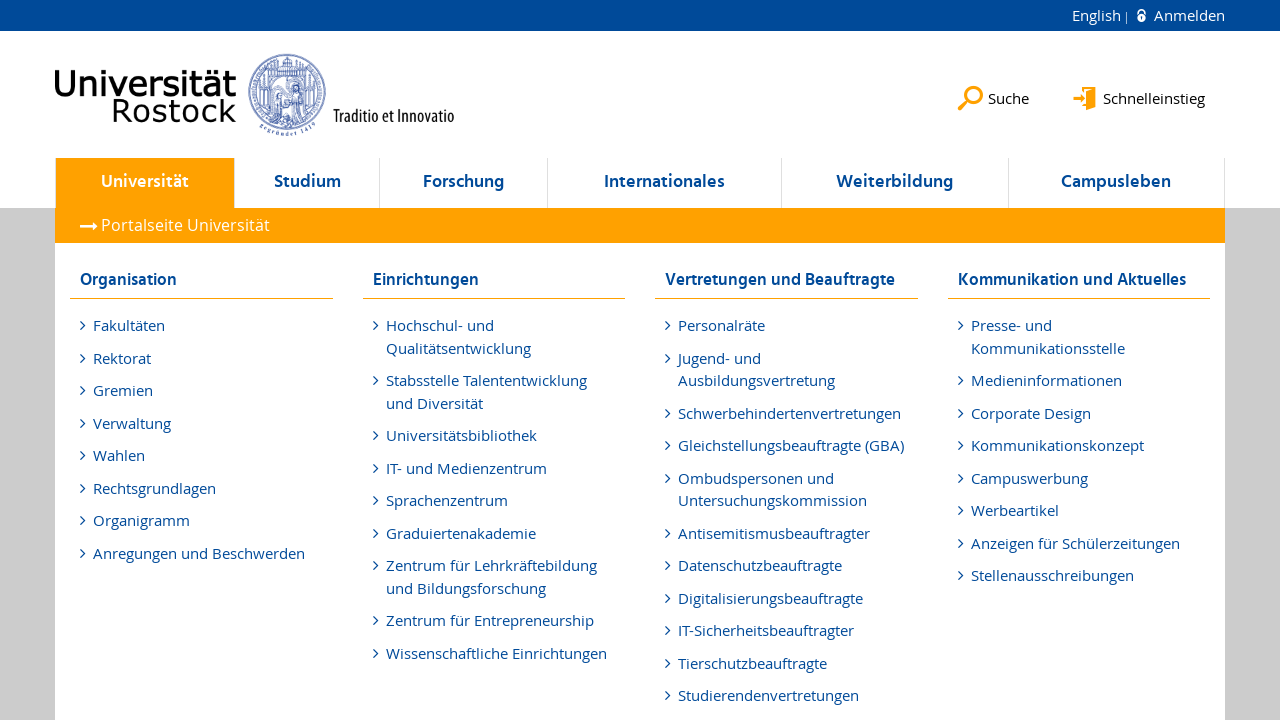

Verified link in li element 198 is enabled
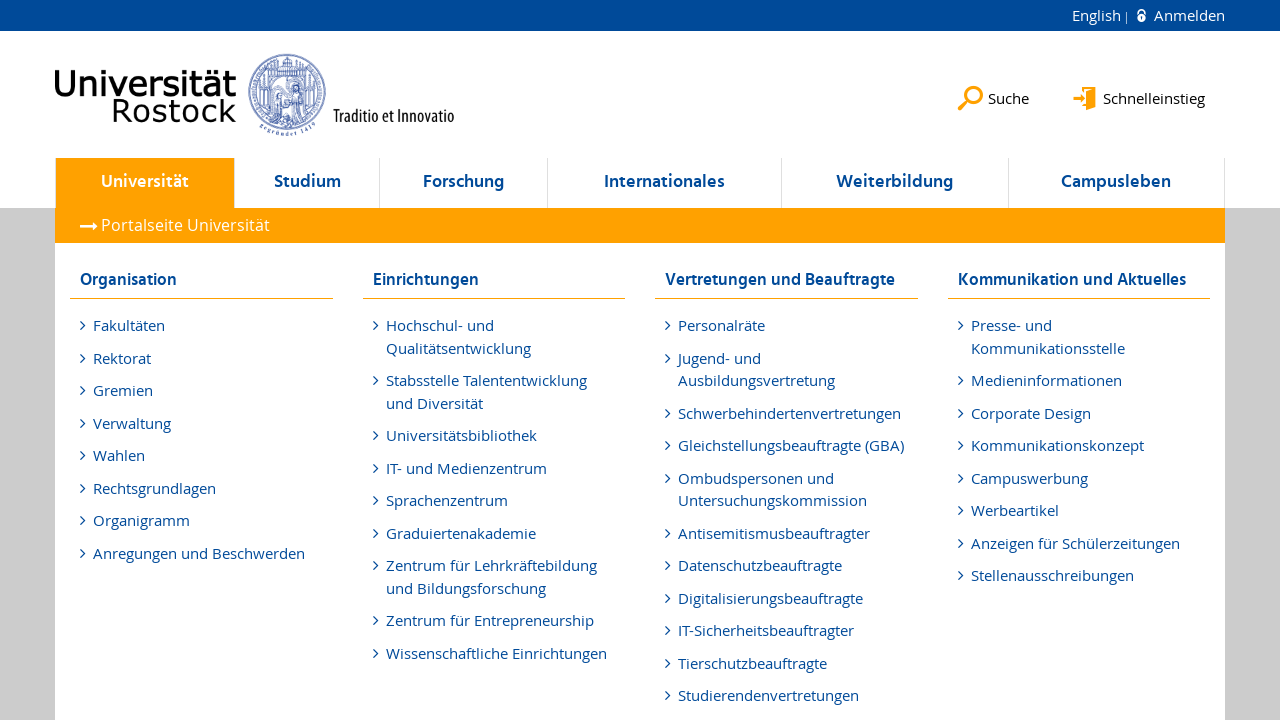

Verified link in li element 199 is enabled
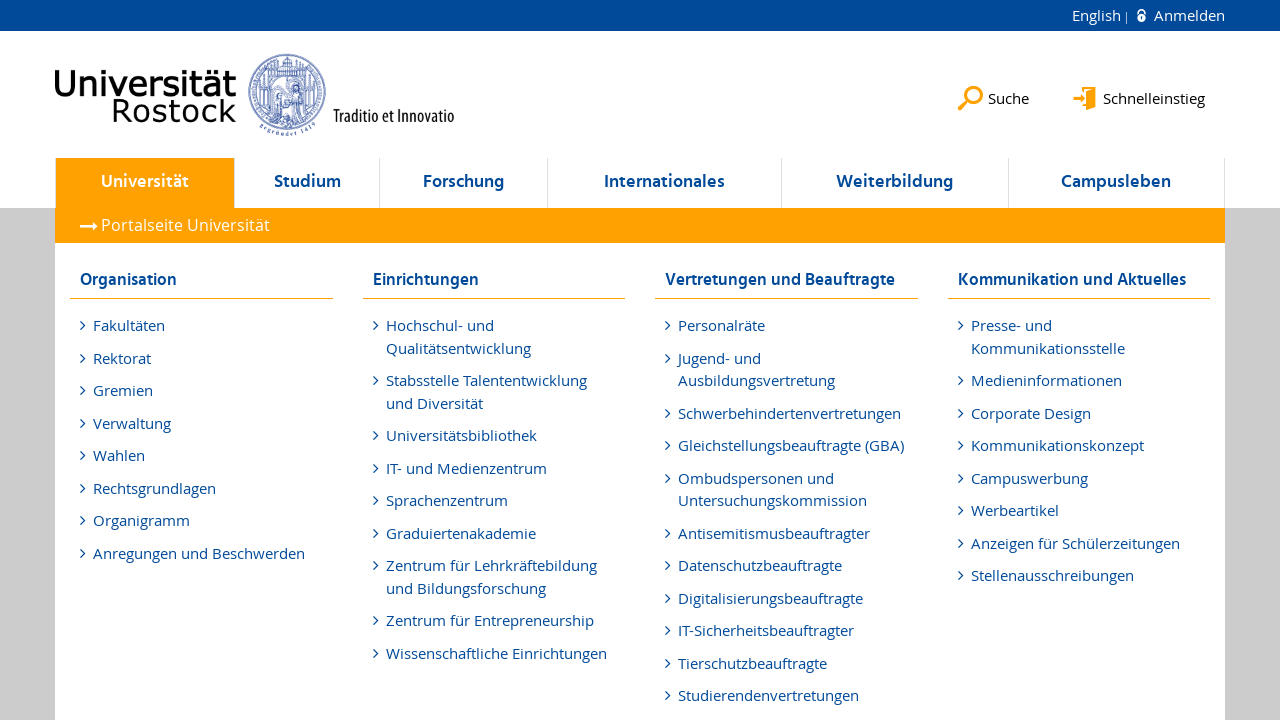

Verified link in li element 200 is enabled
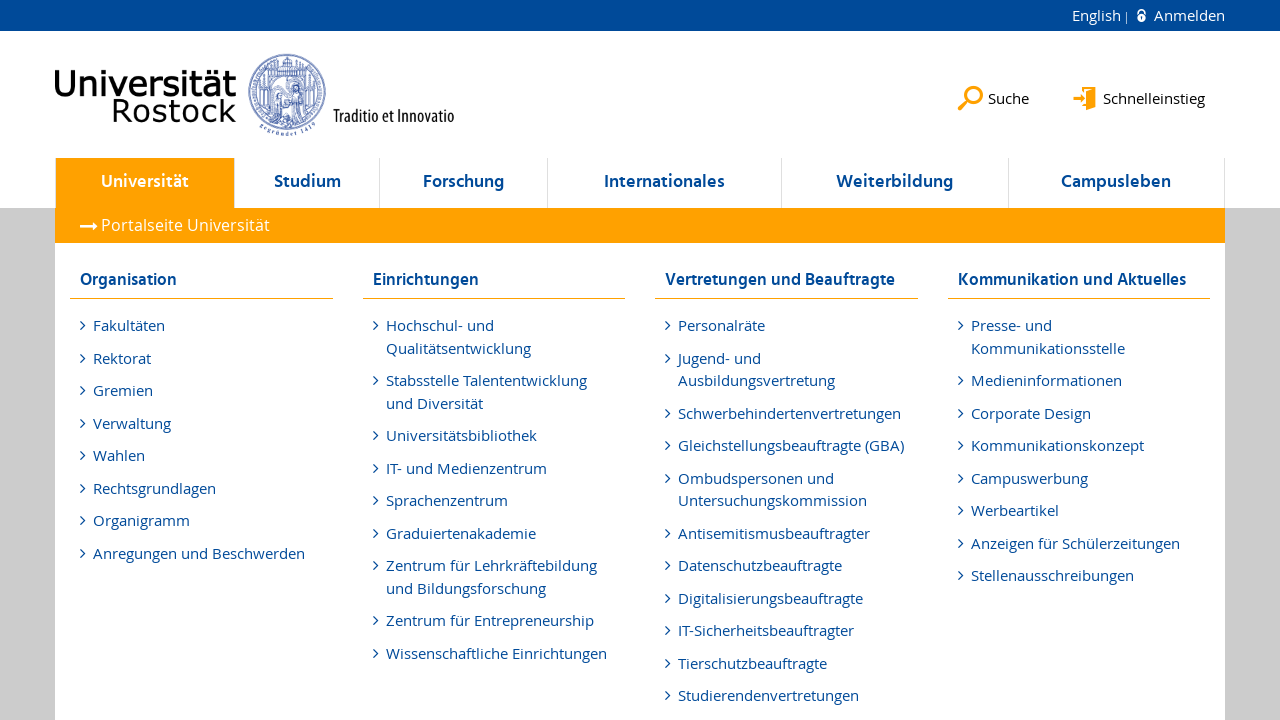

Verified link in li element 201 is enabled
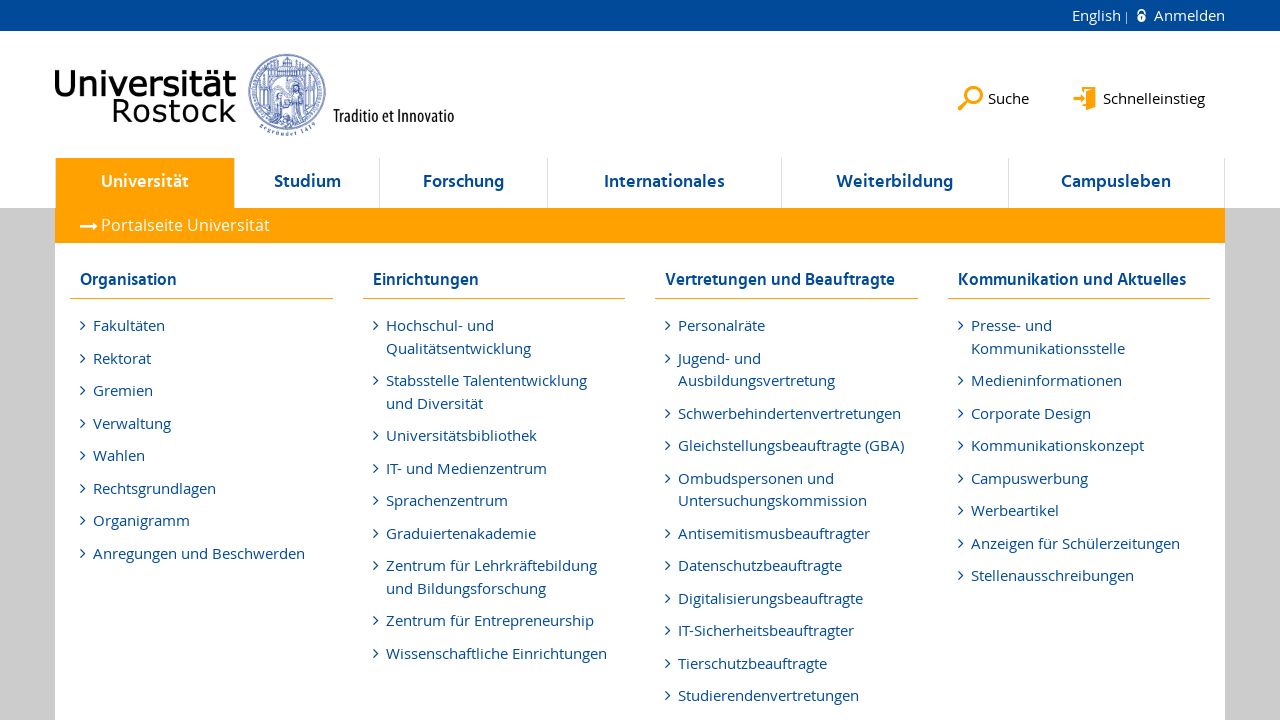

Verified link in li element 202 is enabled
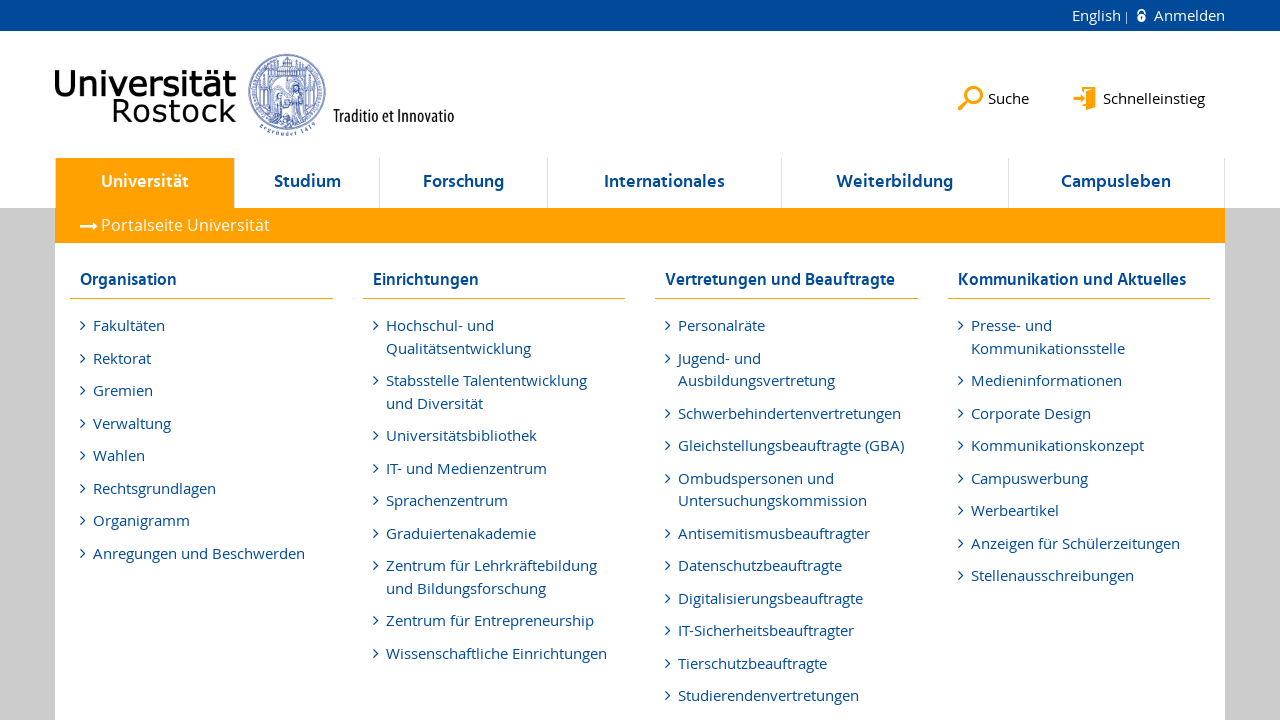

Verified link in li element 203 is enabled
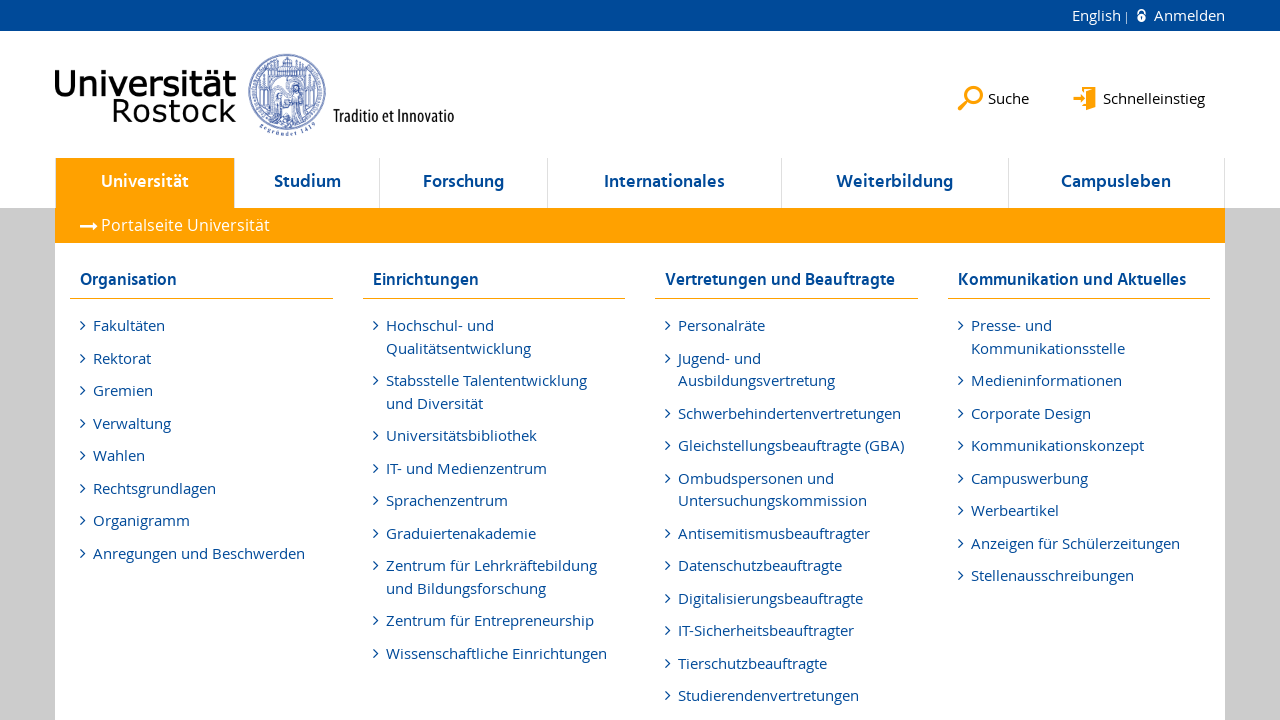

Verified link in li element 204 is enabled
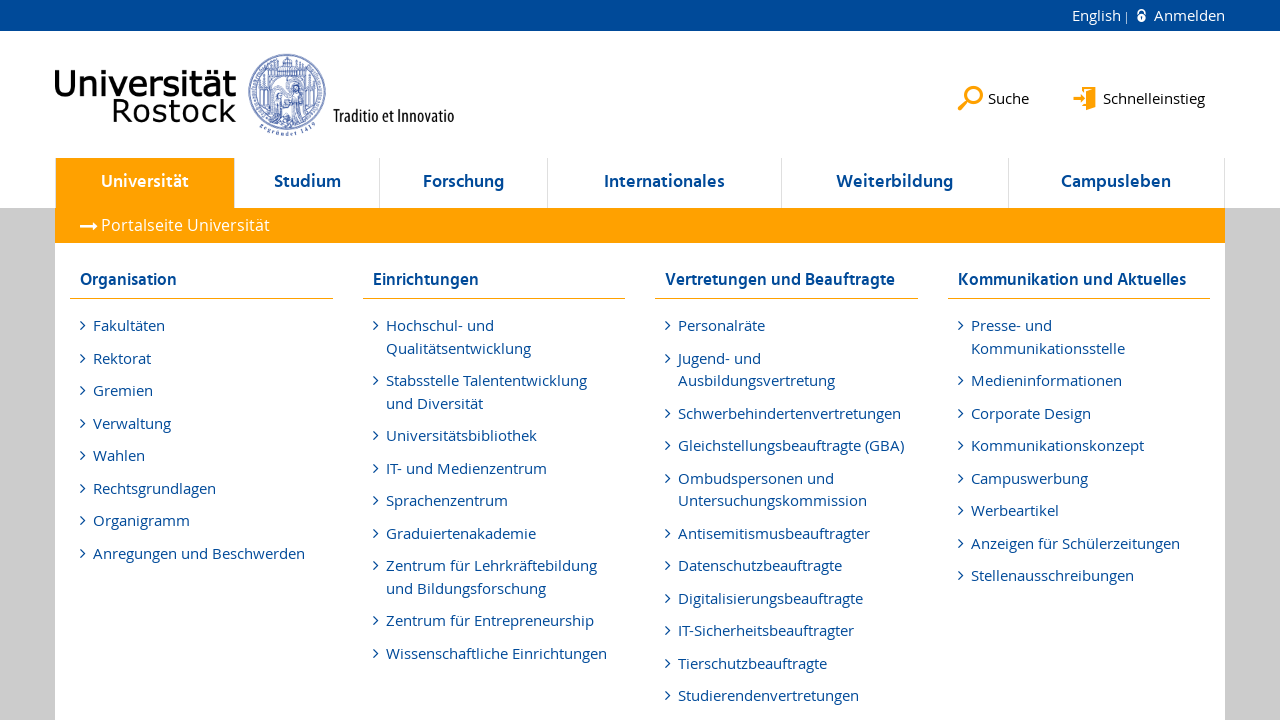

Verified link in li element 205 is enabled
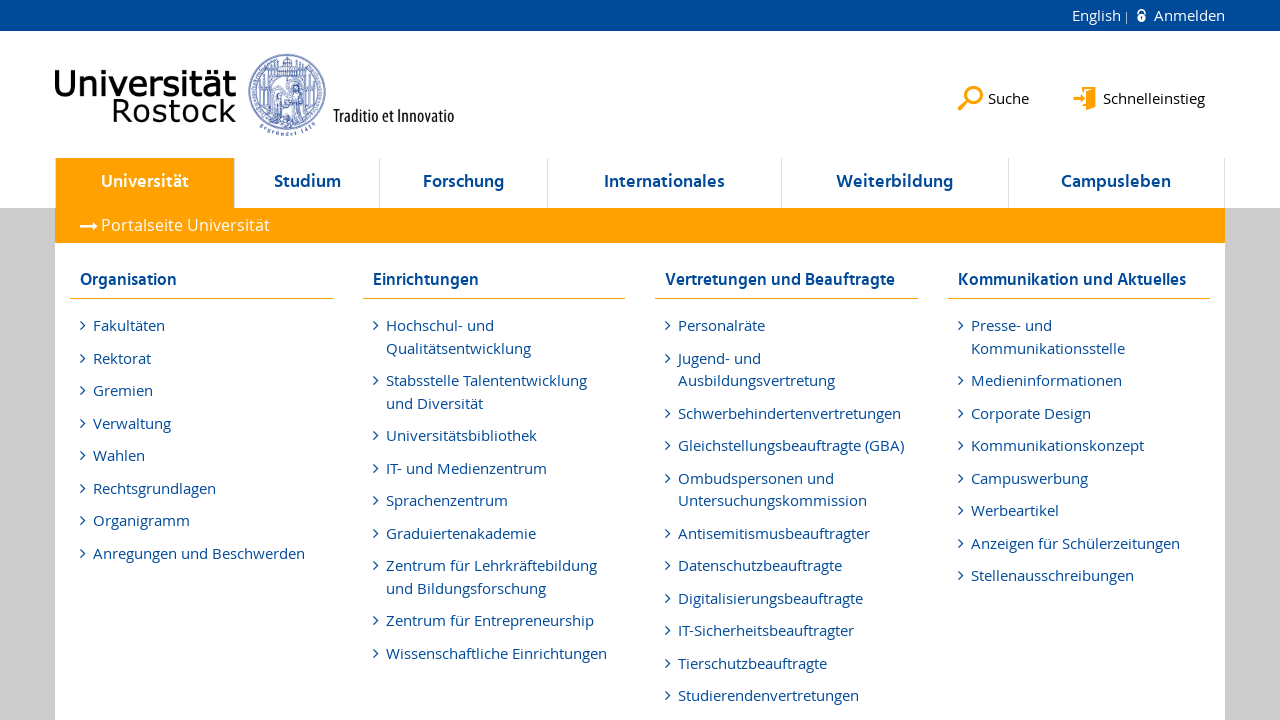

Verified link in li element 206 is enabled
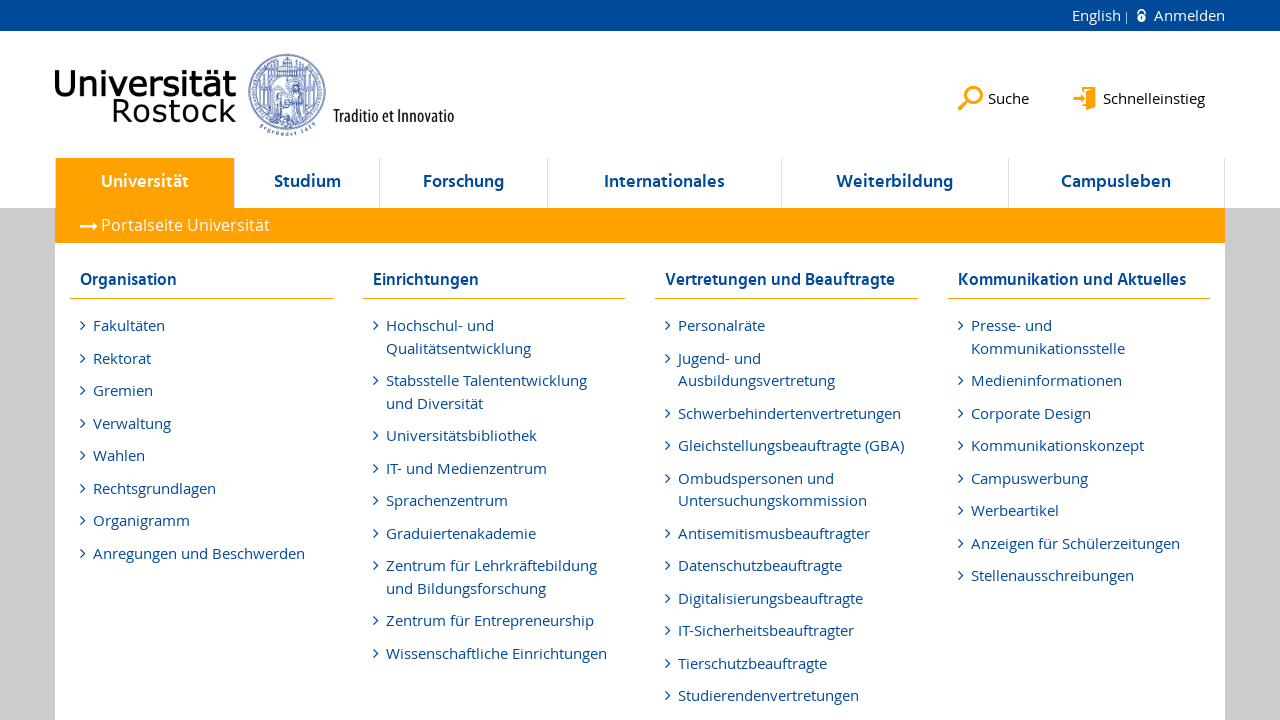

Verified link in li element 207 is enabled
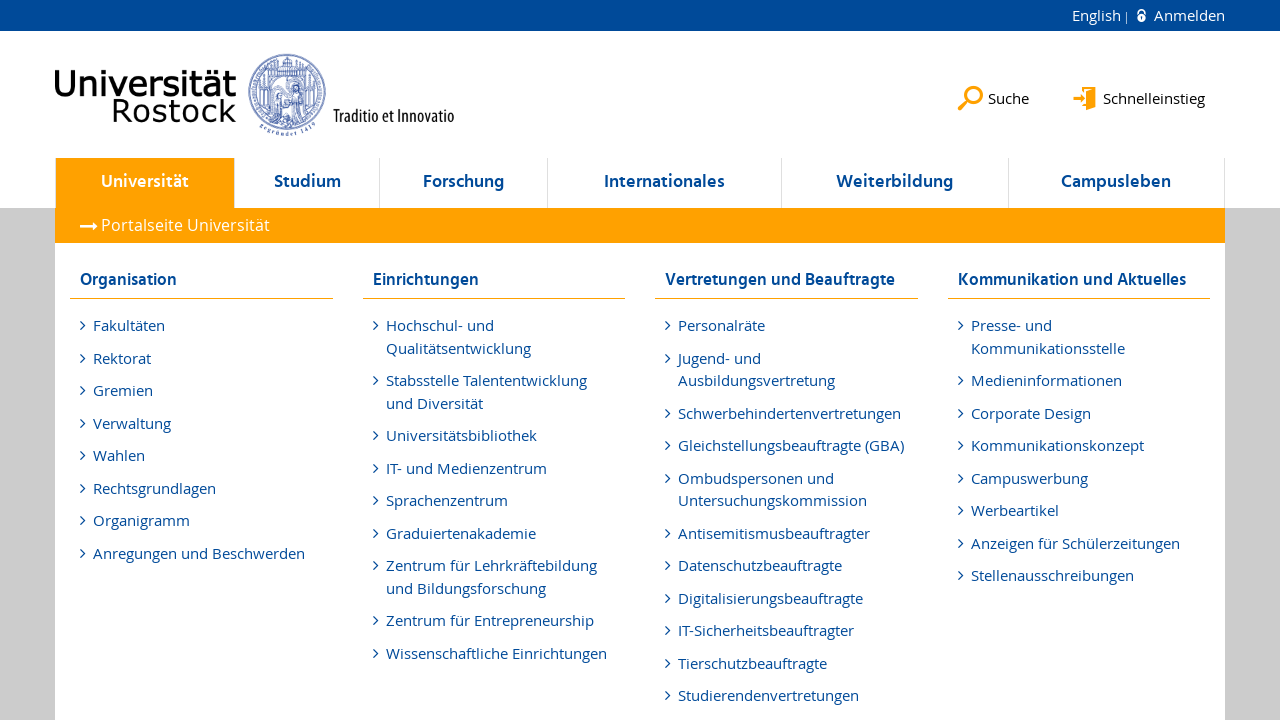

Verified link in li element 208 is enabled
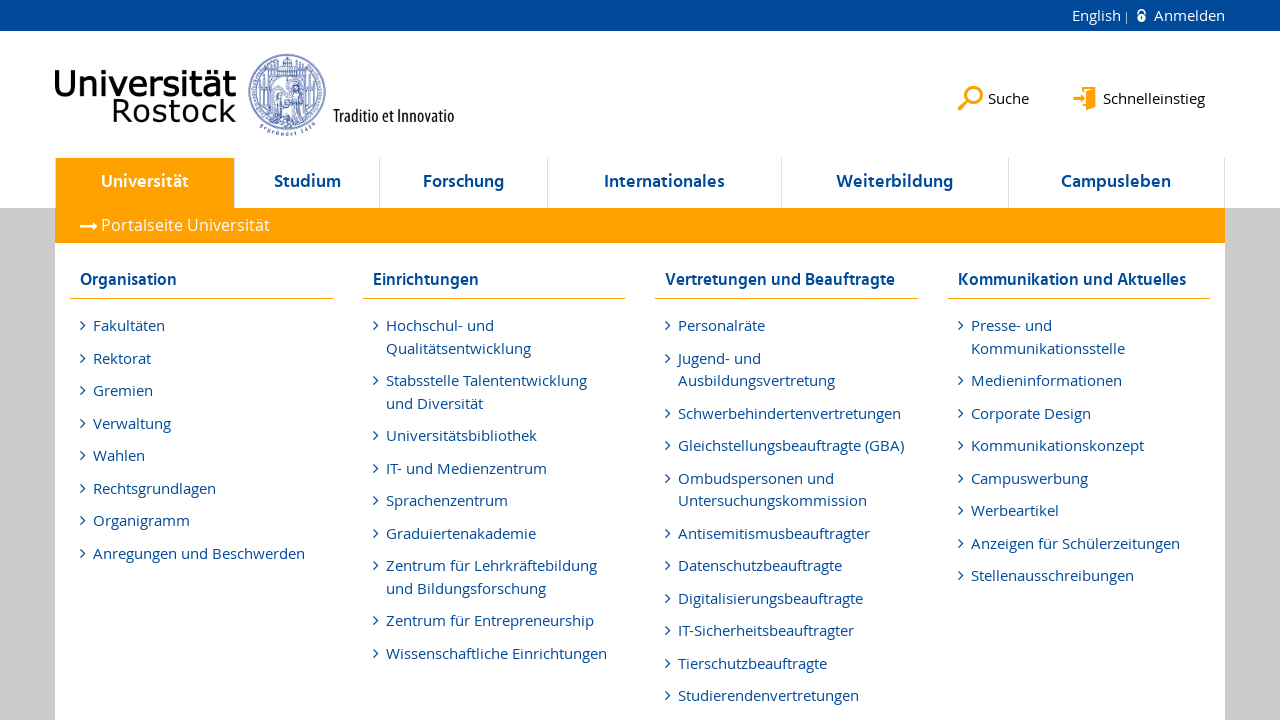

Verified link in li element 209 is enabled
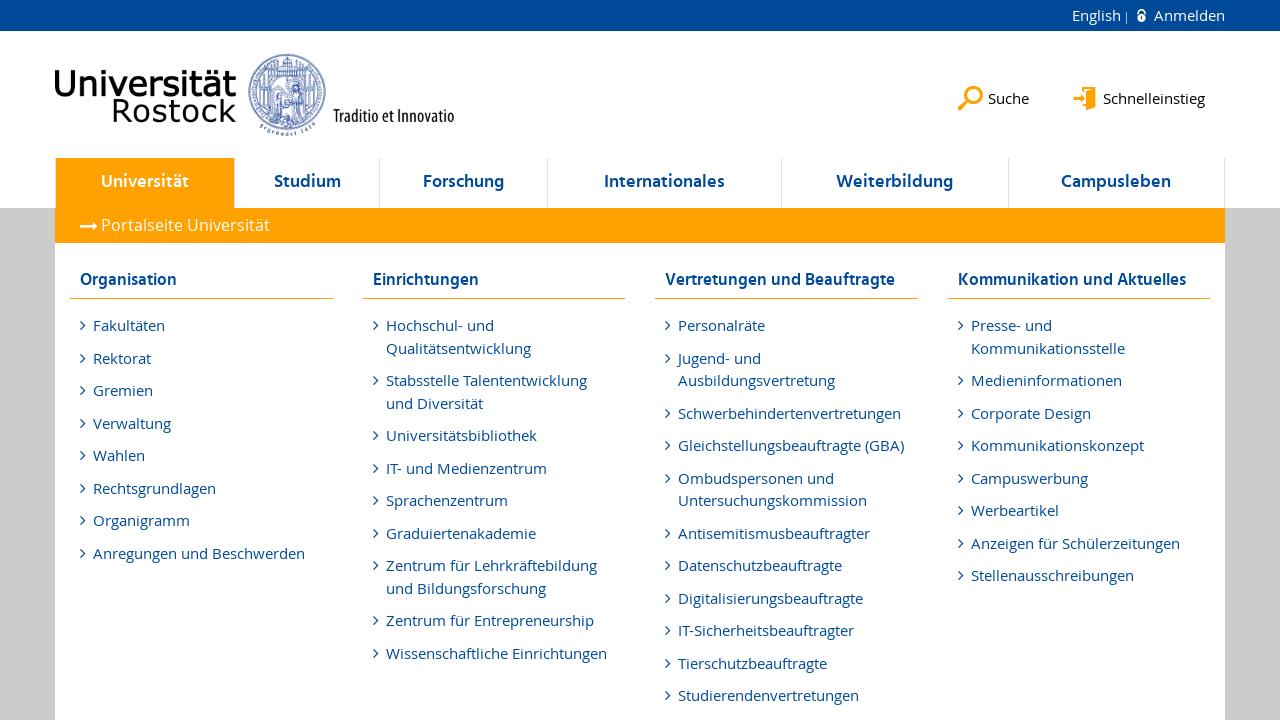

Verified link in li element 210 is enabled
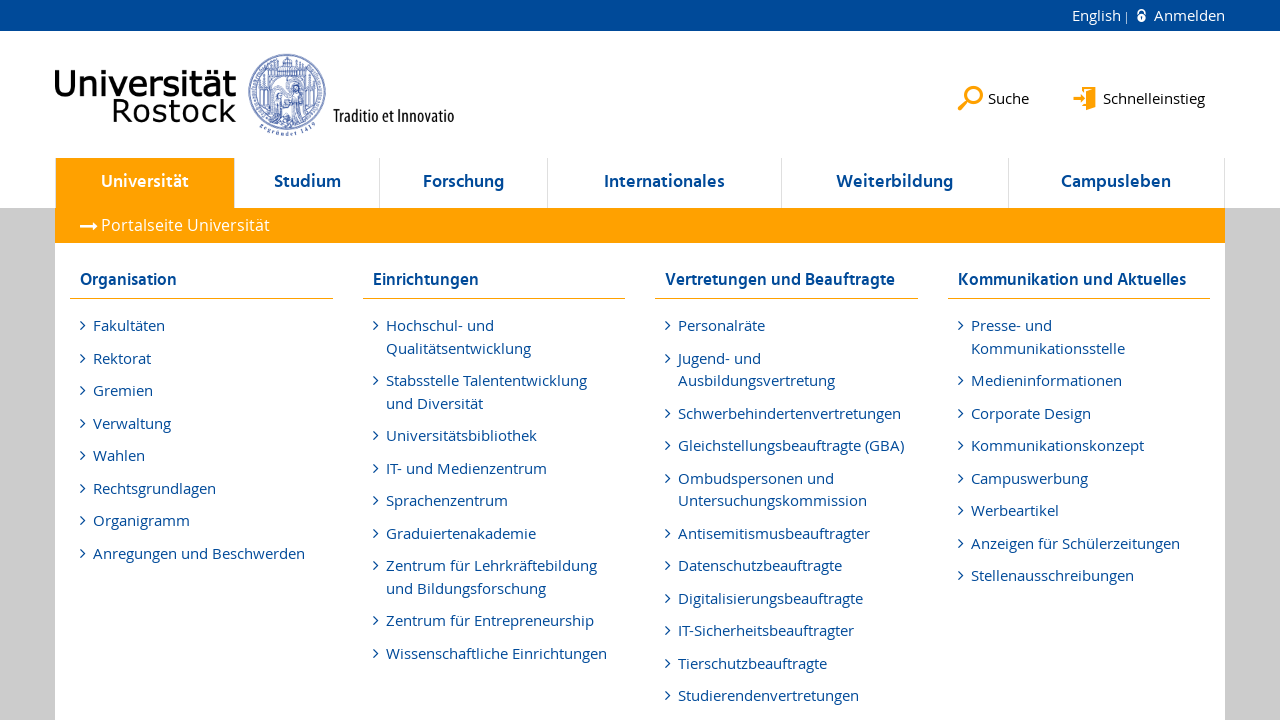

Verified link in li element 211 is enabled
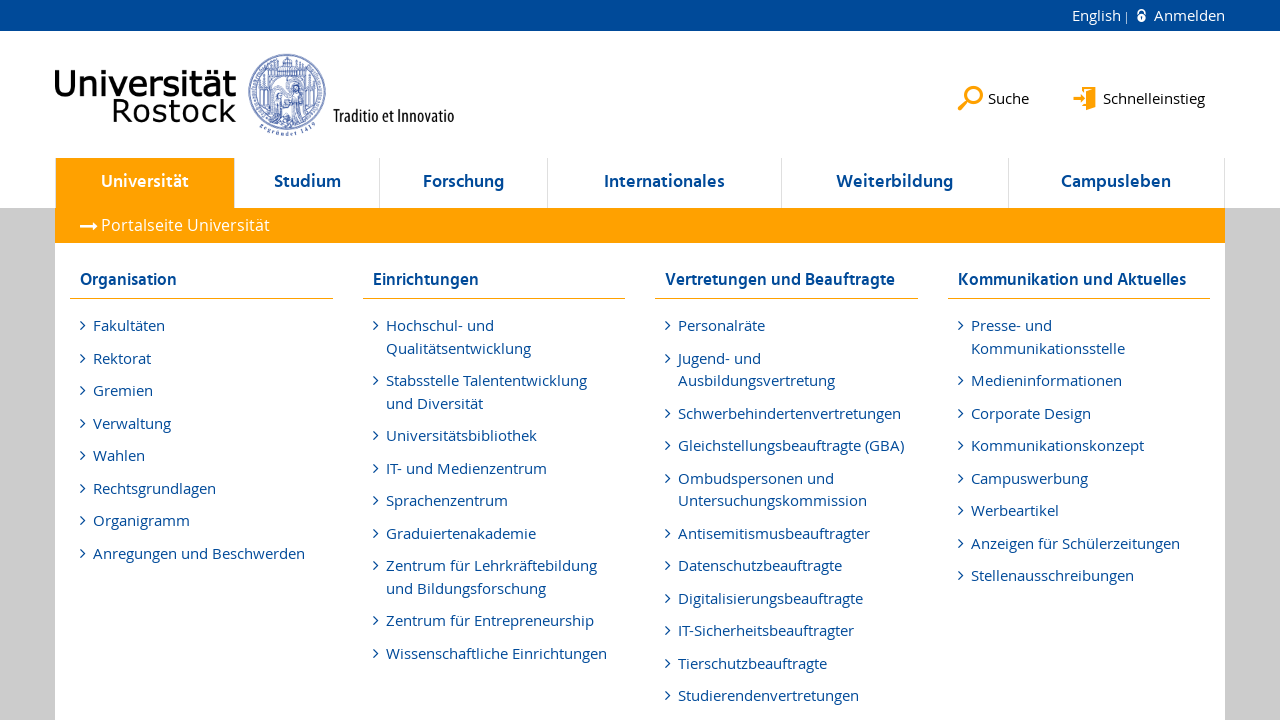

Verified link in li element 212 is enabled
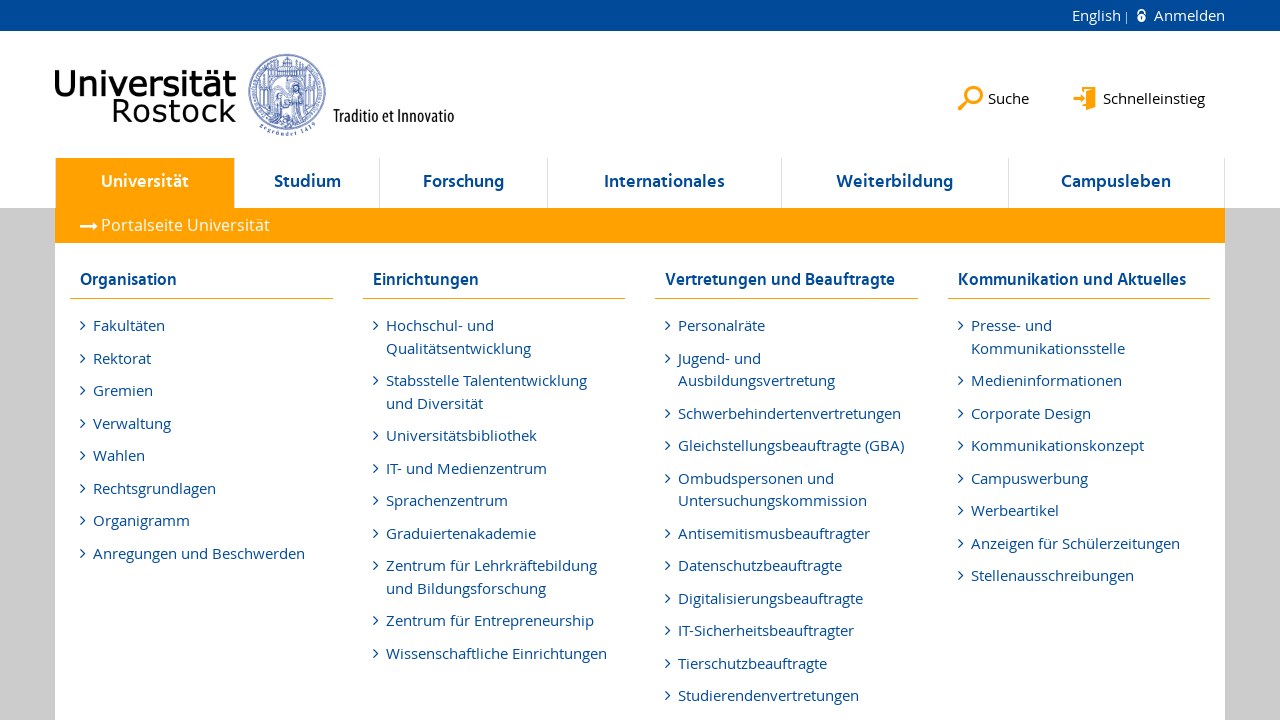

Verified link in li element 213 is enabled
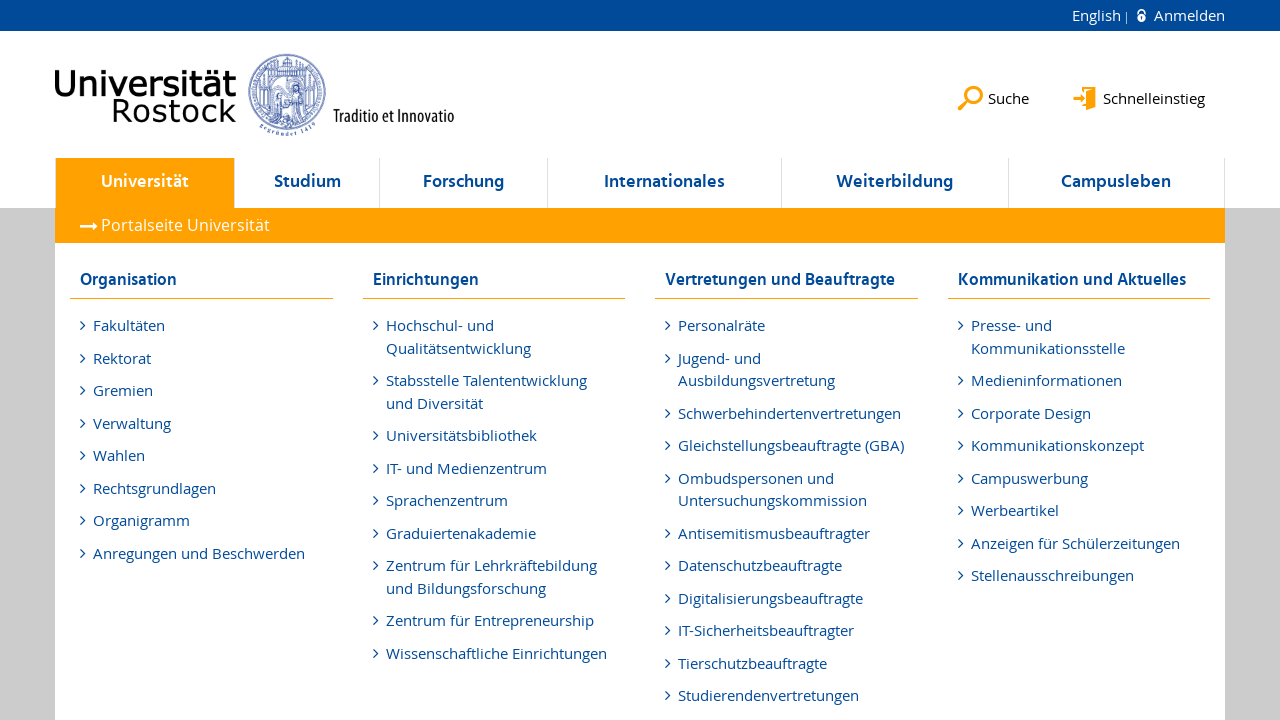

Verified link in li element 214 is enabled
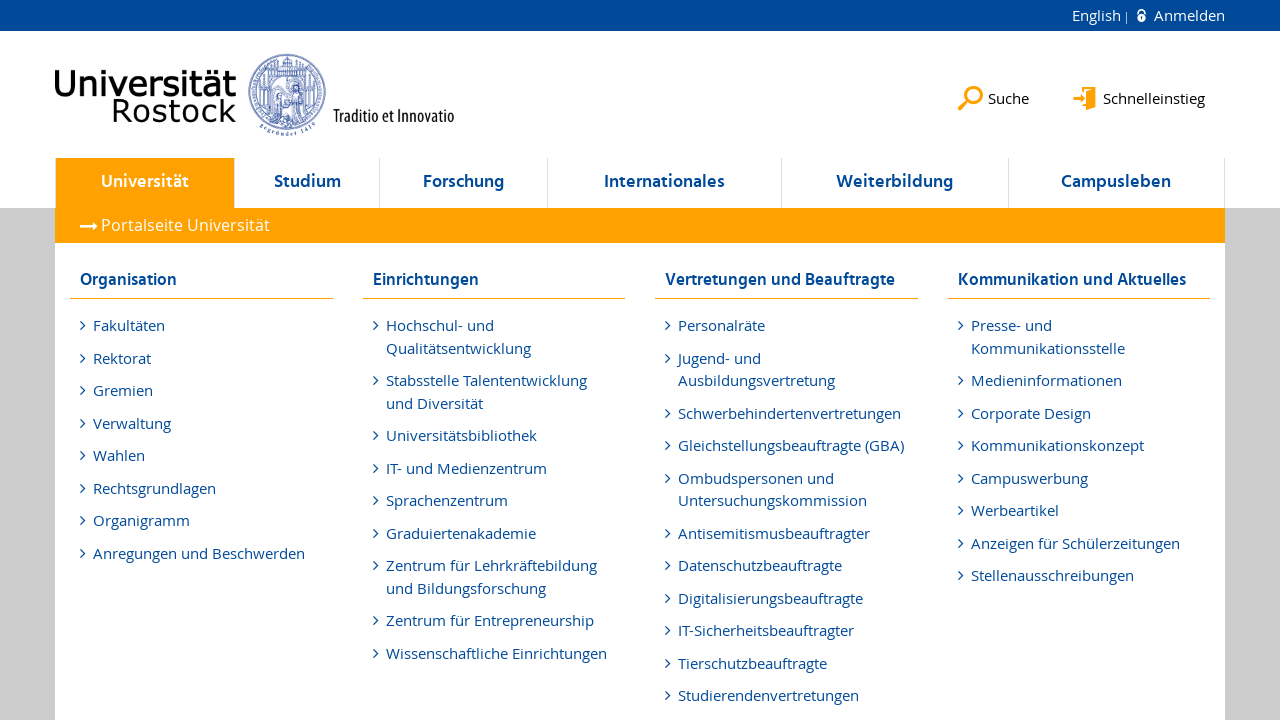

Verified link in li element 215 is enabled
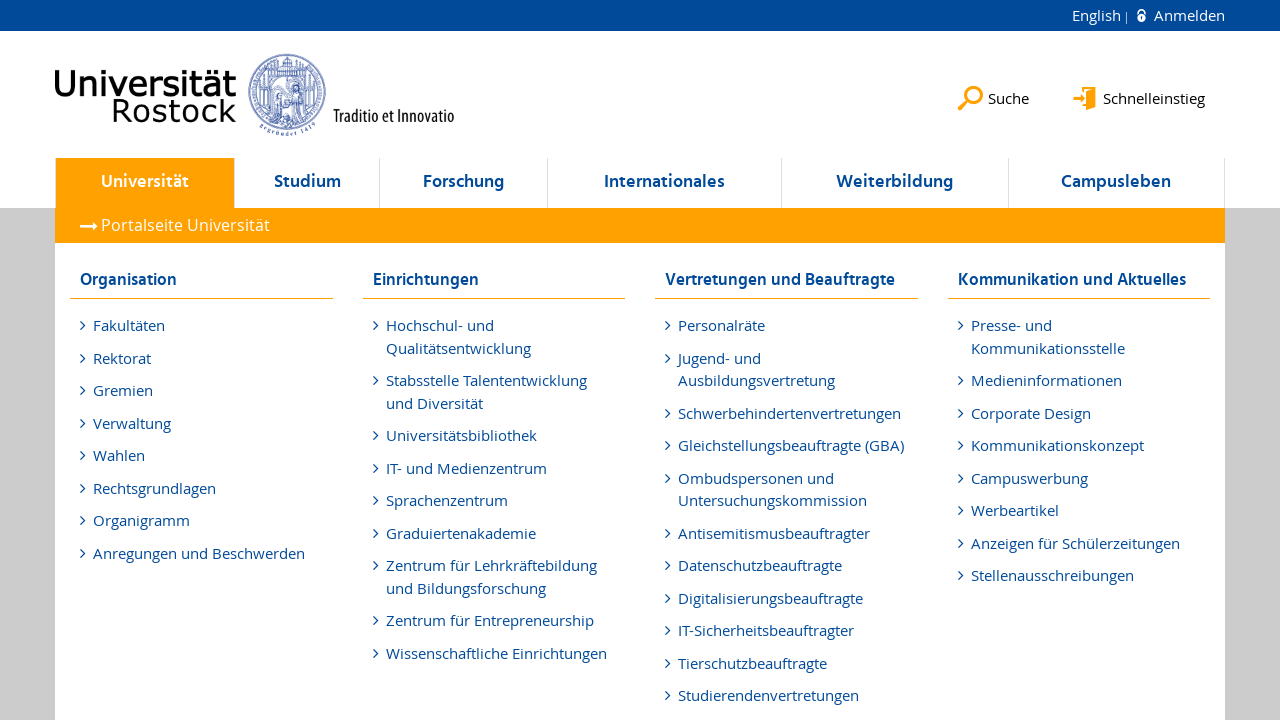

Verified link in li element 216 is enabled
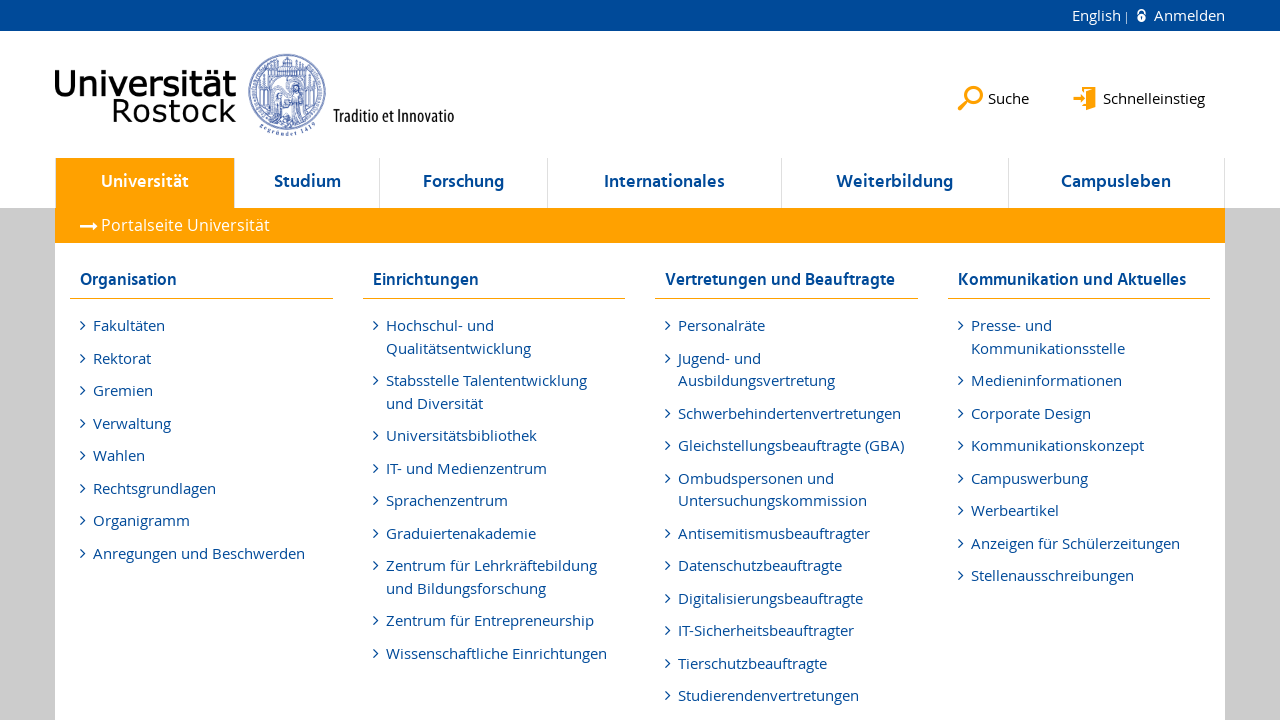

Verified link in li element 217 is enabled
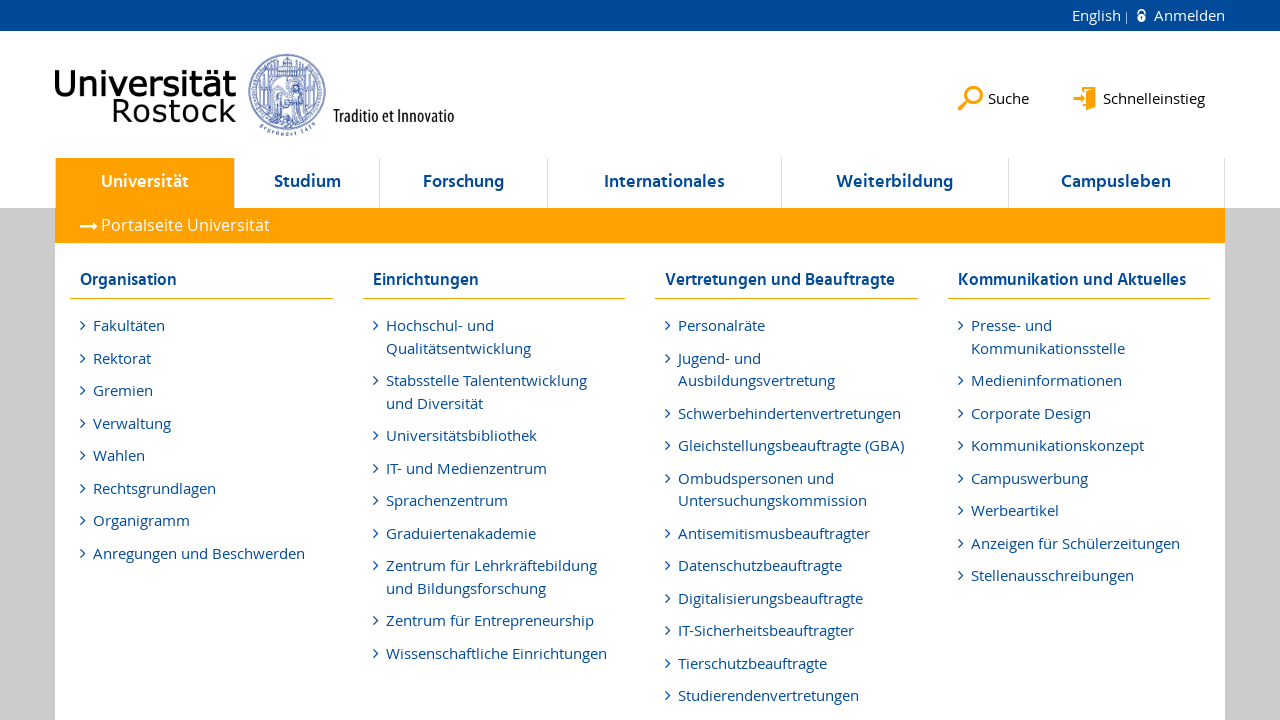

Verified link in li element 218 is enabled
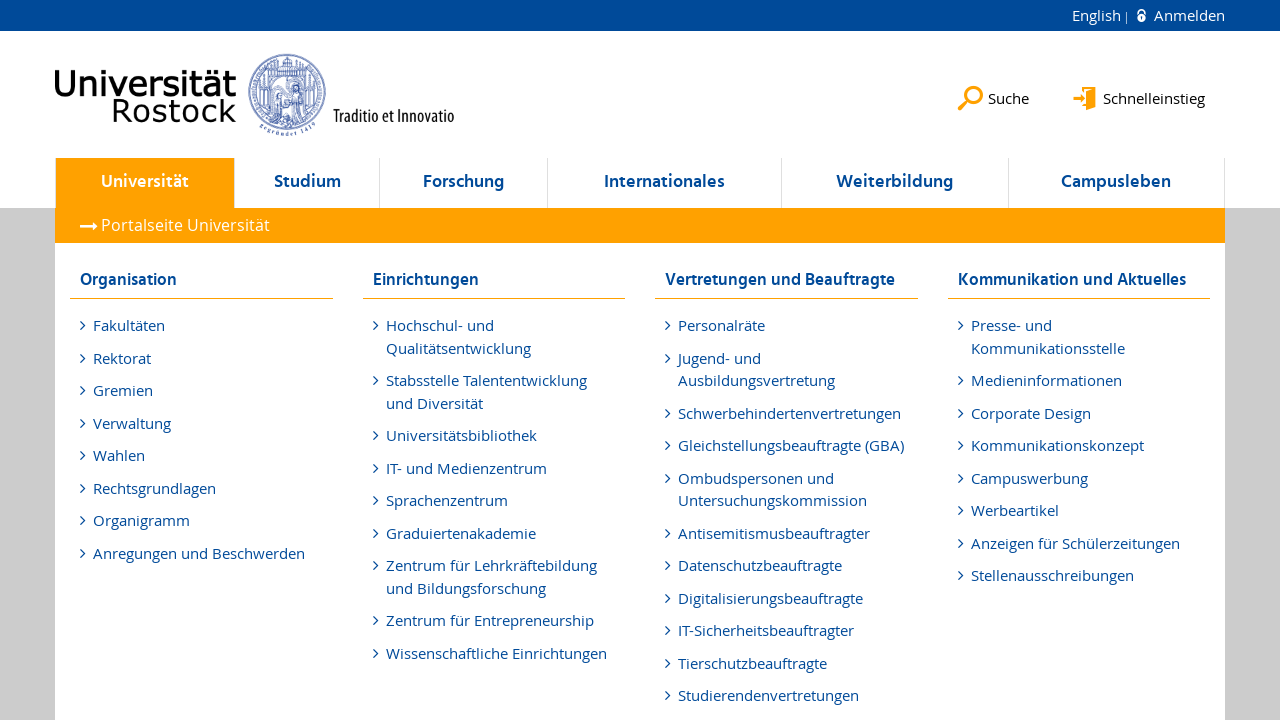

Verified link in li element 219 is enabled
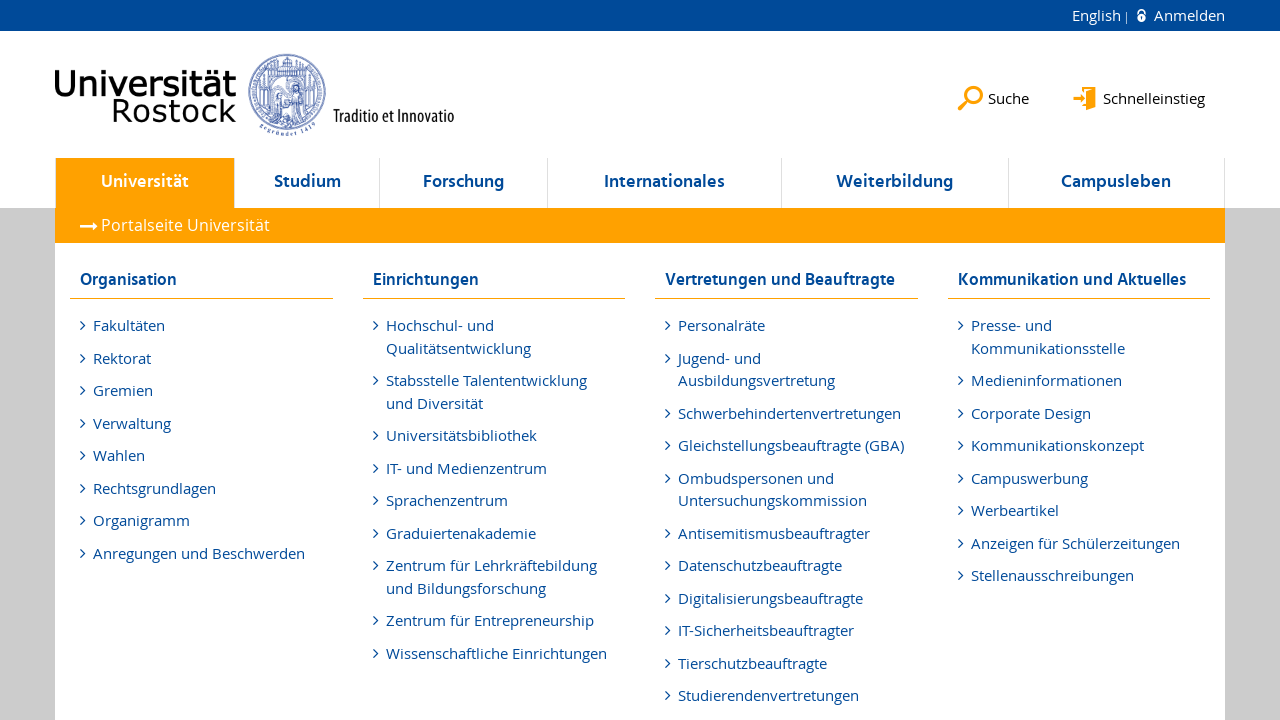

Verified link in li element 220 is enabled
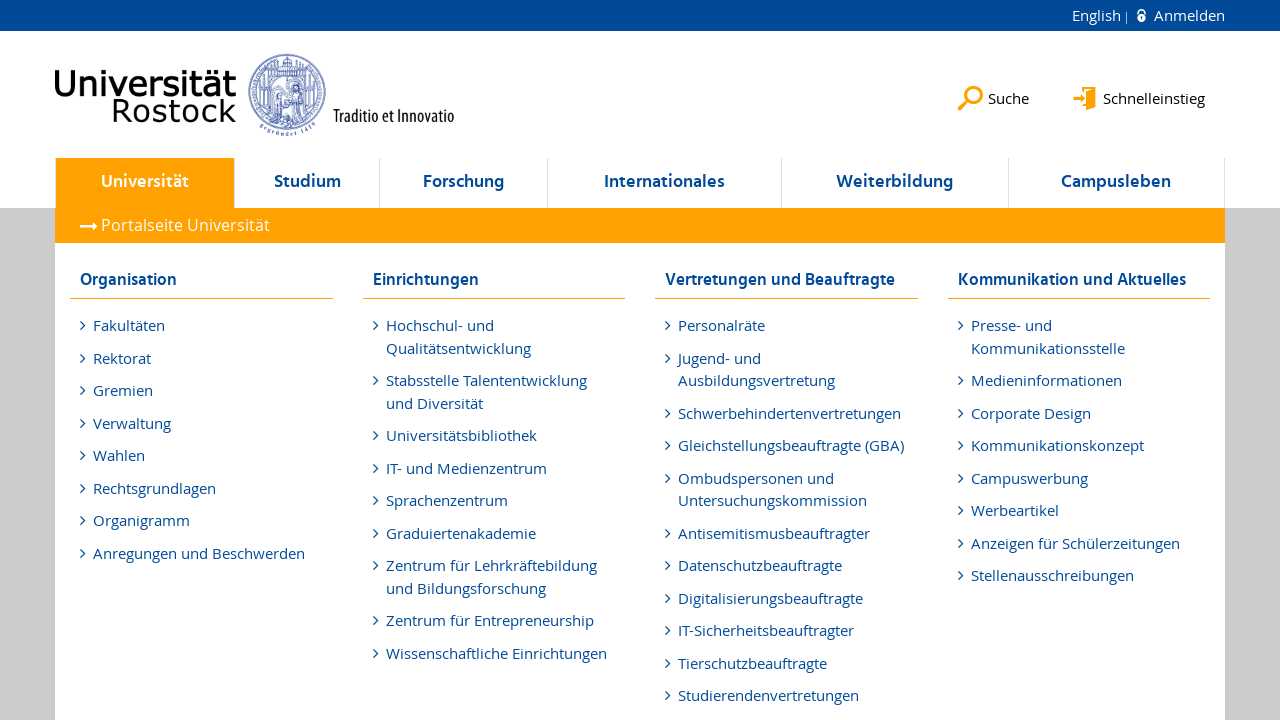

Verified link in li element 221 is enabled
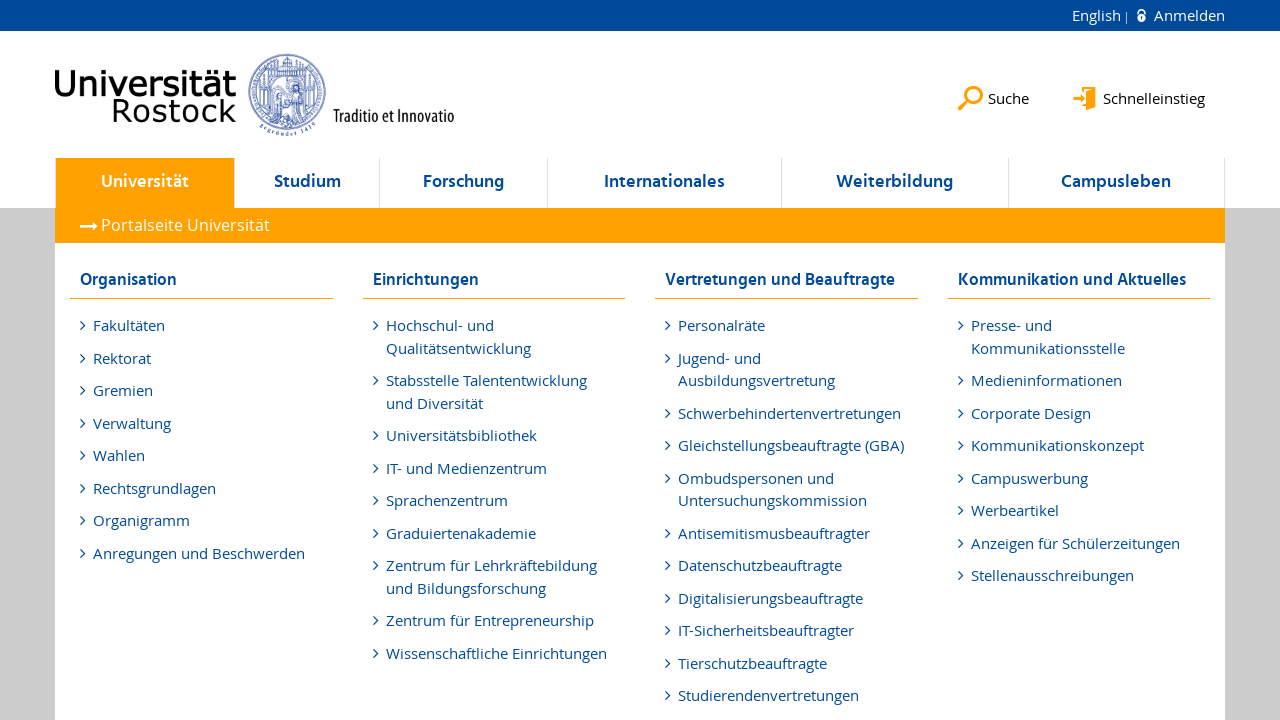

Verified link in li element 222 is enabled
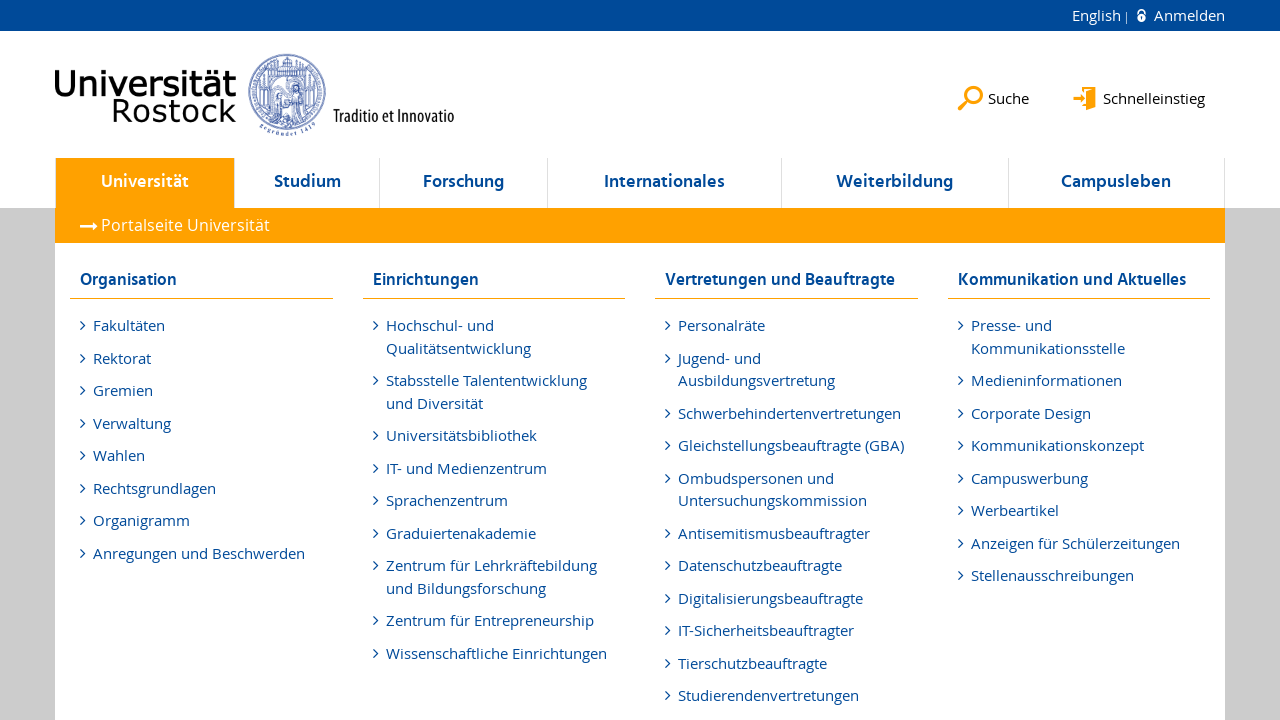

Verified link in li element 223 is enabled
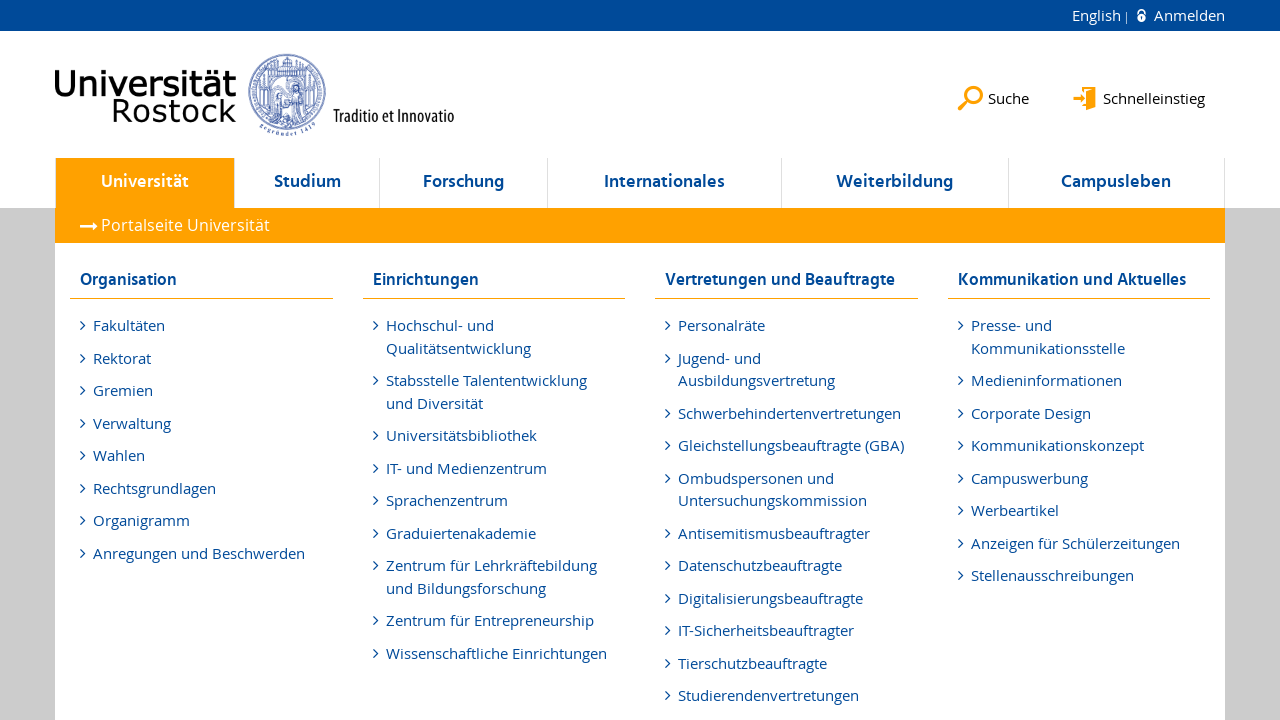

Verified link in li element 224 is enabled
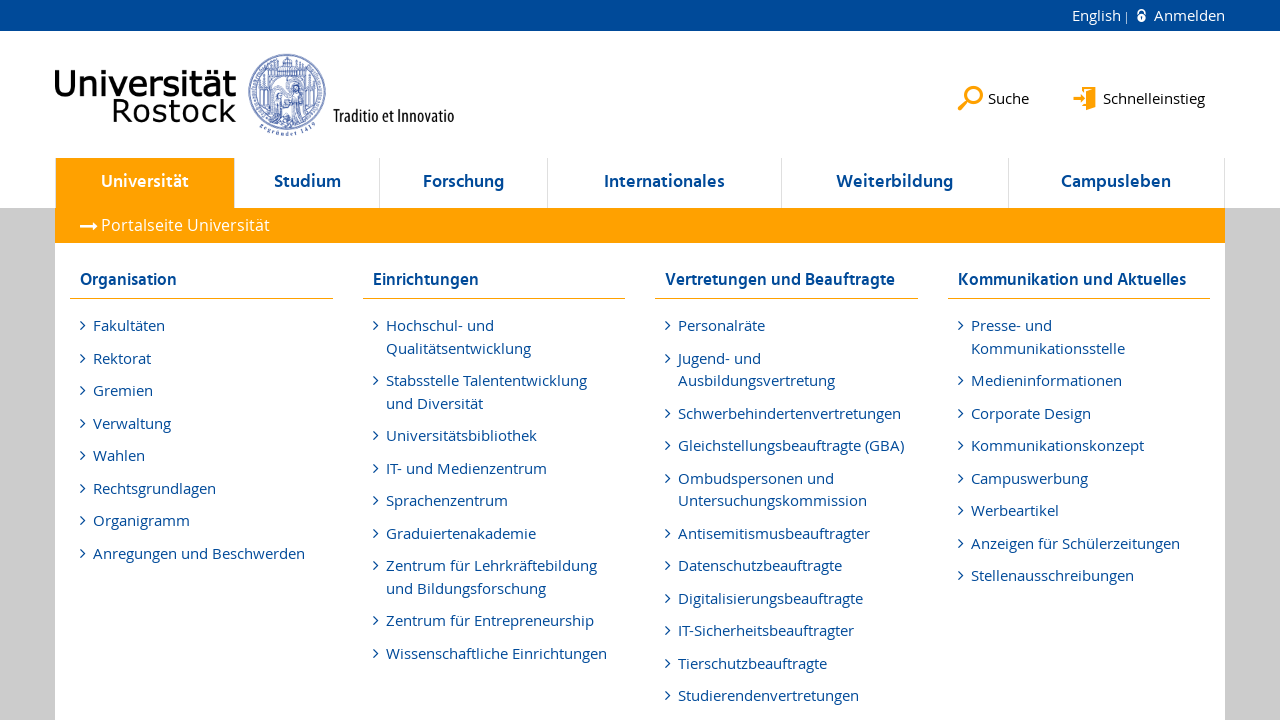

Verified link in li element 225 is enabled
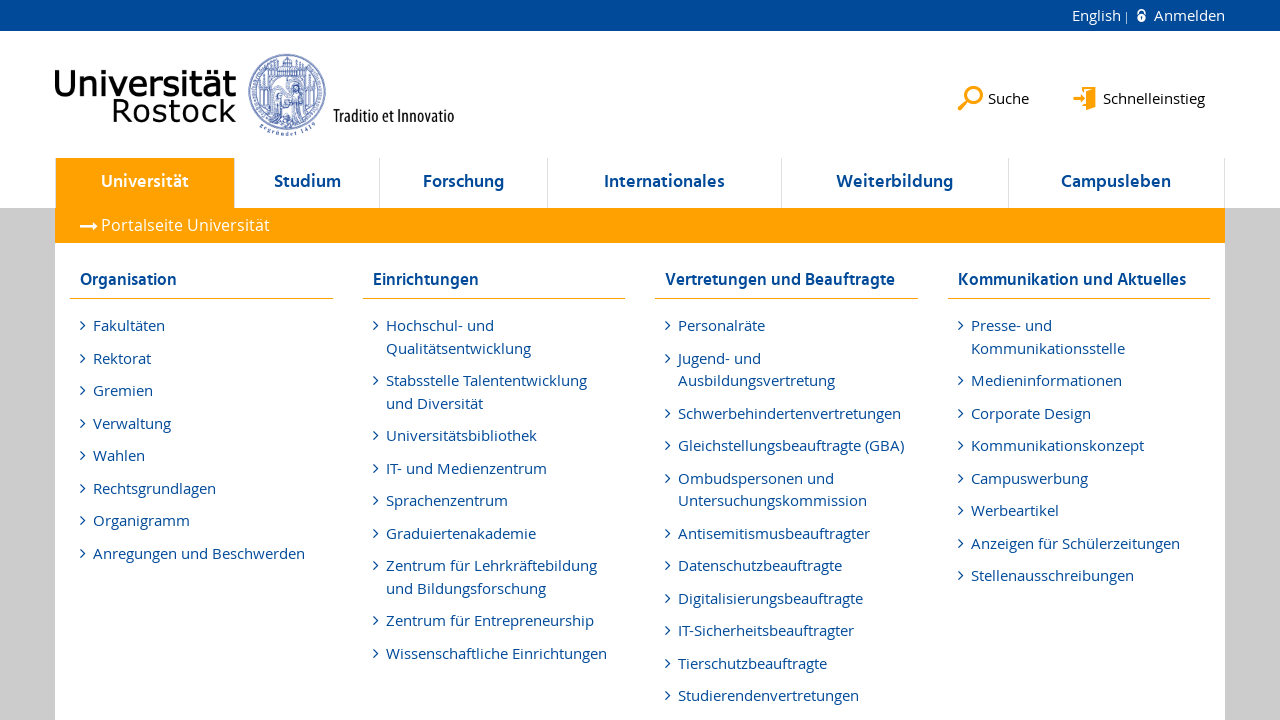

Verified link in li element 226 is enabled
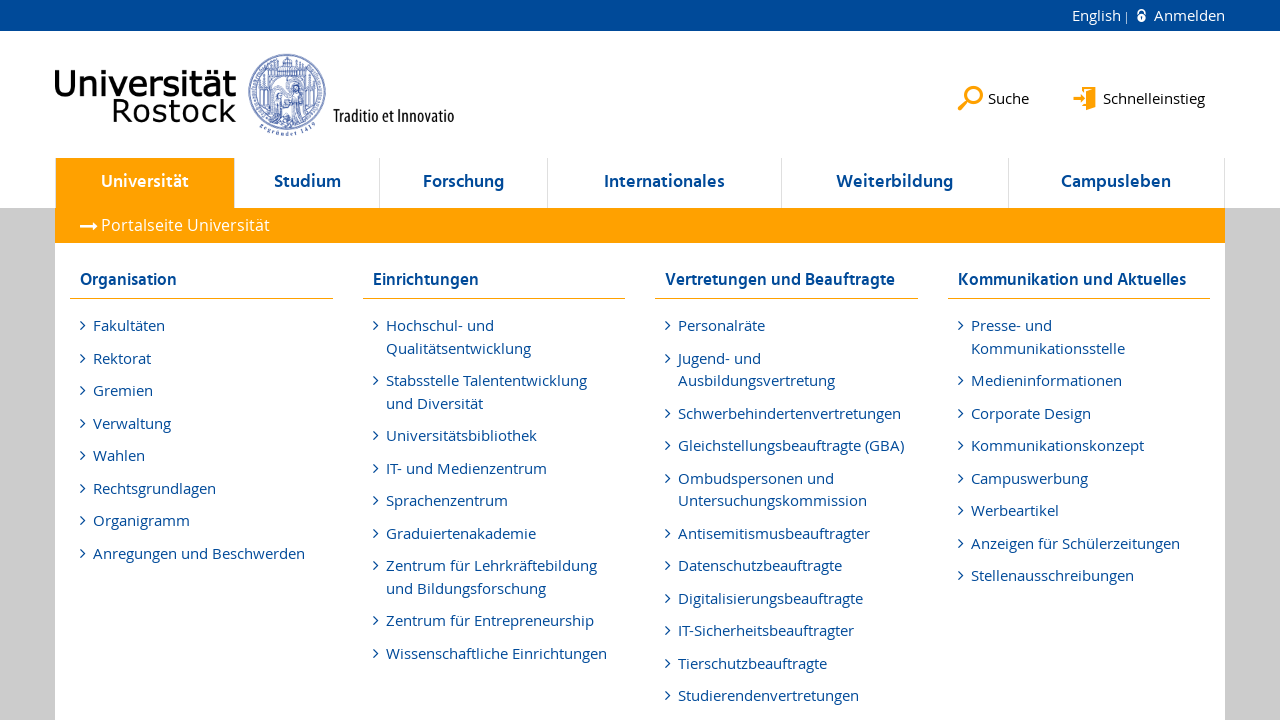

Verified link in li element 227 is enabled
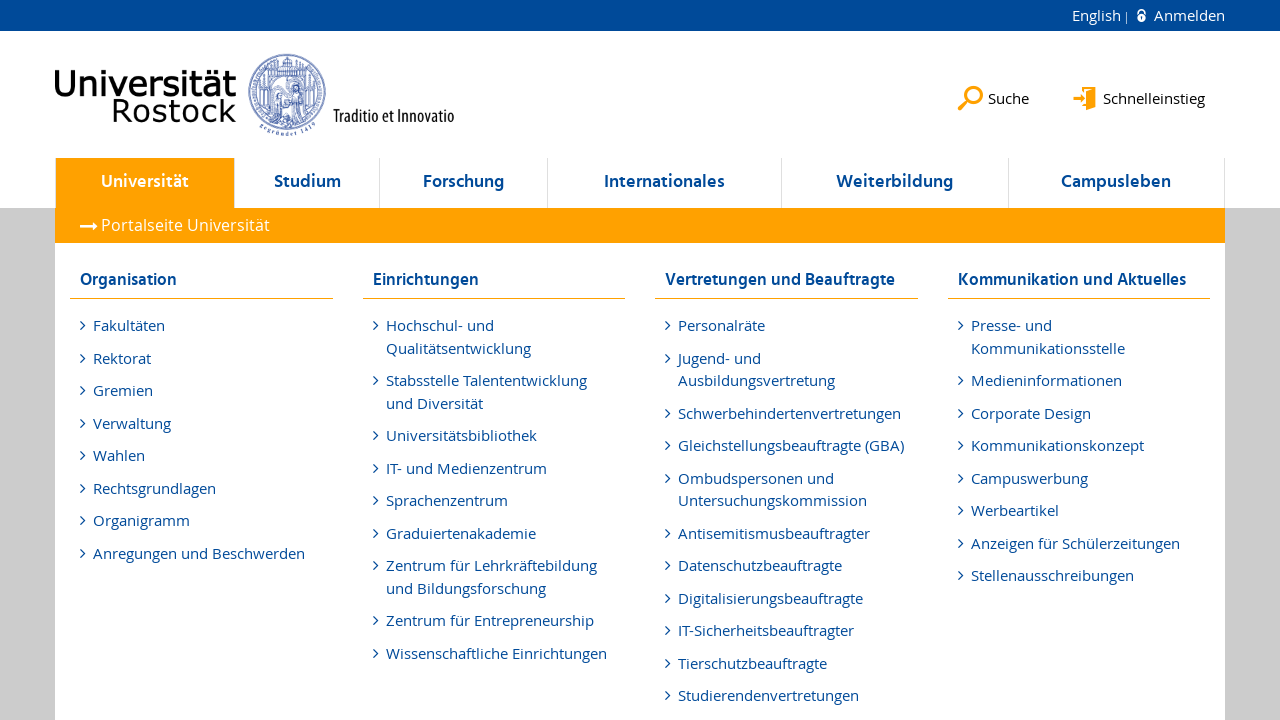

Verified link in li element 228 is enabled
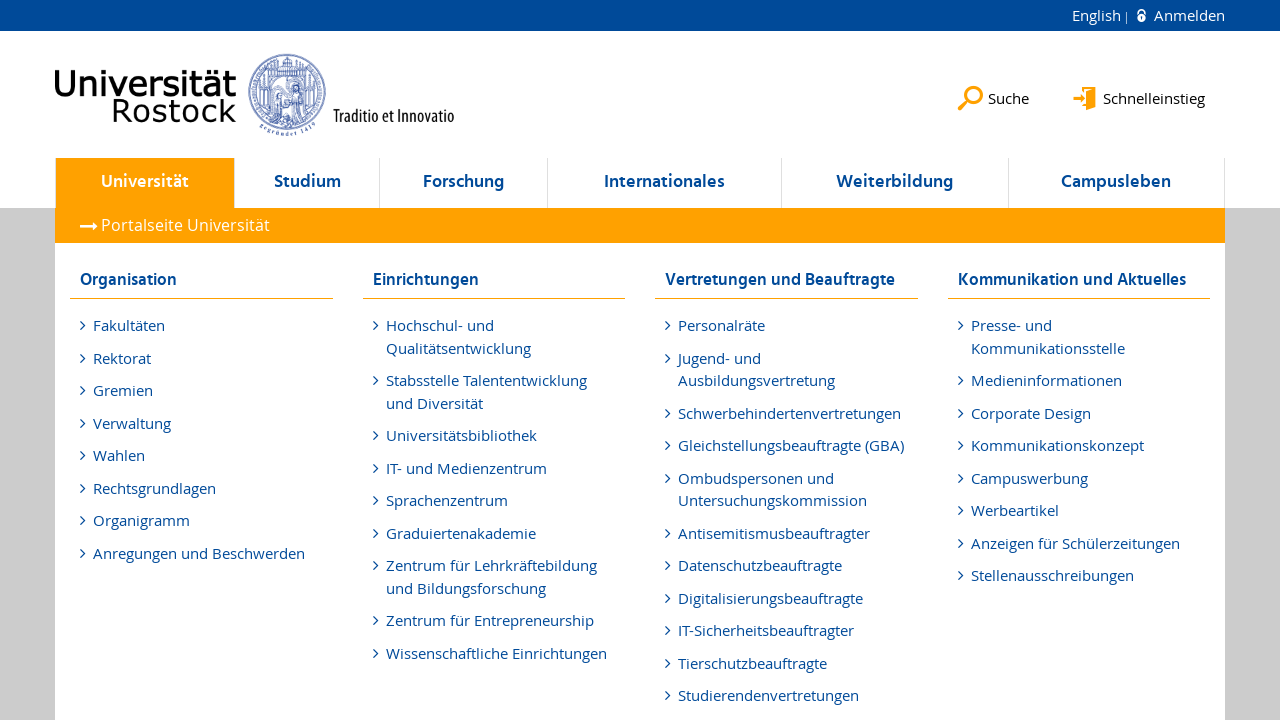

Verified link in li element 229 is enabled
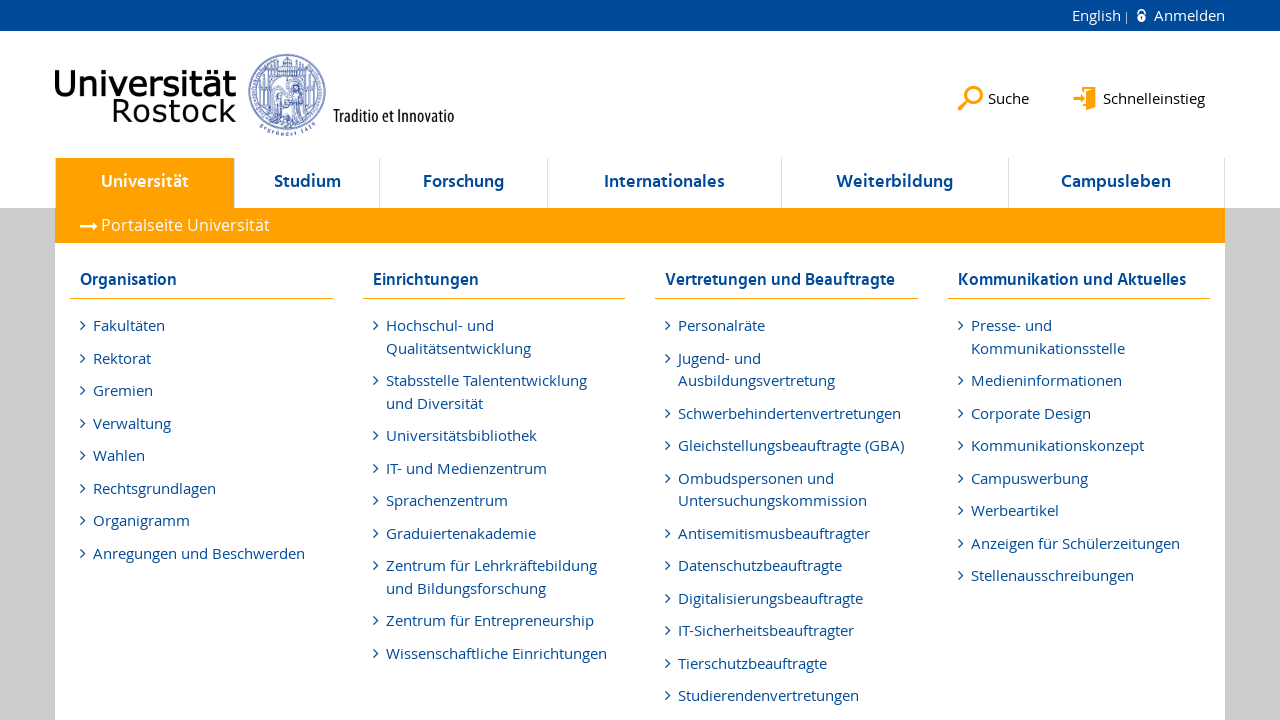

Verified link in li element 230 is enabled
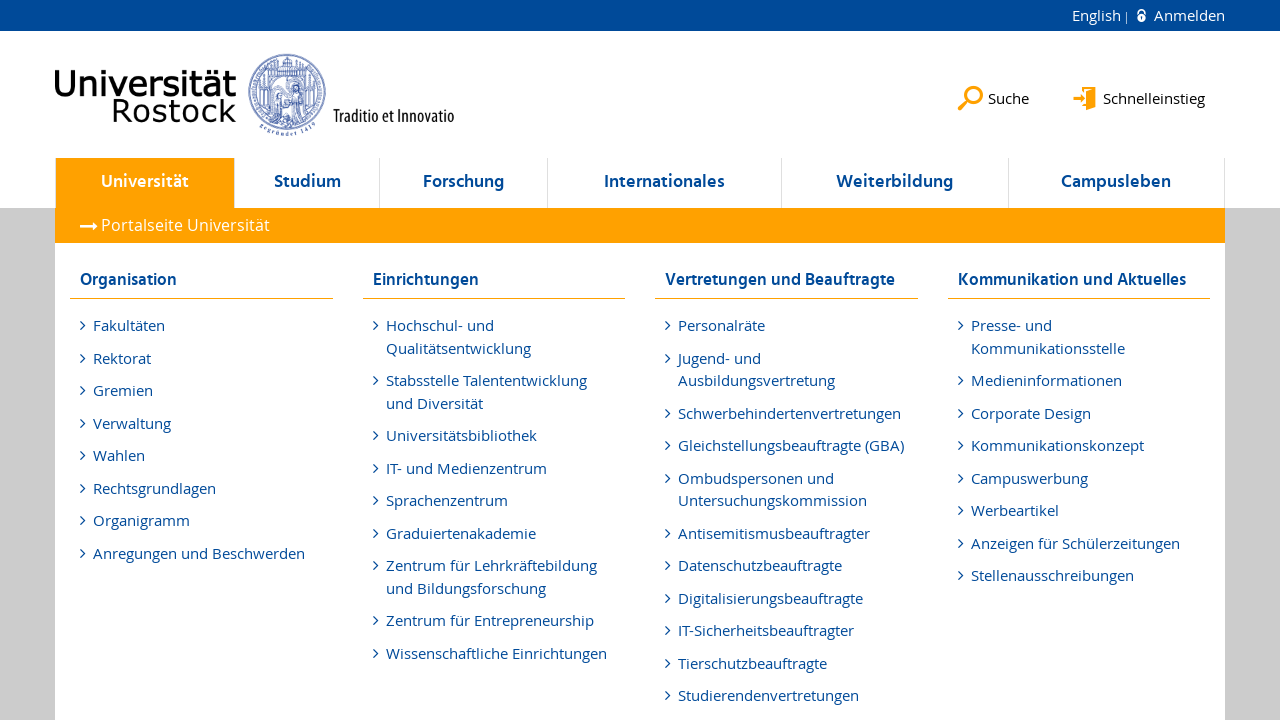

Verified link in li element 231 is enabled
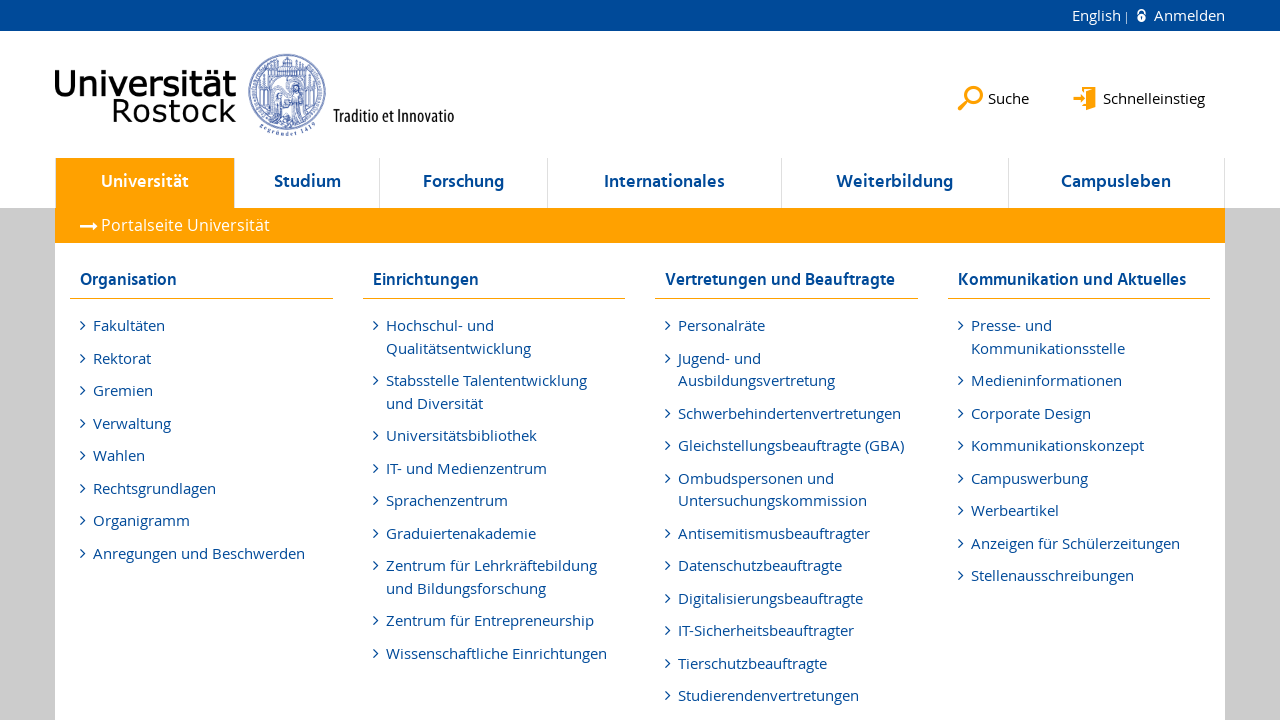

Verified link in li element 232 is enabled
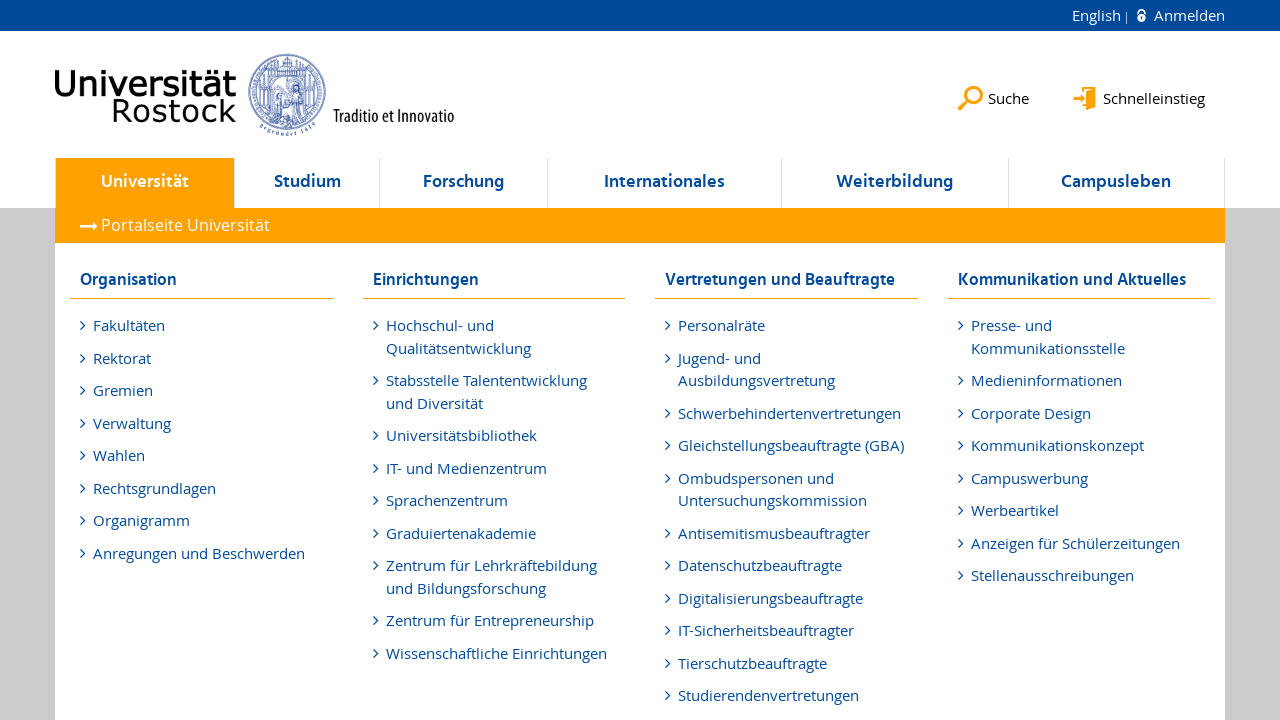

Verified link in li element 233 is enabled
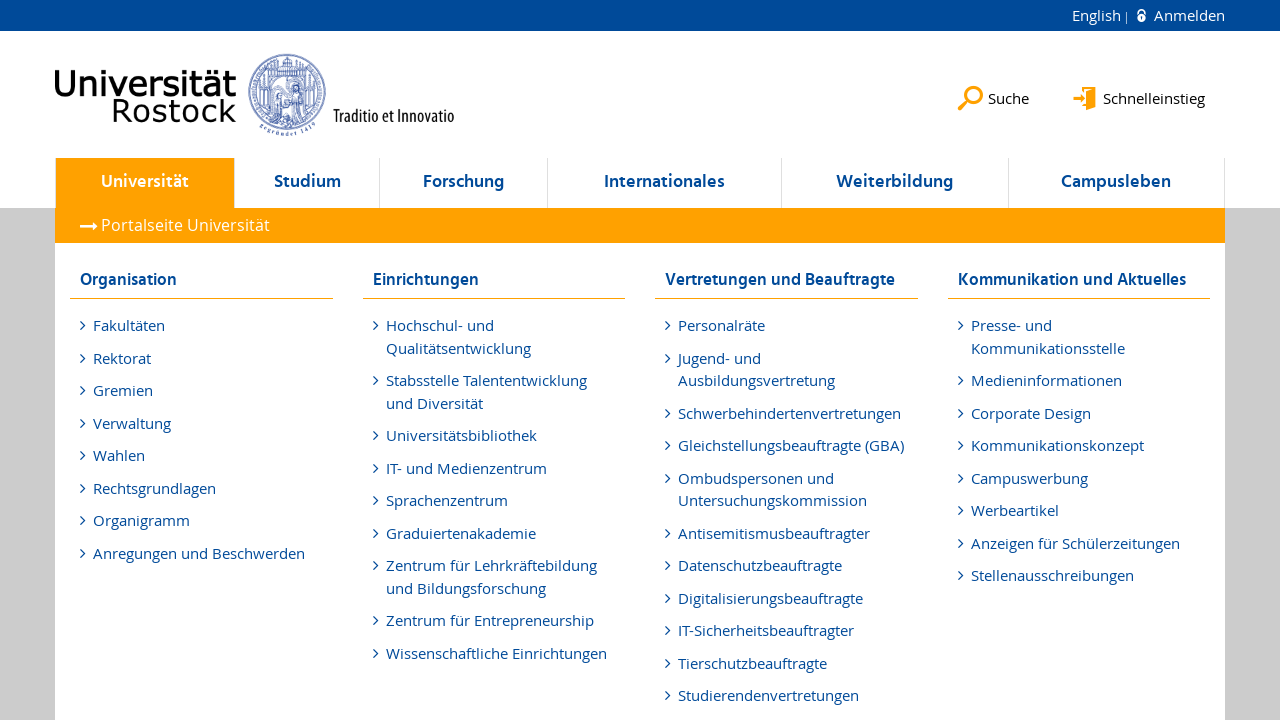

Verified link in li element 234 is enabled
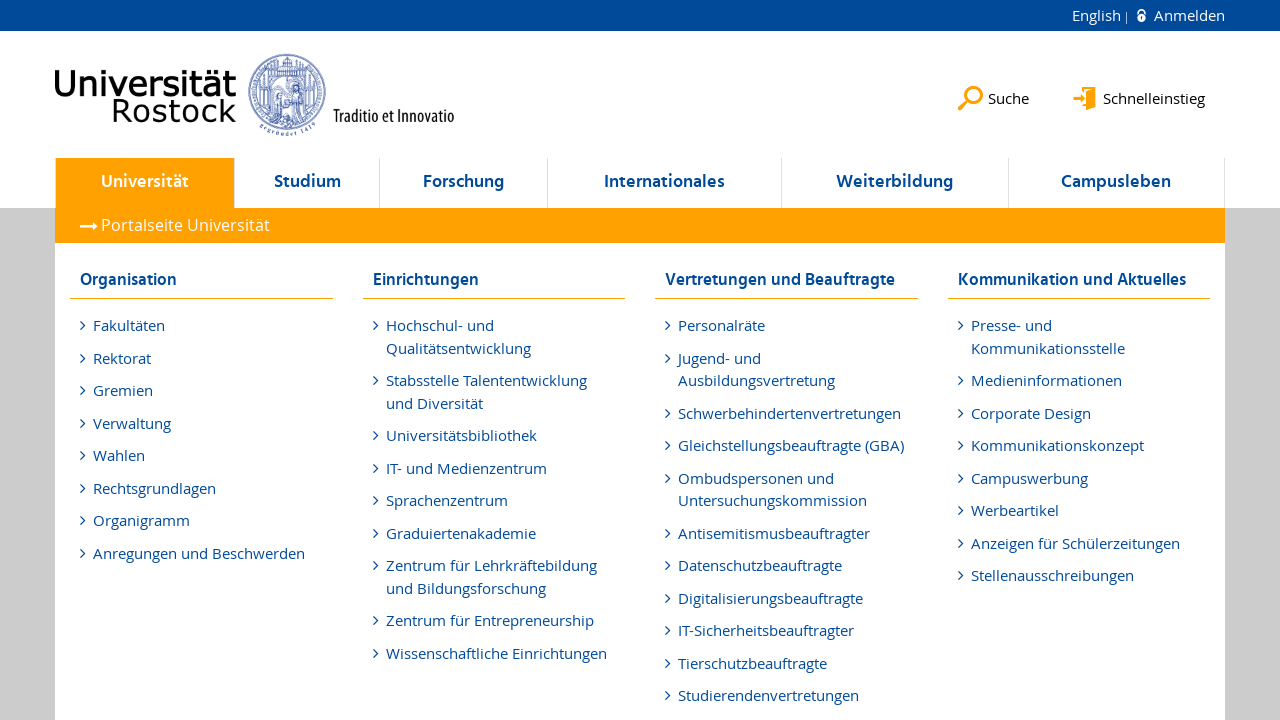

Verified link in li element 235 is enabled
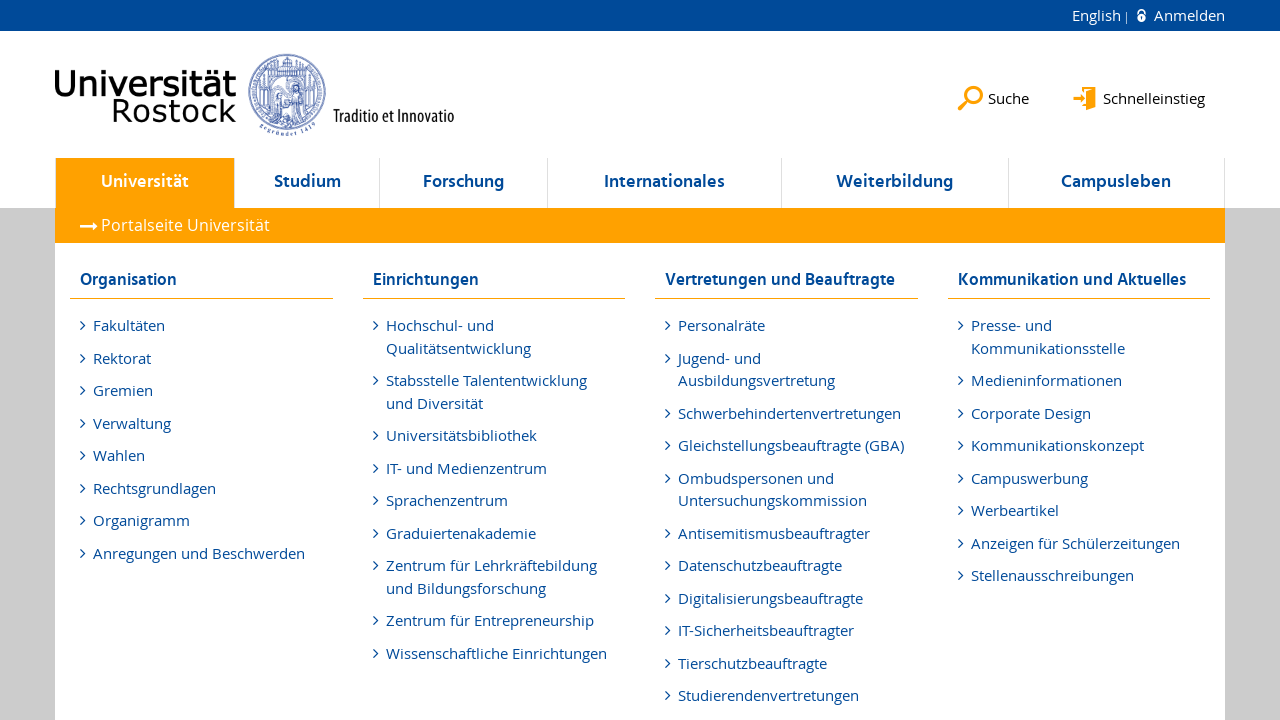

Verified link in li element 236 is enabled
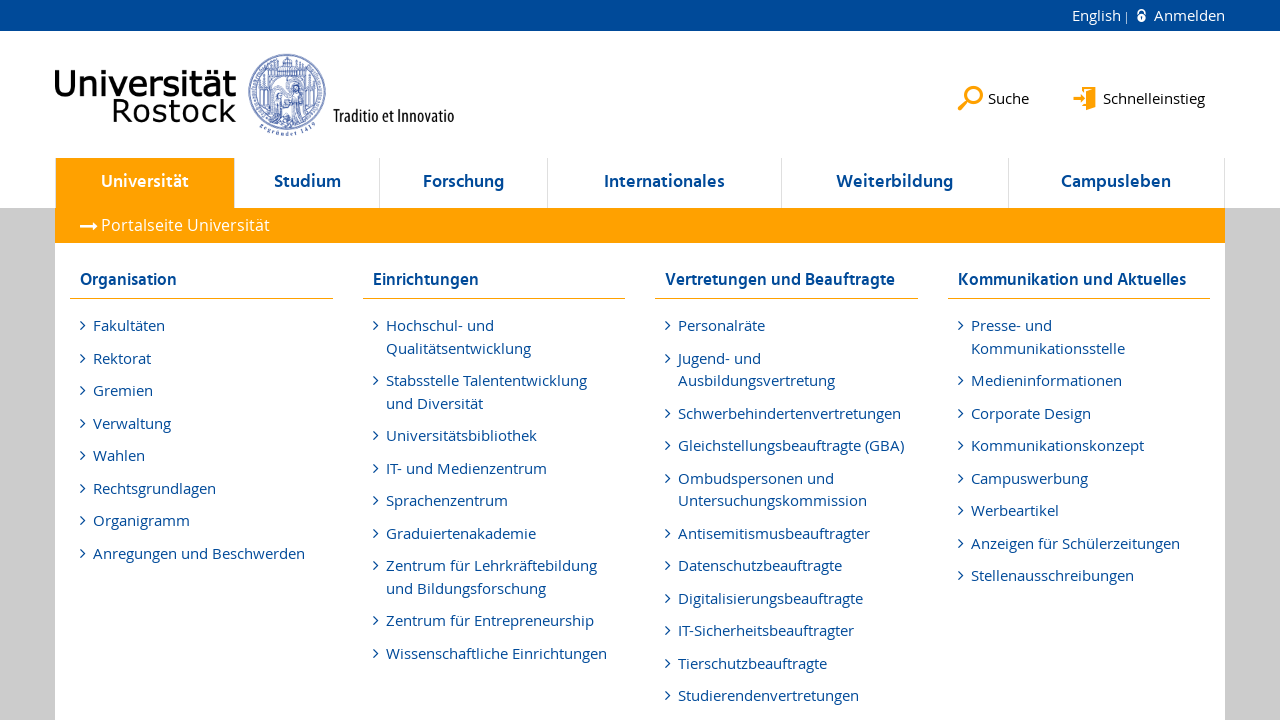

Verified link in li element 237 is enabled
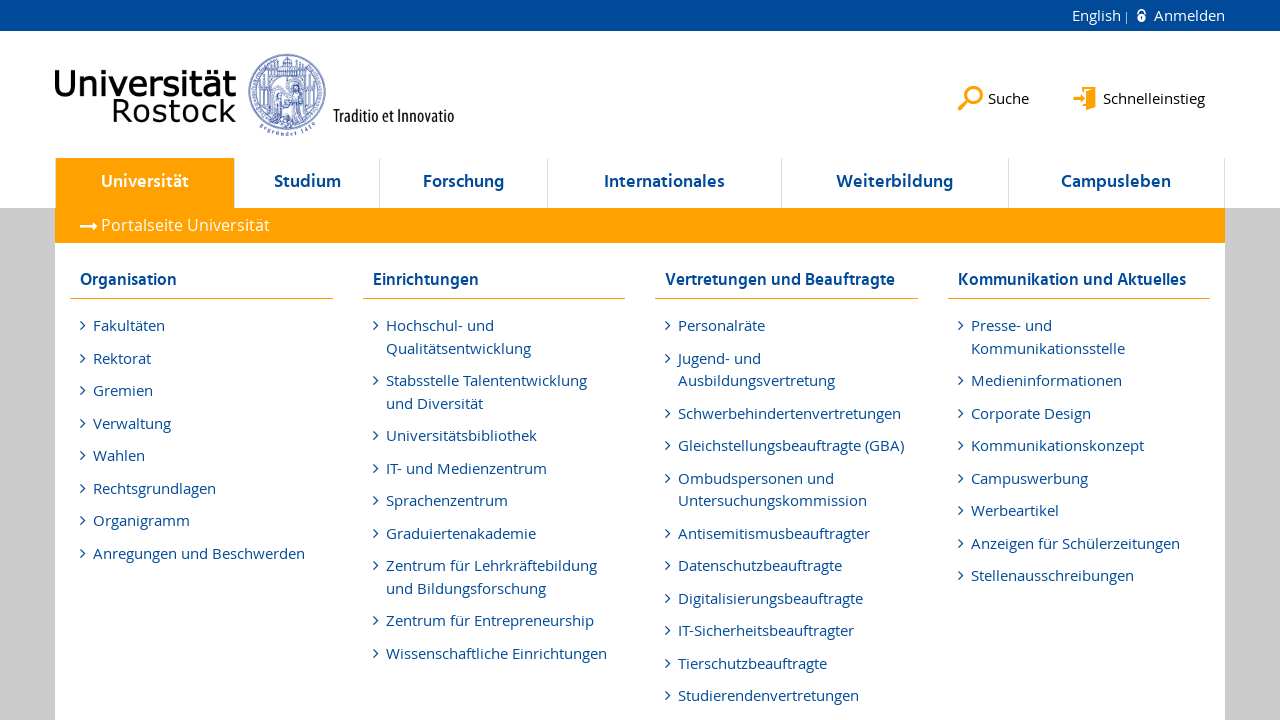

Verified link in li element 238 is enabled
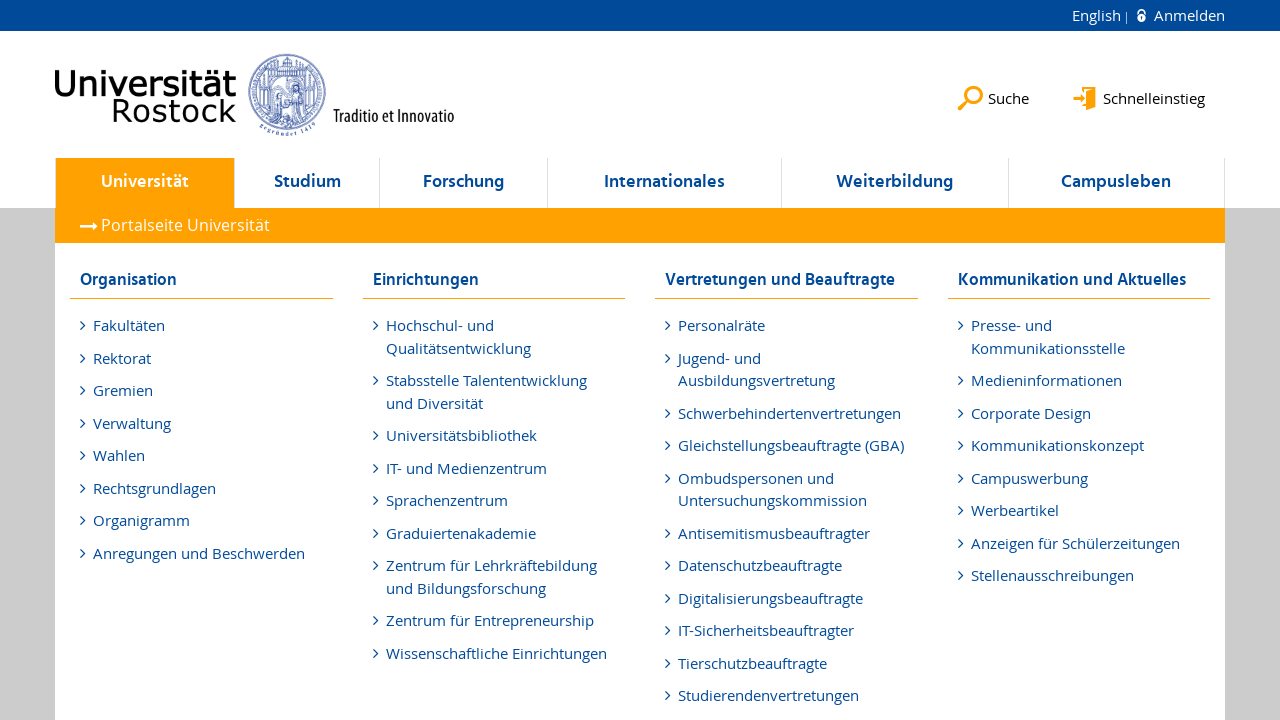

Verified link in li element 239 is enabled
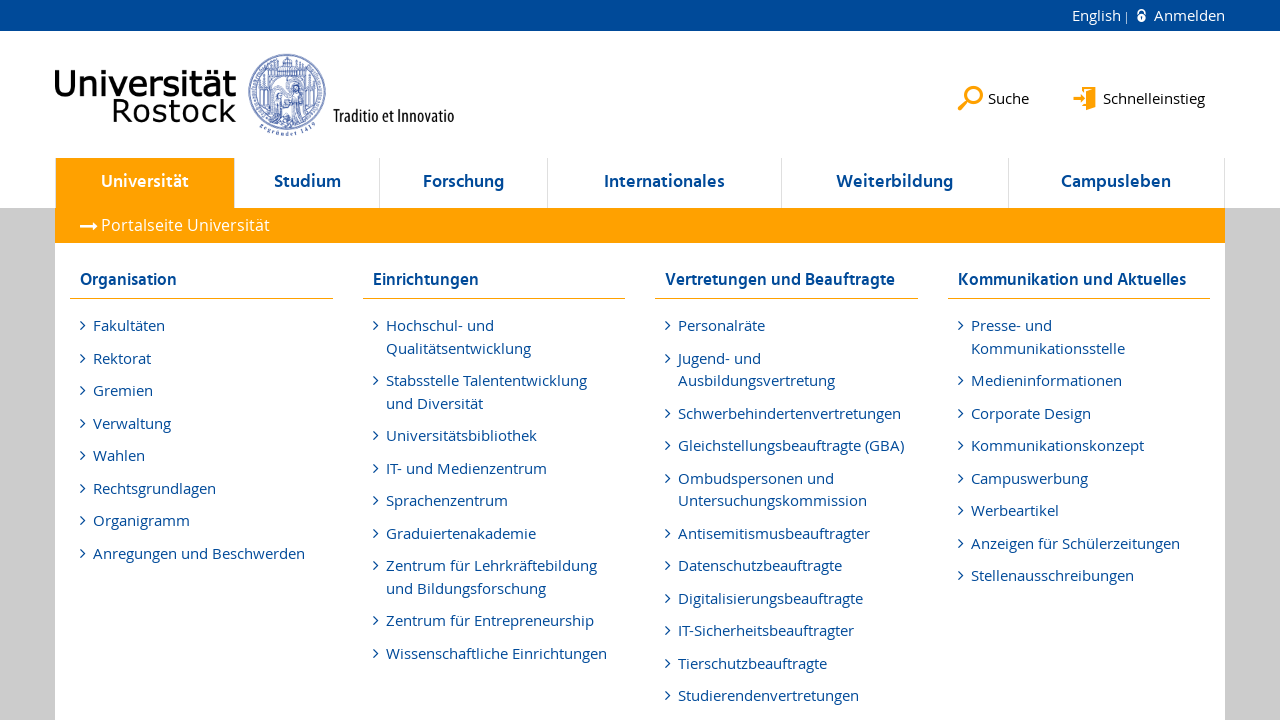

Verified link in li element 240 is enabled
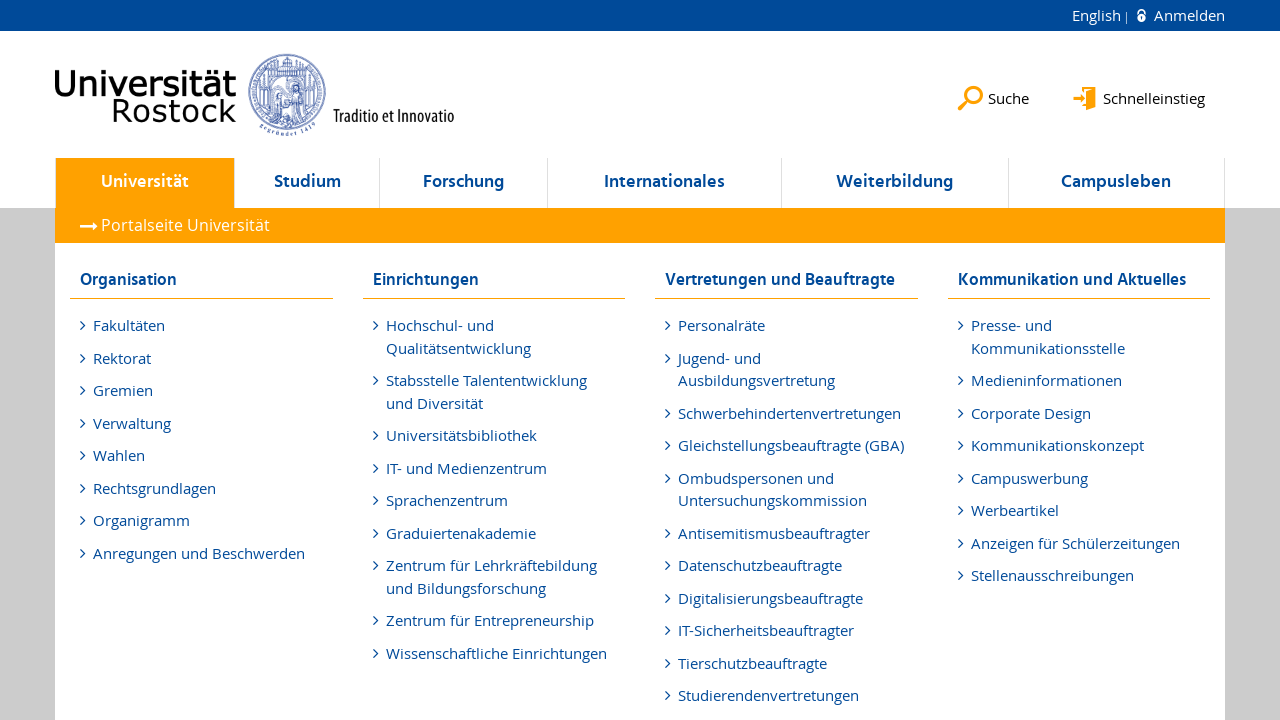

Verified link in li element 241 is enabled
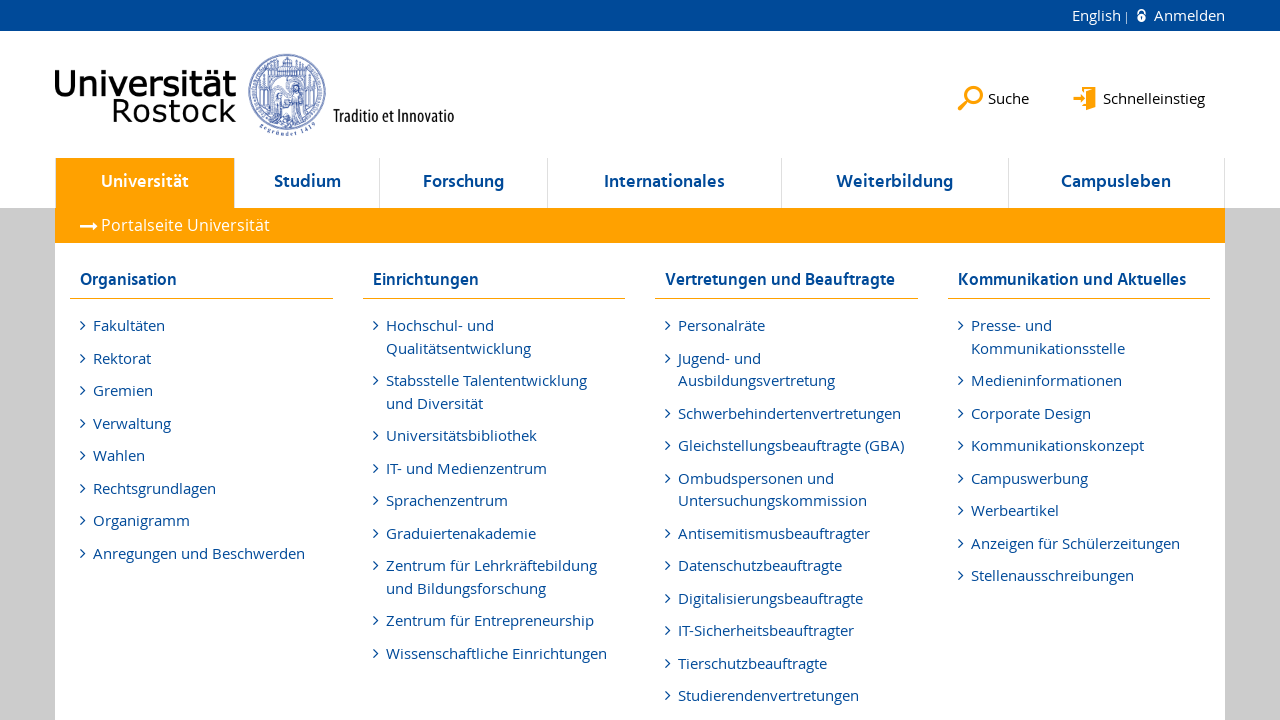

Verified link in li element 242 is enabled
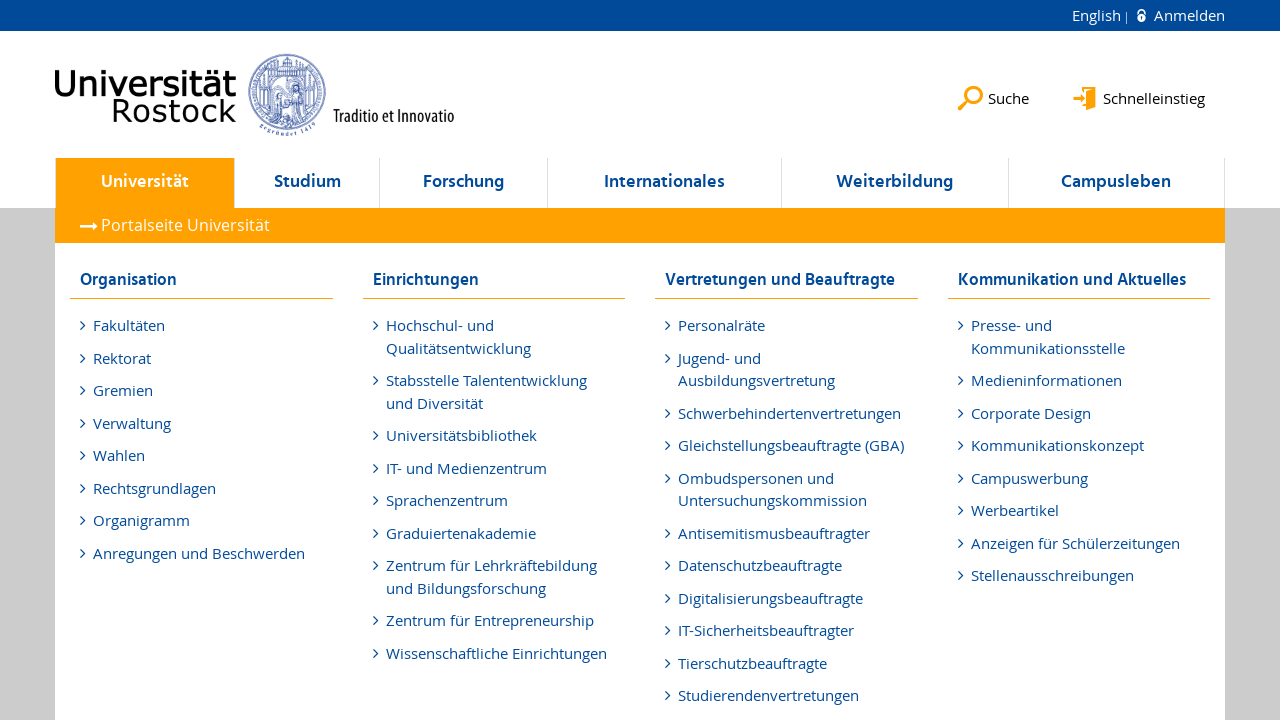

Verified link in li element 243 is enabled
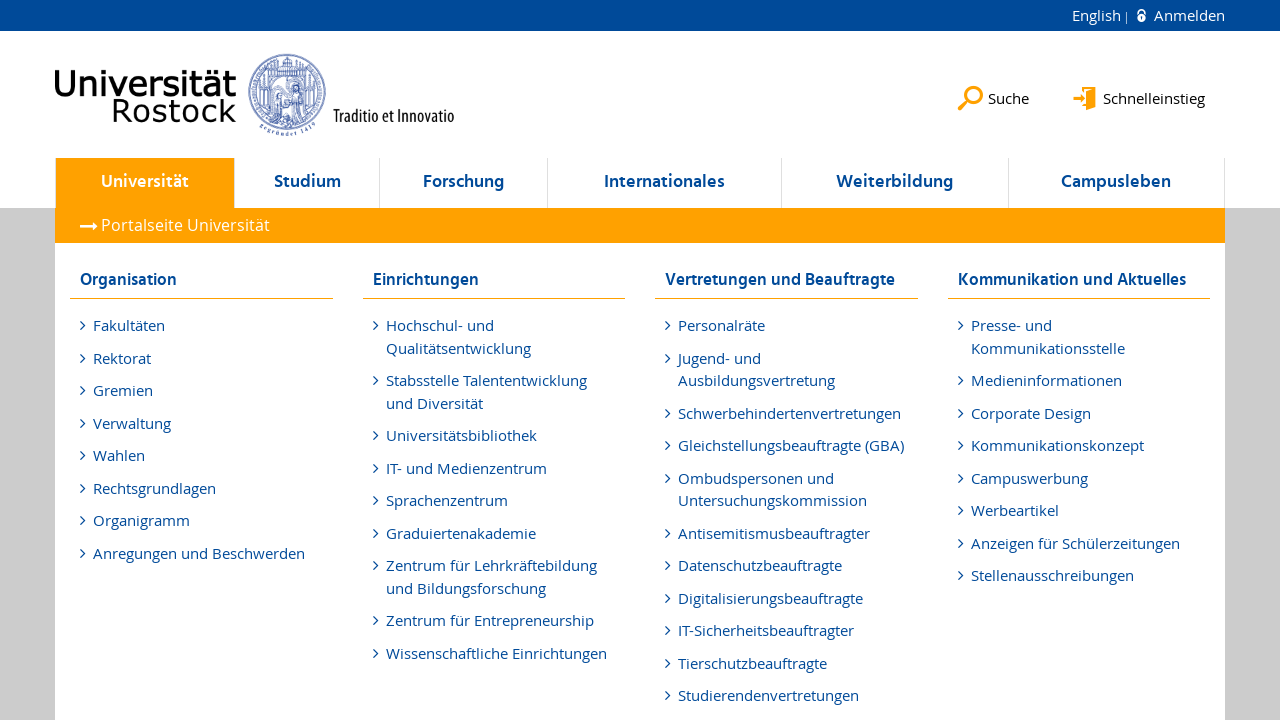

Verified link in li element 244 is enabled
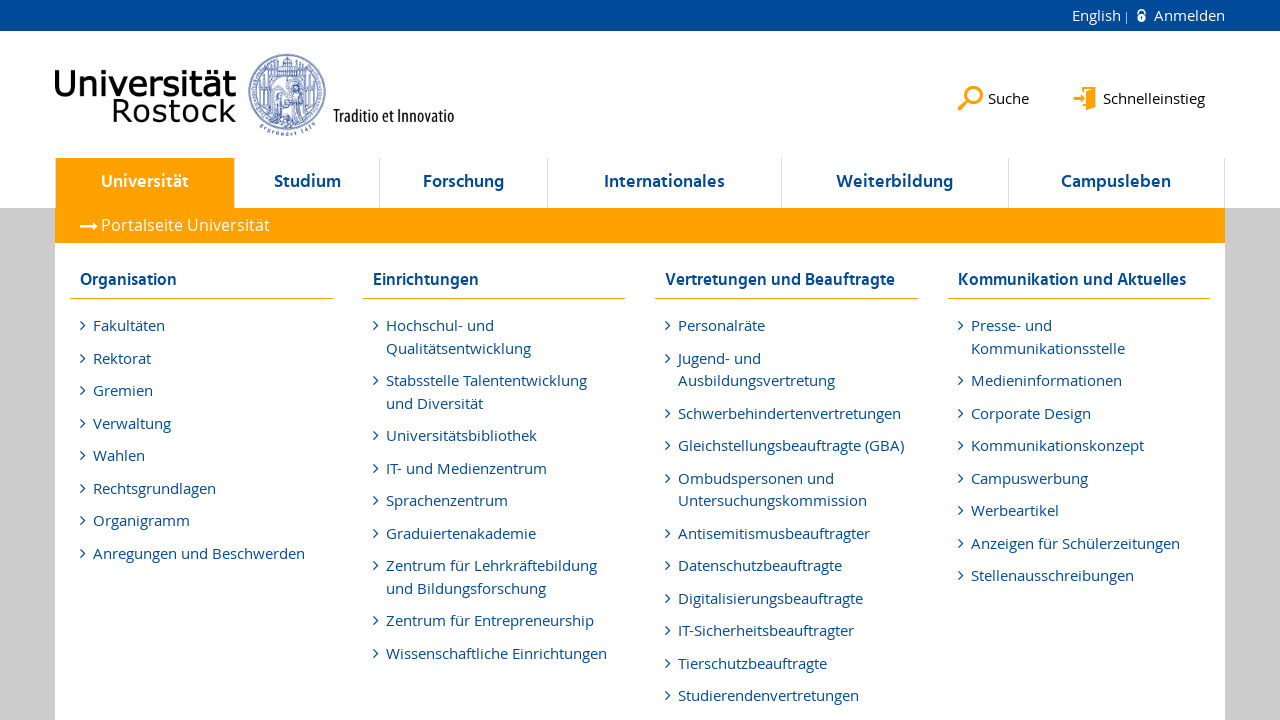

Verified link in li element 245 is enabled
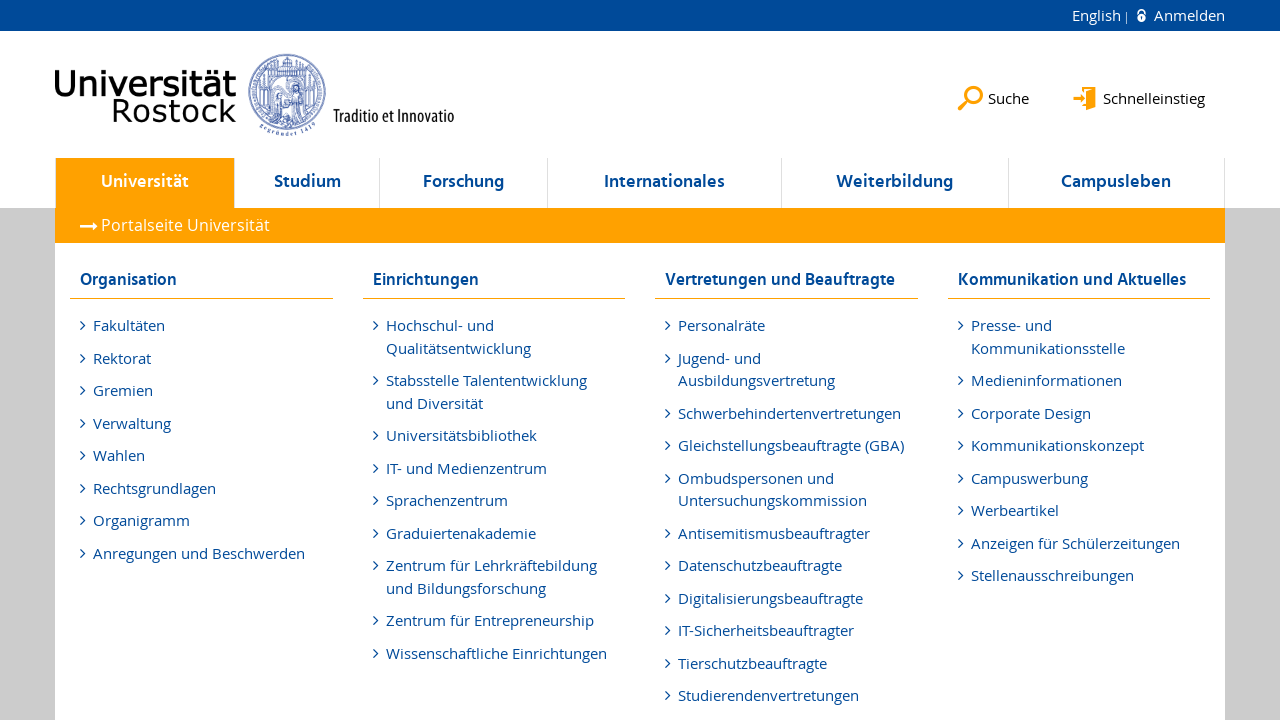

Verified link in li element 246 is enabled
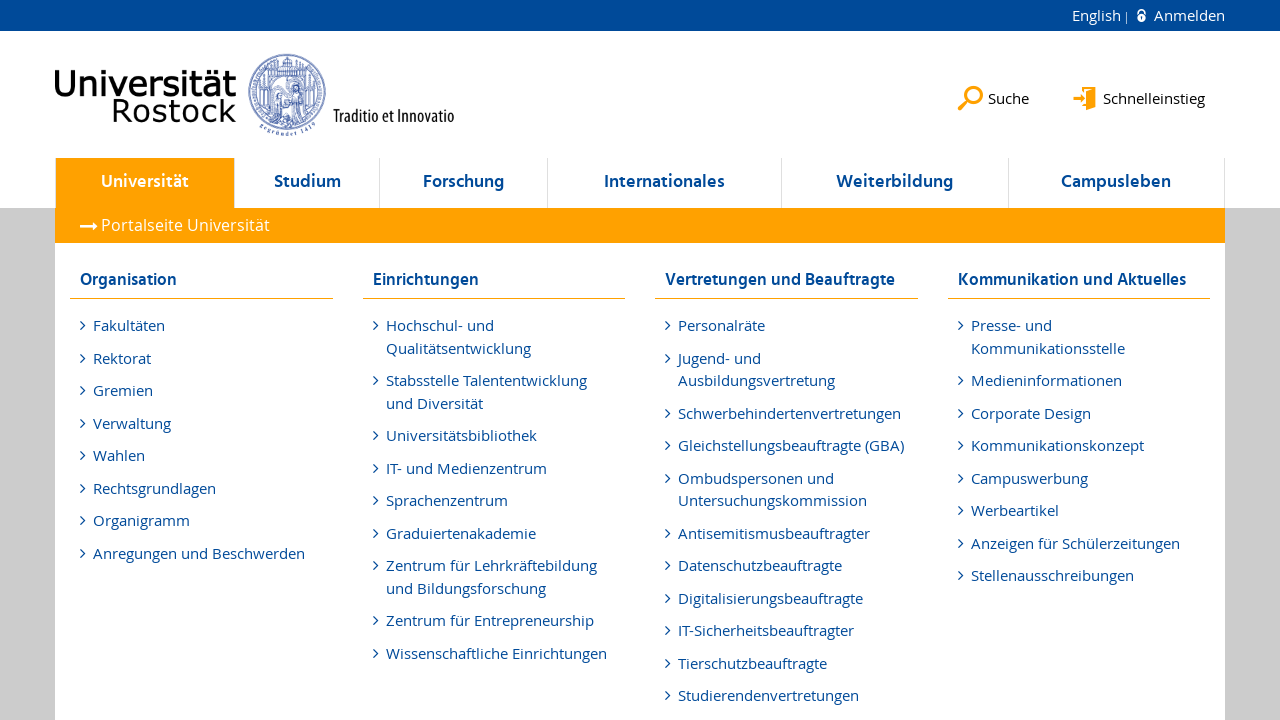

Verified link in li element 247 is enabled
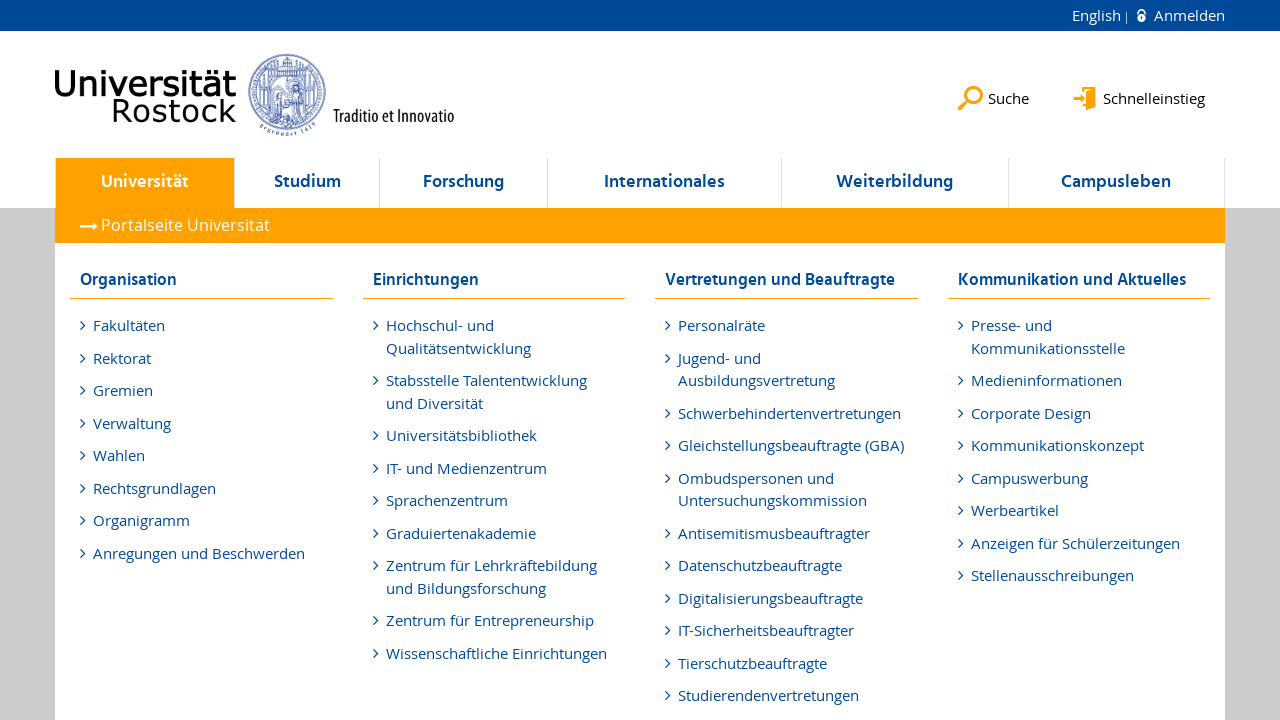

Verified link in li element 248 is enabled
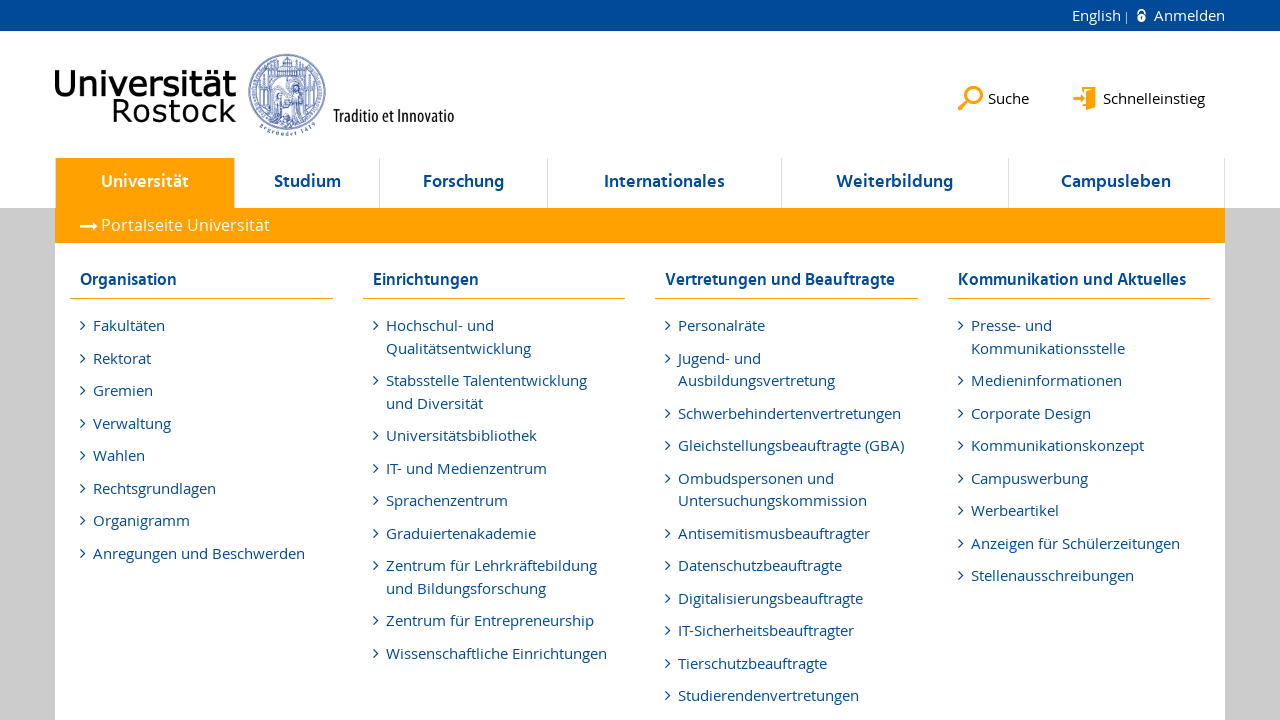

Verified link in li element 249 is enabled
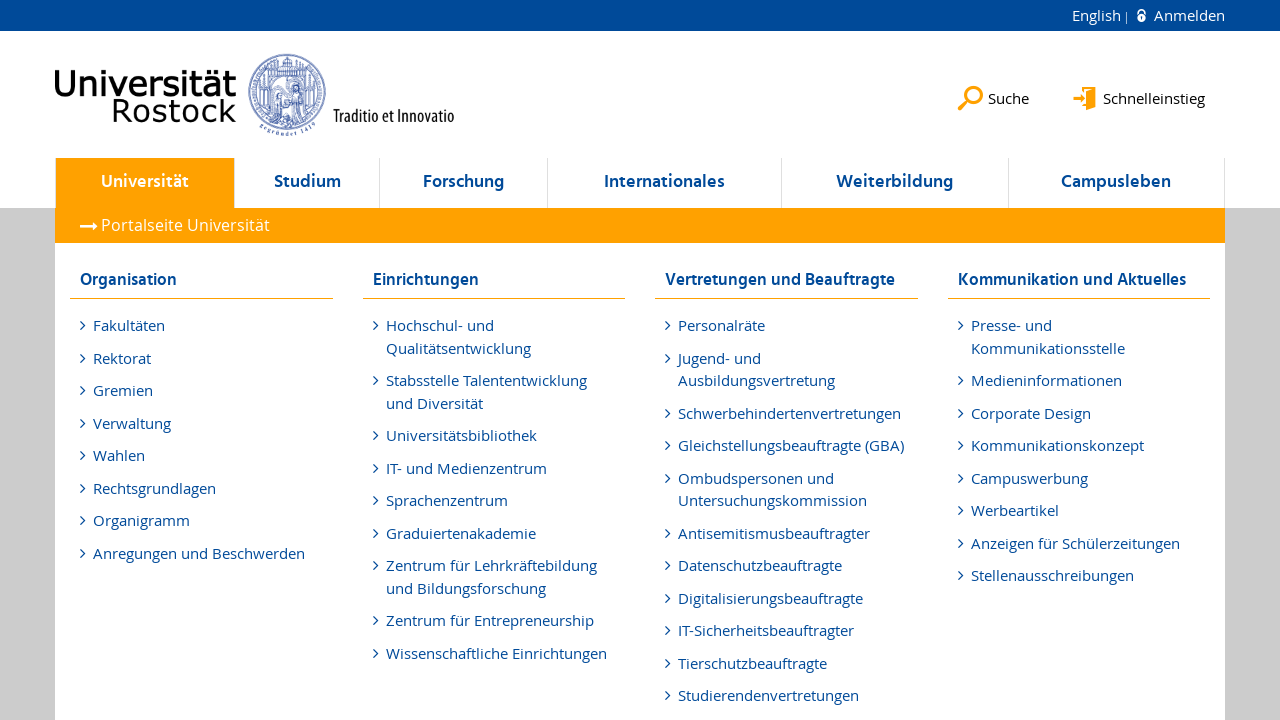

Verified link in li element 250 is enabled
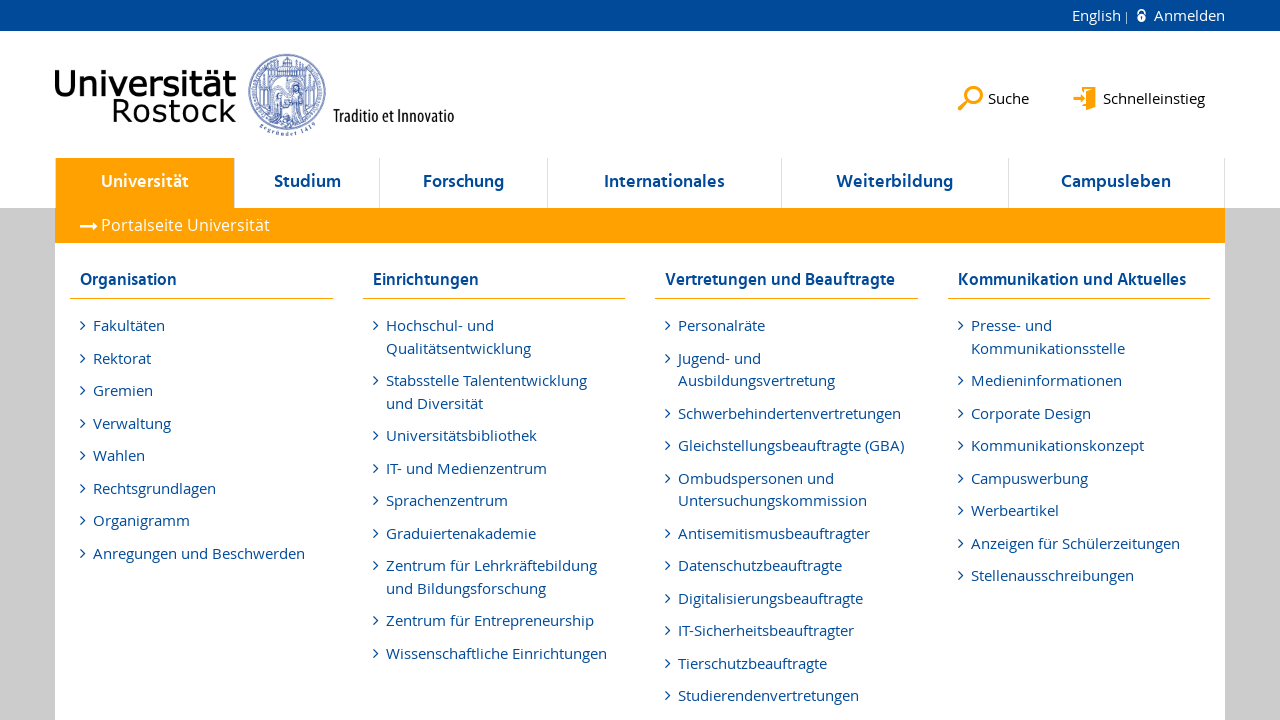

Verified link in li element 251 is enabled
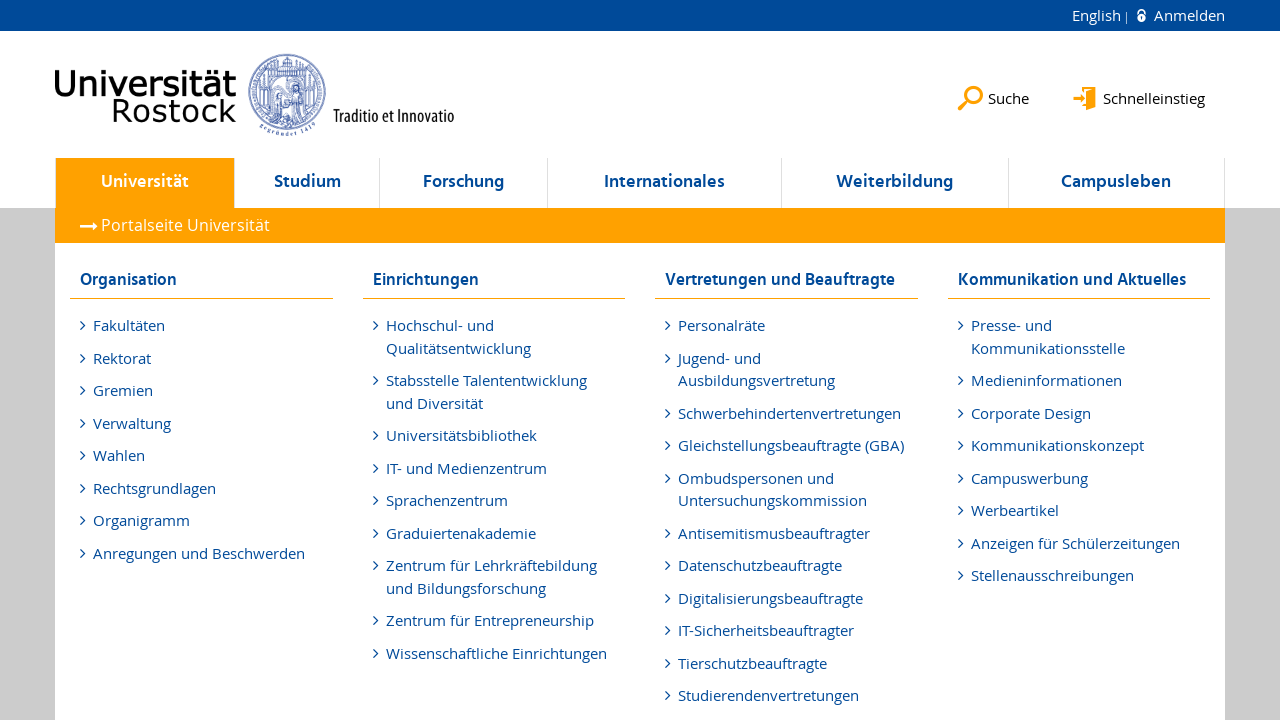

Verified link in li element 252 is enabled
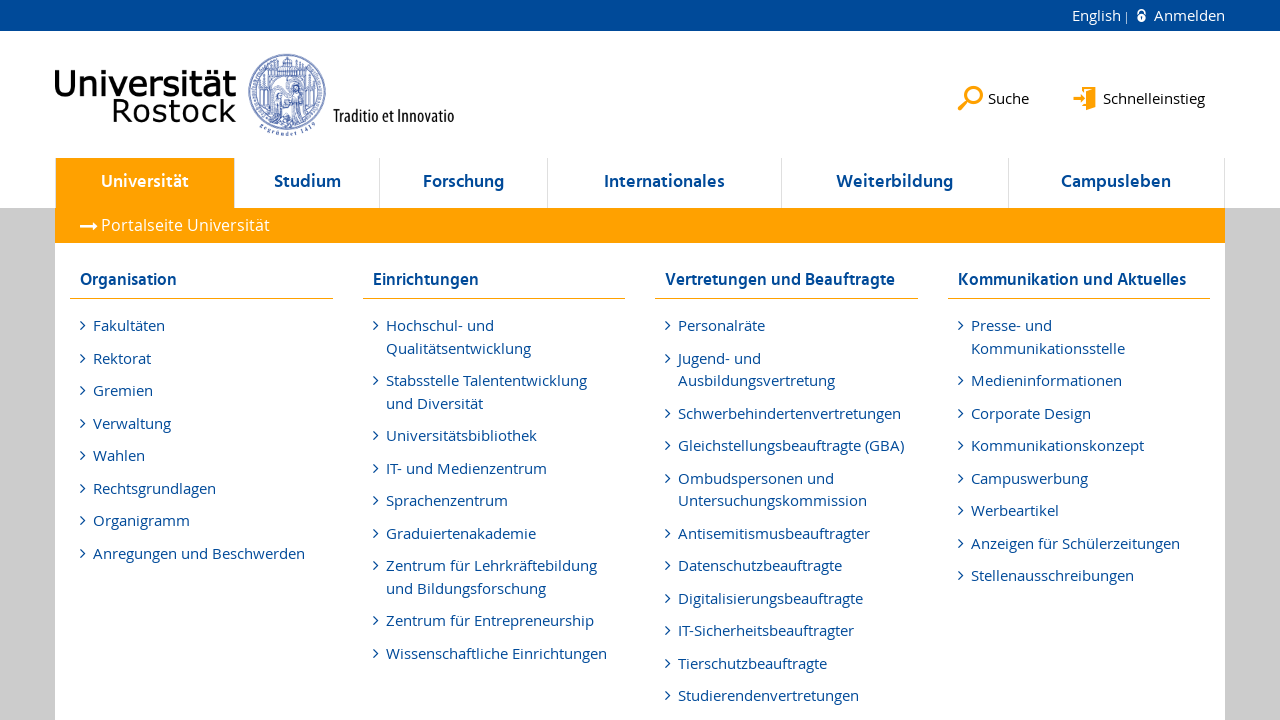

Verified link in li element 253 is enabled
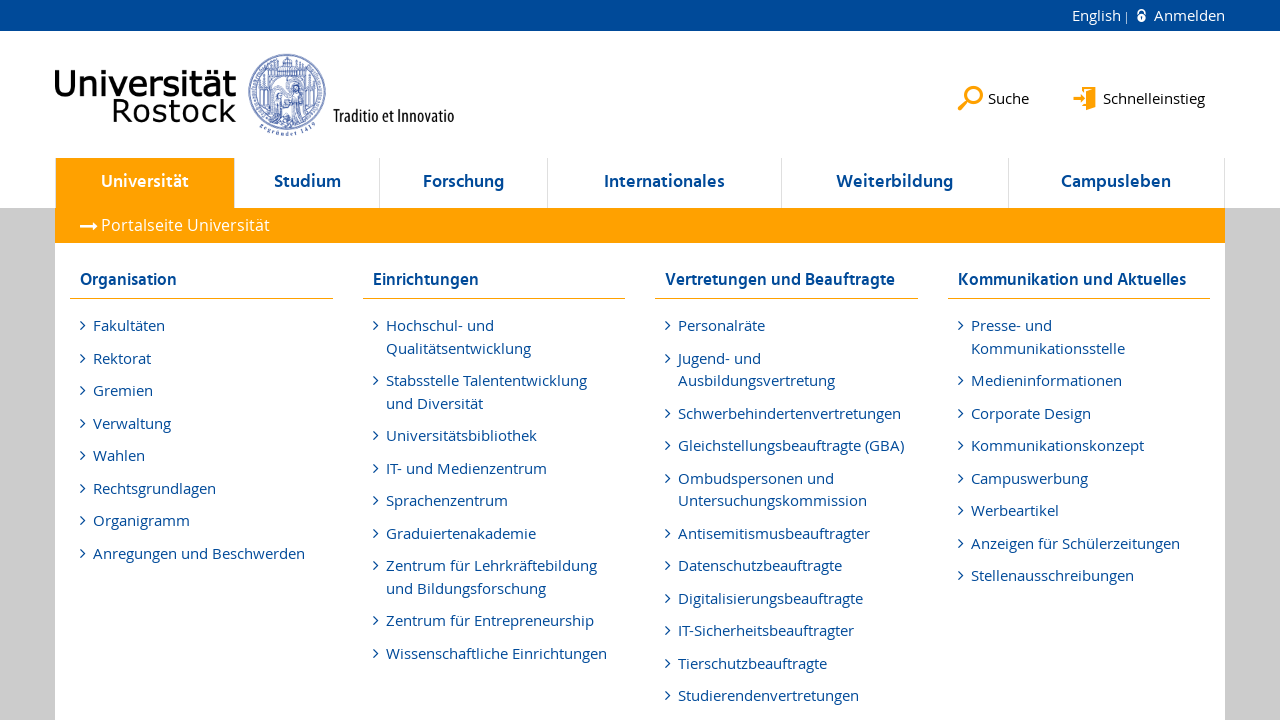

Verified link in li element 254 is enabled
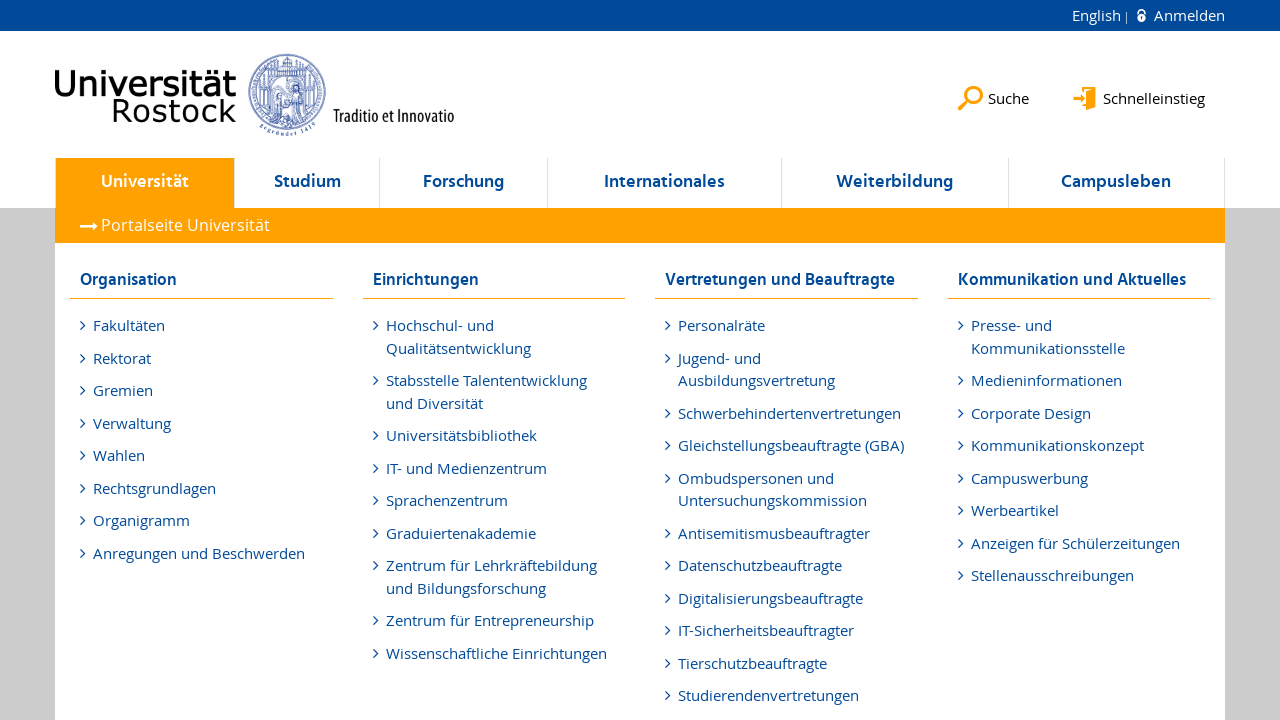

Verified link in li element 255 is enabled
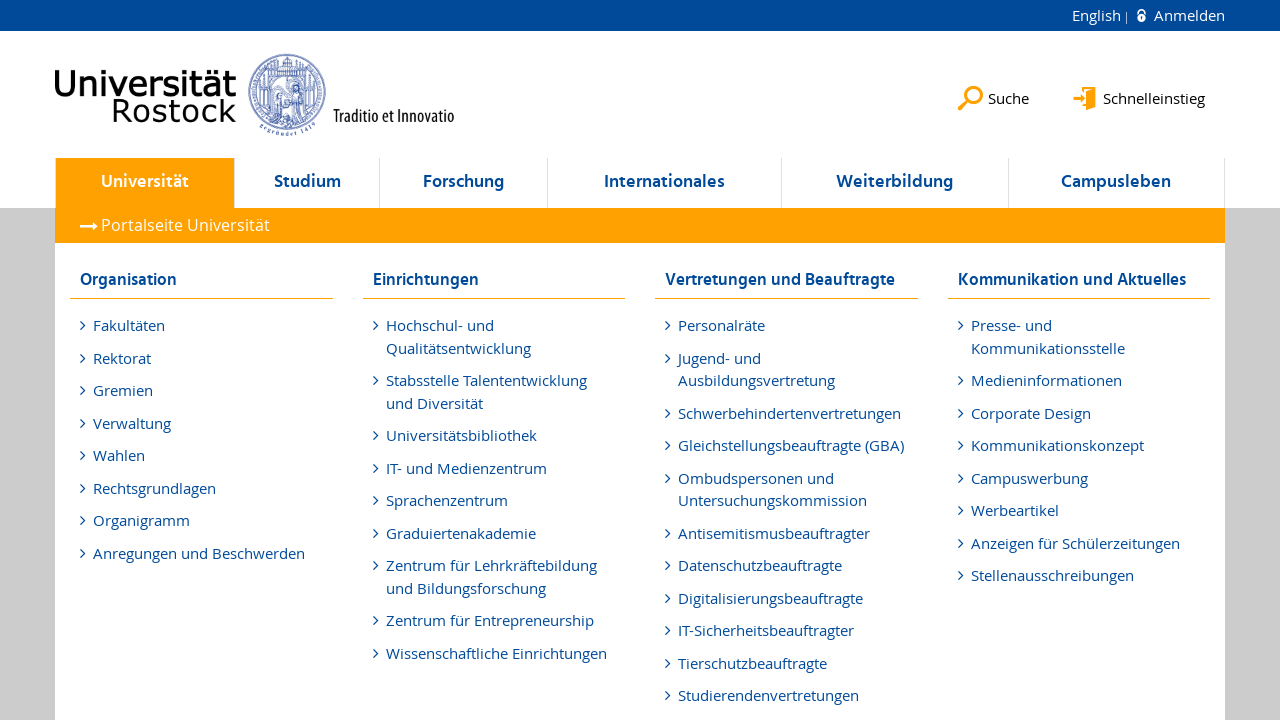

Verified link in li element 256 is enabled
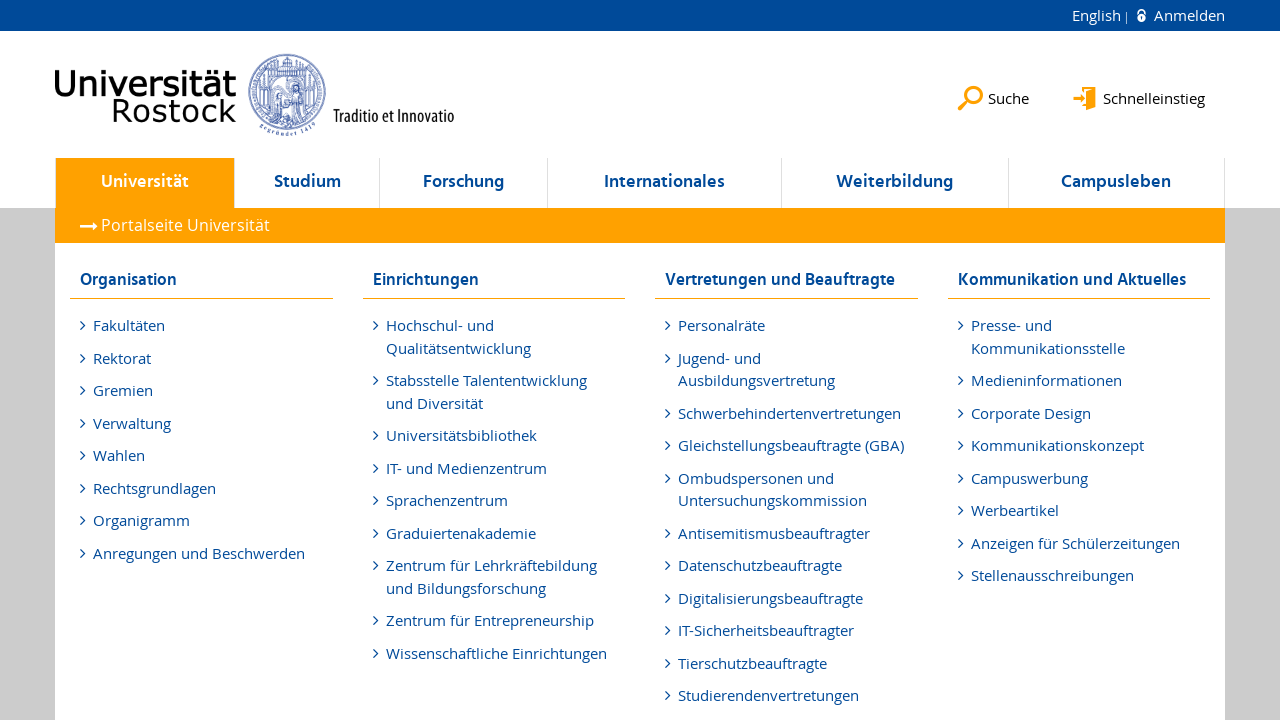

Verified link in li element 257 is enabled
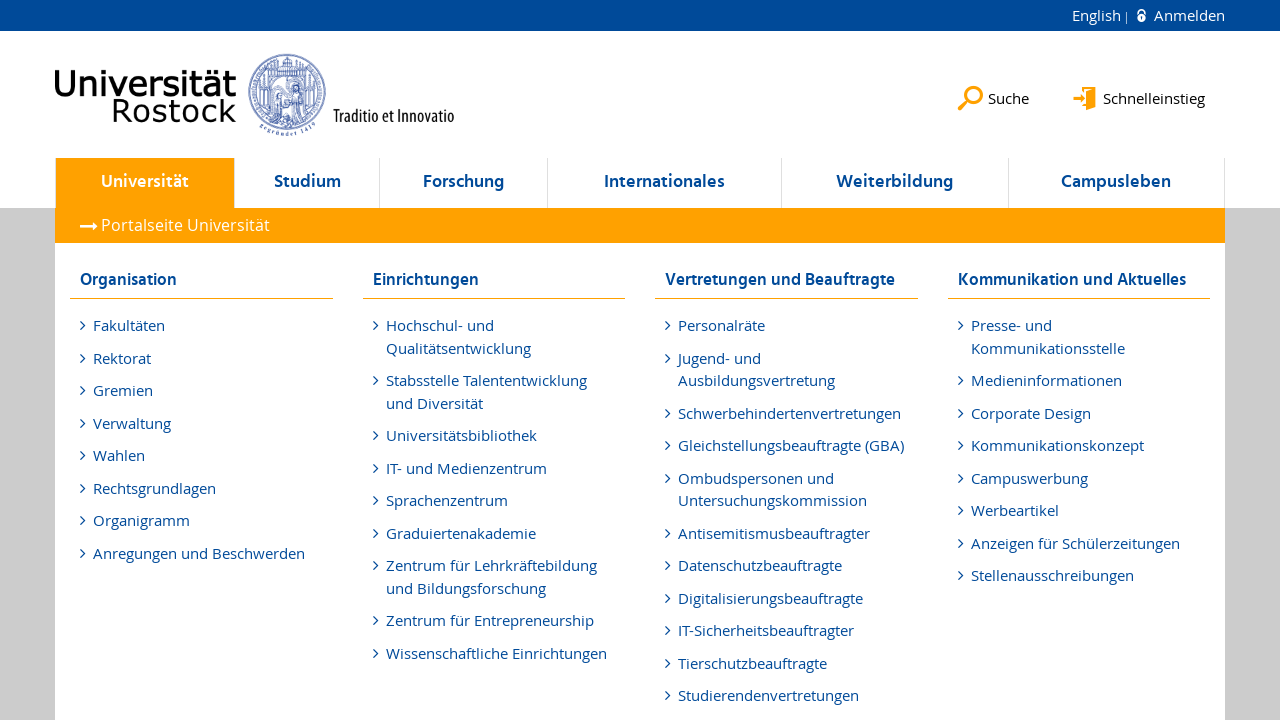

Verified link in li element 258 is enabled
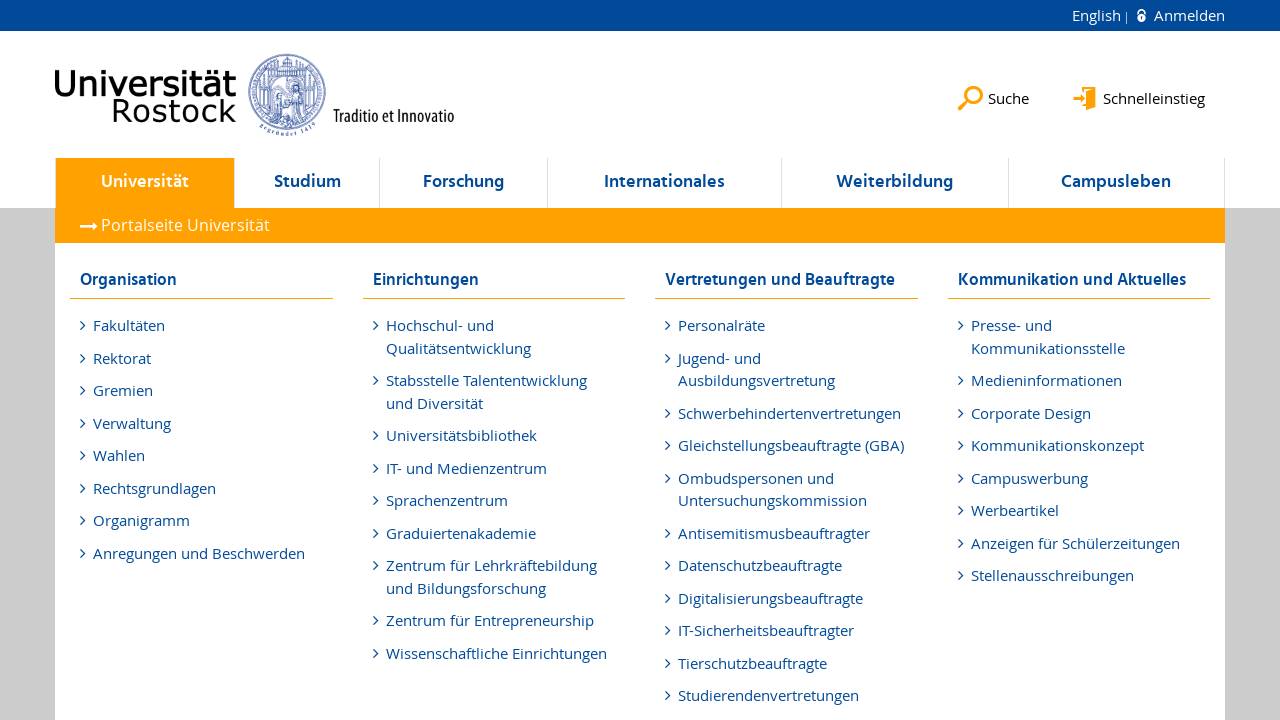

Verified link in li element 259 is enabled
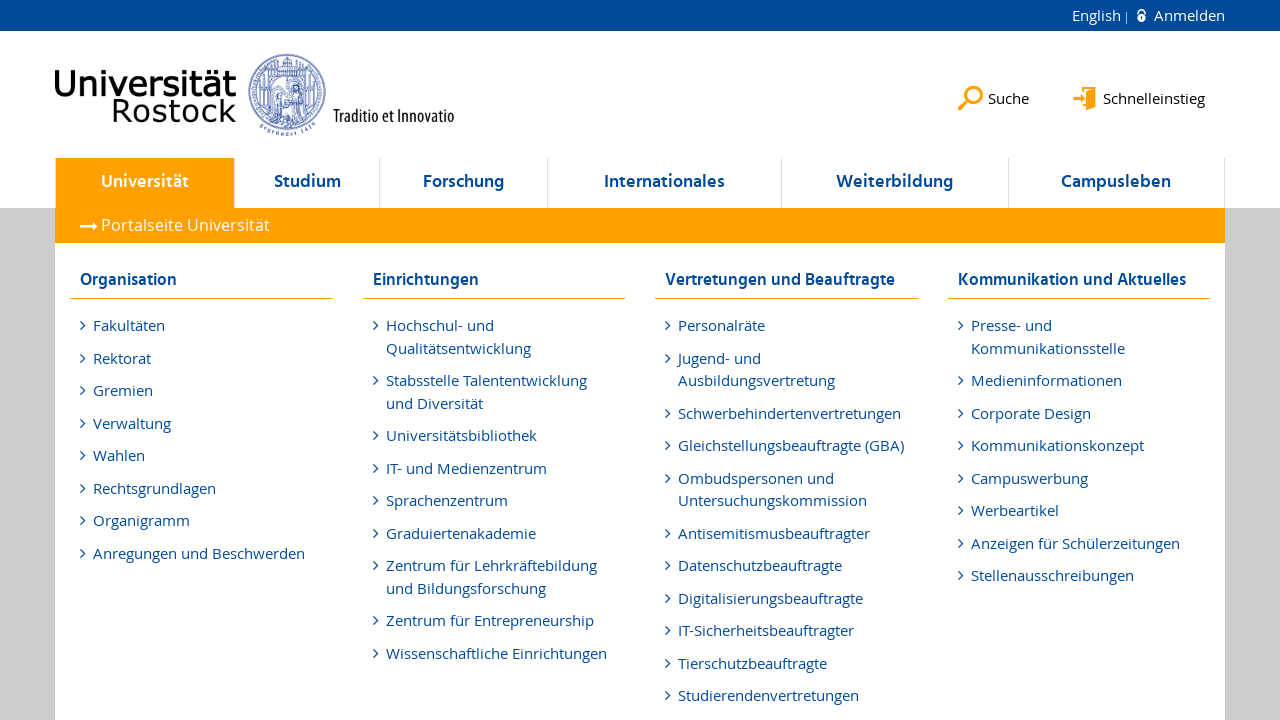

Verified link in li element 260 is enabled
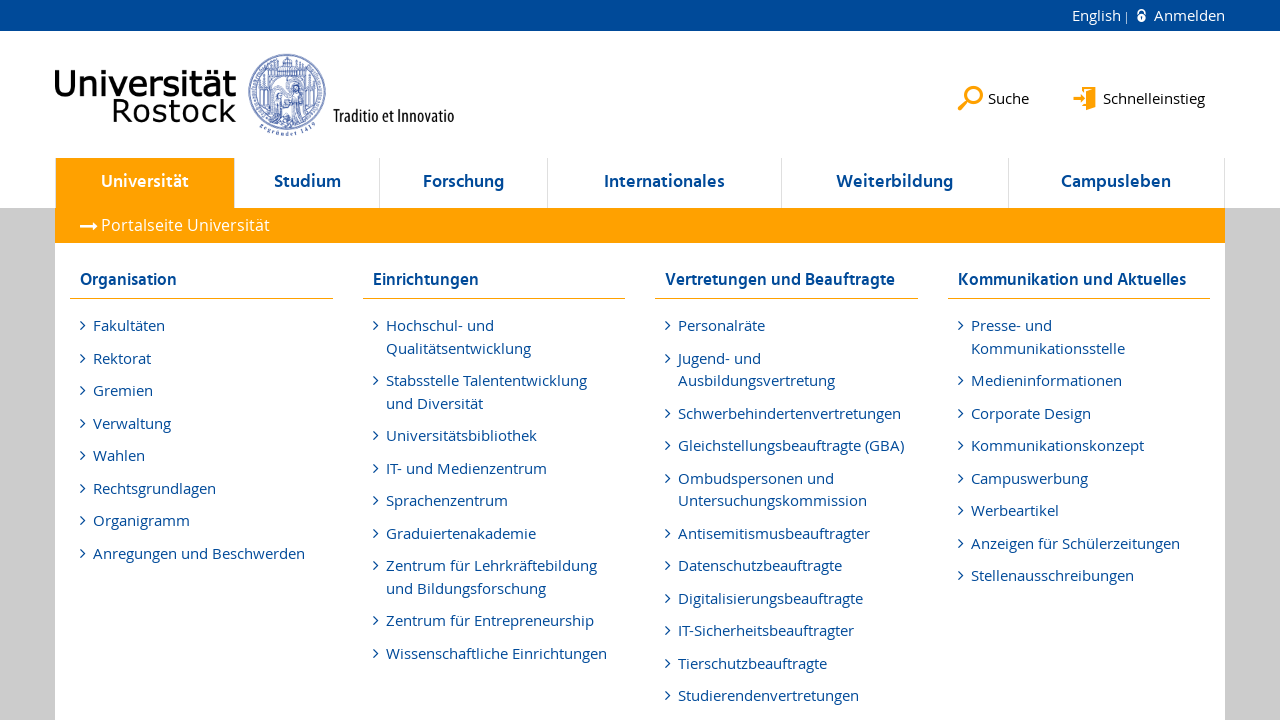

Verified link in li element 261 is enabled
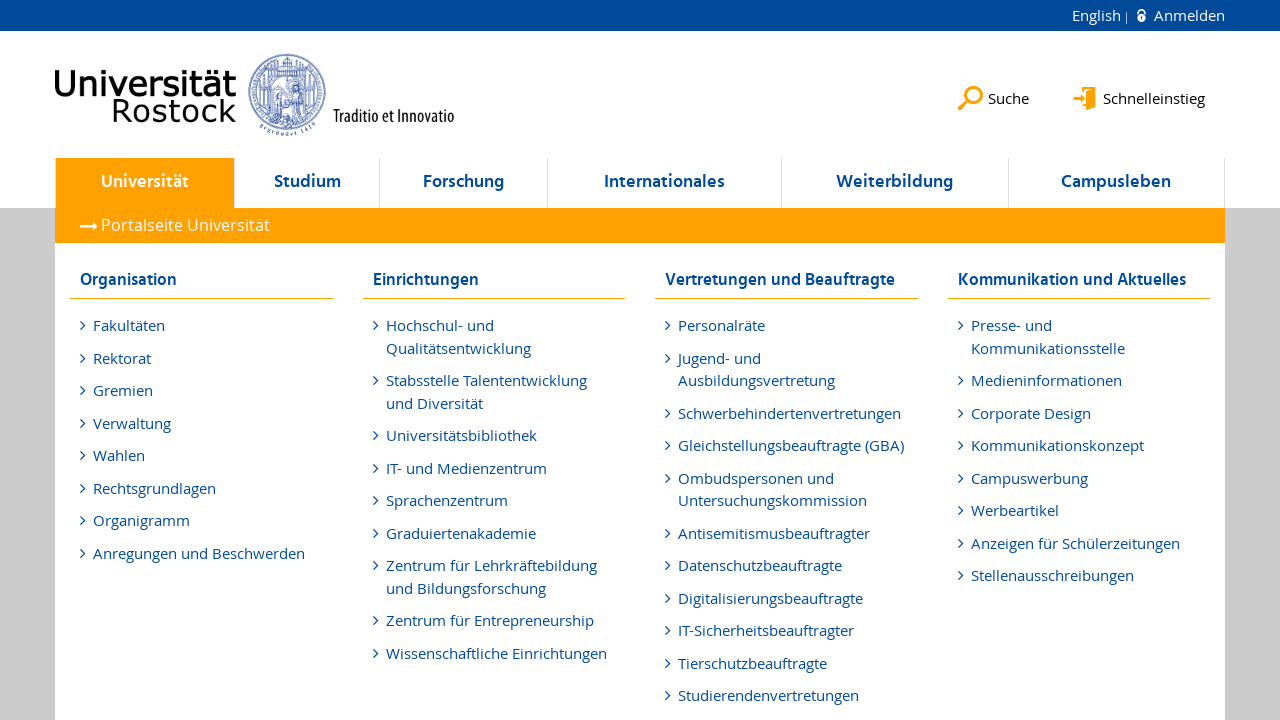

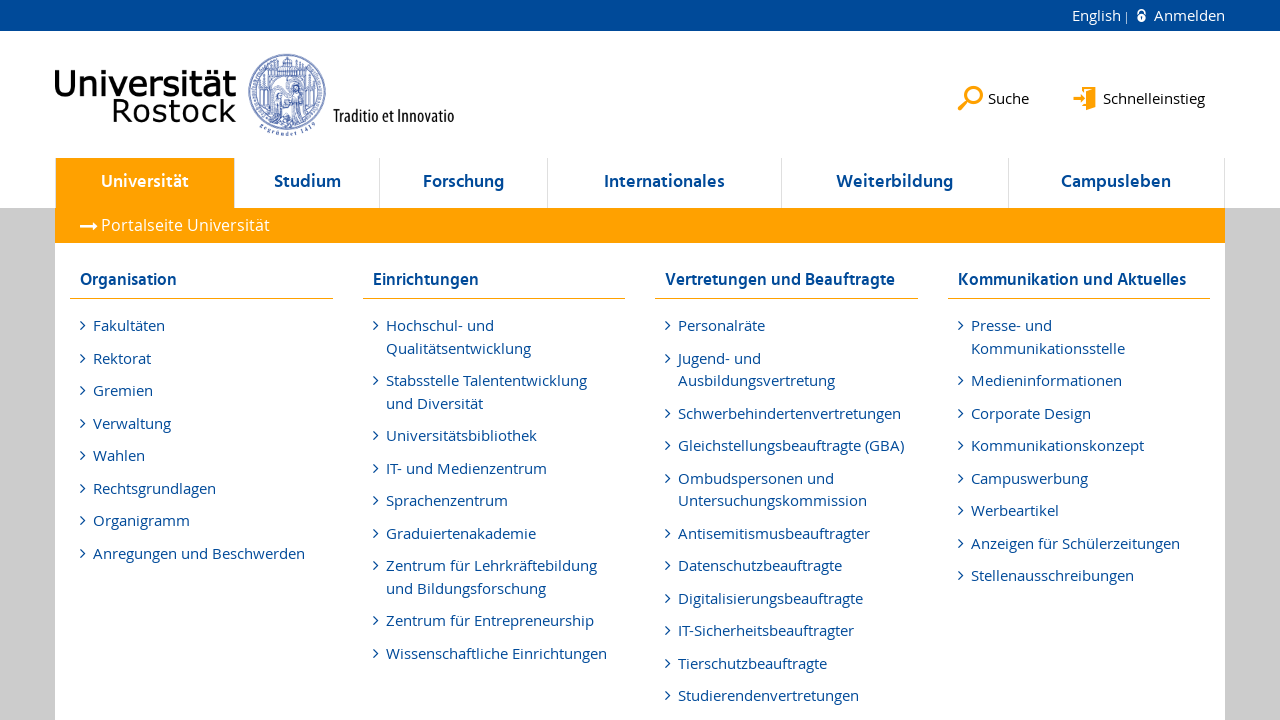